Tests the add/remove elements functionality by adding 100 elements, verifying the count, then removing 90 elements and verifying the remaining count

Starting URL: https://the-internet.herokuapp.com/add_remove_elements/

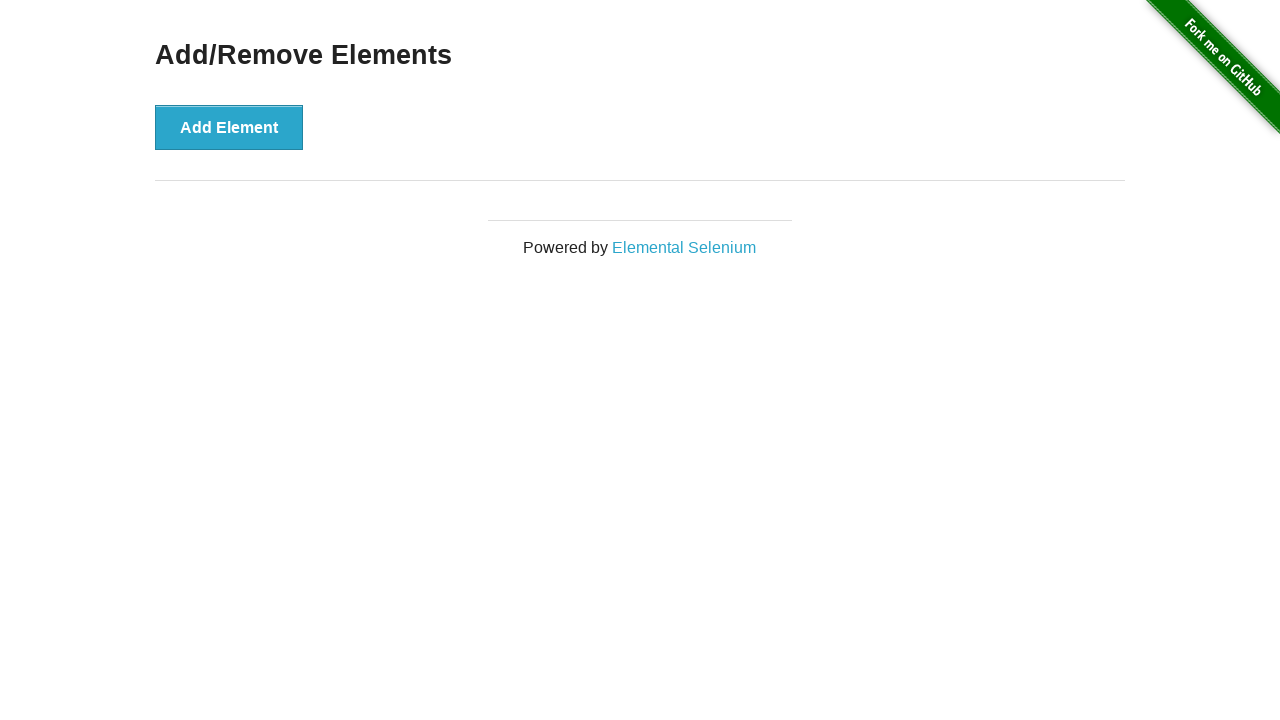

Clicked Add Element button (iteration 1/100) at (229, 127) on button[onclick='addElement()']
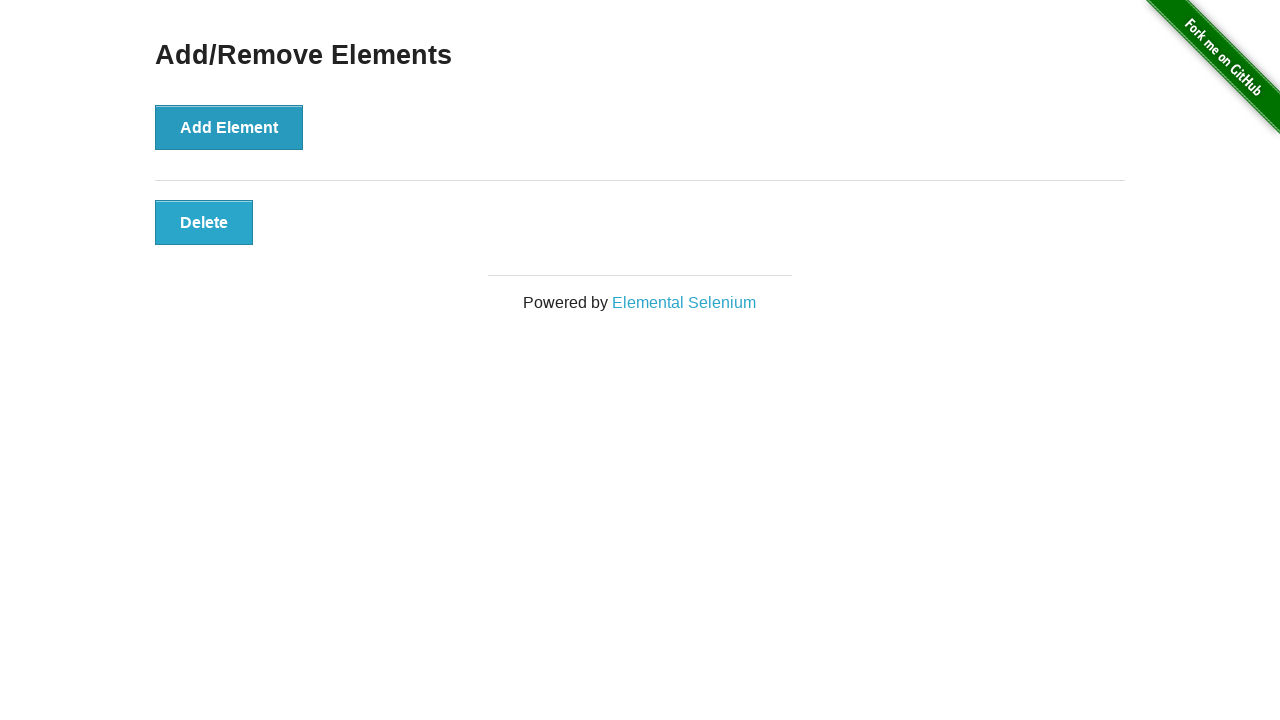

Clicked Add Element button (iteration 2/100) at (229, 127) on button[onclick='addElement()']
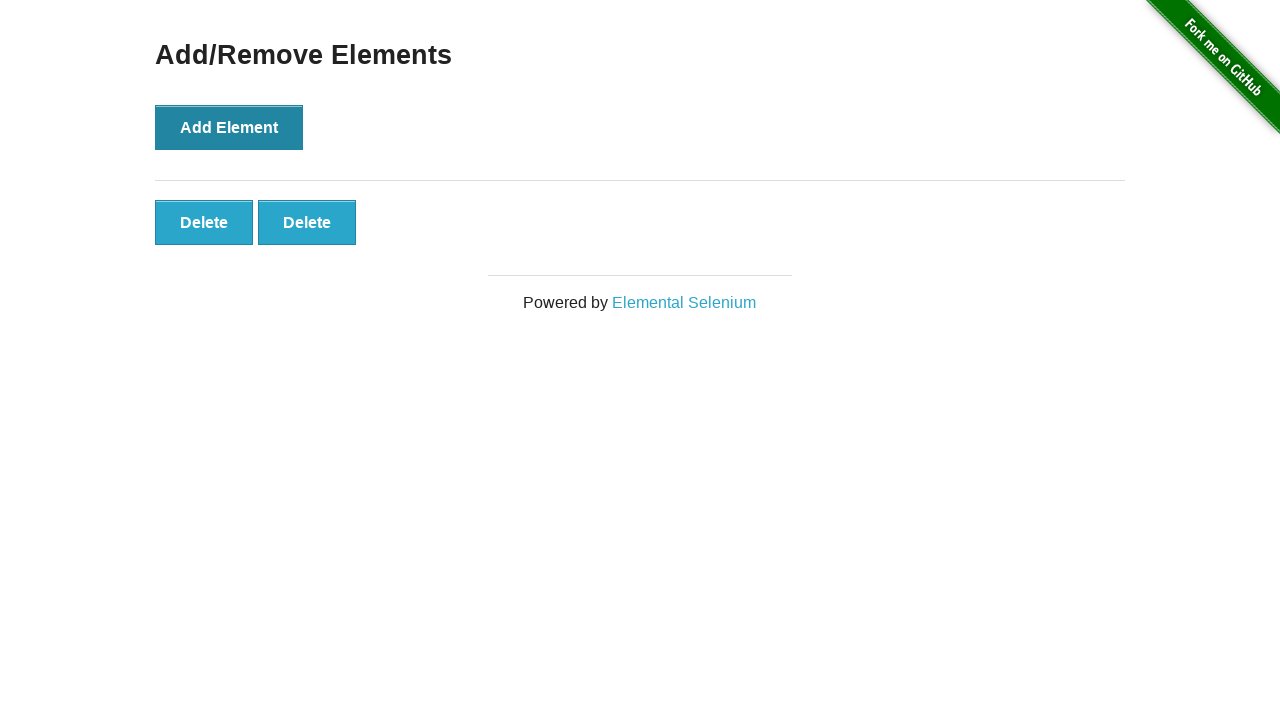

Clicked Add Element button (iteration 3/100) at (229, 127) on button[onclick='addElement()']
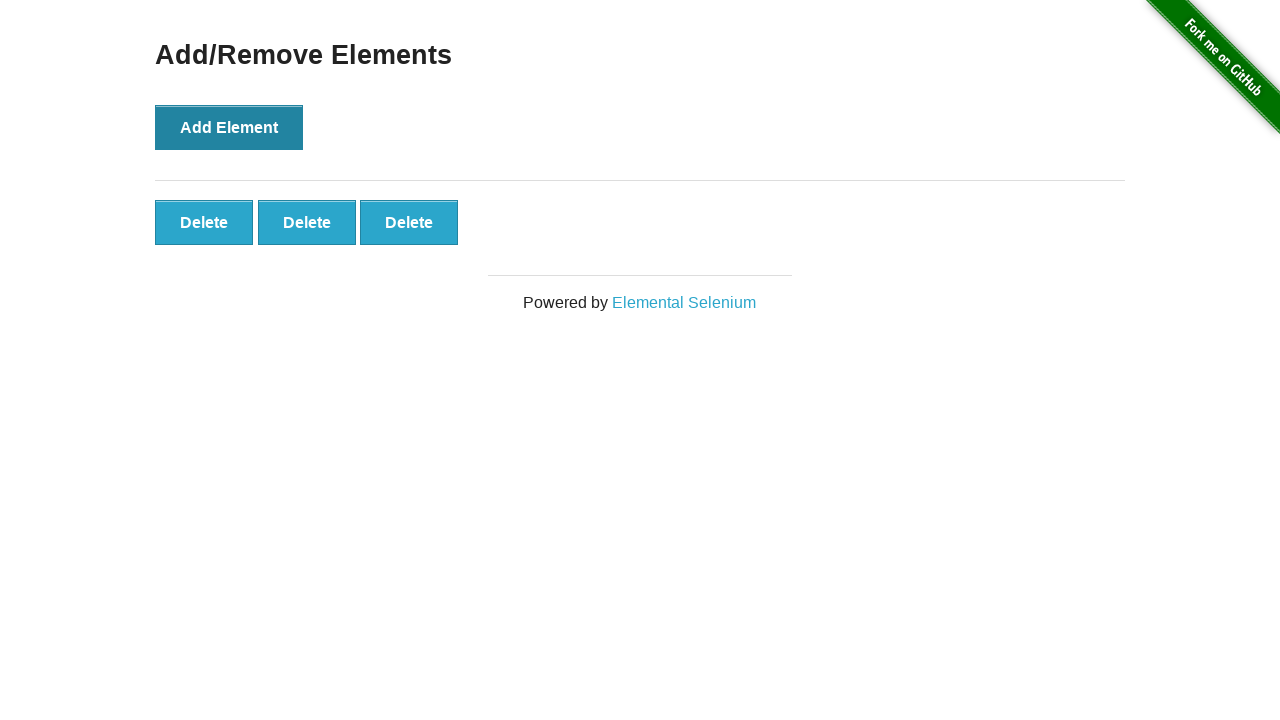

Clicked Add Element button (iteration 4/100) at (229, 127) on button[onclick='addElement()']
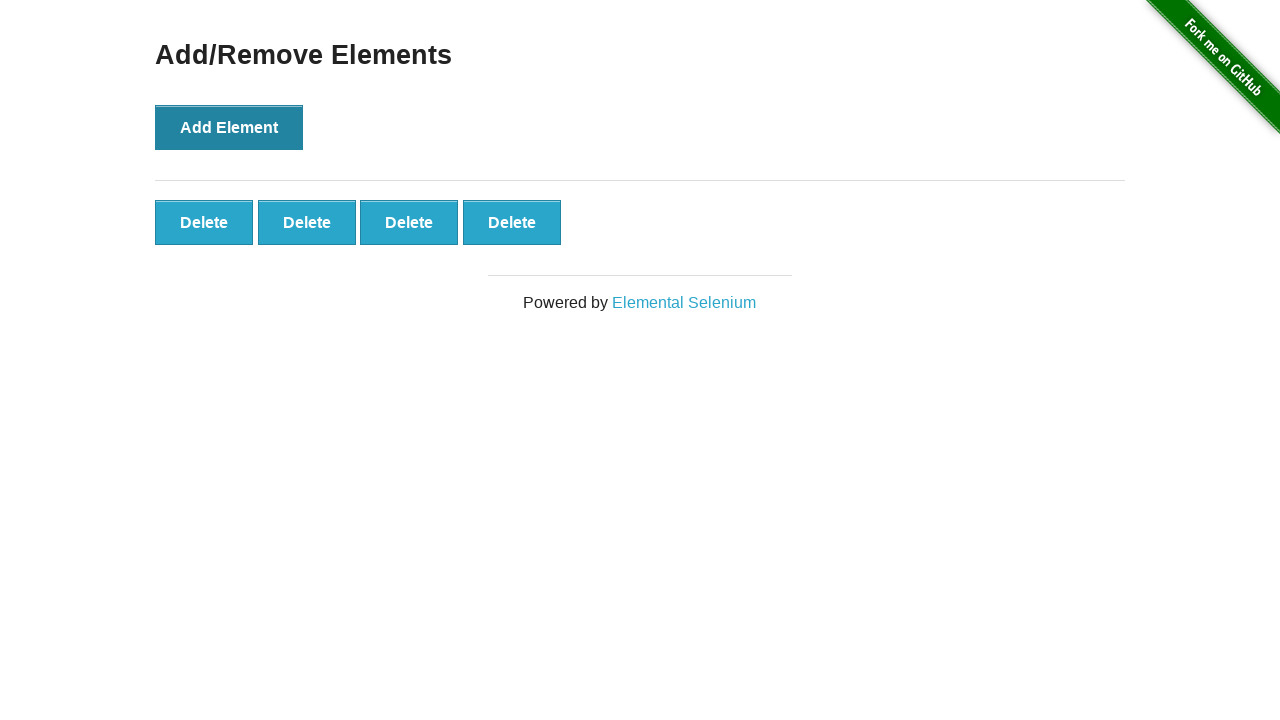

Clicked Add Element button (iteration 5/100) at (229, 127) on button[onclick='addElement()']
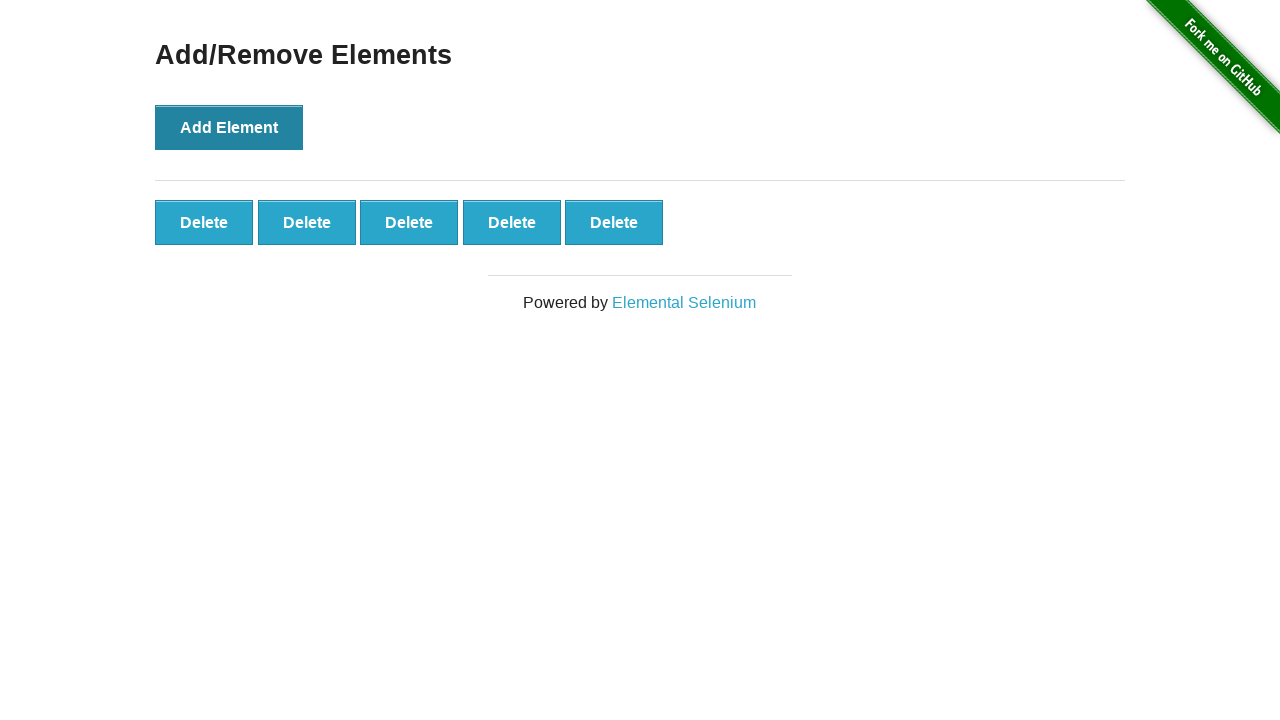

Clicked Add Element button (iteration 6/100) at (229, 127) on button[onclick='addElement()']
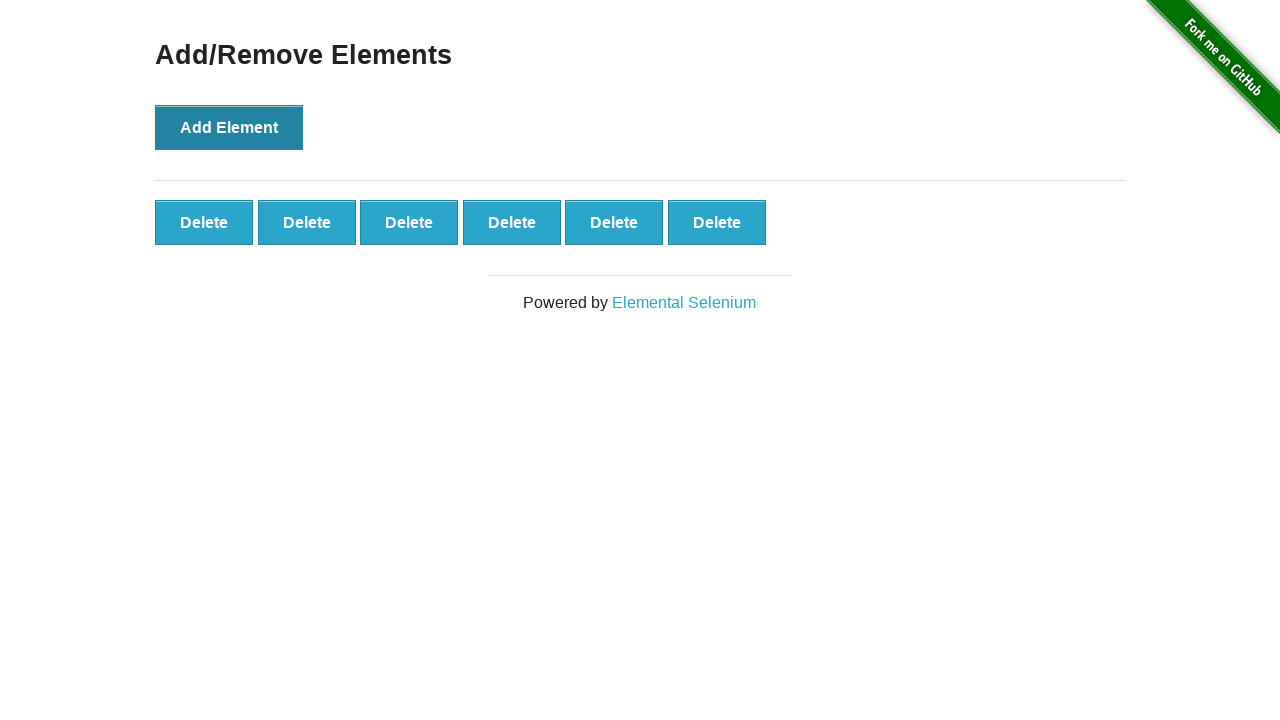

Clicked Add Element button (iteration 7/100) at (229, 127) on button[onclick='addElement()']
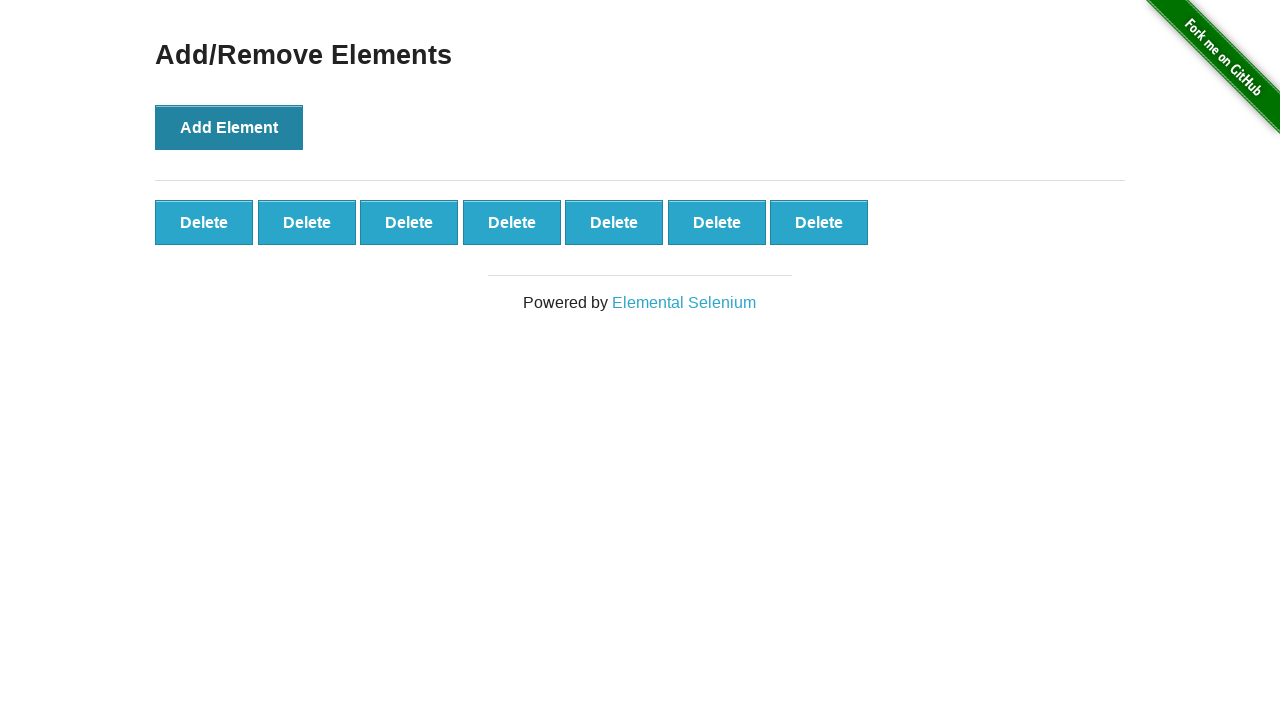

Clicked Add Element button (iteration 8/100) at (229, 127) on button[onclick='addElement()']
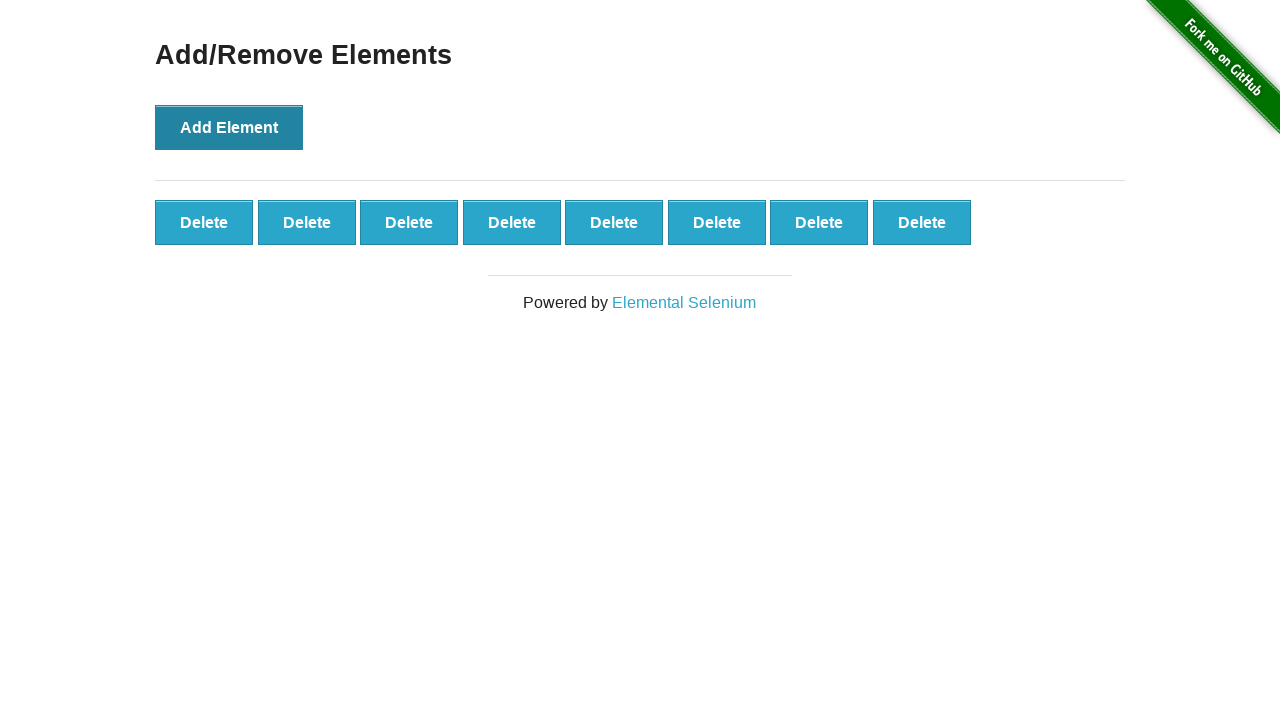

Clicked Add Element button (iteration 9/100) at (229, 127) on button[onclick='addElement()']
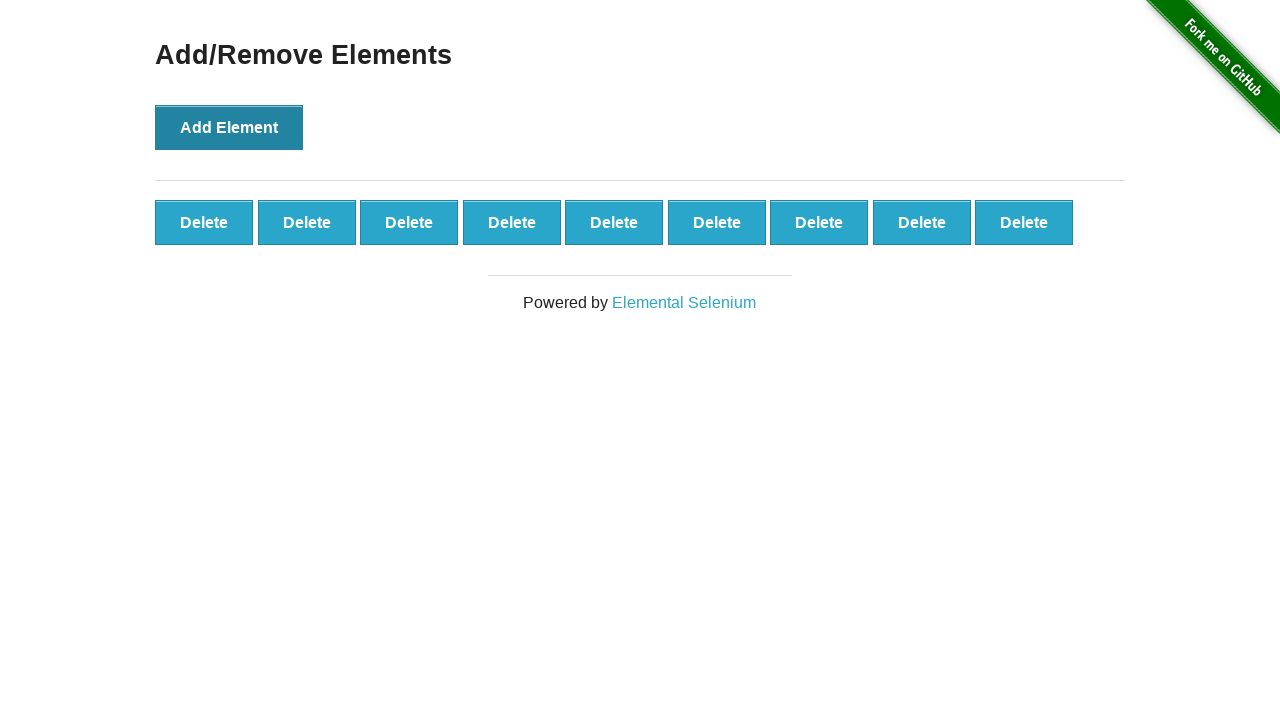

Clicked Add Element button (iteration 10/100) at (229, 127) on button[onclick='addElement()']
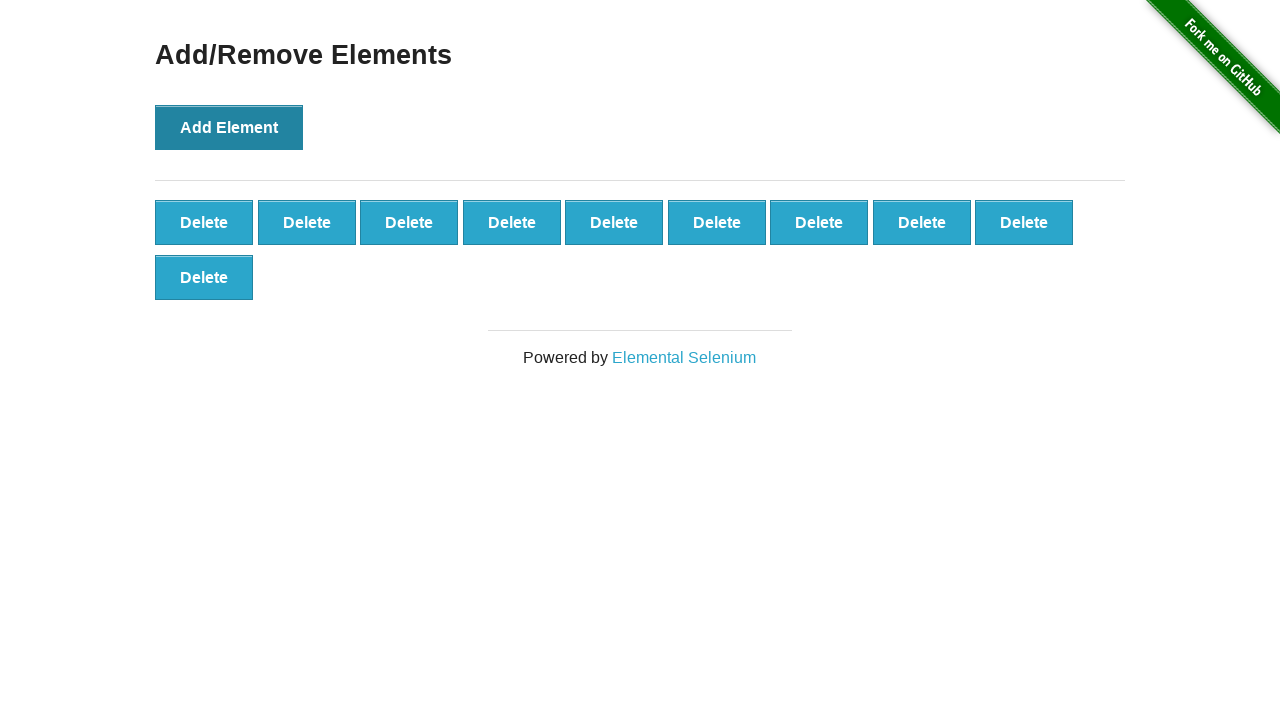

Clicked Add Element button (iteration 11/100) at (229, 127) on button[onclick='addElement()']
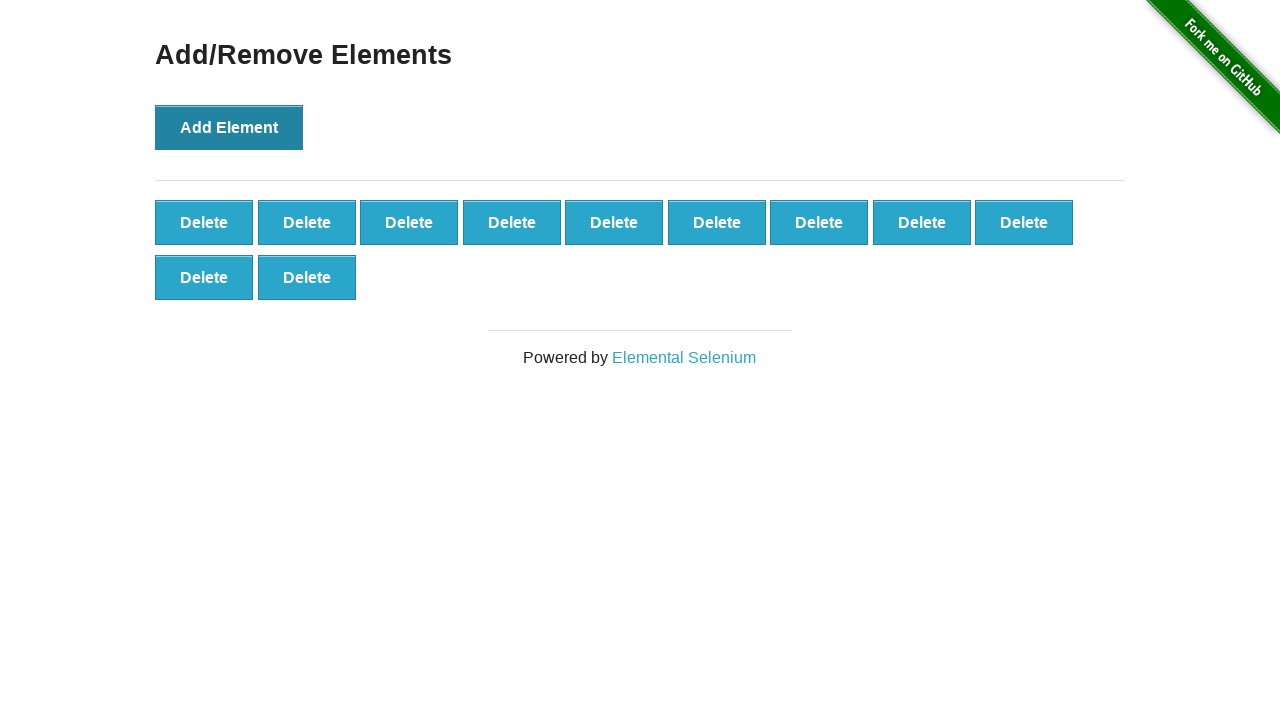

Clicked Add Element button (iteration 12/100) at (229, 127) on button[onclick='addElement()']
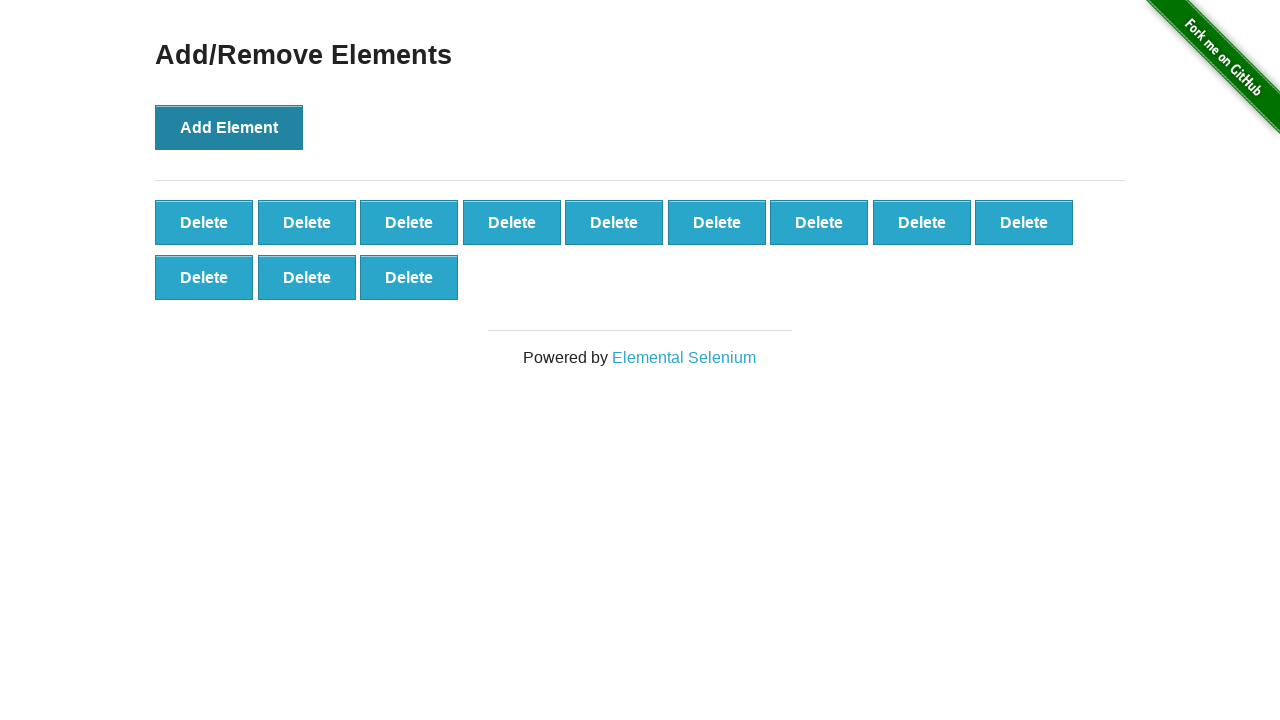

Clicked Add Element button (iteration 13/100) at (229, 127) on button[onclick='addElement()']
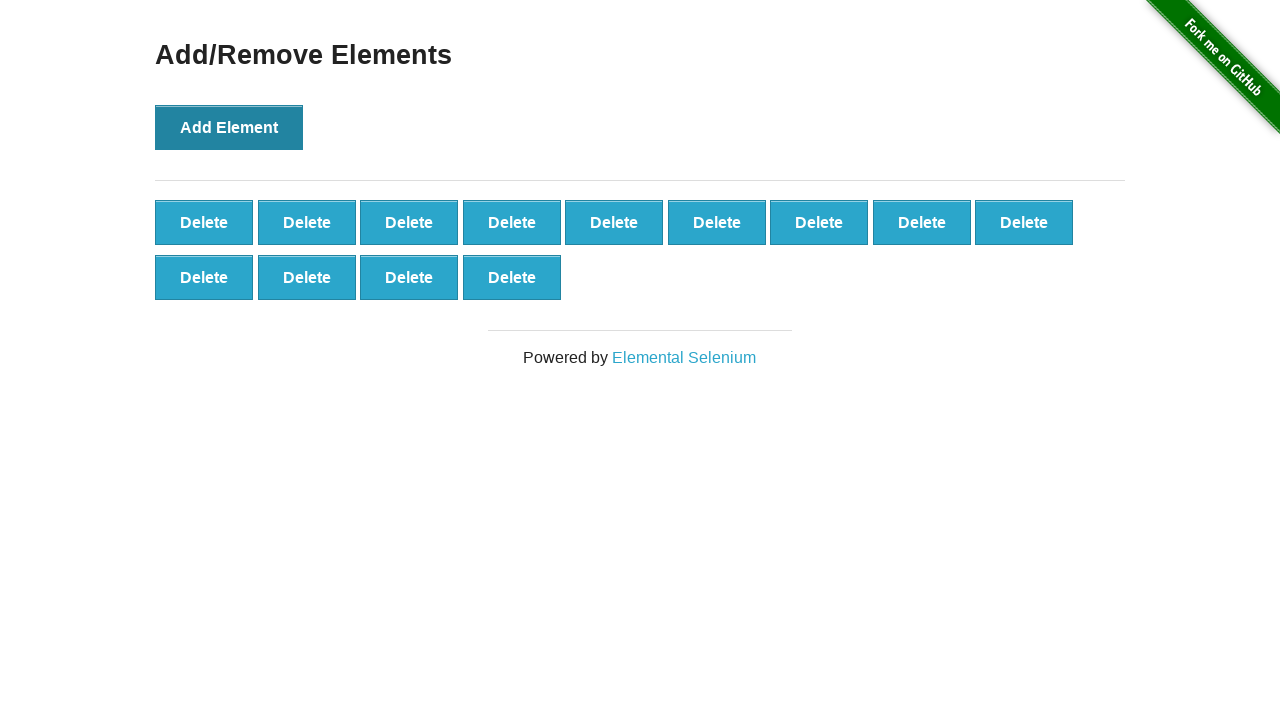

Clicked Add Element button (iteration 14/100) at (229, 127) on button[onclick='addElement()']
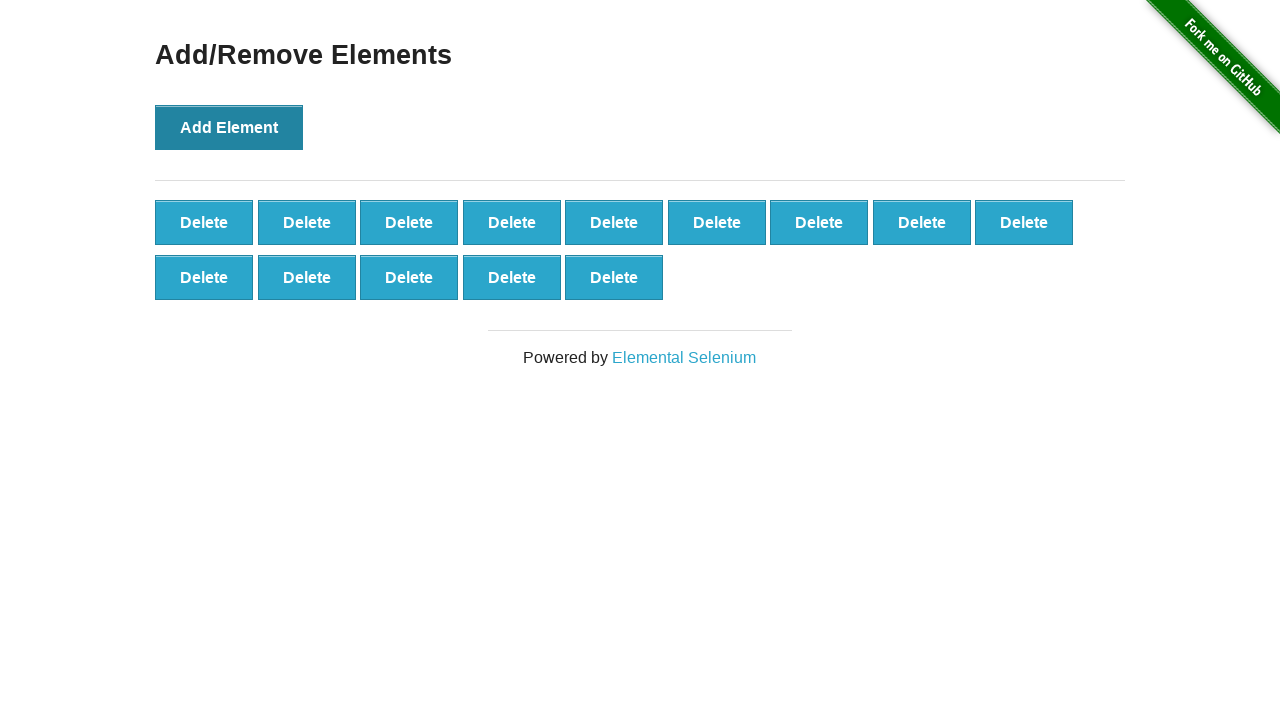

Clicked Add Element button (iteration 15/100) at (229, 127) on button[onclick='addElement()']
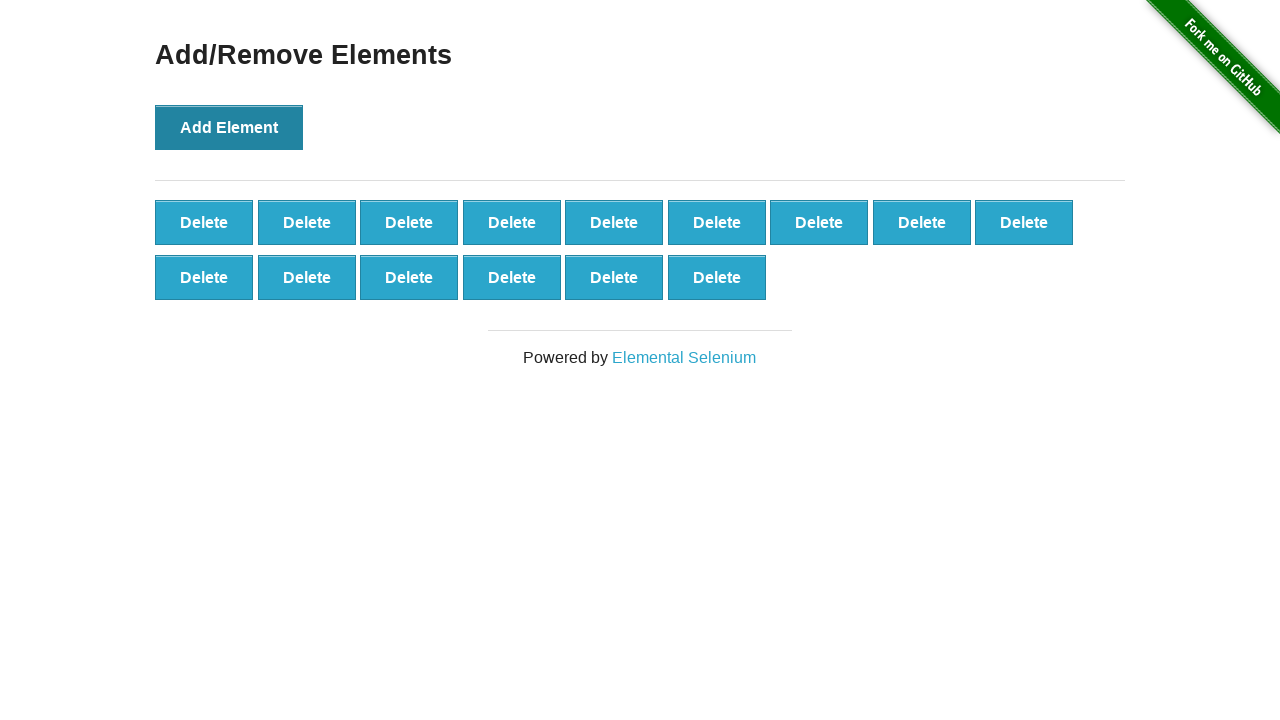

Clicked Add Element button (iteration 16/100) at (229, 127) on button[onclick='addElement()']
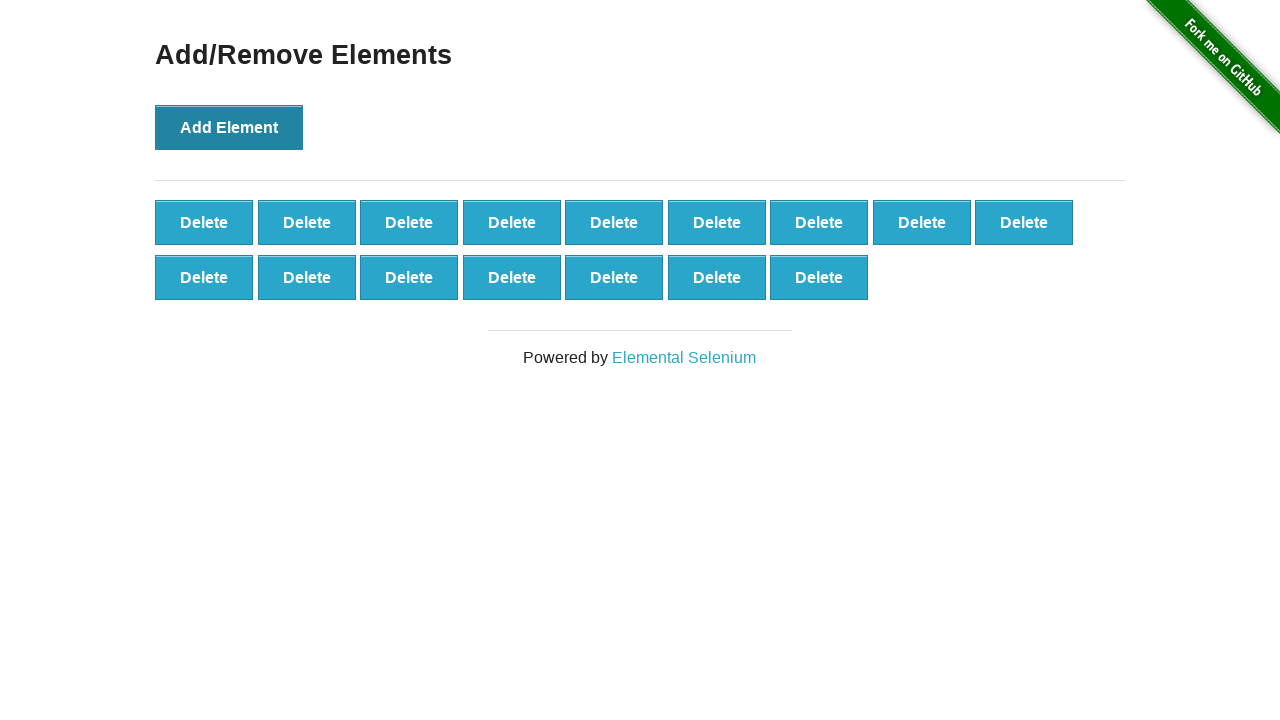

Clicked Add Element button (iteration 17/100) at (229, 127) on button[onclick='addElement()']
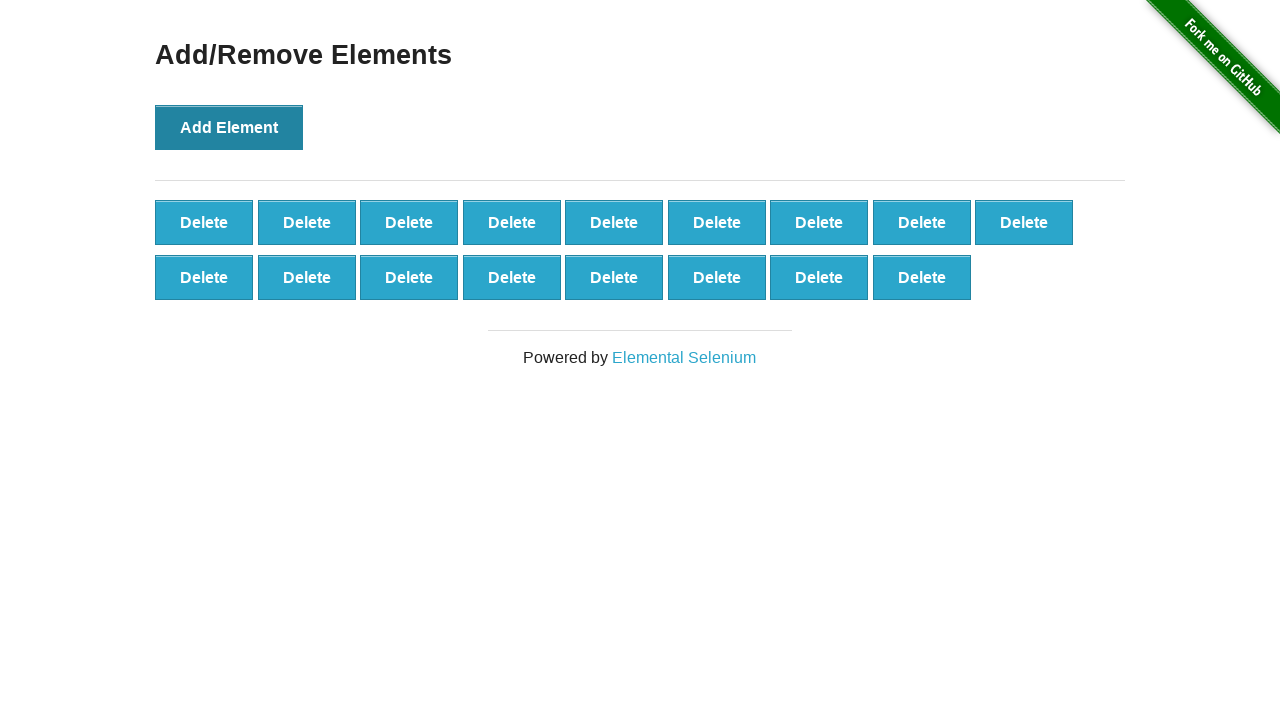

Clicked Add Element button (iteration 18/100) at (229, 127) on button[onclick='addElement()']
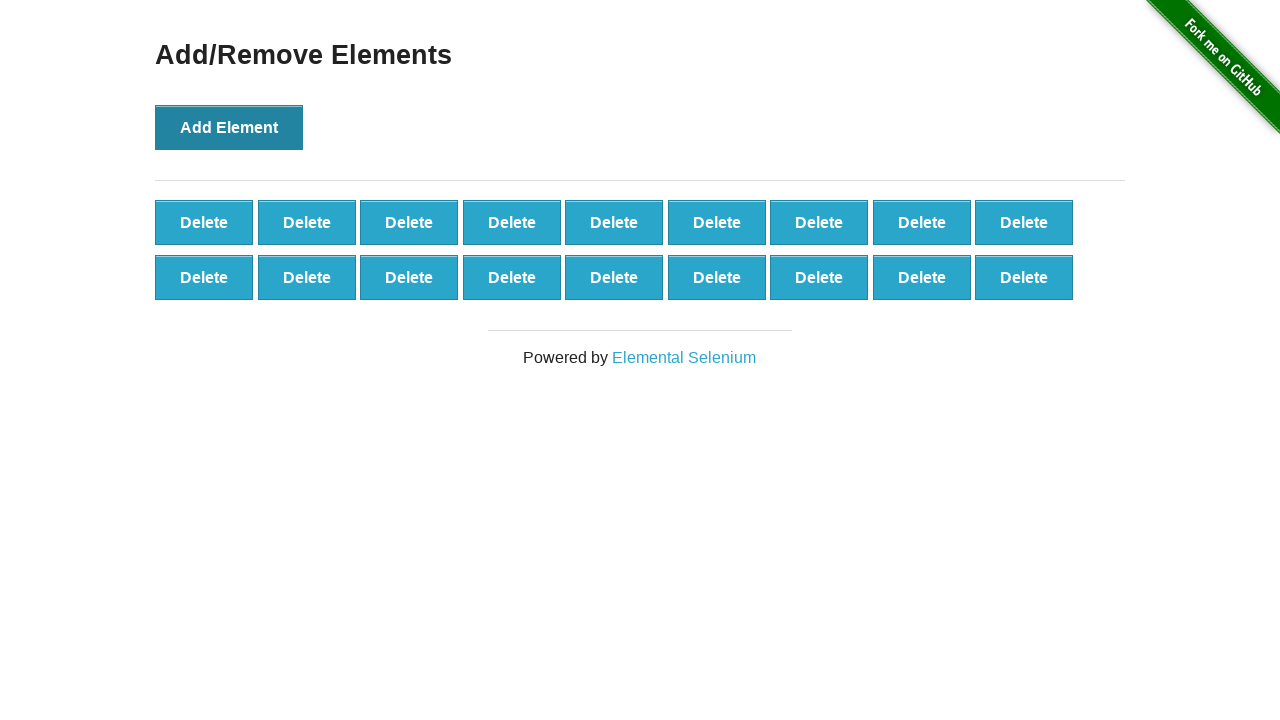

Clicked Add Element button (iteration 19/100) at (229, 127) on button[onclick='addElement()']
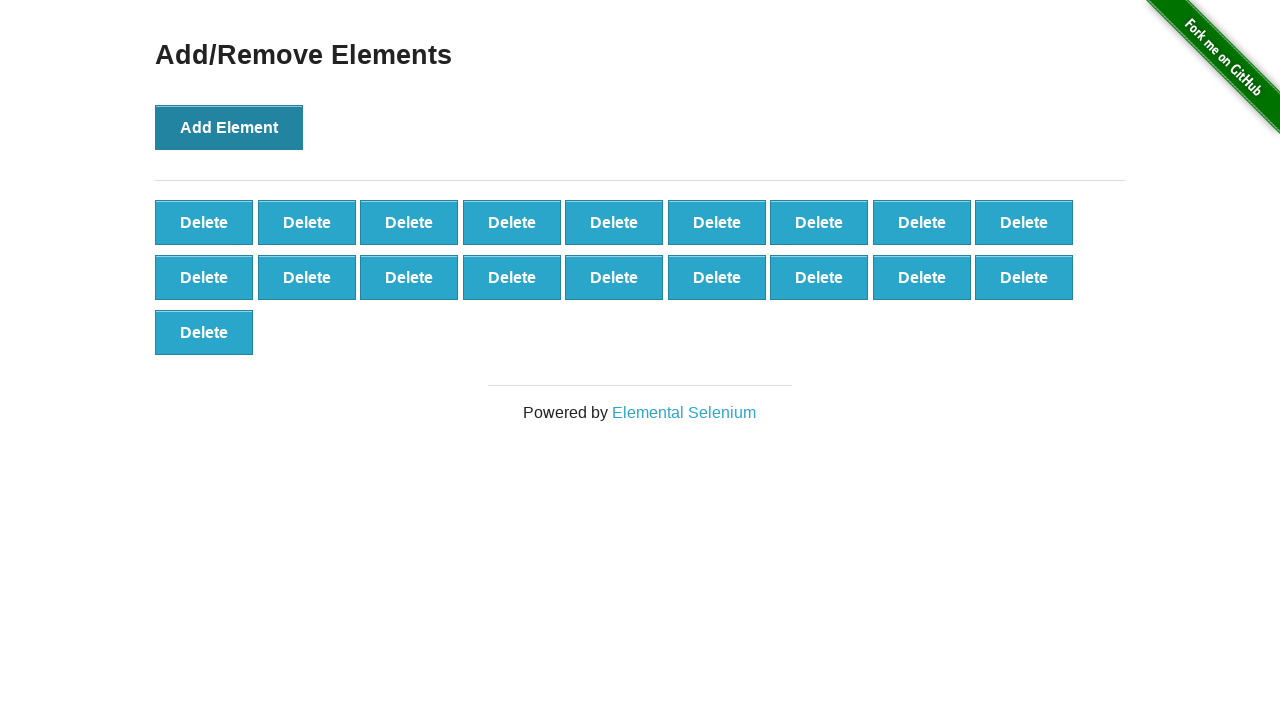

Clicked Add Element button (iteration 20/100) at (229, 127) on button[onclick='addElement()']
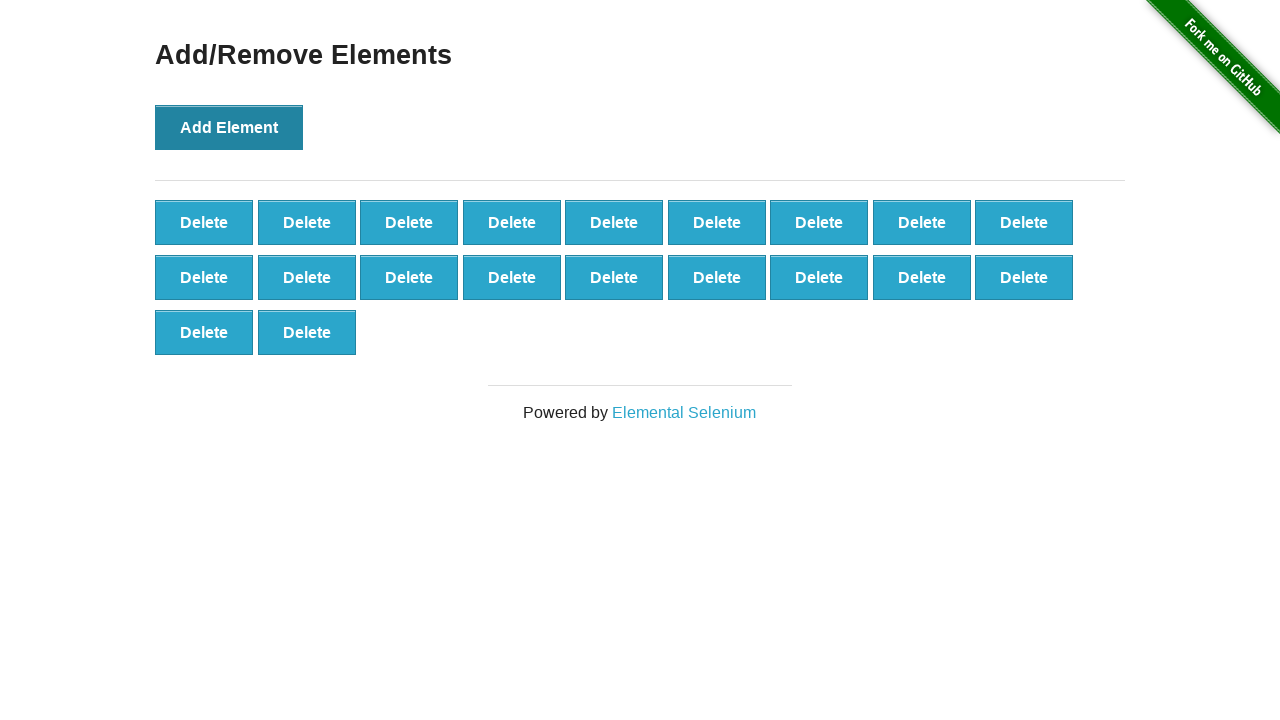

Clicked Add Element button (iteration 21/100) at (229, 127) on button[onclick='addElement()']
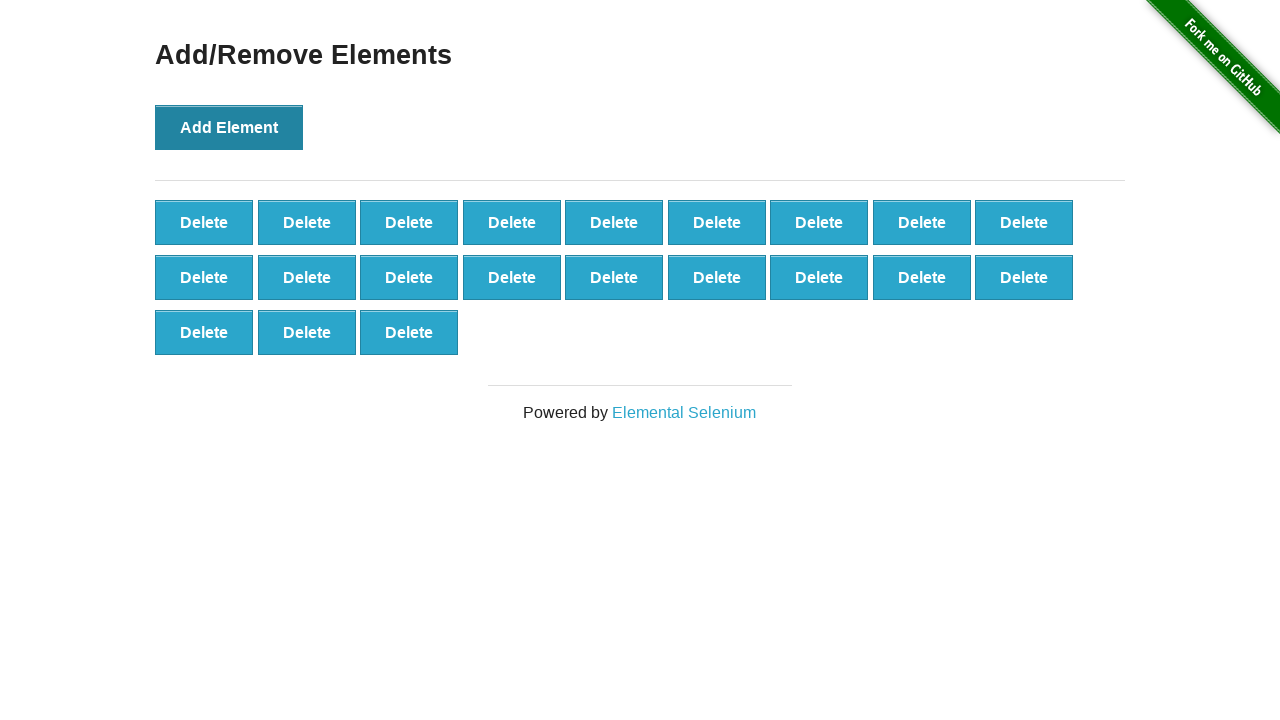

Clicked Add Element button (iteration 22/100) at (229, 127) on button[onclick='addElement()']
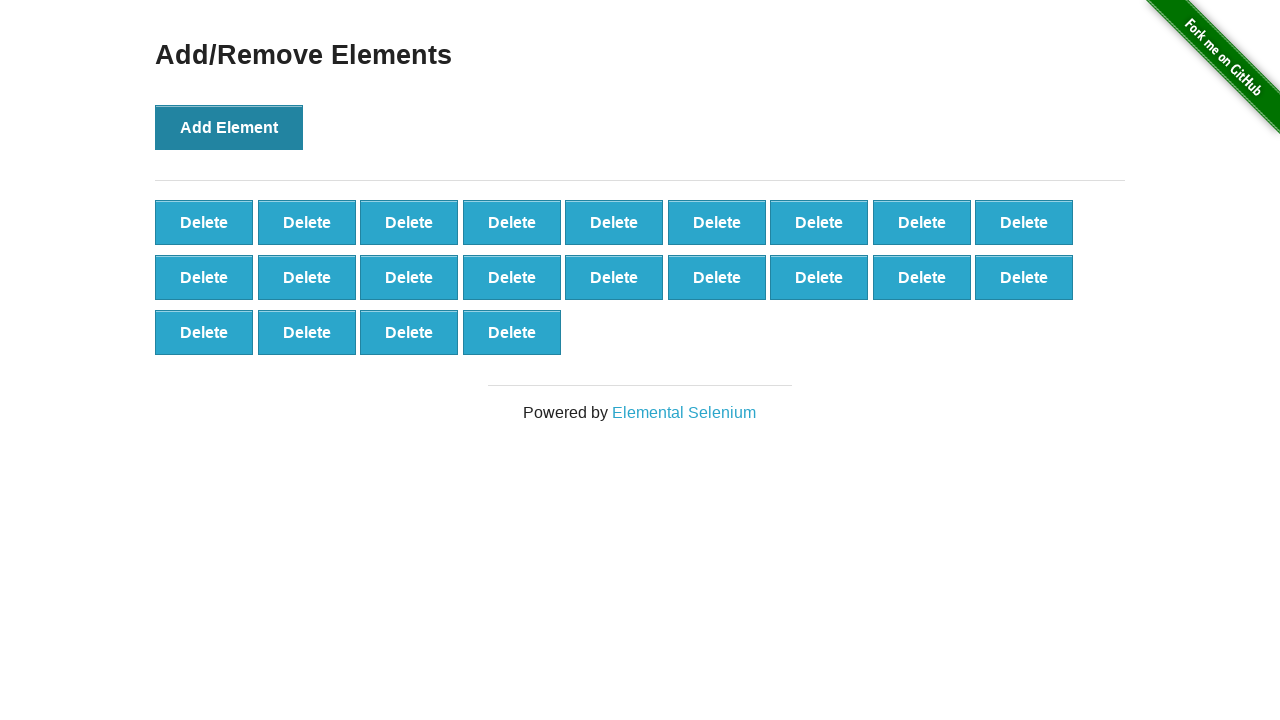

Clicked Add Element button (iteration 23/100) at (229, 127) on button[onclick='addElement()']
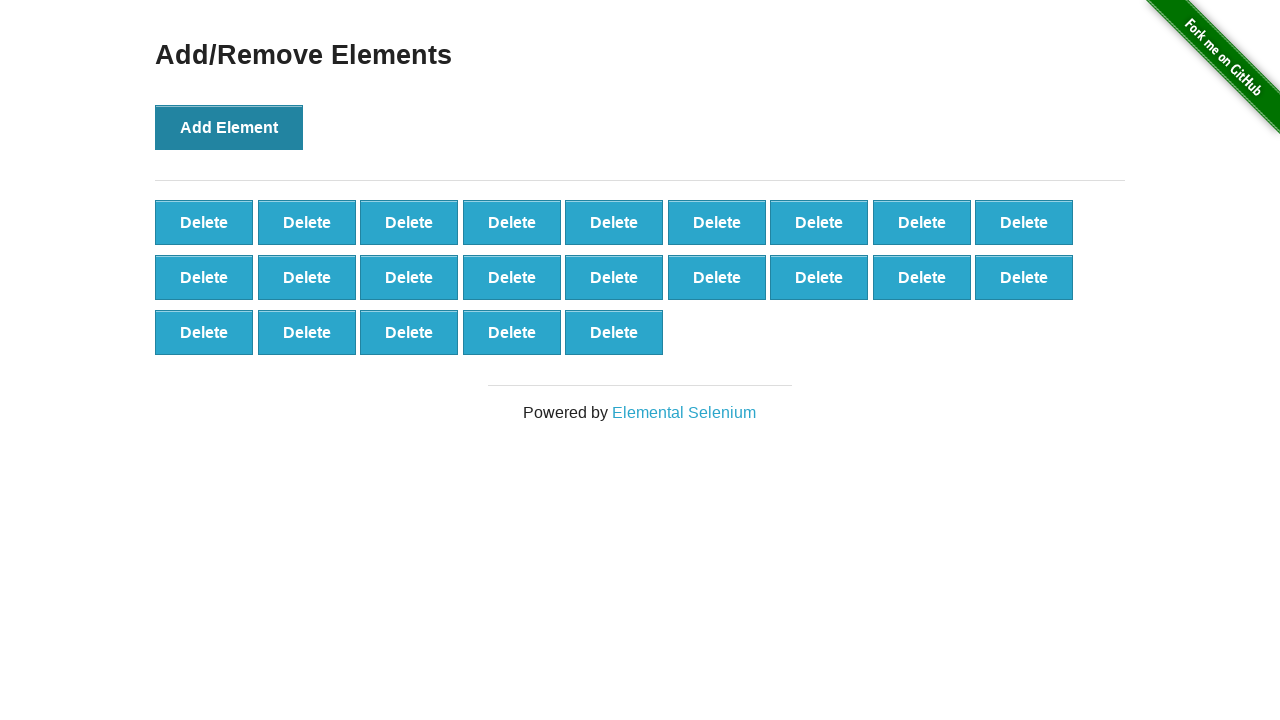

Clicked Add Element button (iteration 24/100) at (229, 127) on button[onclick='addElement()']
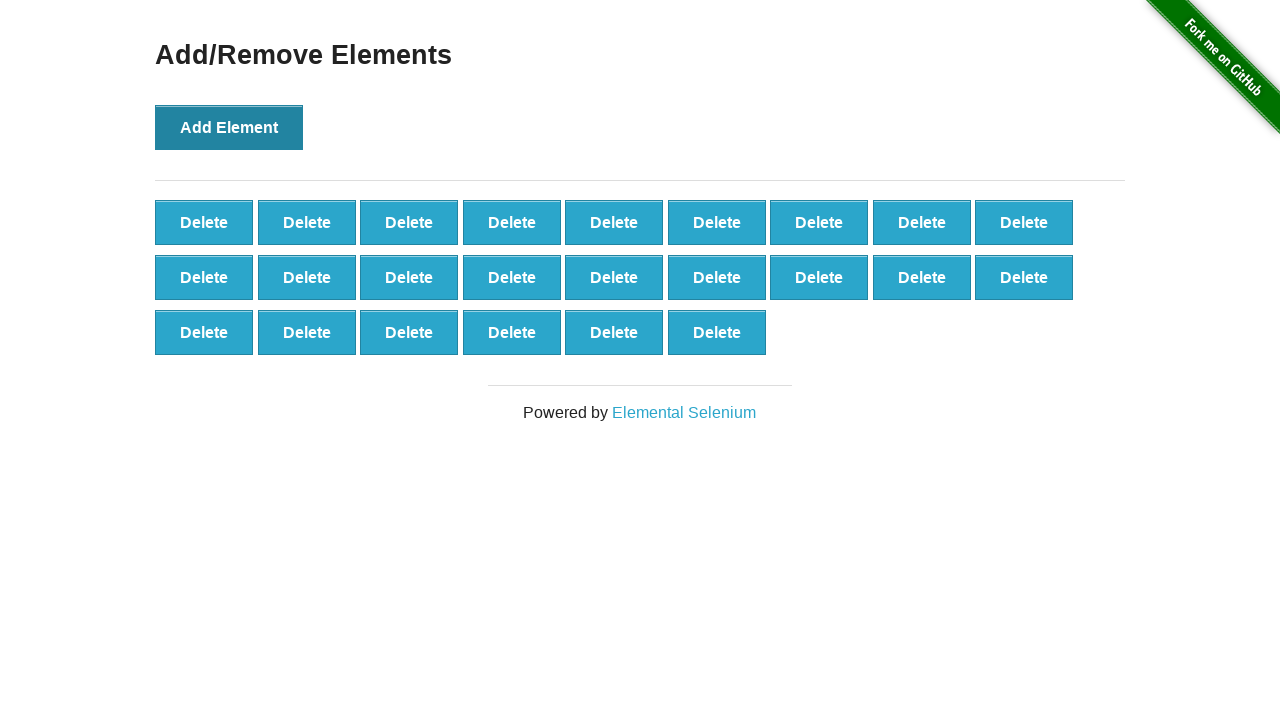

Clicked Add Element button (iteration 25/100) at (229, 127) on button[onclick='addElement()']
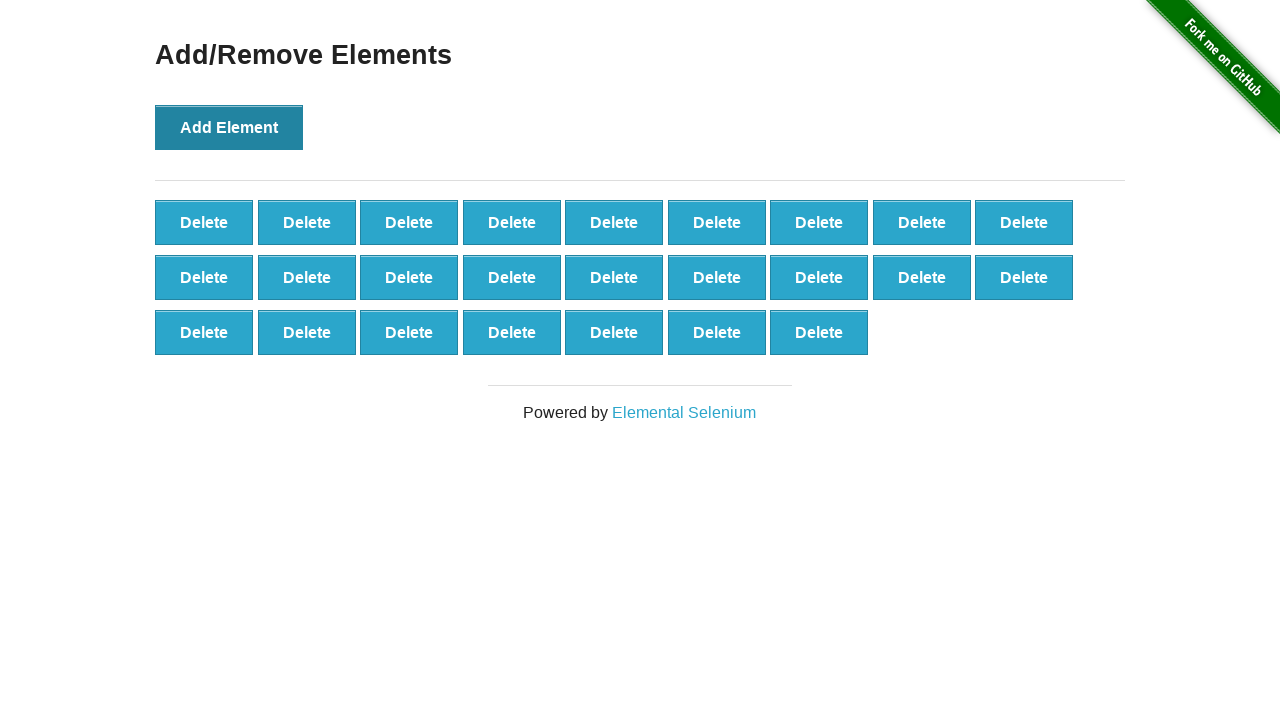

Clicked Add Element button (iteration 26/100) at (229, 127) on button[onclick='addElement()']
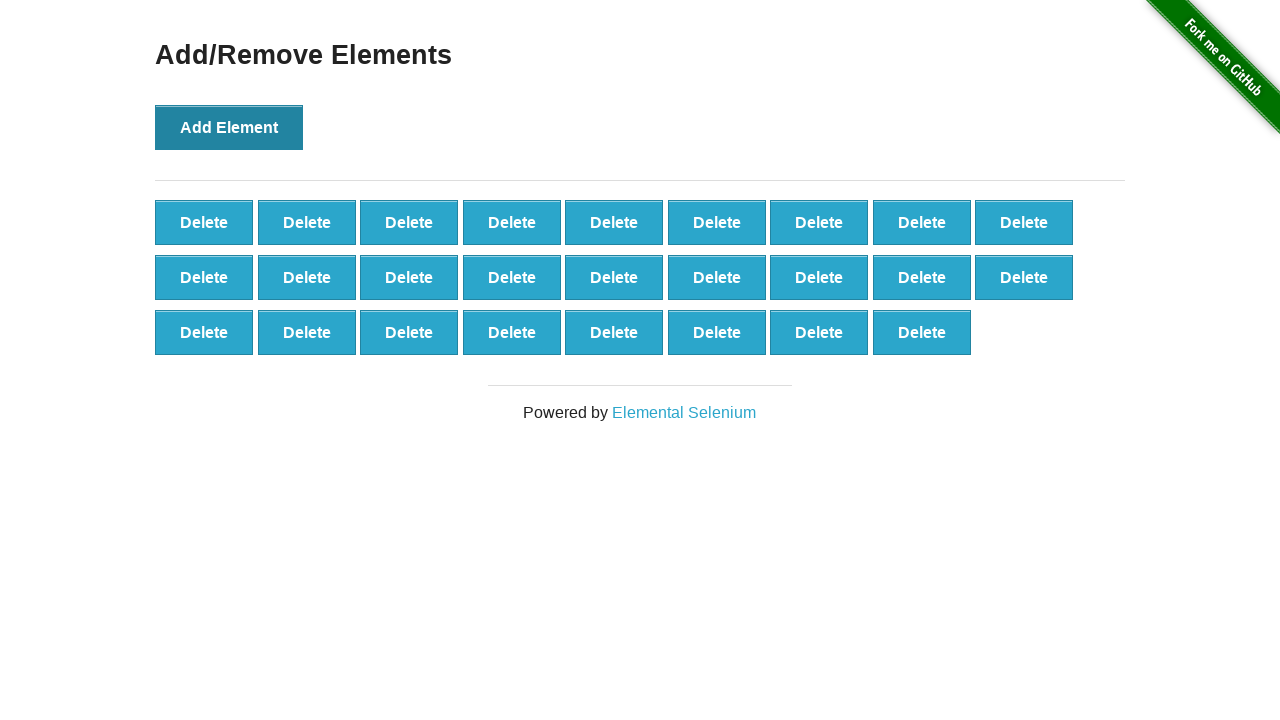

Clicked Add Element button (iteration 27/100) at (229, 127) on button[onclick='addElement()']
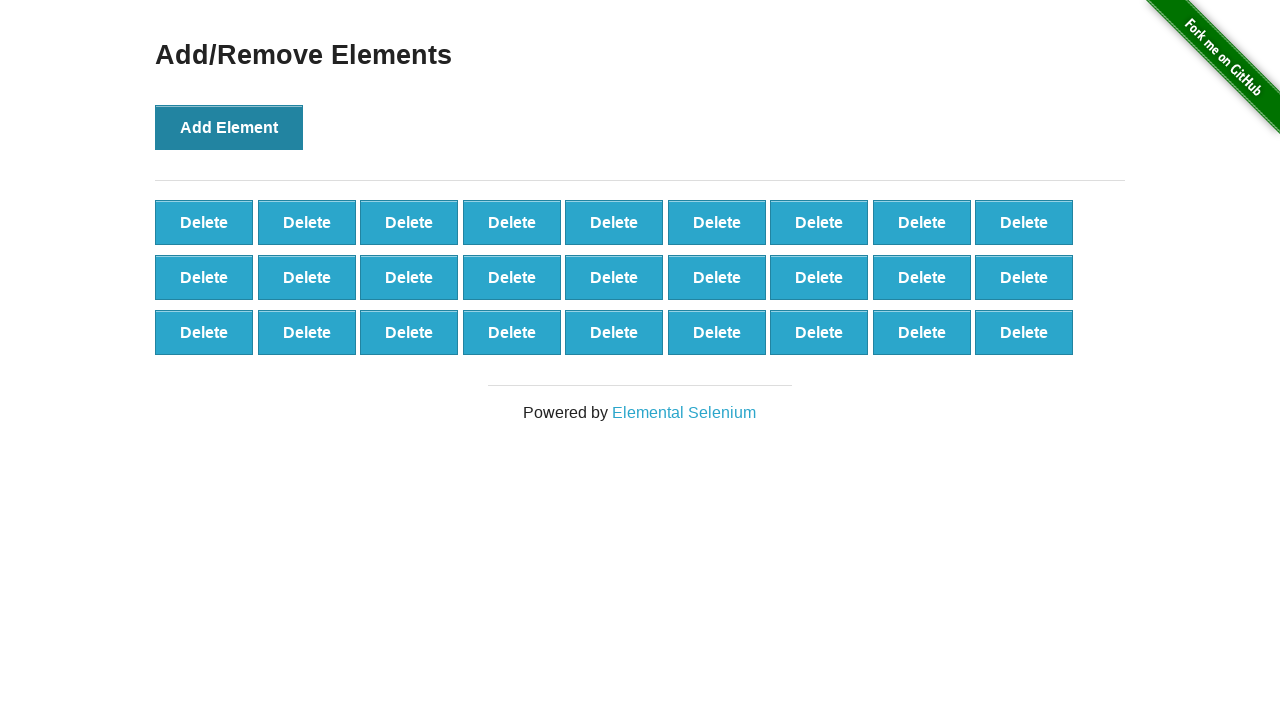

Clicked Add Element button (iteration 28/100) at (229, 127) on button[onclick='addElement()']
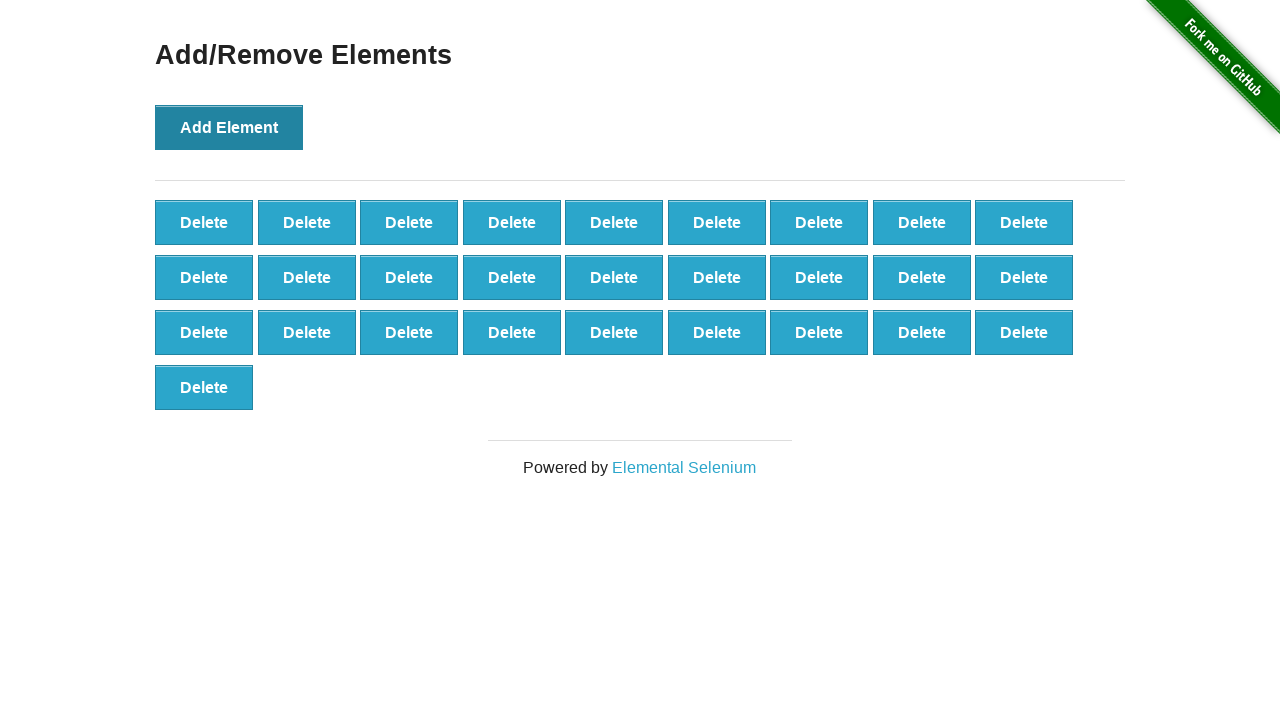

Clicked Add Element button (iteration 29/100) at (229, 127) on button[onclick='addElement()']
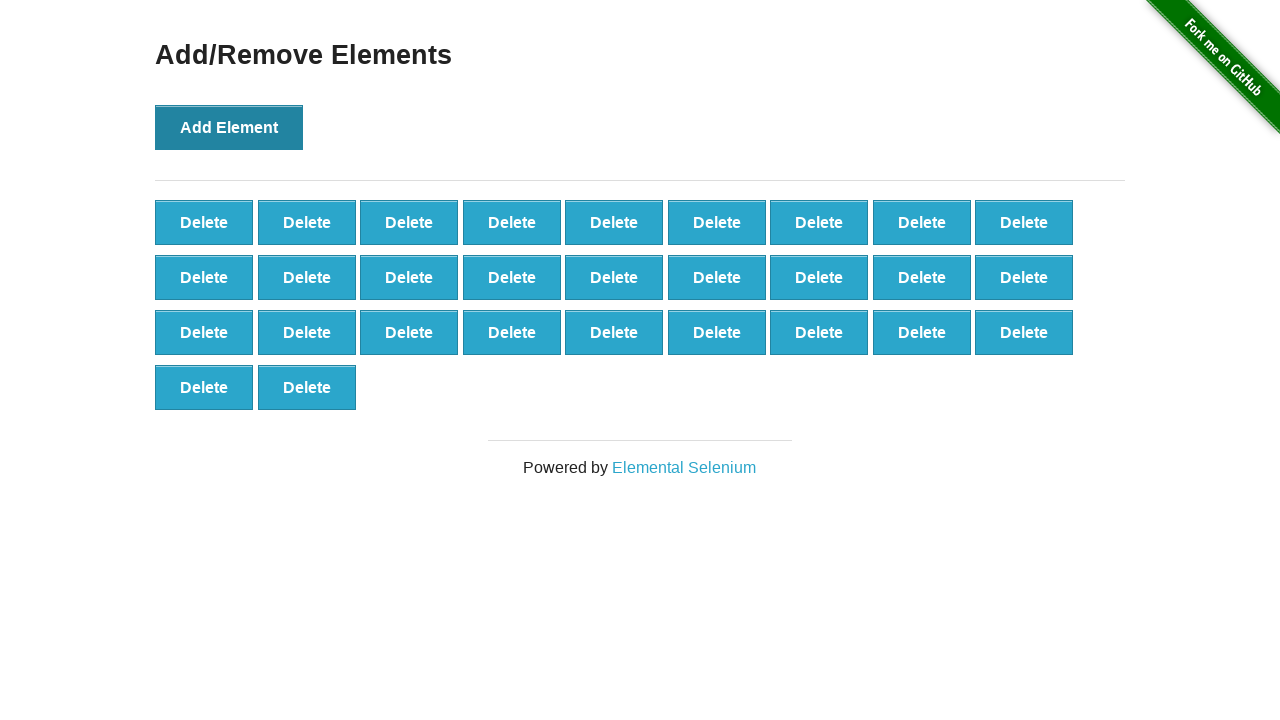

Clicked Add Element button (iteration 30/100) at (229, 127) on button[onclick='addElement()']
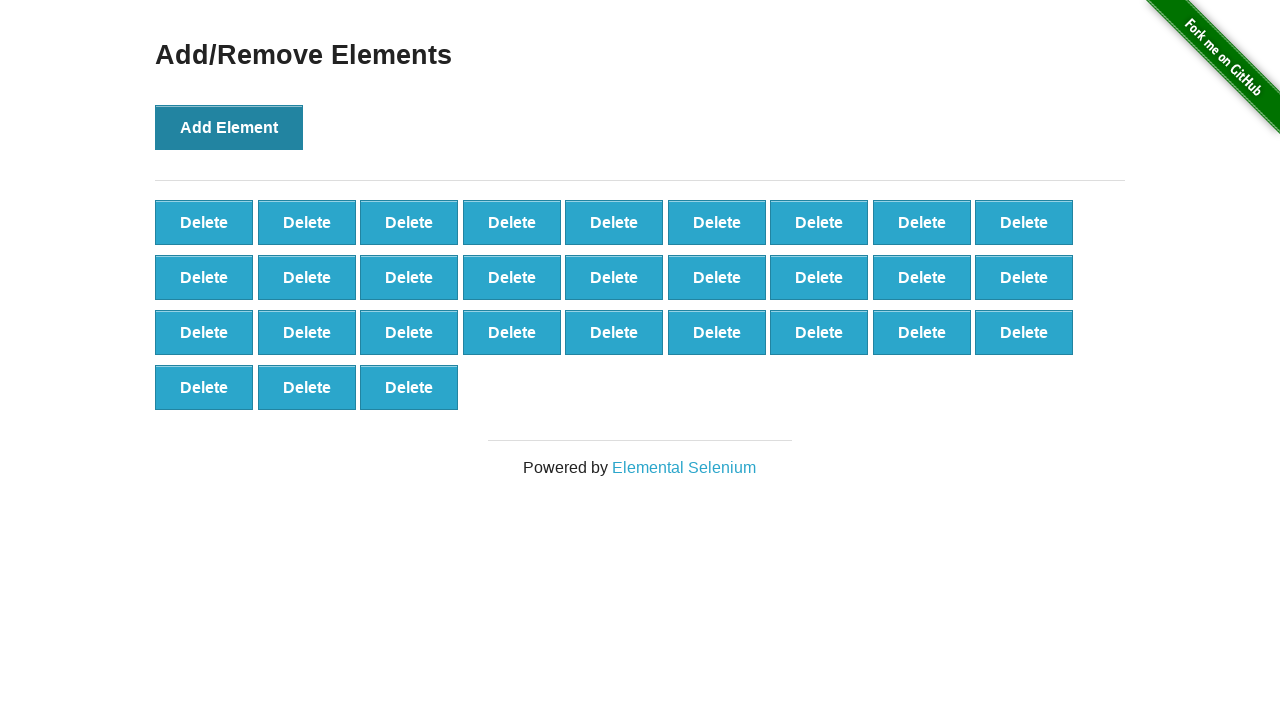

Clicked Add Element button (iteration 31/100) at (229, 127) on button[onclick='addElement()']
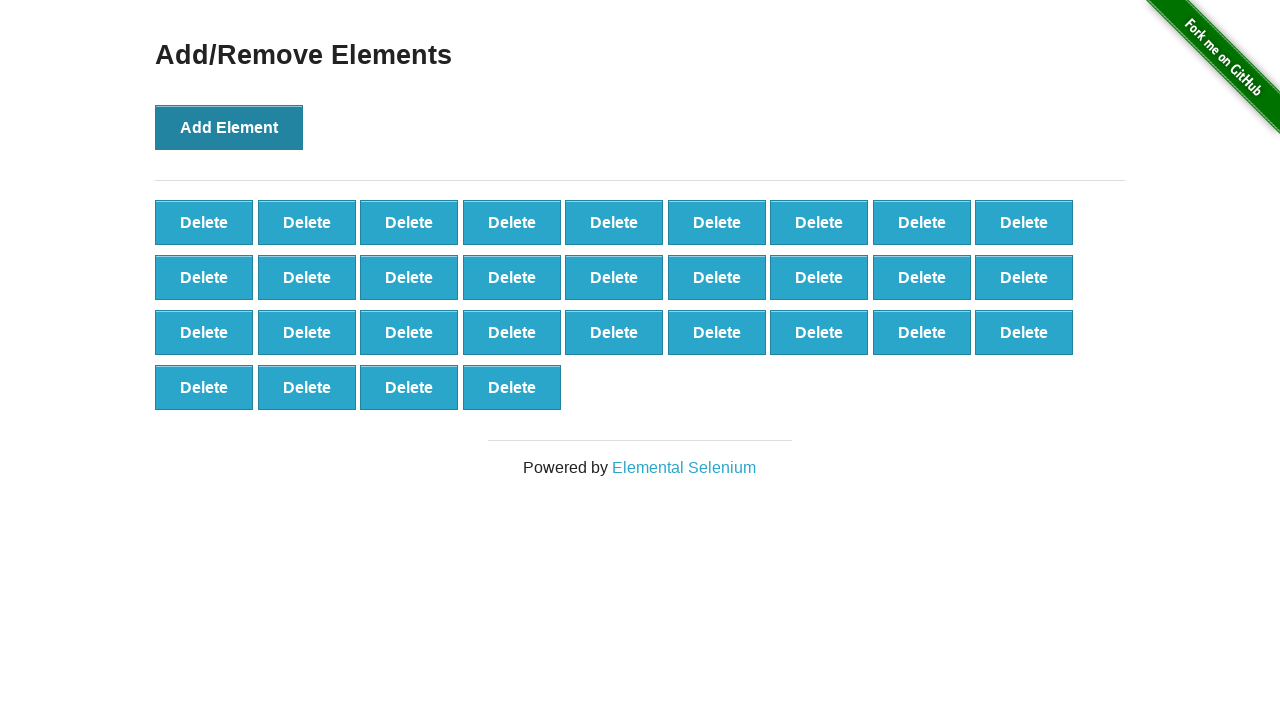

Clicked Add Element button (iteration 32/100) at (229, 127) on button[onclick='addElement()']
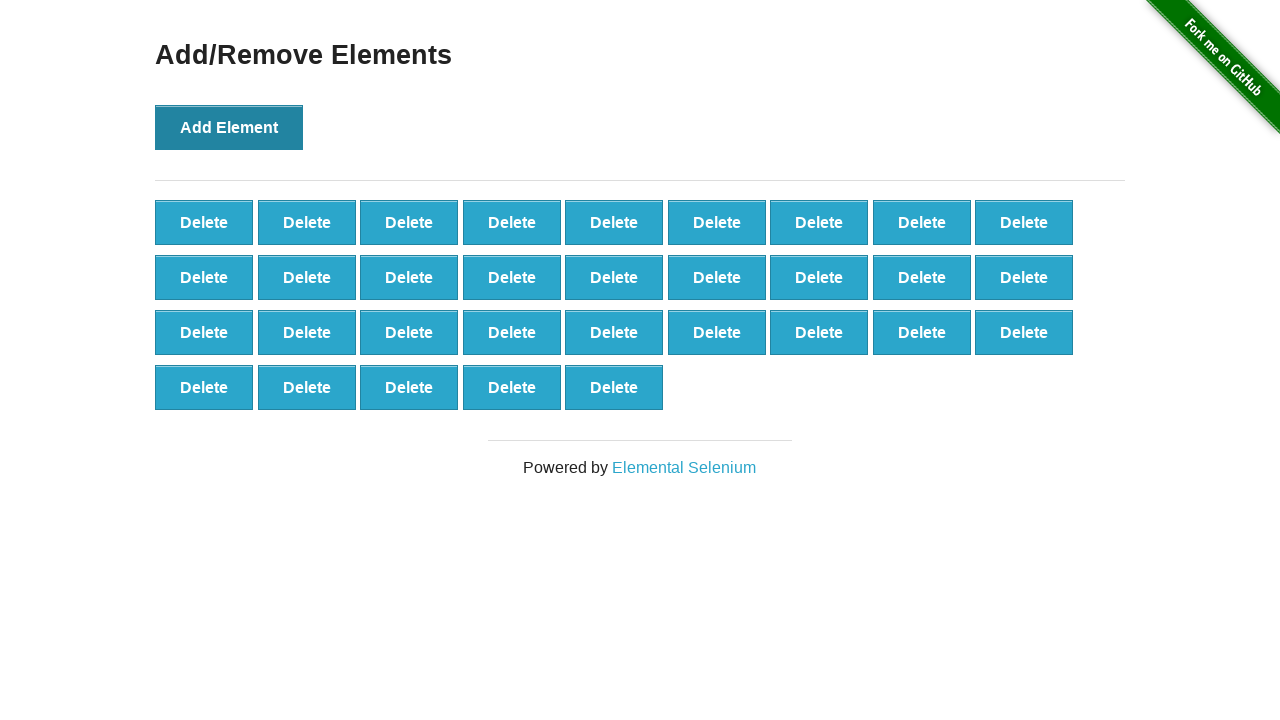

Clicked Add Element button (iteration 33/100) at (229, 127) on button[onclick='addElement()']
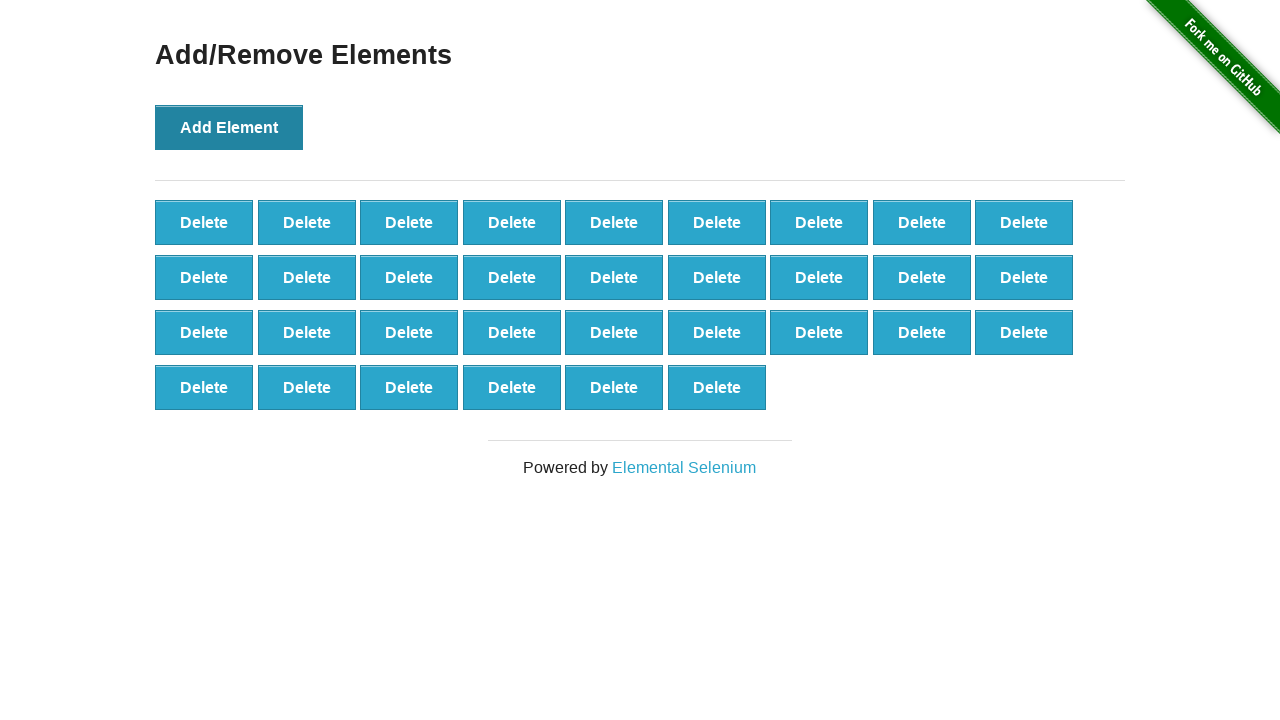

Clicked Add Element button (iteration 34/100) at (229, 127) on button[onclick='addElement()']
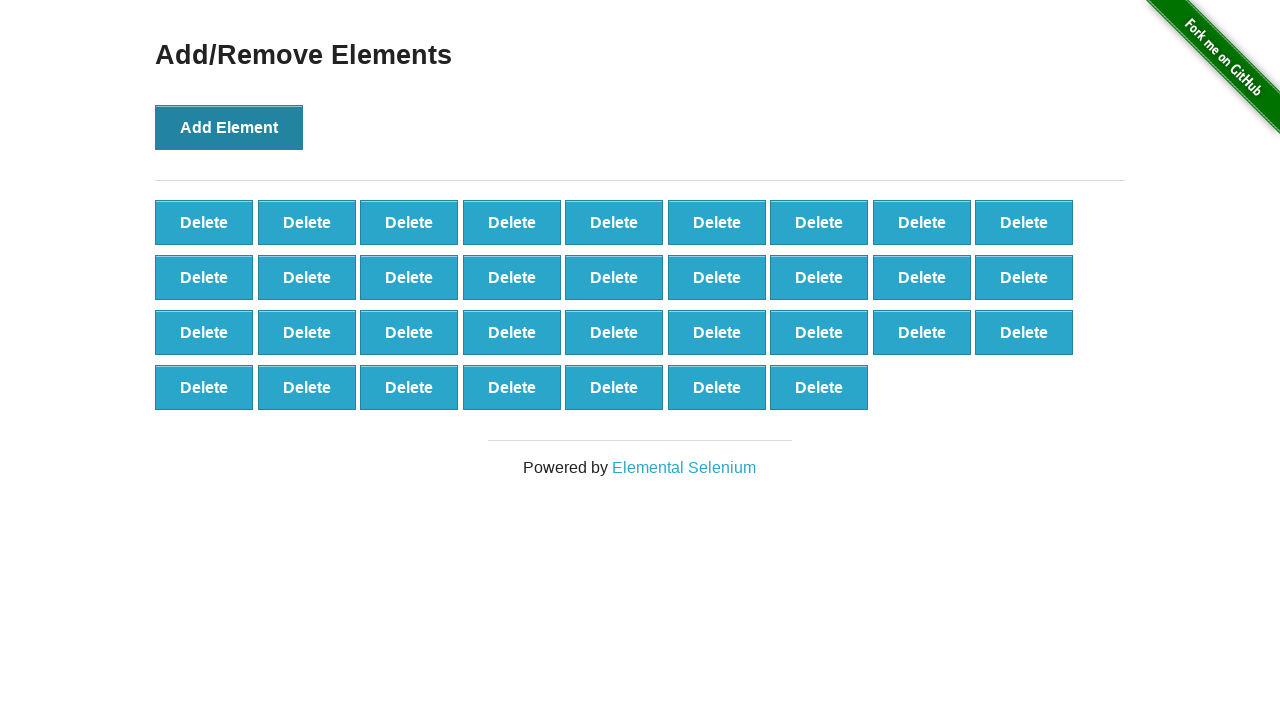

Clicked Add Element button (iteration 35/100) at (229, 127) on button[onclick='addElement()']
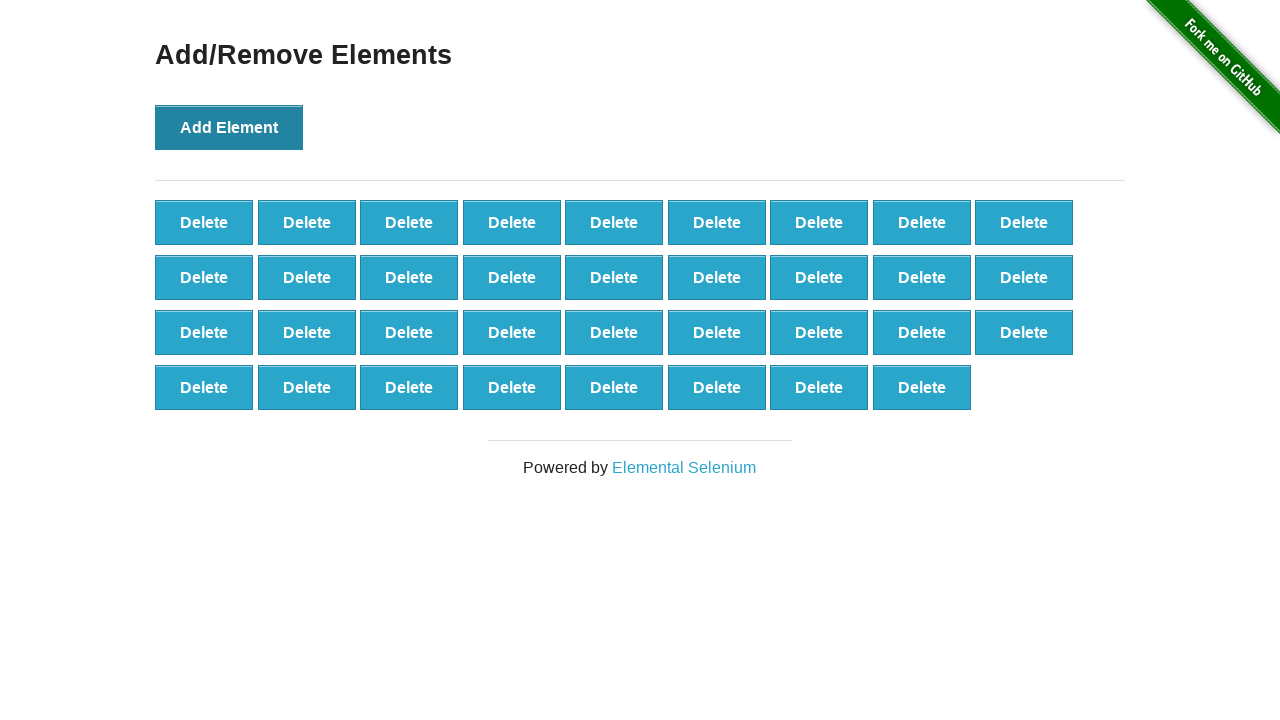

Clicked Add Element button (iteration 36/100) at (229, 127) on button[onclick='addElement()']
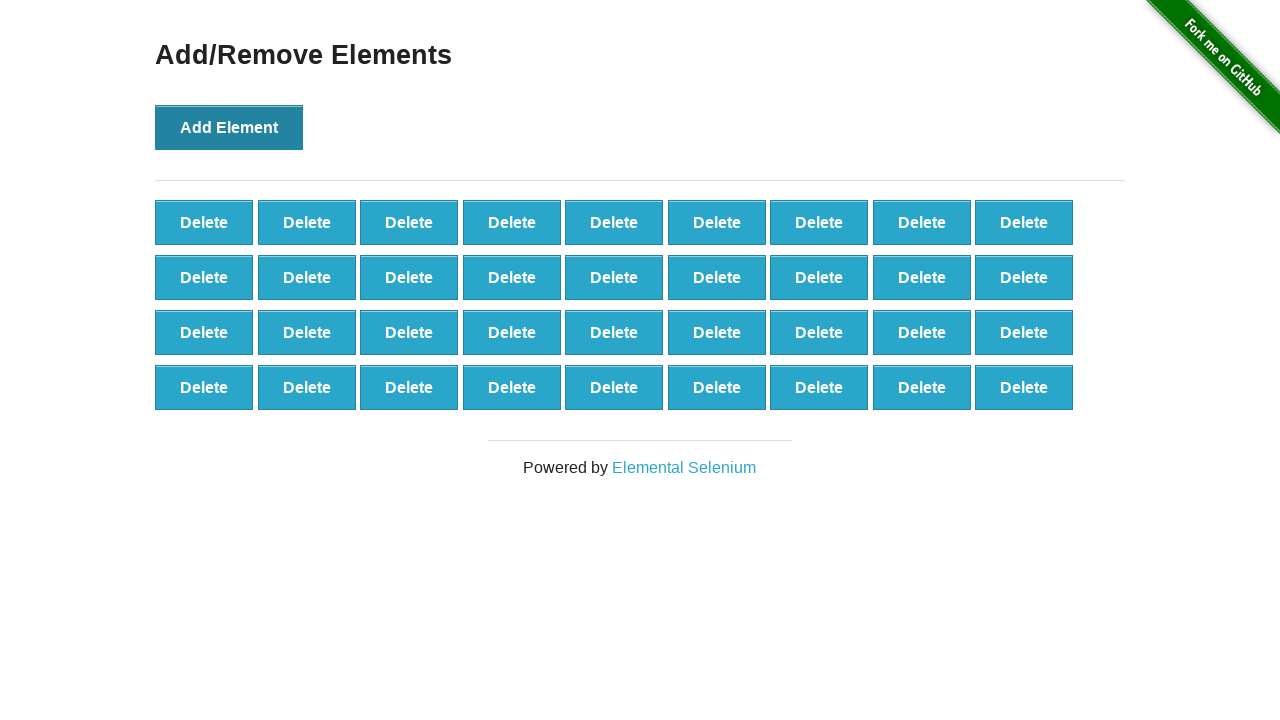

Clicked Add Element button (iteration 37/100) at (229, 127) on button[onclick='addElement()']
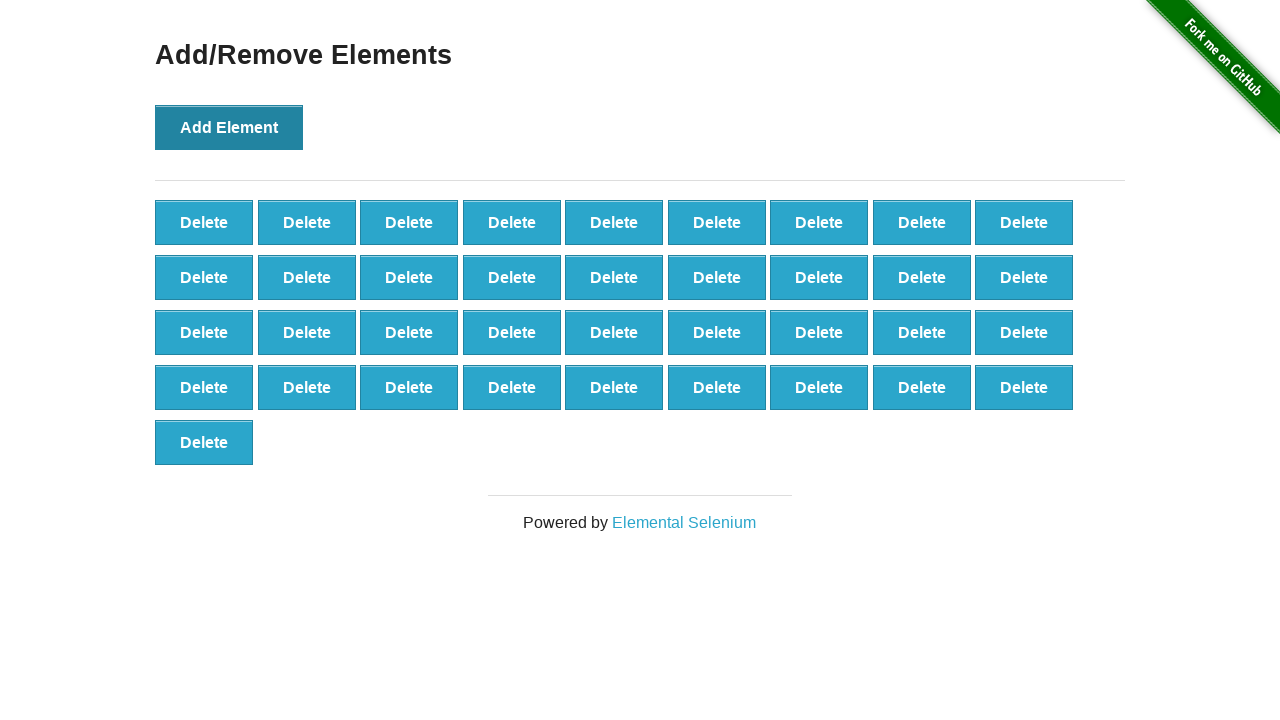

Clicked Add Element button (iteration 38/100) at (229, 127) on button[onclick='addElement()']
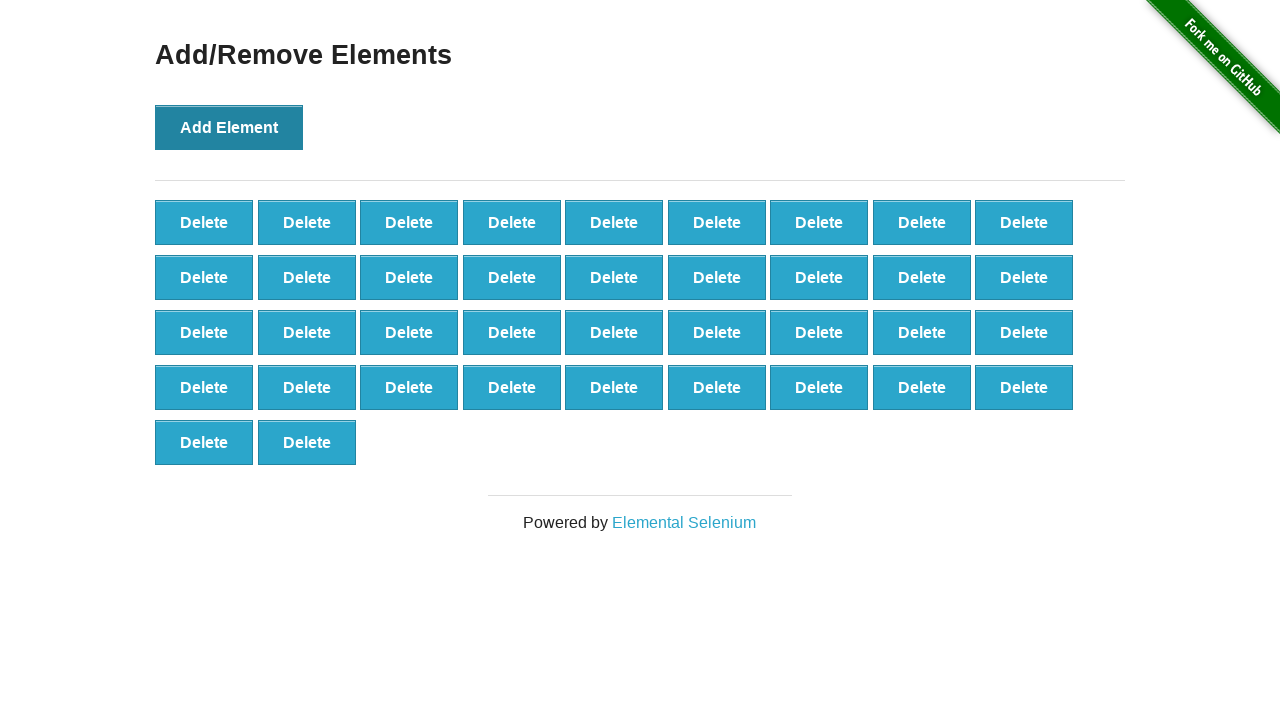

Clicked Add Element button (iteration 39/100) at (229, 127) on button[onclick='addElement()']
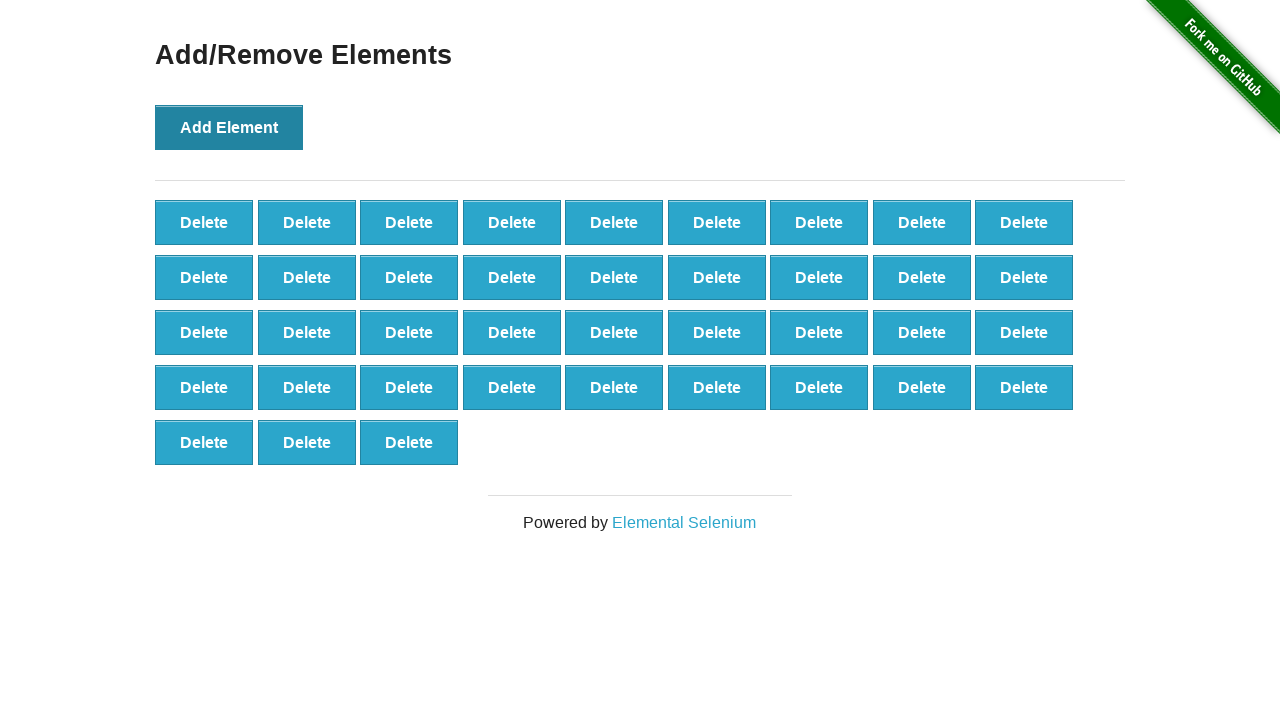

Clicked Add Element button (iteration 40/100) at (229, 127) on button[onclick='addElement()']
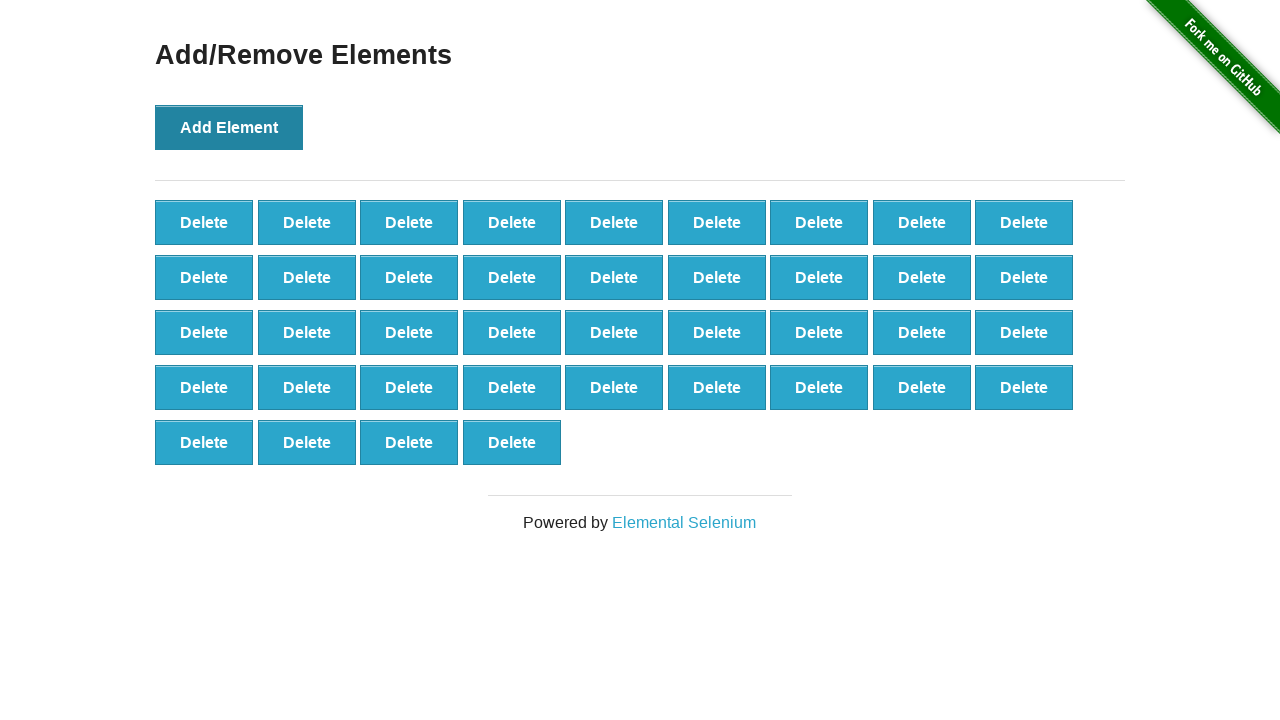

Clicked Add Element button (iteration 41/100) at (229, 127) on button[onclick='addElement()']
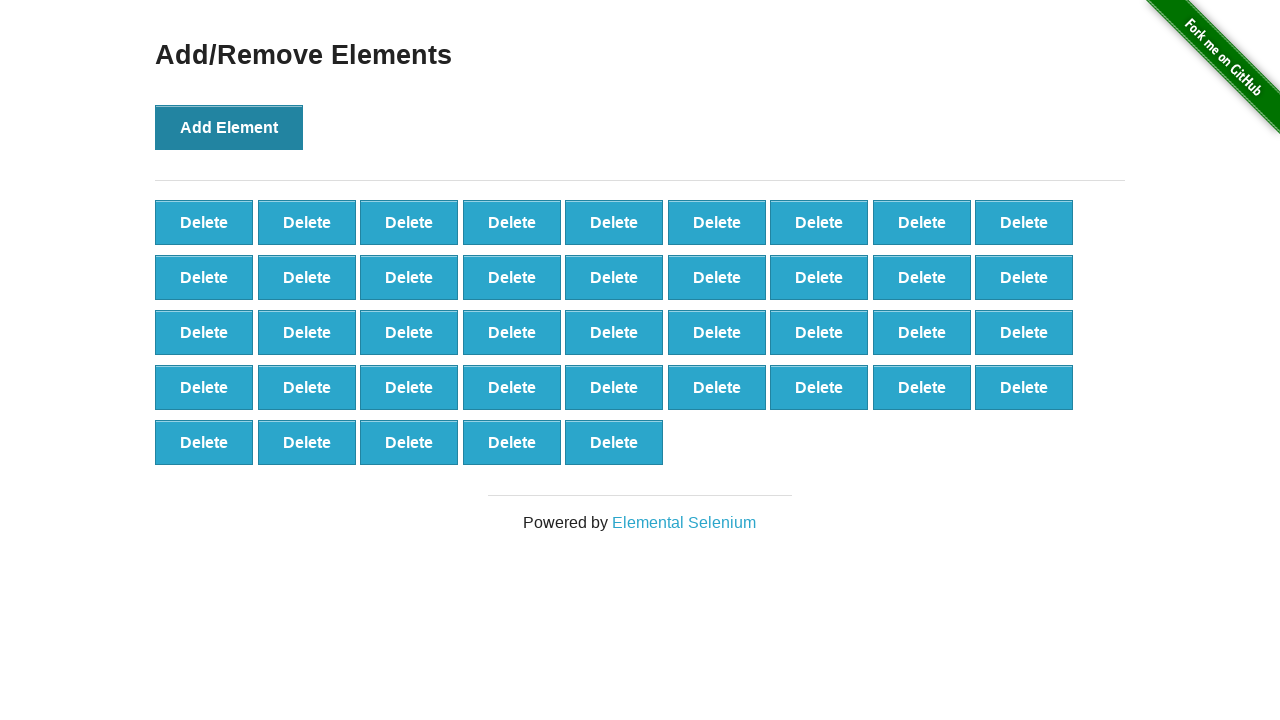

Clicked Add Element button (iteration 42/100) at (229, 127) on button[onclick='addElement()']
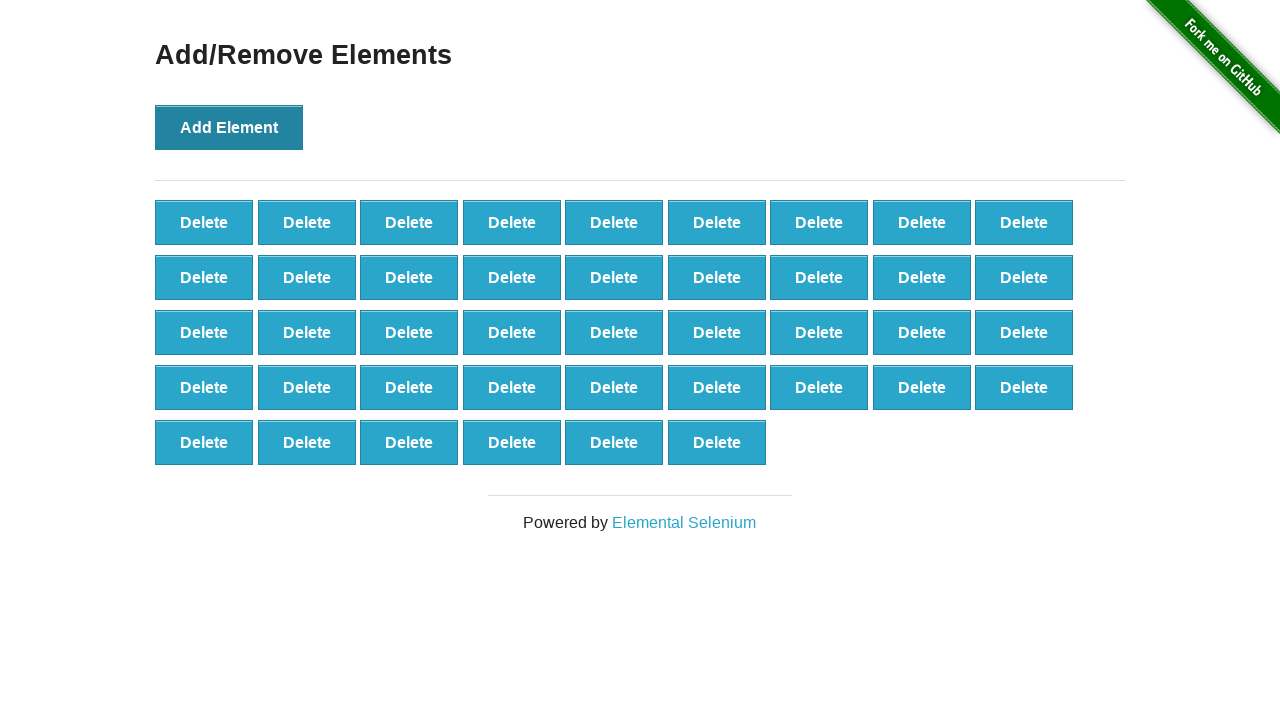

Clicked Add Element button (iteration 43/100) at (229, 127) on button[onclick='addElement()']
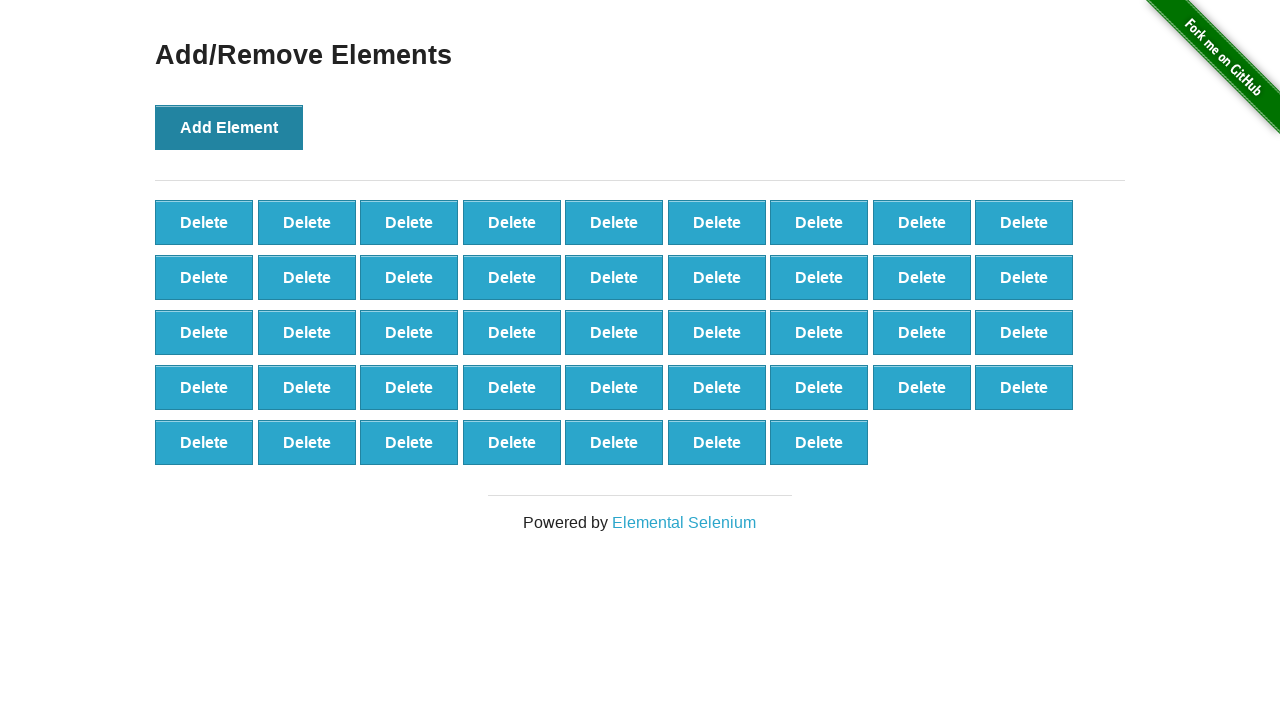

Clicked Add Element button (iteration 44/100) at (229, 127) on button[onclick='addElement()']
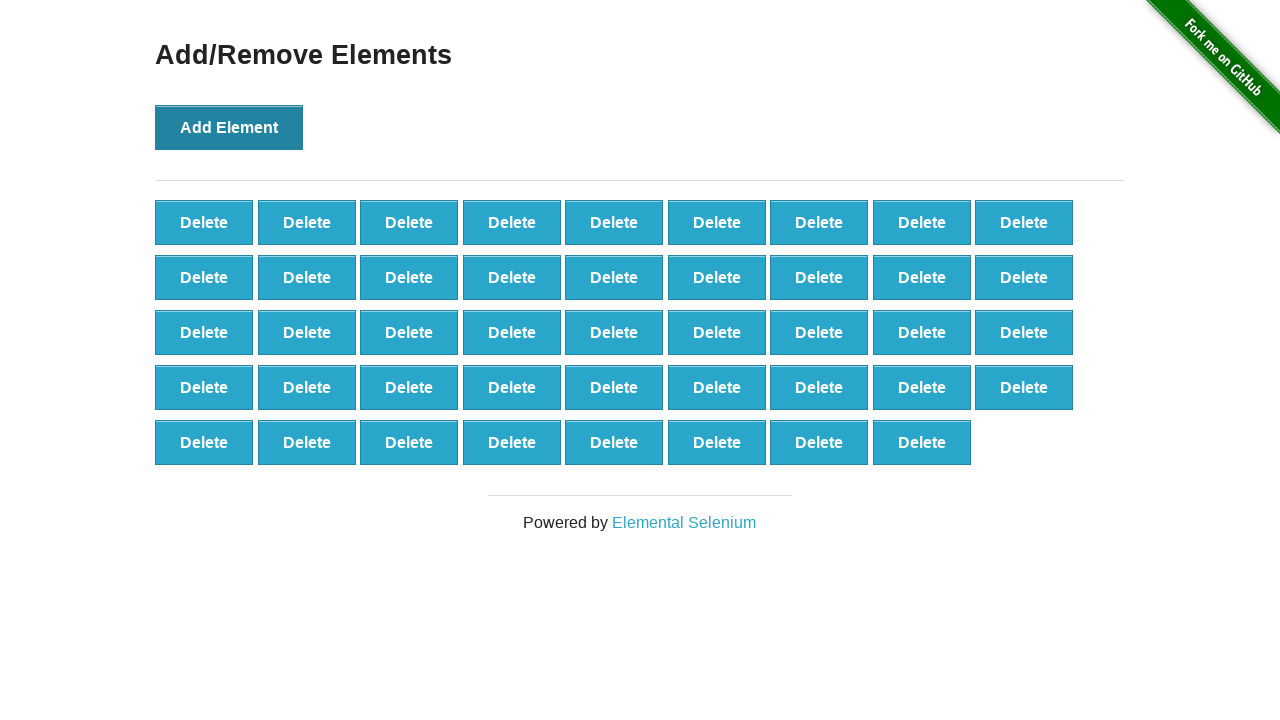

Clicked Add Element button (iteration 45/100) at (229, 127) on button[onclick='addElement()']
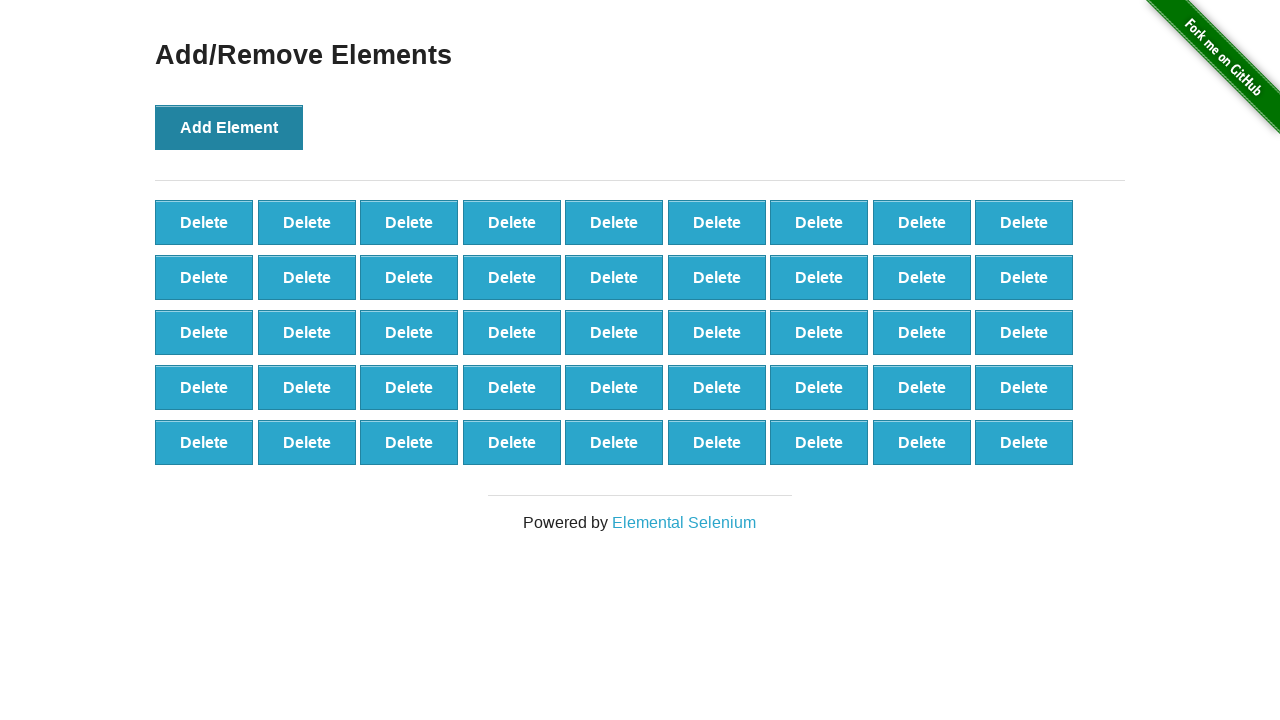

Clicked Add Element button (iteration 46/100) at (229, 127) on button[onclick='addElement()']
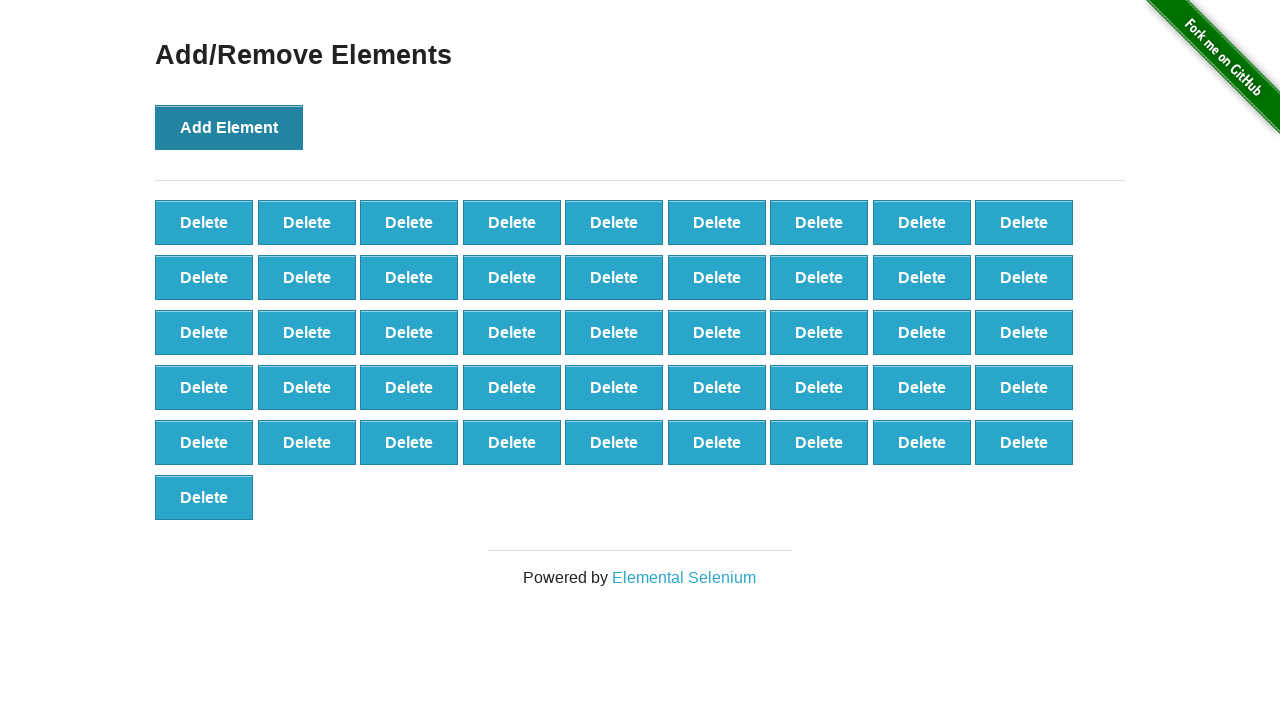

Clicked Add Element button (iteration 47/100) at (229, 127) on button[onclick='addElement()']
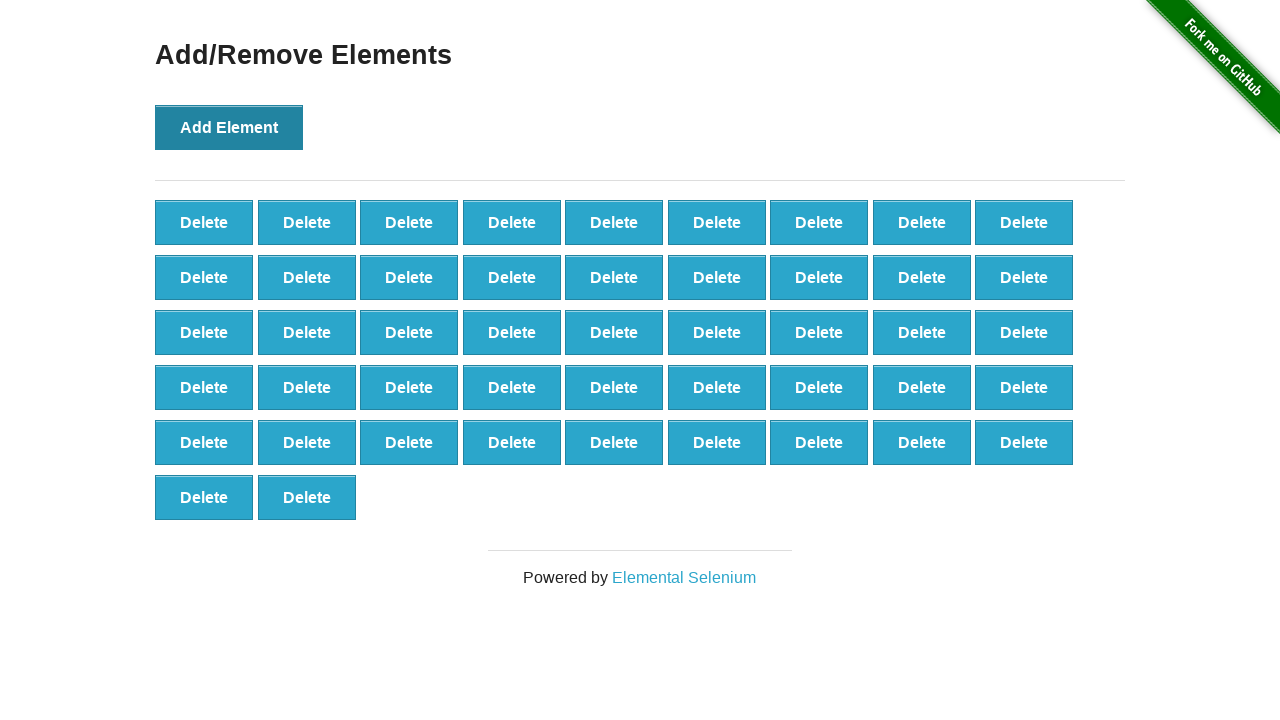

Clicked Add Element button (iteration 48/100) at (229, 127) on button[onclick='addElement()']
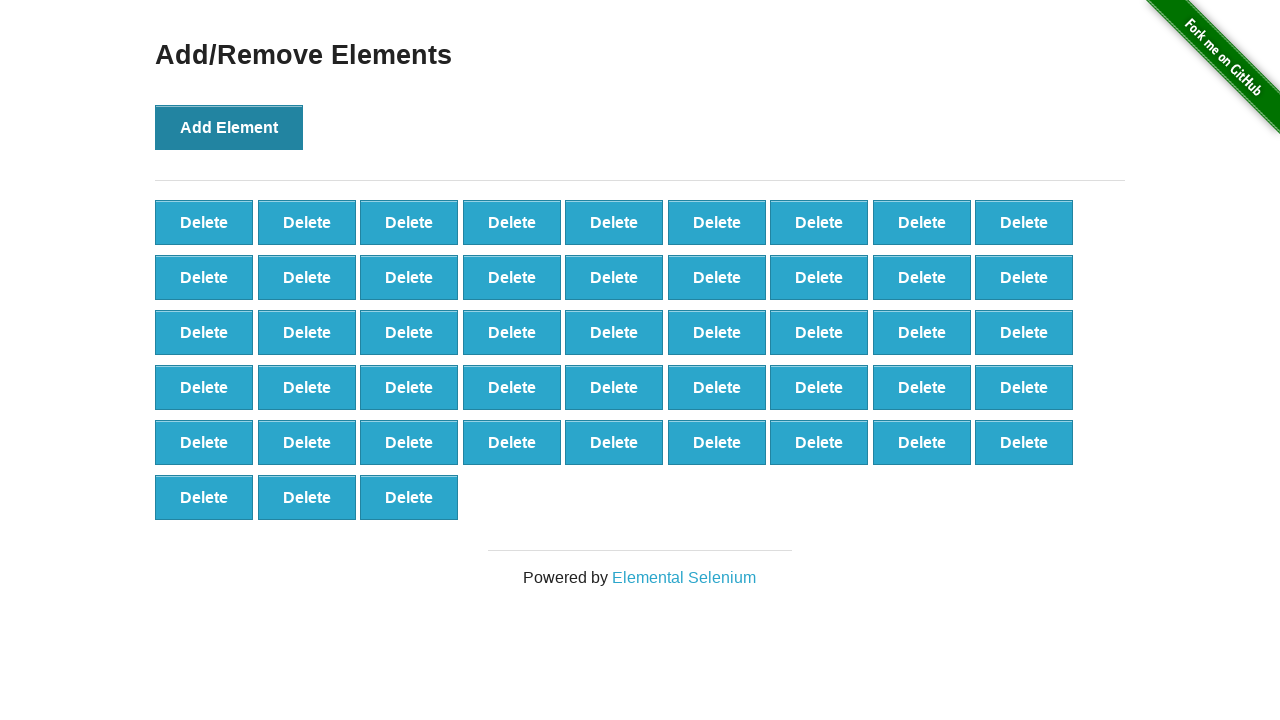

Clicked Add Element button (iteration 49/100) at (229, 127) on button[onclick='addElement()']
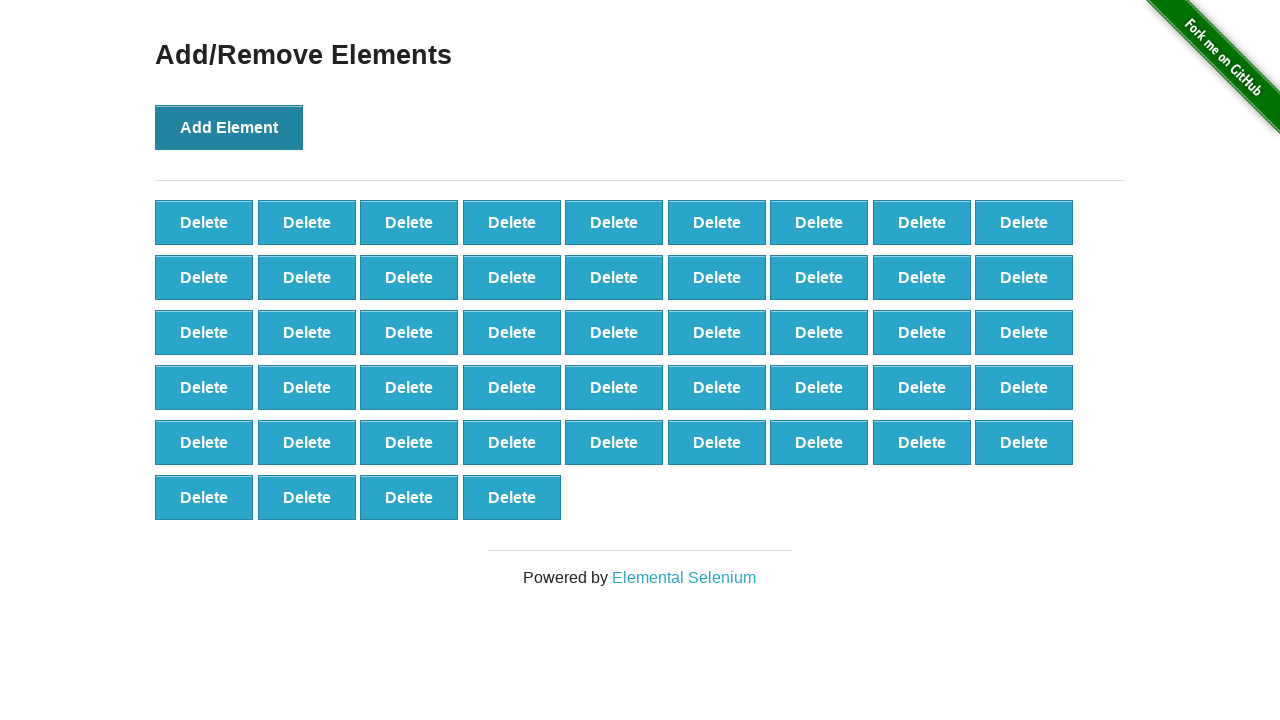

Clicked Add Element button (iteration 50/100) at (229, 127) on button[onclick='addElement()']
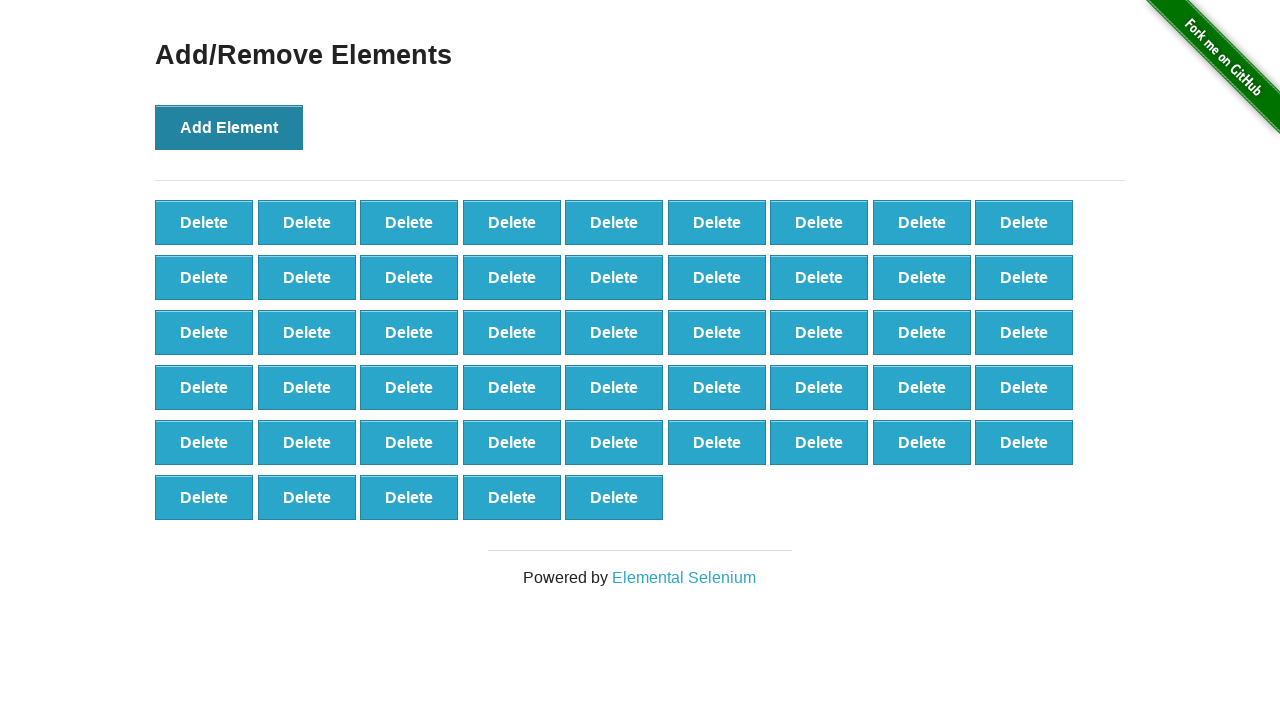

Clicked Add Element button (iteration 51/100) at (229, 127) on button[onclick='addElement()']
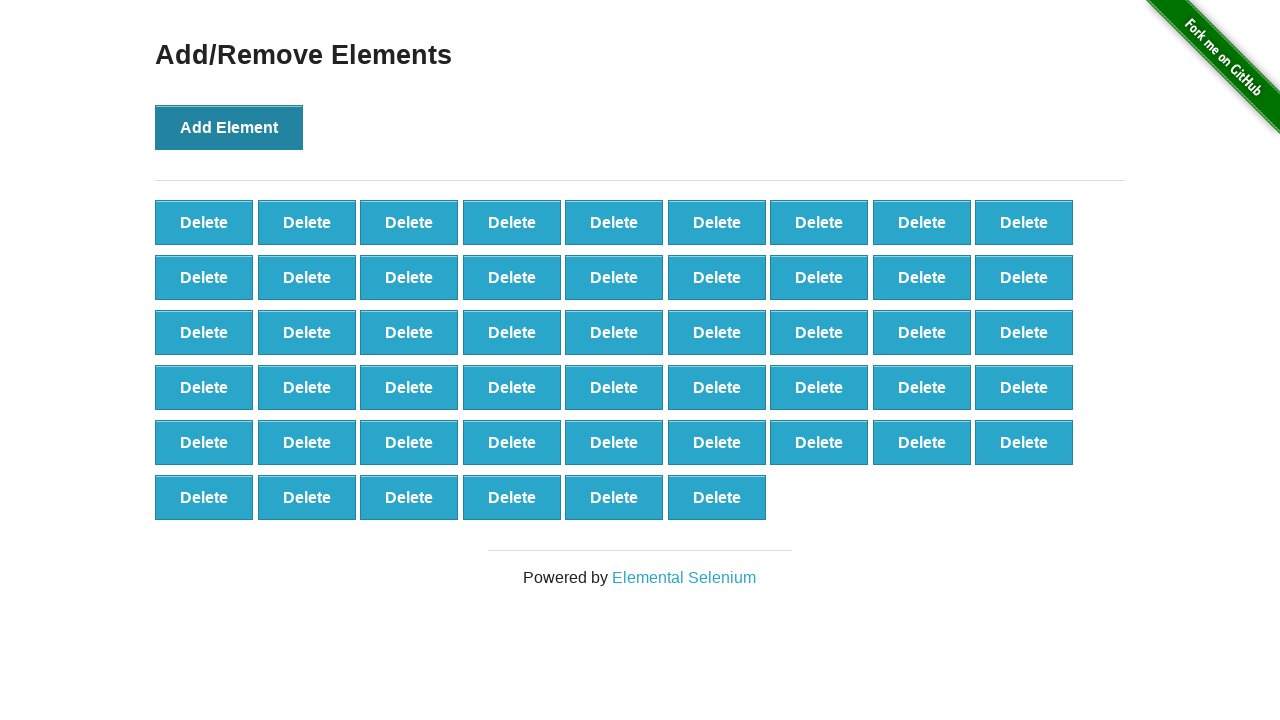

Clicked Add Element button (iteration 52/100) at (229, 127) on button[onclick='addElement()']
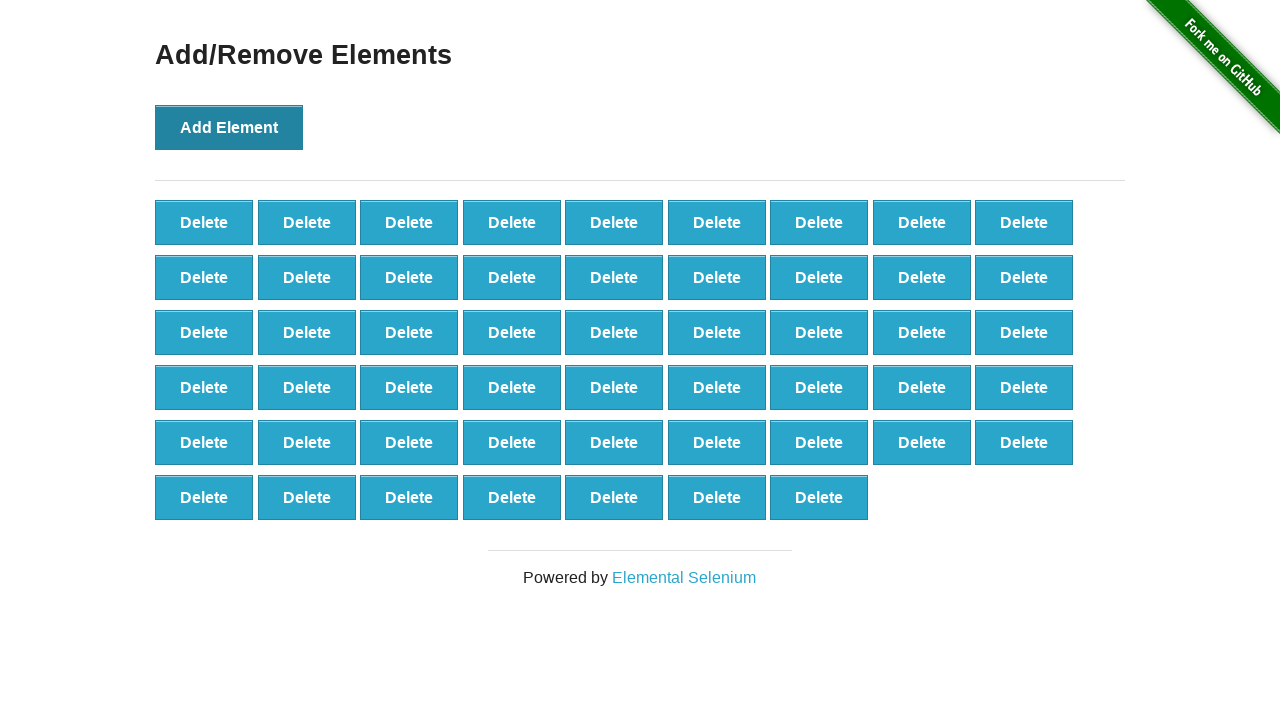

Clicked Add Element button (iteration 53/100) at (229, 127) on button[onclick='addElement()']
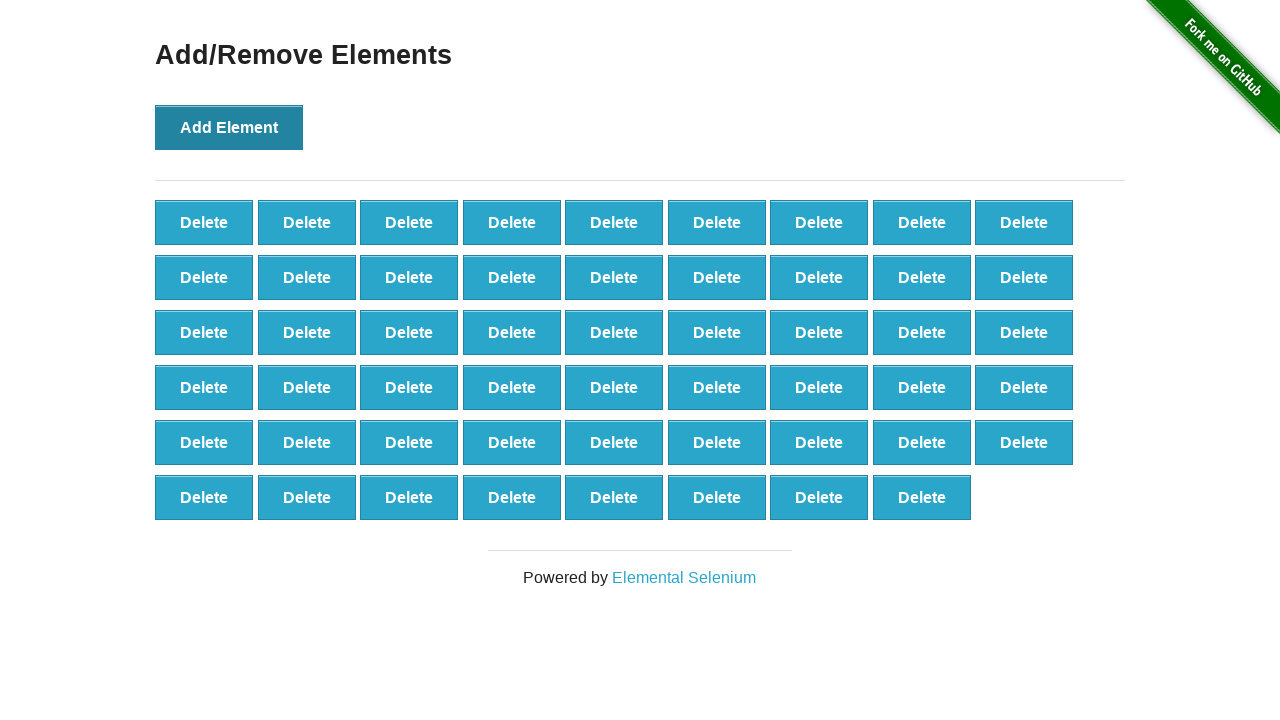

Clicked Add Element button (iteration 54/100) at (229, 127) on button[onclick='addElement()']
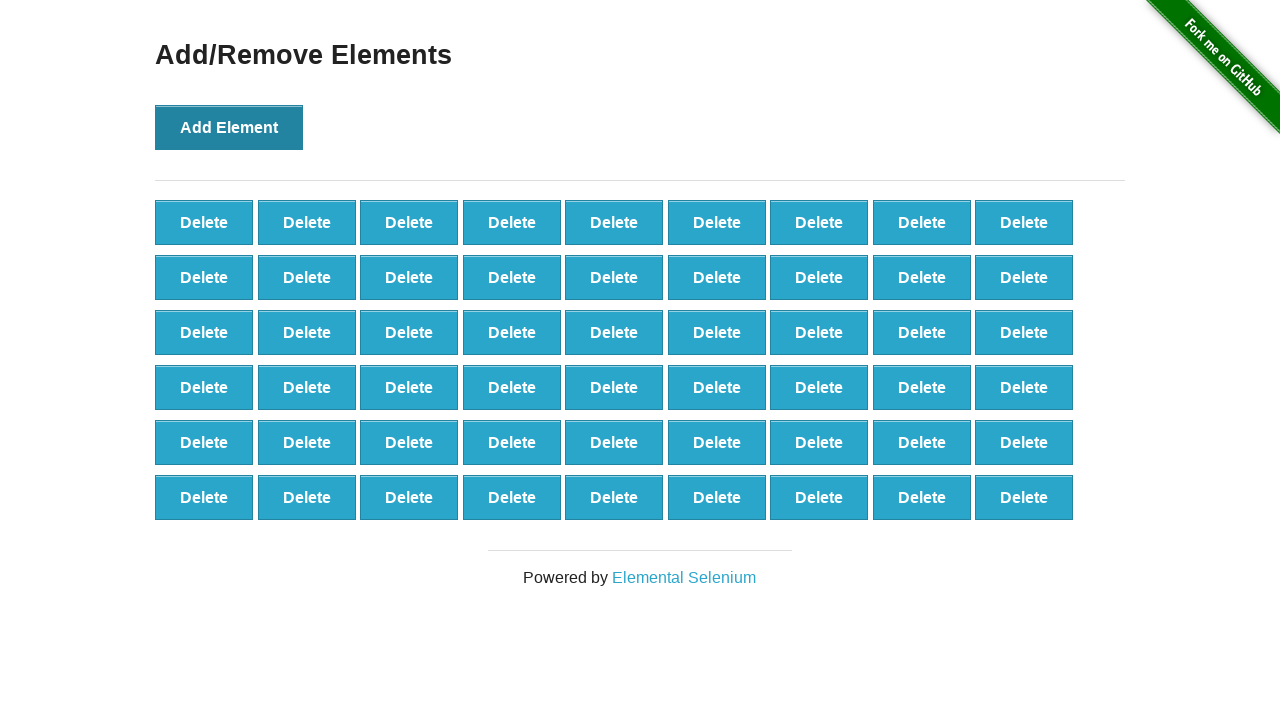

Clicked Add Element button (iteration 55/100) at (229, 127) on button[onclick='addElement()']
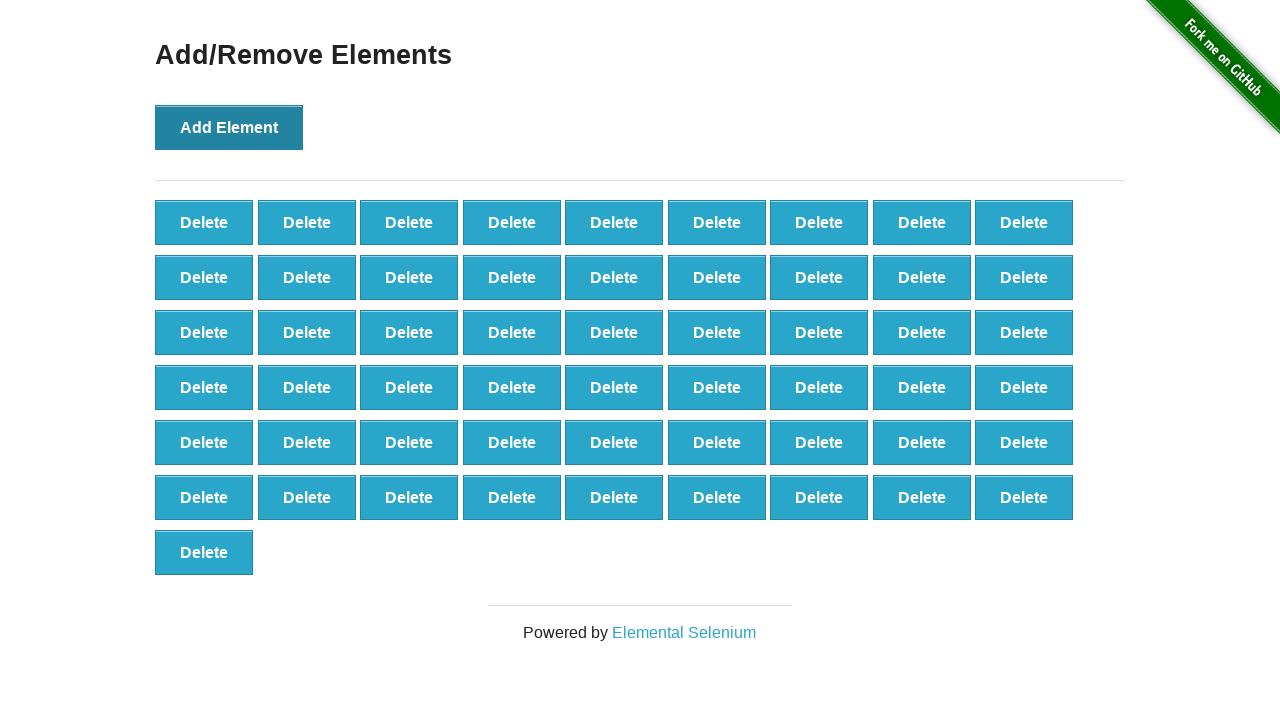

Clicked Add Element button (iteration 56/100) at (229, 127) on button[onclick='addElement()']
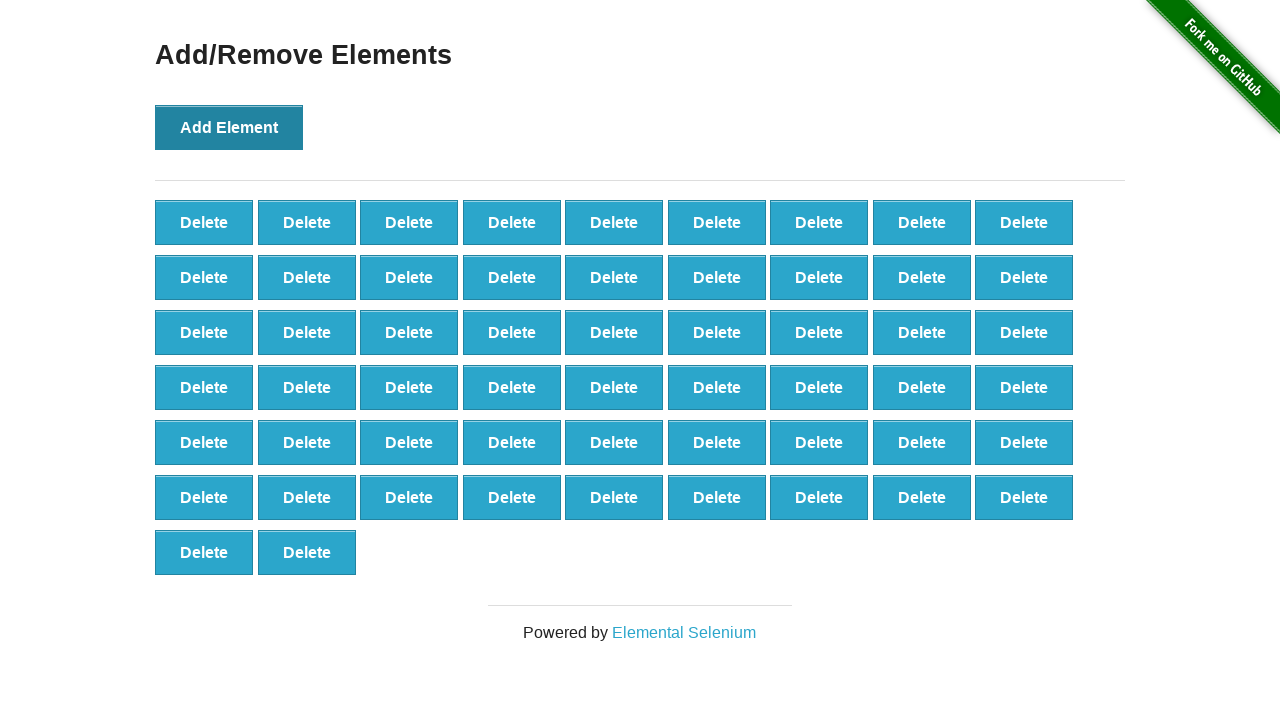

Clicked Add Element button (iteration 57/100) at (229, 127) on button[onclick='addElement()']
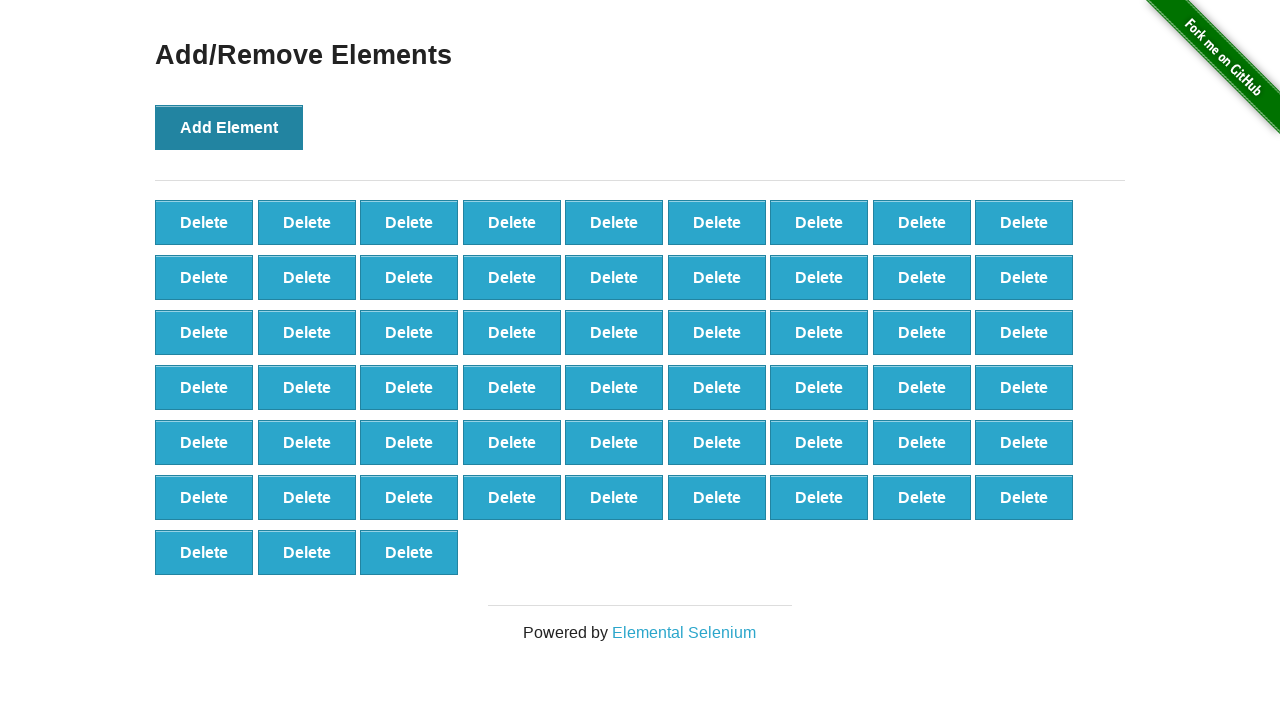

Clicked Add Element button (iteration 58/100) at (229, 127) on button[onclick='addElement()']
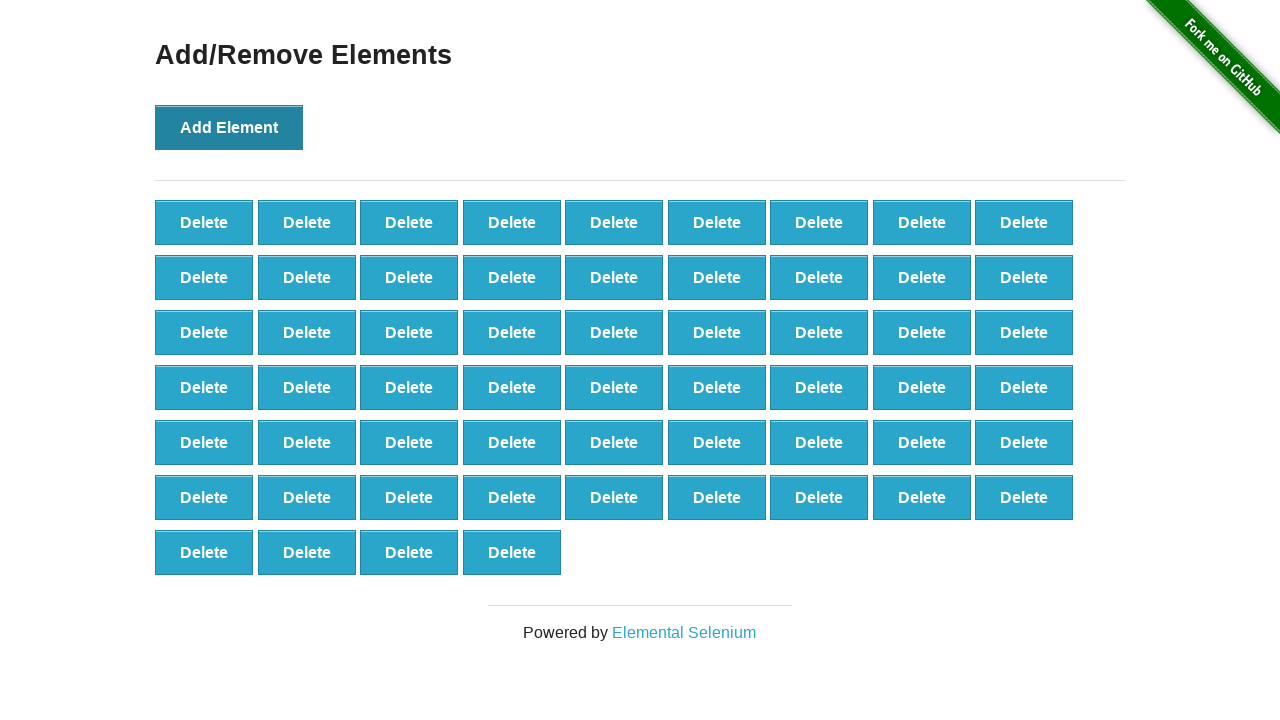

Clicked Add Element button (iteration 59/100) at (229, 127) on button[onclick='addElement()']
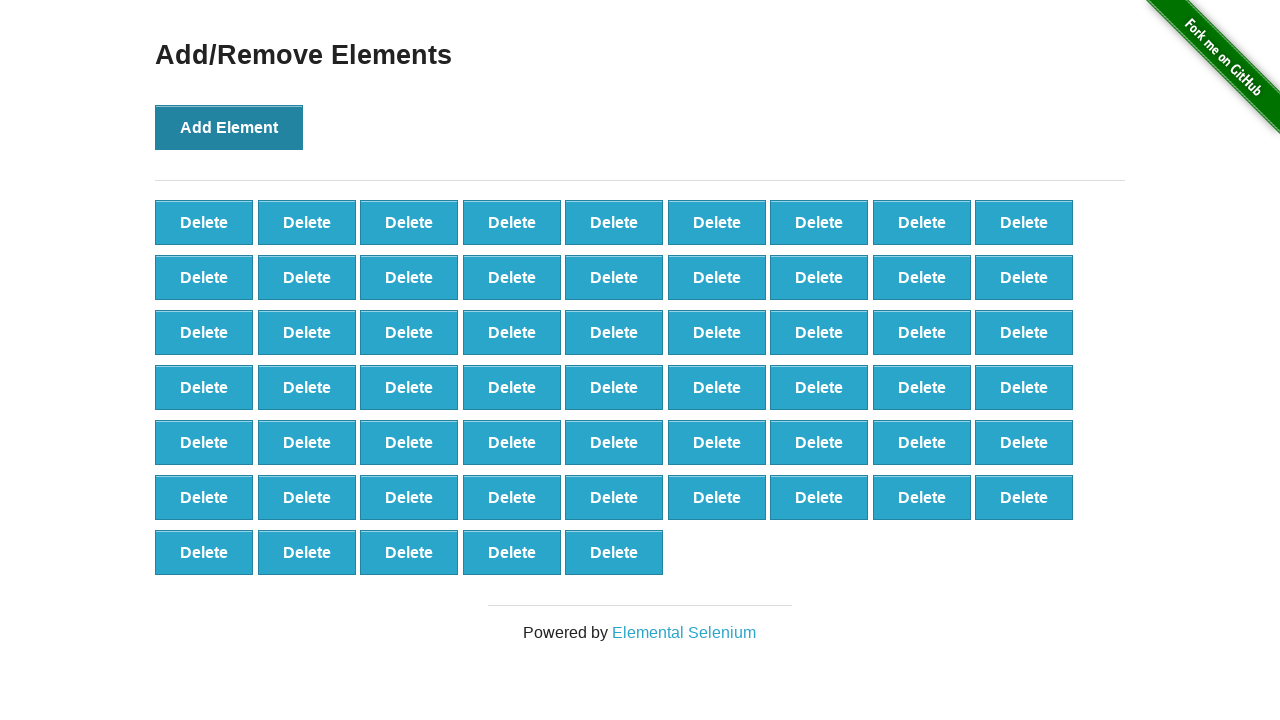

Clicked Add Element button (iteration 60/100) at (229, 127) on button[onclick='addElement()']
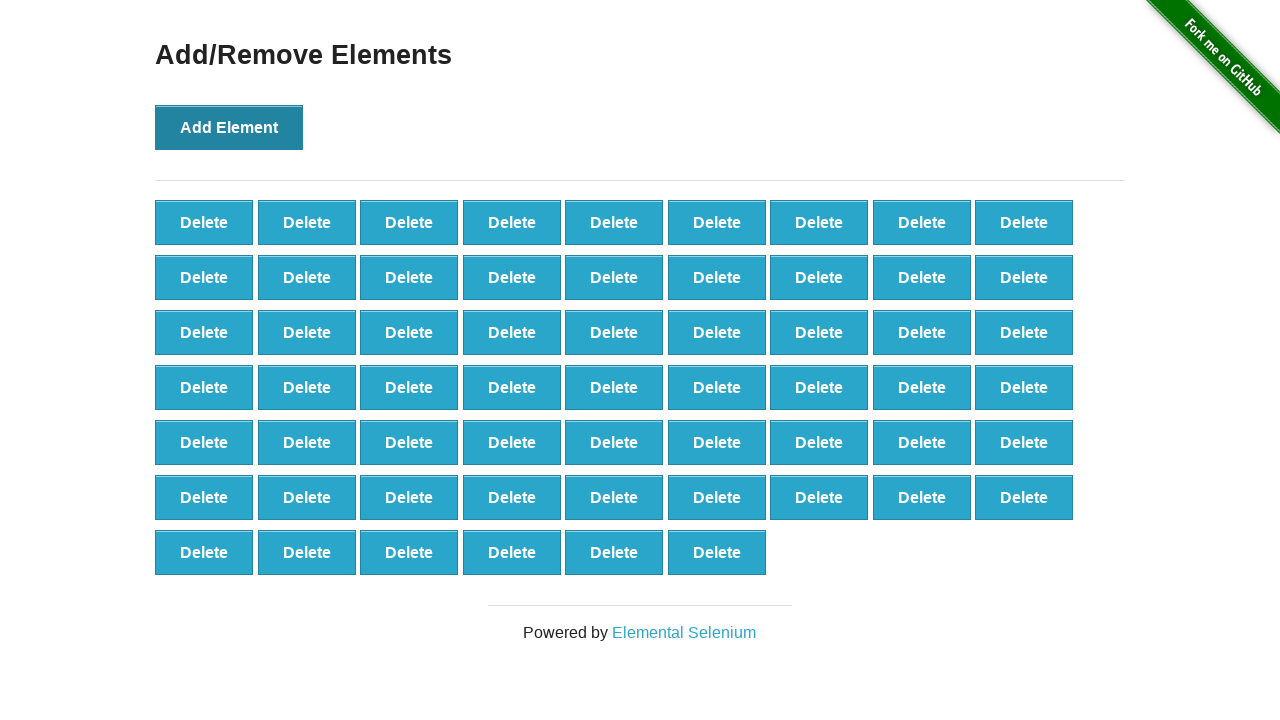

Clicked Add Element button (iteration 61/100) at (229, 127) on button[onclick='addElement()']
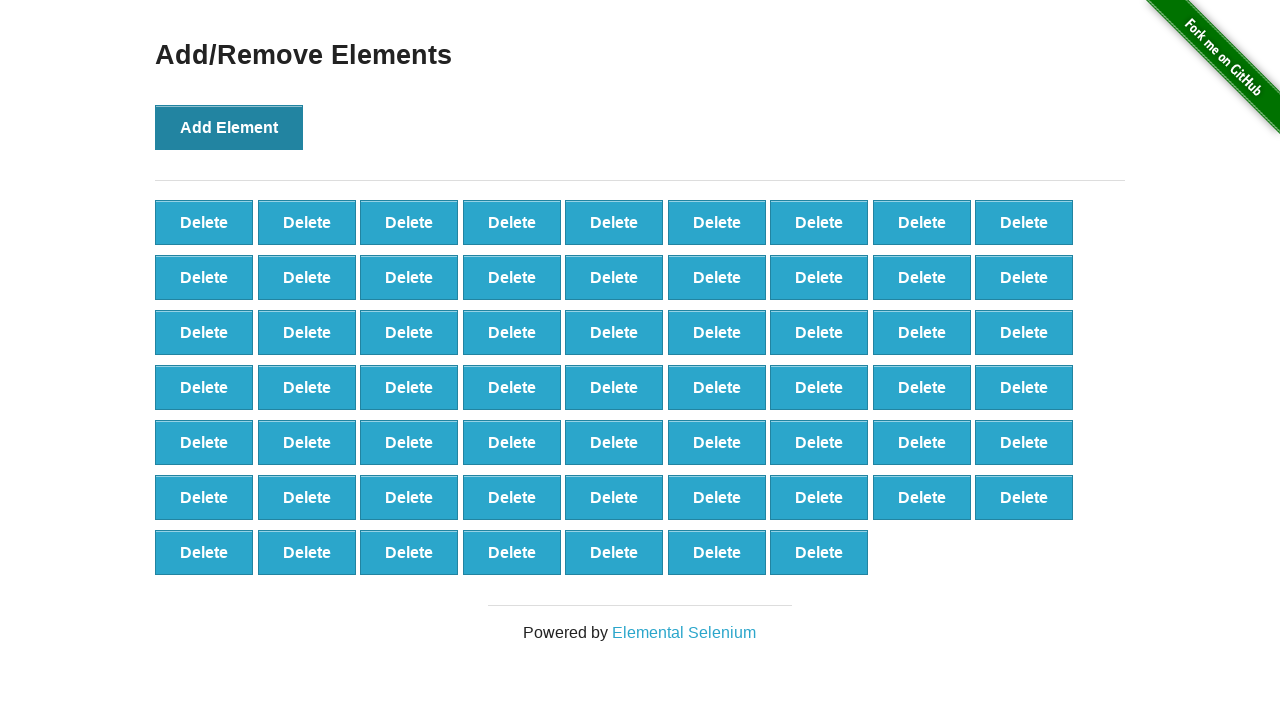

Clicked Add Element button (iteration 62/100) at (229, 127) on button[onclick='addElement()']
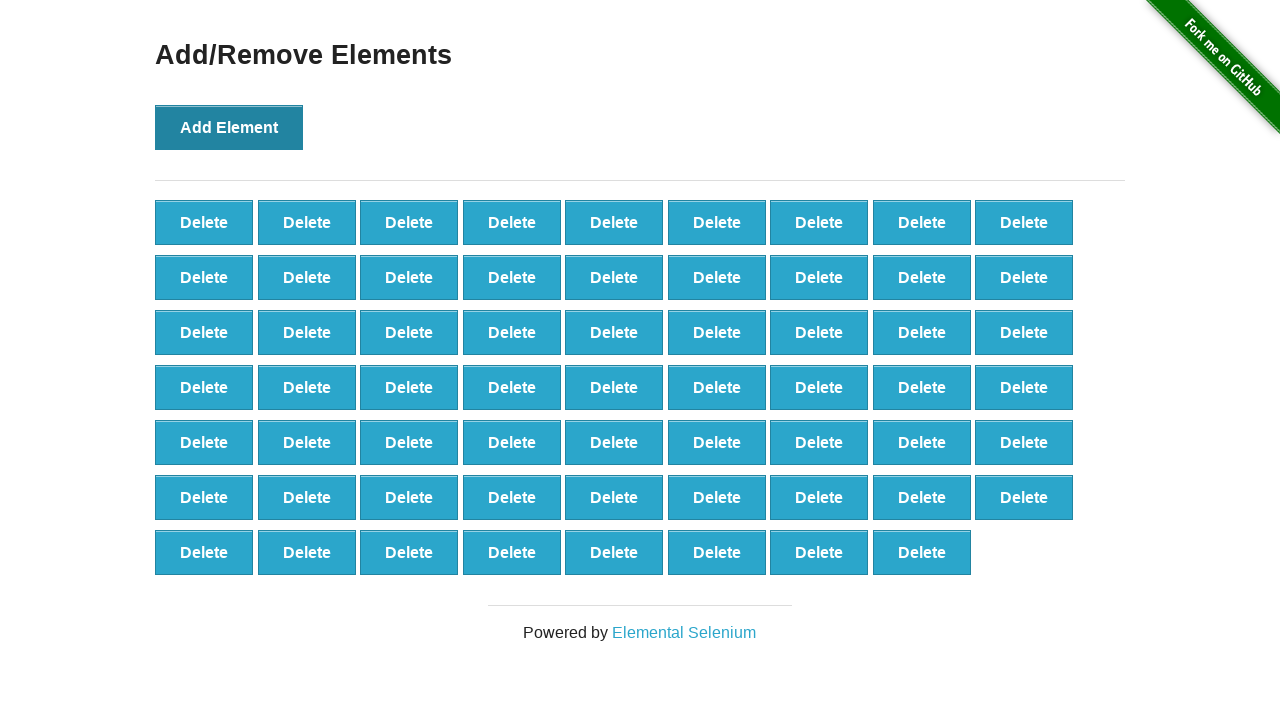

Clicked Add Element button (iteration 63/100) at (229, 127) on button[onclick='addElement()']
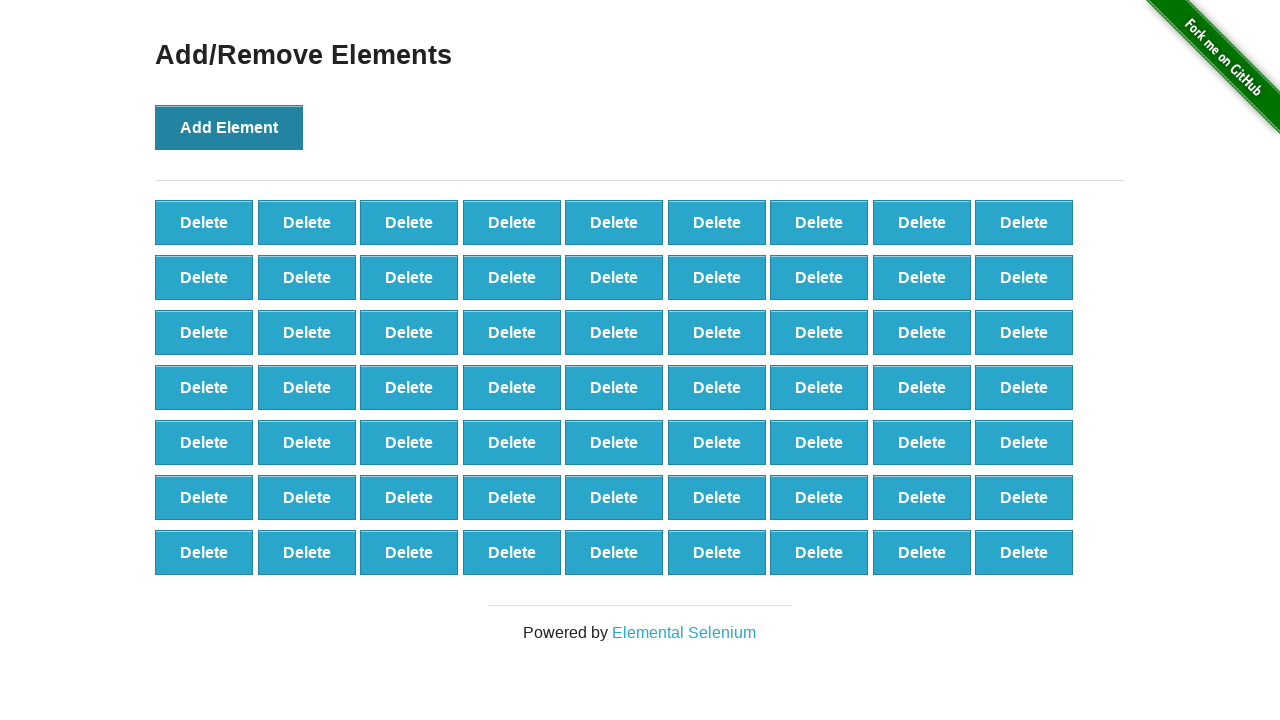

Clicked Add Element button (iteration 64/100) at (229, 127) on button[onclick='addElement()']
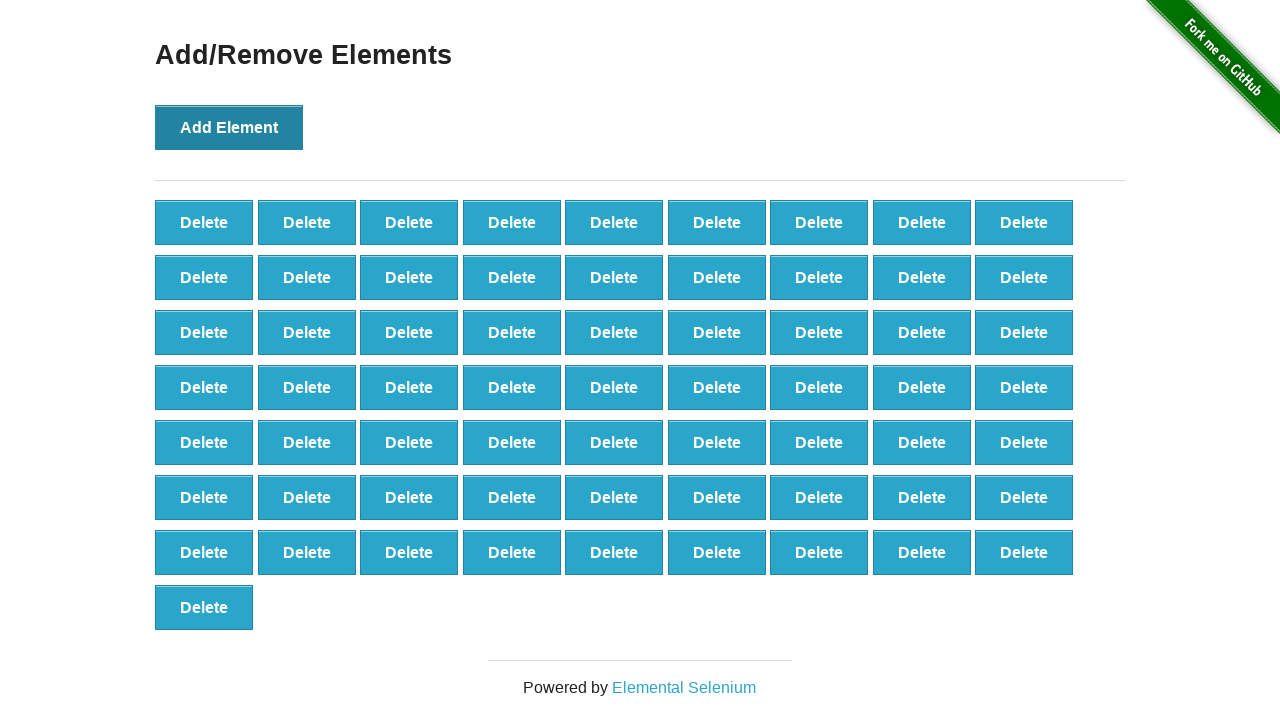

Clicked Add Element button (iteration 65/100) at (229, 127) on button[onclick='addElement()']
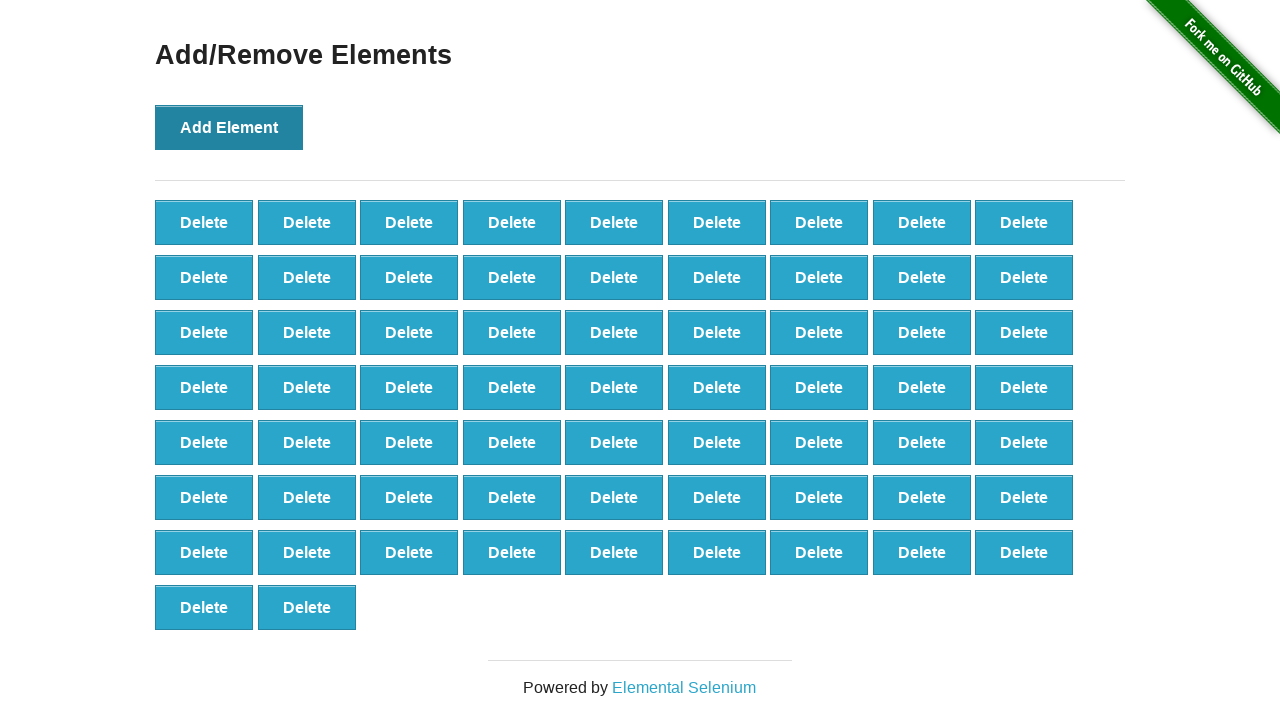

Clicked Add Element button (iteration 66/100) at (229, 127) on button[onclick='addElement()']
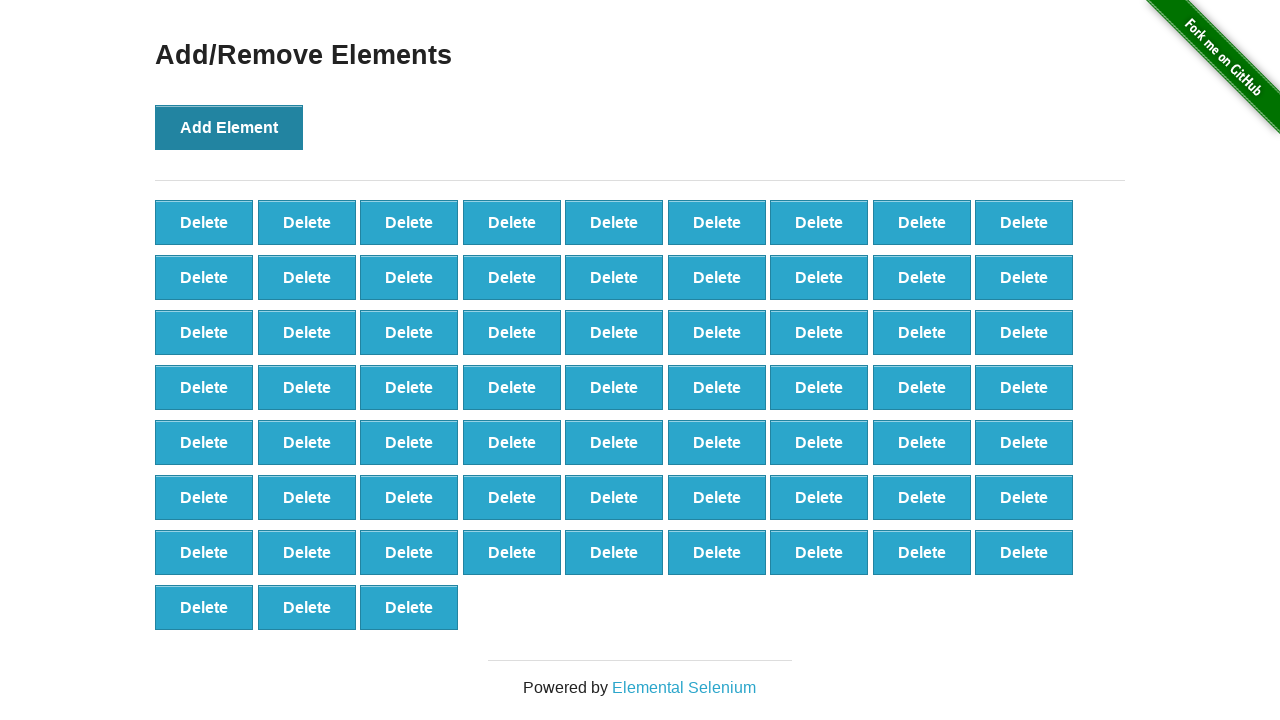

Clicked Add Element button (iteration 67/100) at (229, 127) on button[onclick='addElement()']
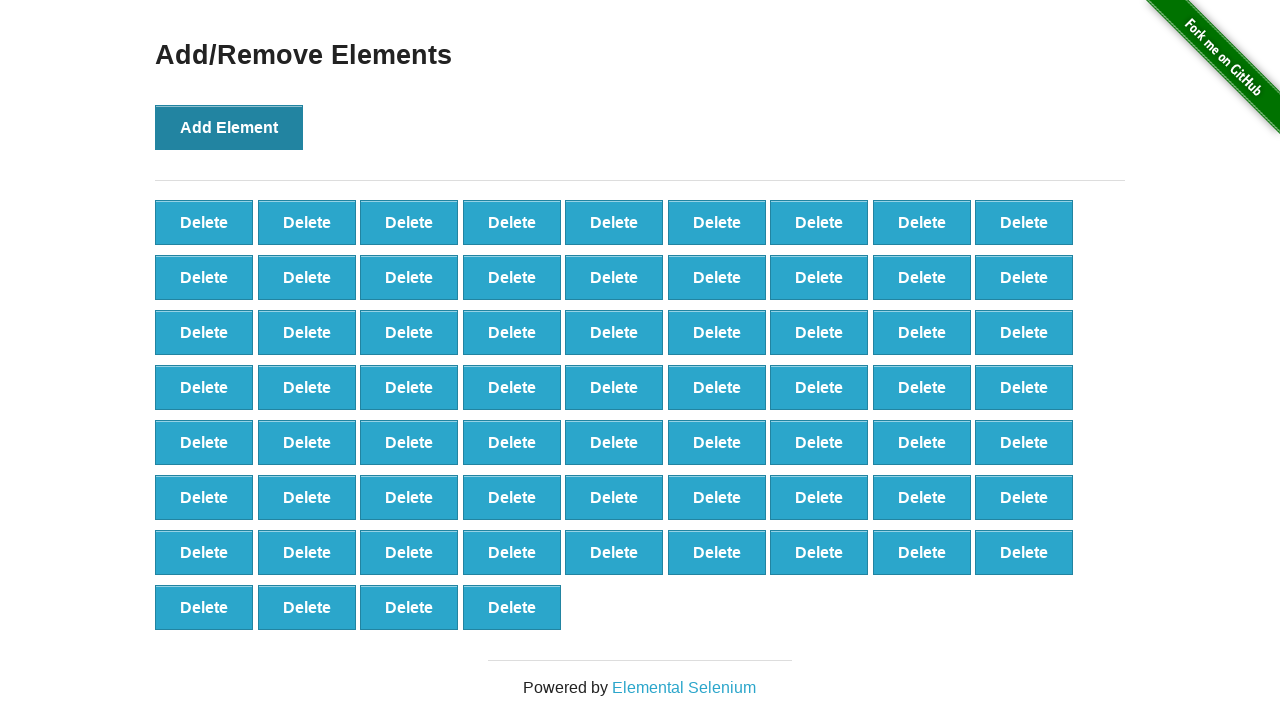

Clicked Add Element button (iteration 68/100) at (229, 127) on button[onclick='addElement()']
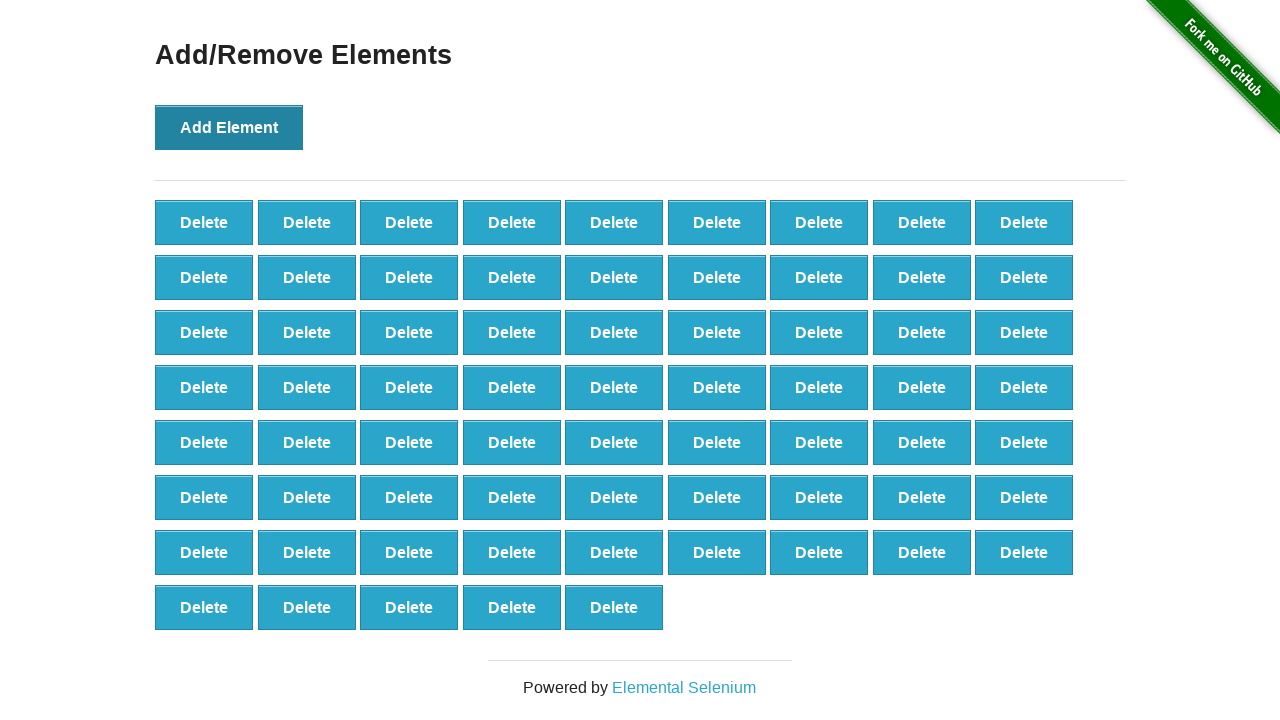

Clicked Add Element button (iteration 69/100) at (229, 127) on button[onclick='addElement()']
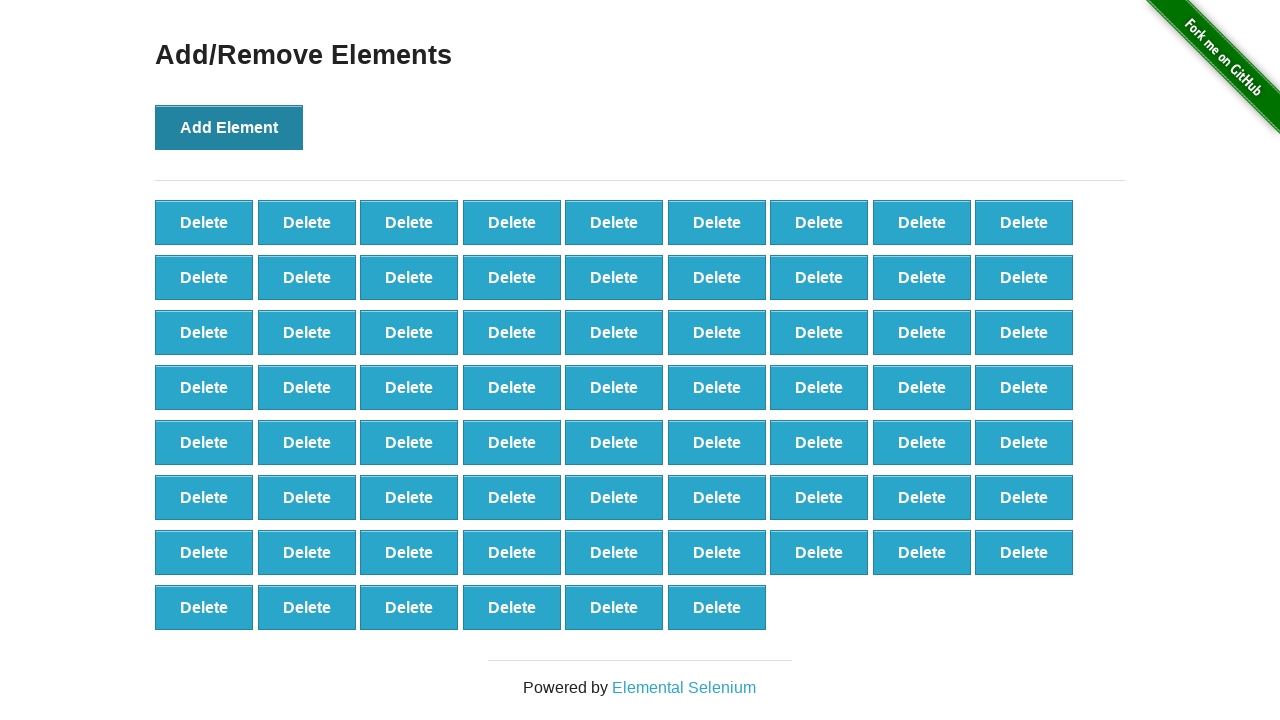

Clicked Add Element button (iteration 70/100) at (229, 127) on button[onclick='addElement()']
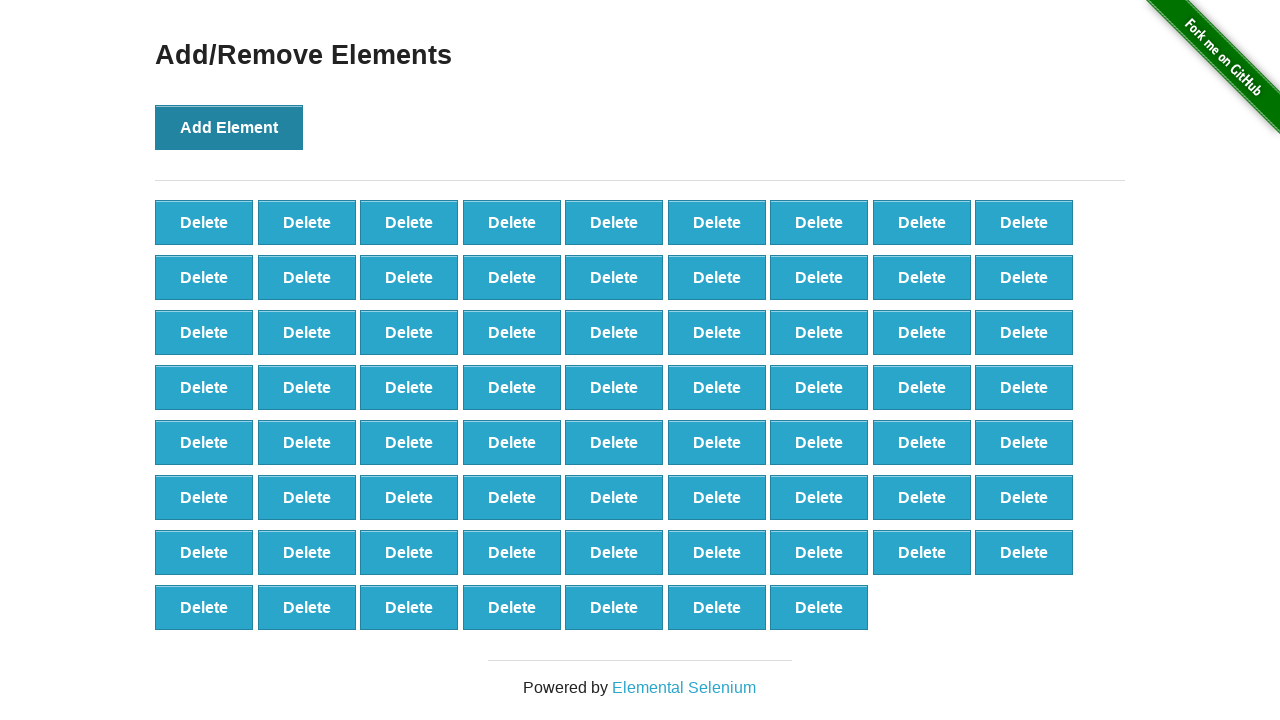

Clicked Add Element button (iteration 71/100) at (229, 127) on button[onclick='addElement()']
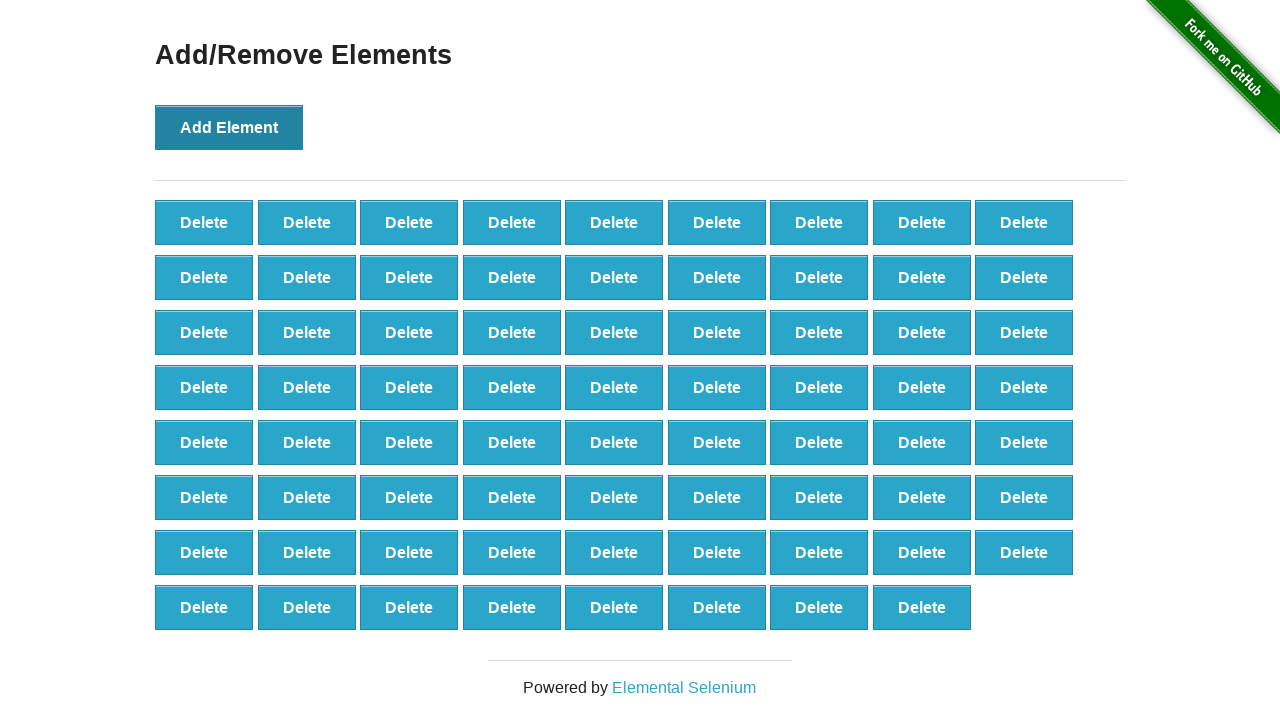

Clicked Add Element button (iteration 72/100) at (229, 127) on button[onclick='addElement()']
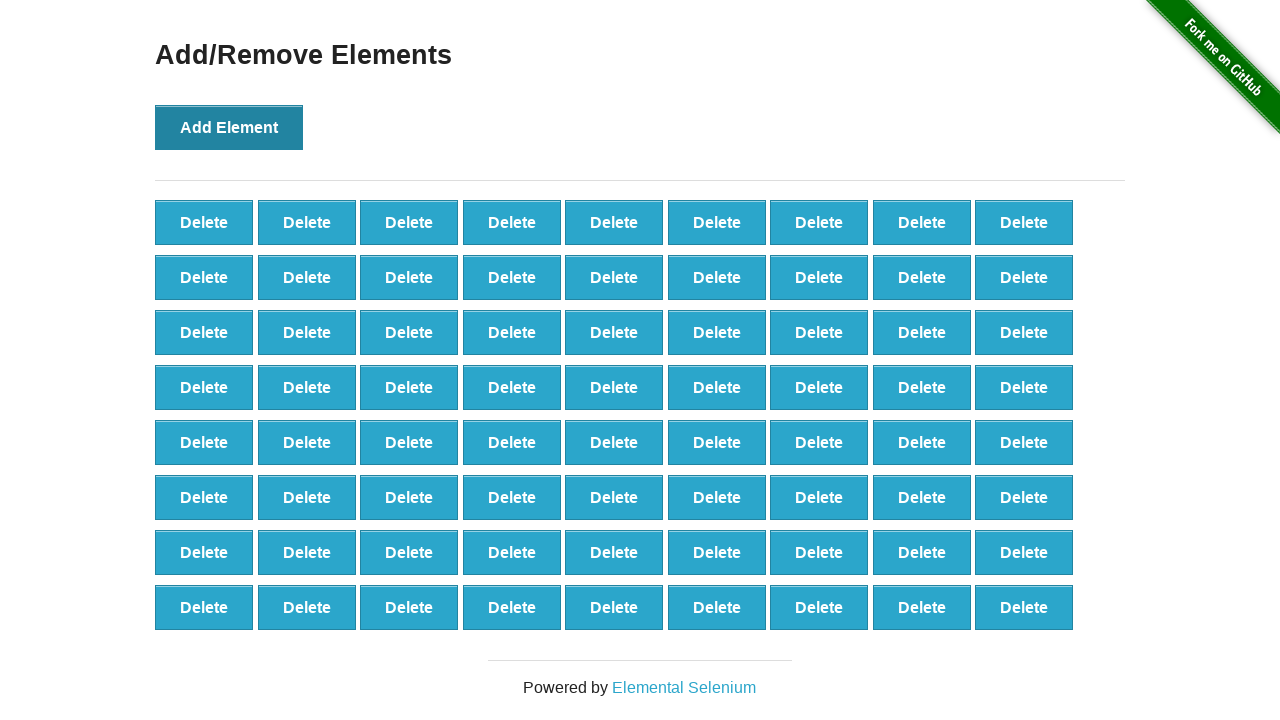

Clicked Add Element button (iteration 73/100) at (229, 127) on button[onclick='addElement()']
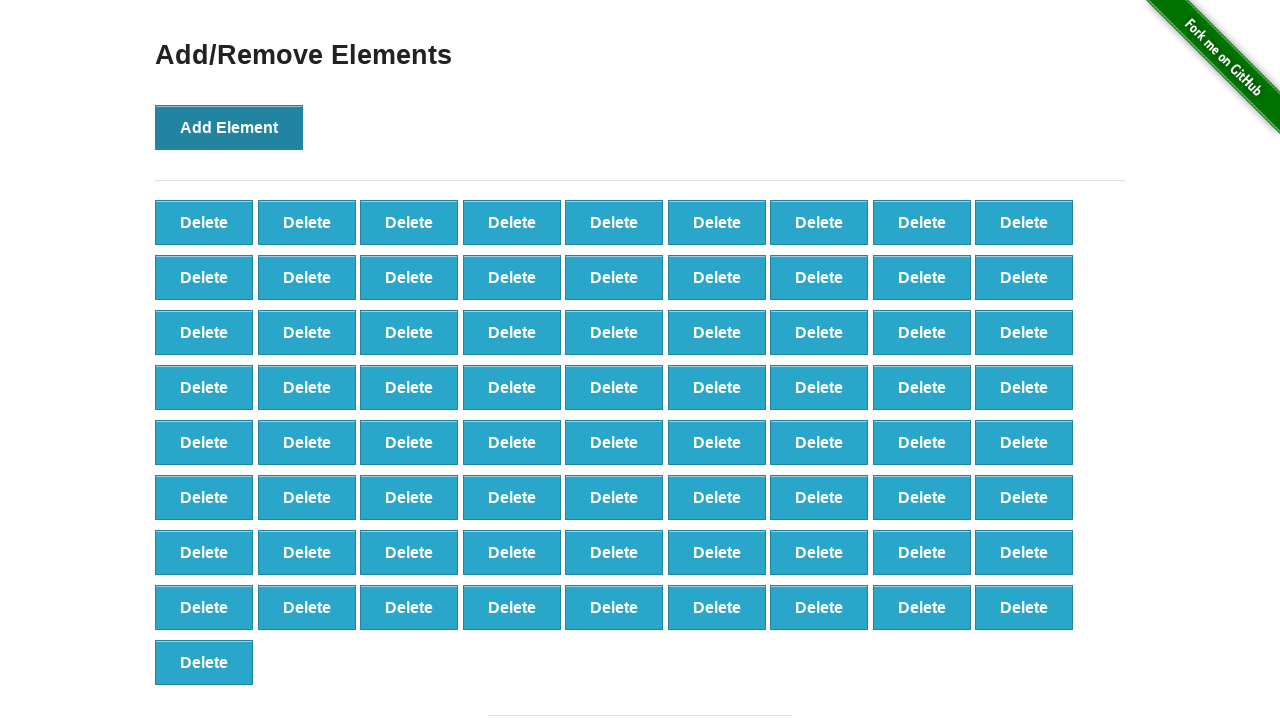

Clicked Add Element button (iteration 74/100) at (229, 127) on button[onclick='addElement()']
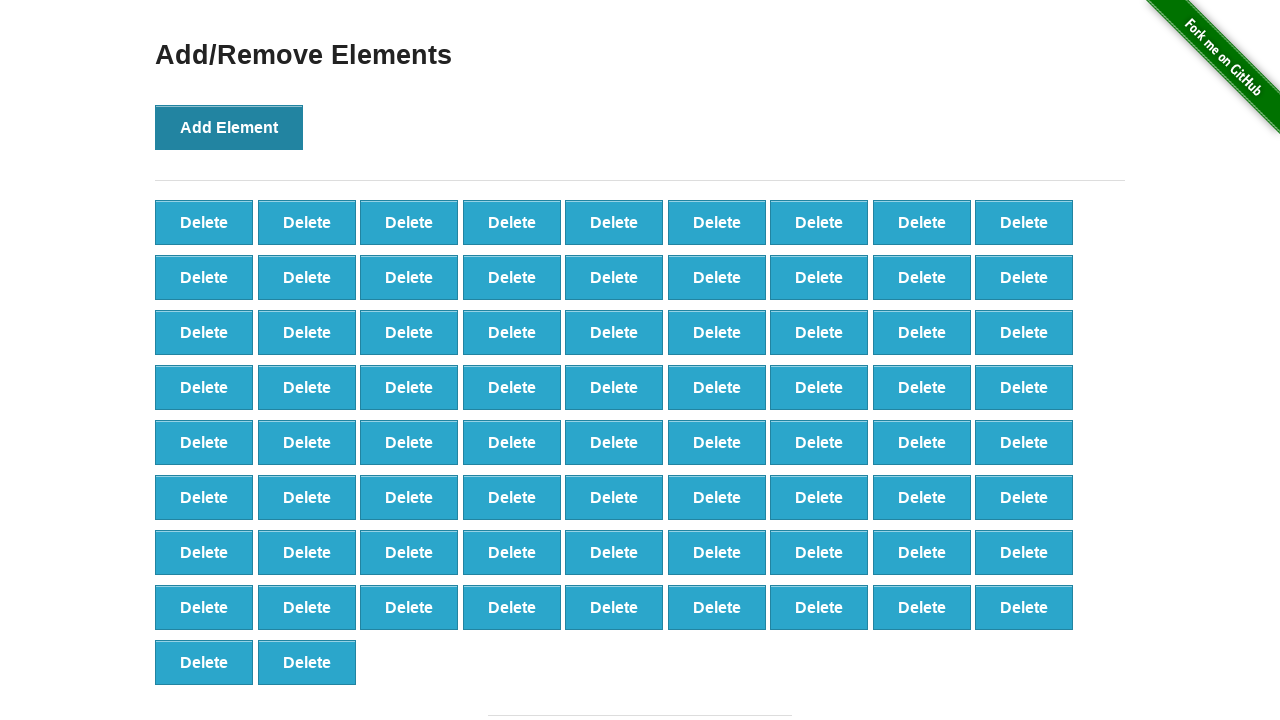

Clicked Add Element button (iteration 75/100) at (229, 127) on button[onclick='addElement()']
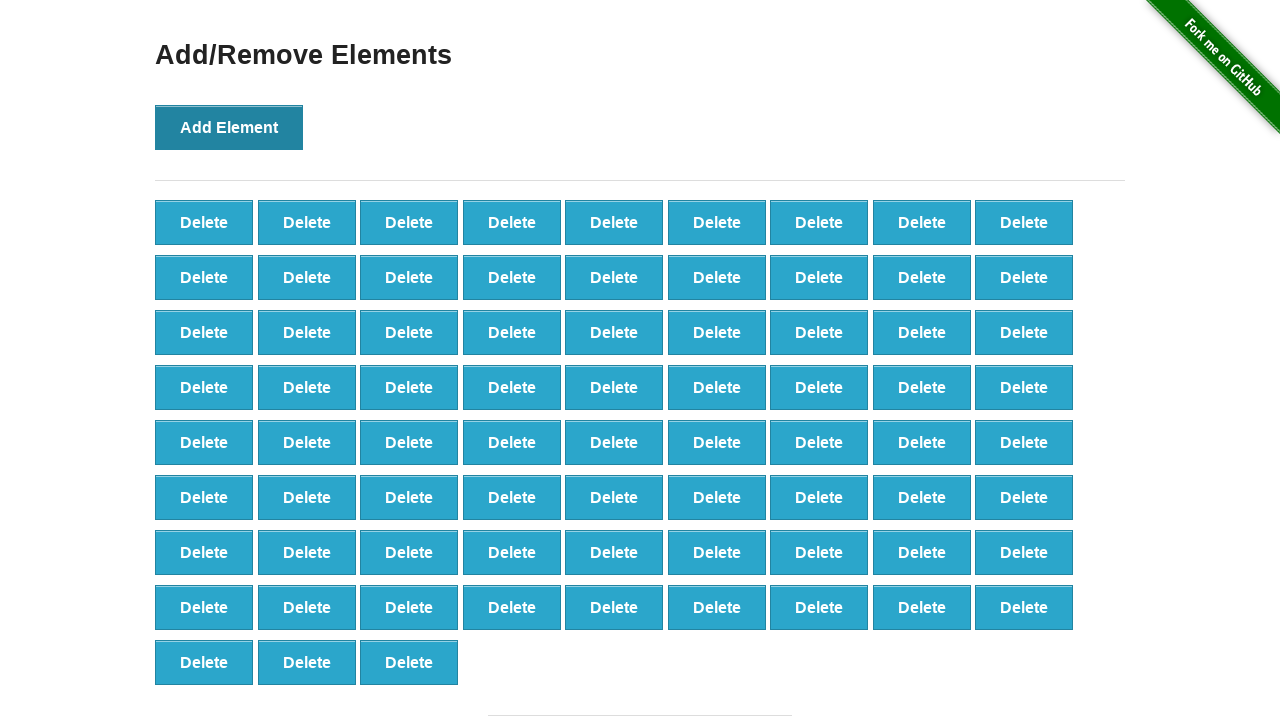

Clicked Add Element button (iteration 76/100) at (229, 127) on button[onclick='addElement()']
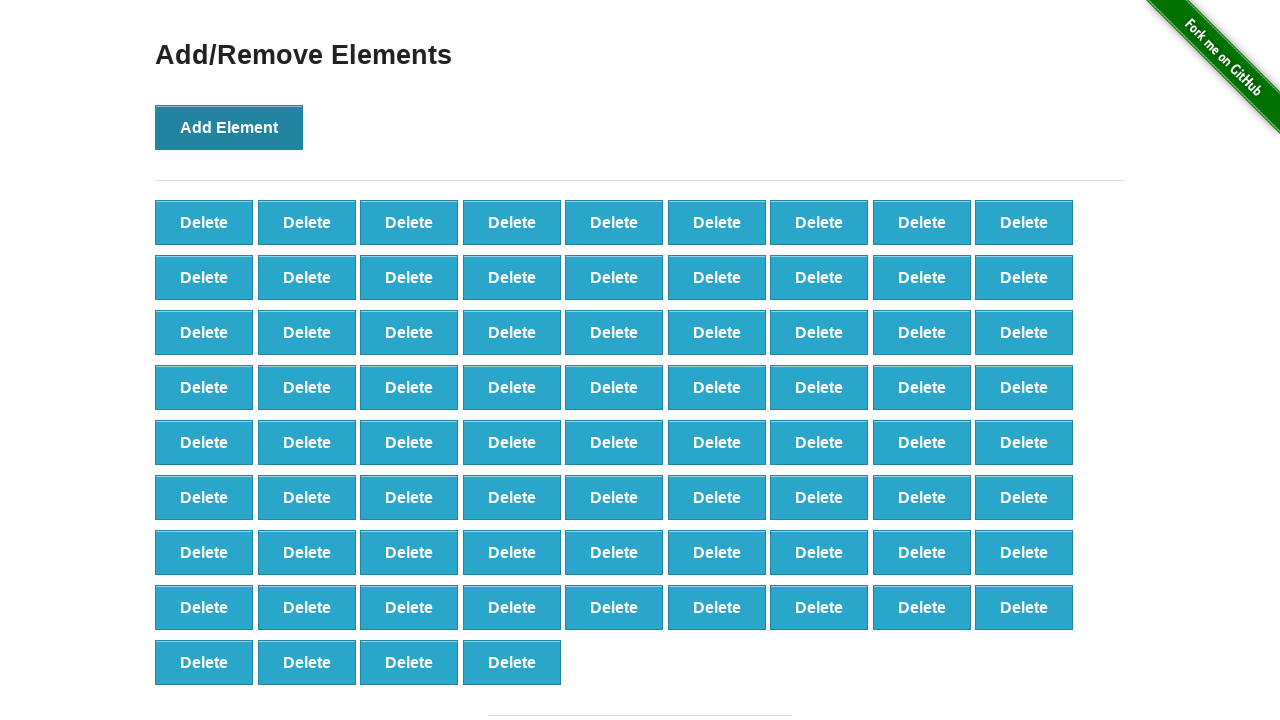

Clicked Add Element button (iteration 77/100) at (229, 127) on button[onclick='addElement()']
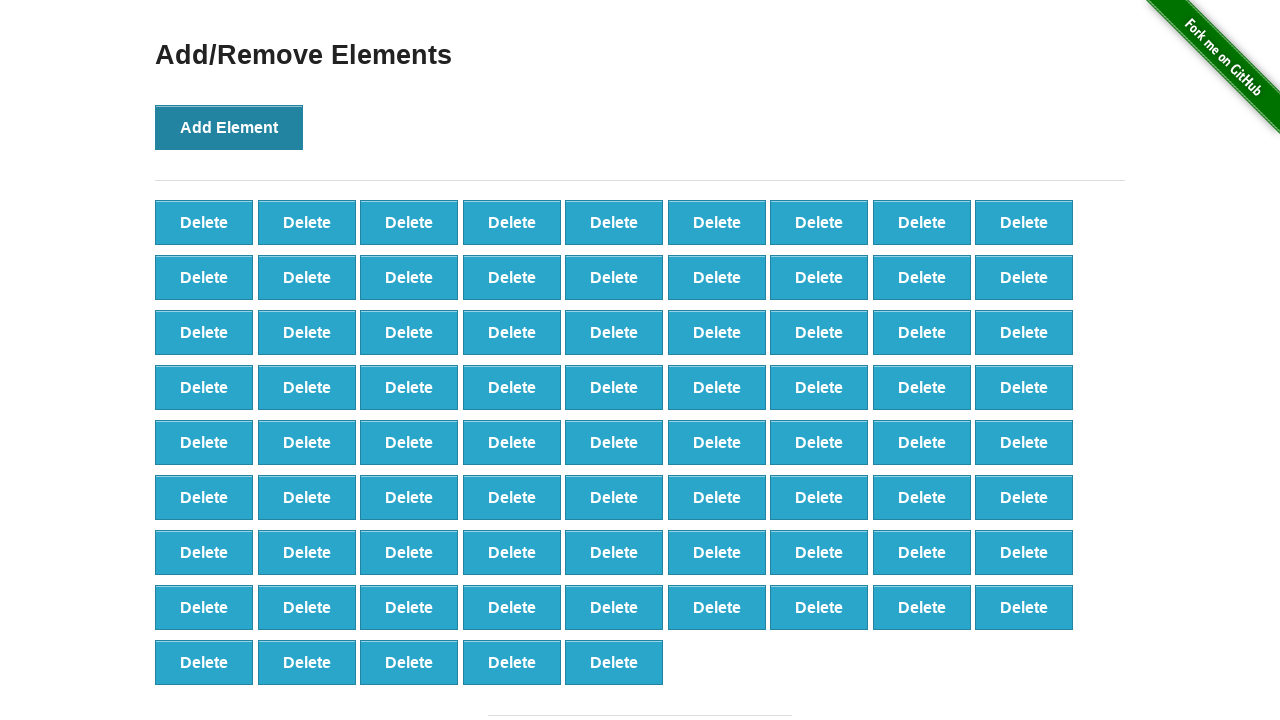

Clicked Add Element button (iteration 78/100) at (229, 127) on button[onclick='addElement()']
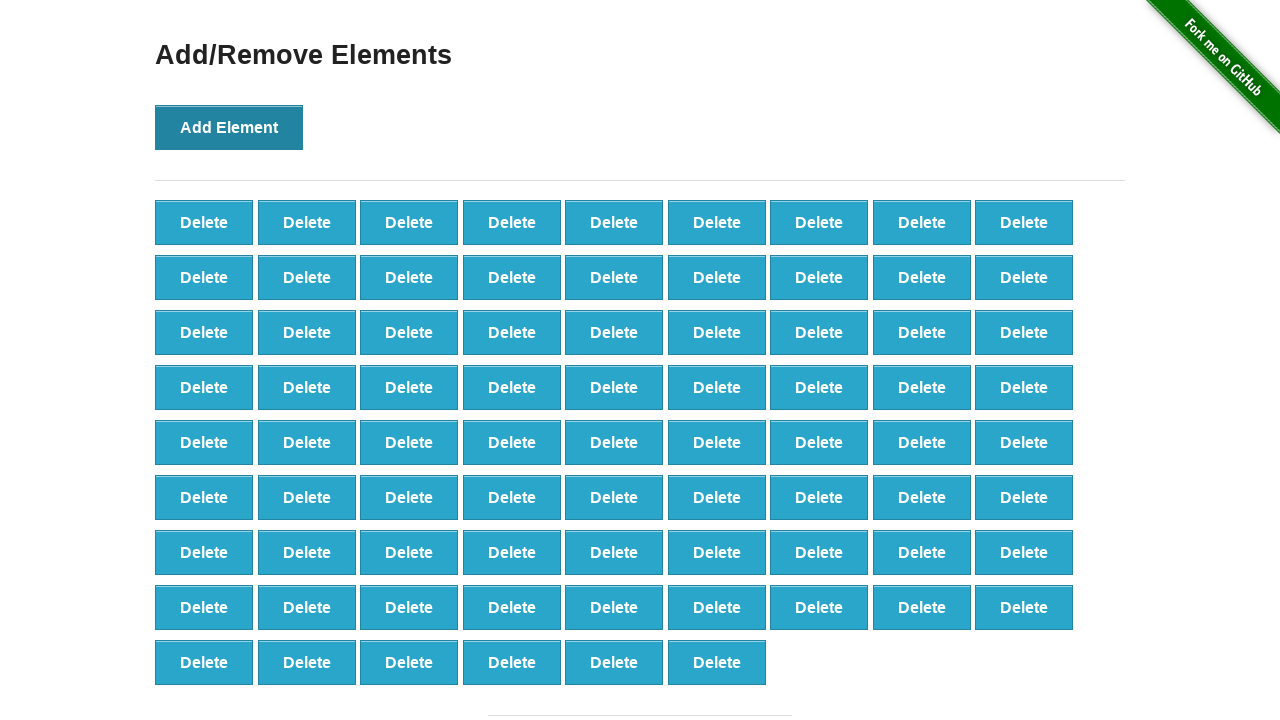

Clicked Add Element button (iteration 79/100) at (229, 127) on button[onclick='addElement()']
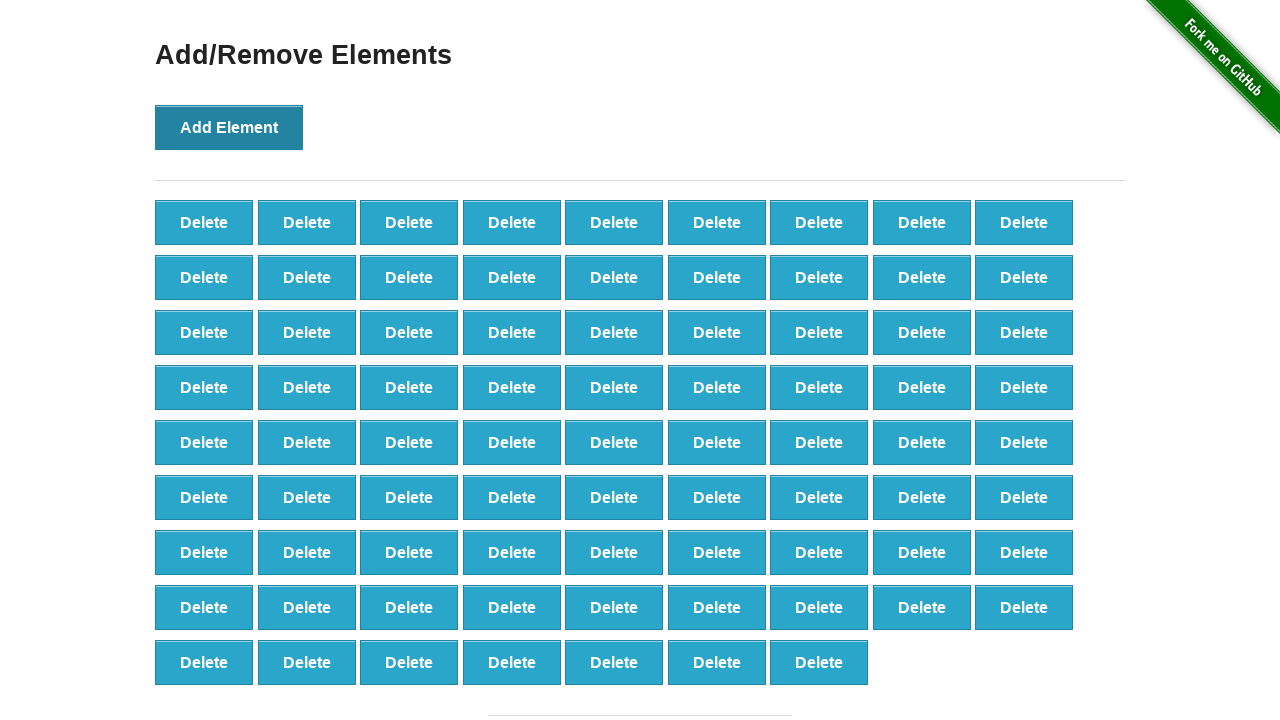

Clicked Add Element button (iteration 80/100) at (229, 127) on button[onclick='addElement()']
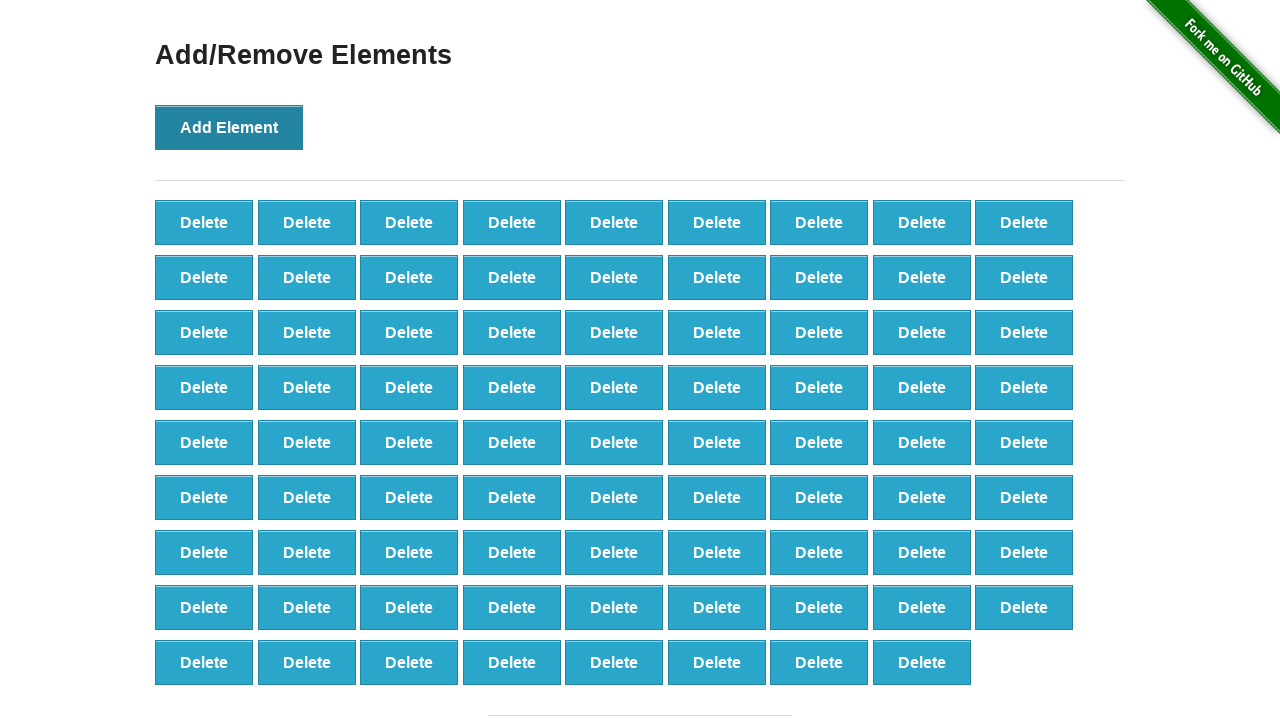

Clicked Add Element button (iteration 81/100) at (229, 127) on button[onclick='addElement()']
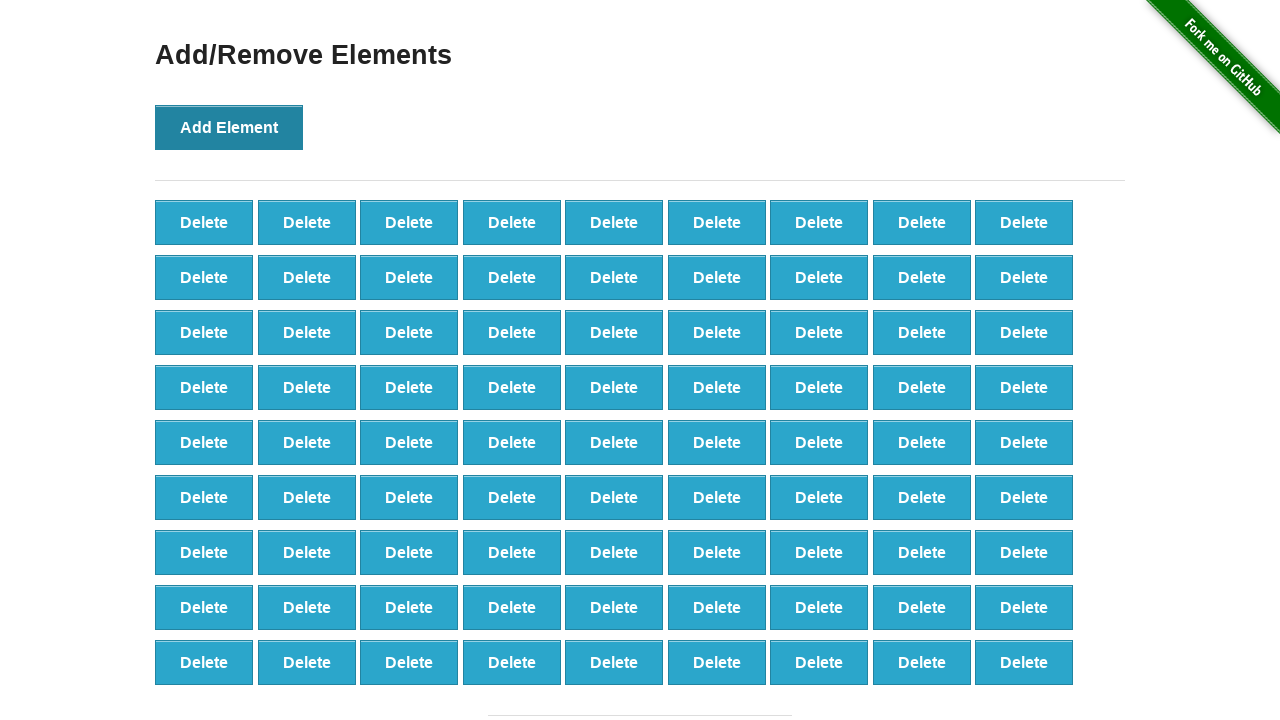

Clicked Add Element button (iteration 82/100) at (229, 127) on button[onclick='addElement()']
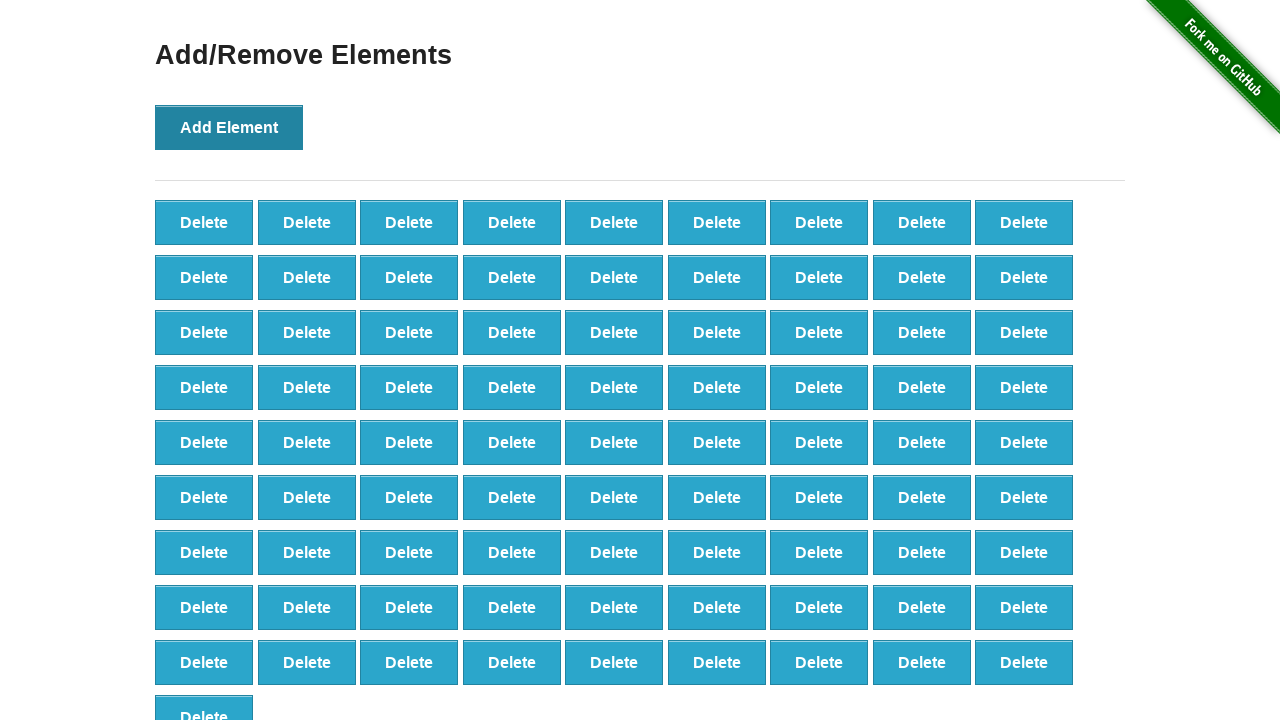

Clicked Add Element button (iteration 83/100) at (229, 127) on button[onclick='addElement()']
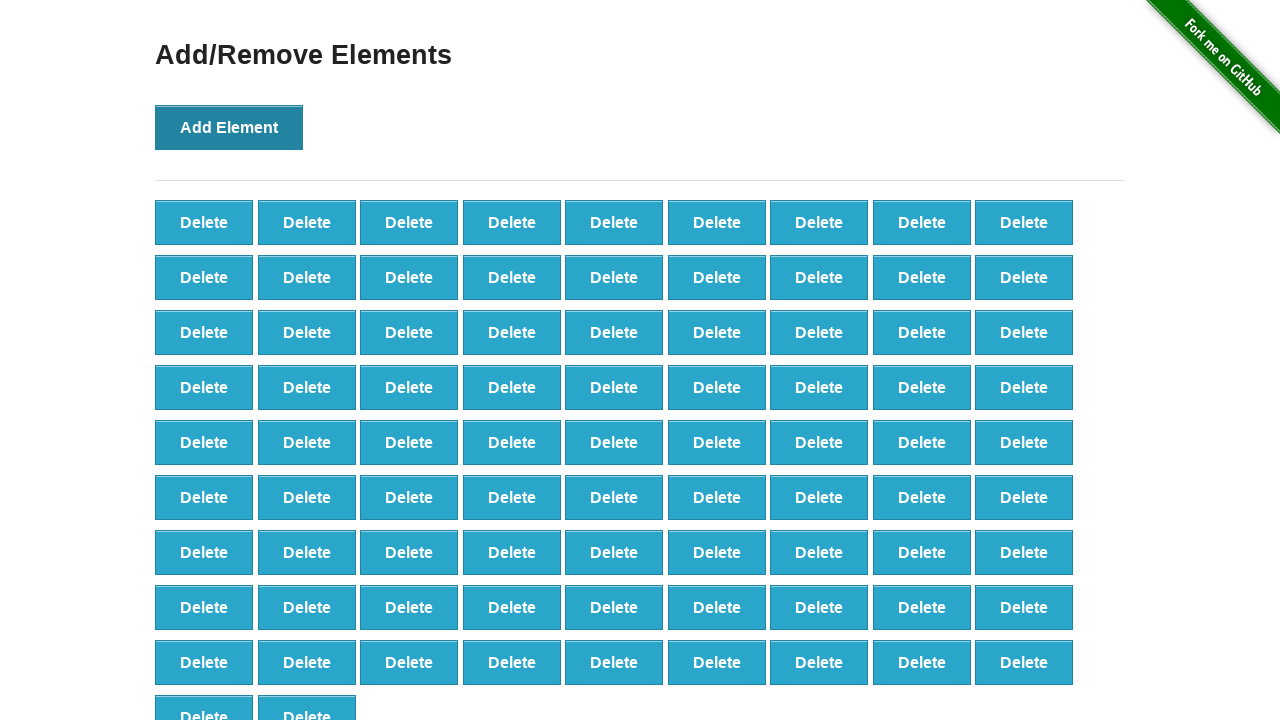

Clicked Add Element button (iteration 84/100) at (229, 127) on button[onclick='addElement()']
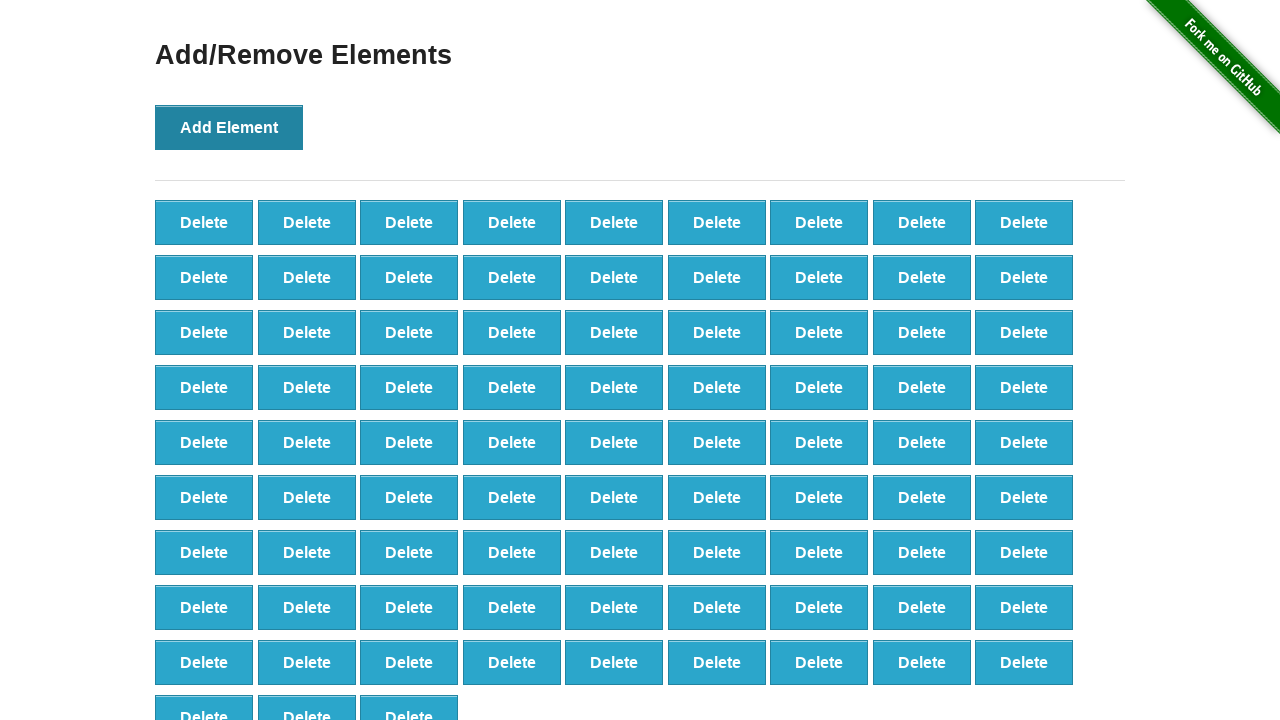

Clicked Add Element button (iteration 85/100) at (229, 127) on button[onclick='addElement()']
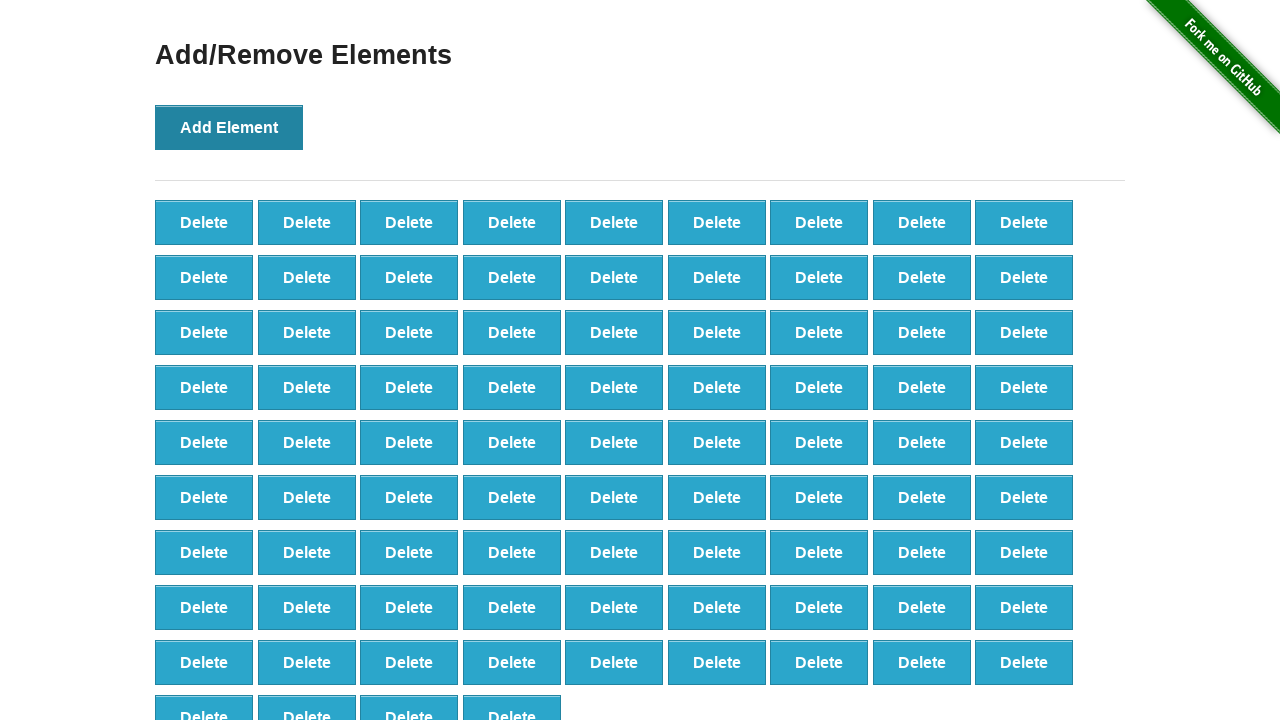

Clicked Add Element button (iteration 86/100) at (229, 127) on button[onclick='addElement()']
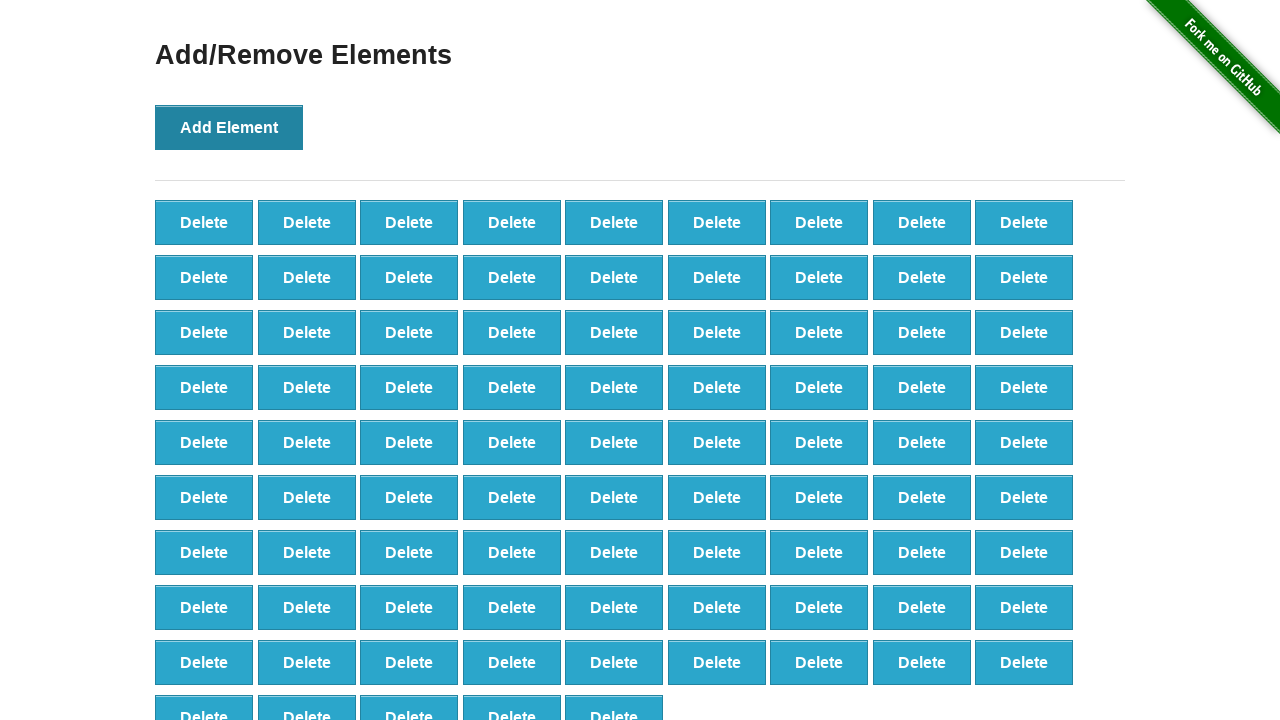

Clicked Add Element button (iteration 87/100) at (229, 127) on button[onclick='addElement()']
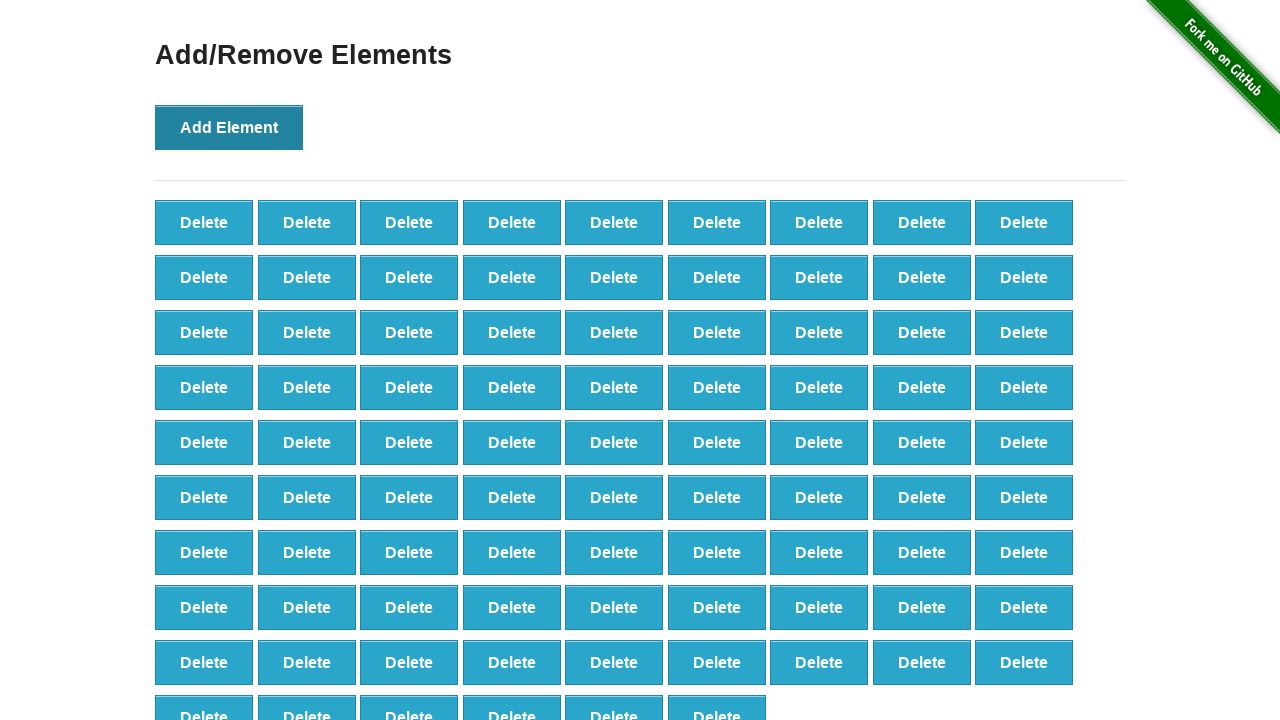

Clicked Add Element button (iteration 88/100) at (229, 127) on button[onclick='addElement()']
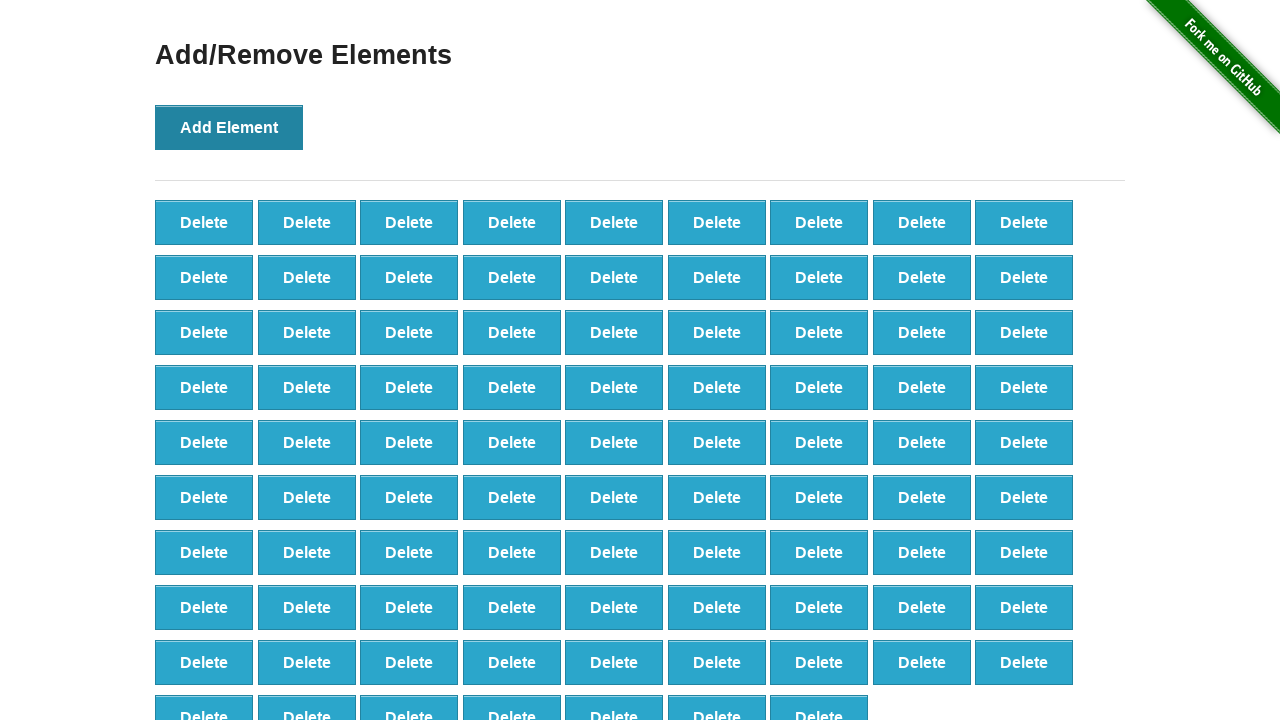

Clicked Add Element button (iteration 89/100) at (229, 127) on button[onclick='addElement()']
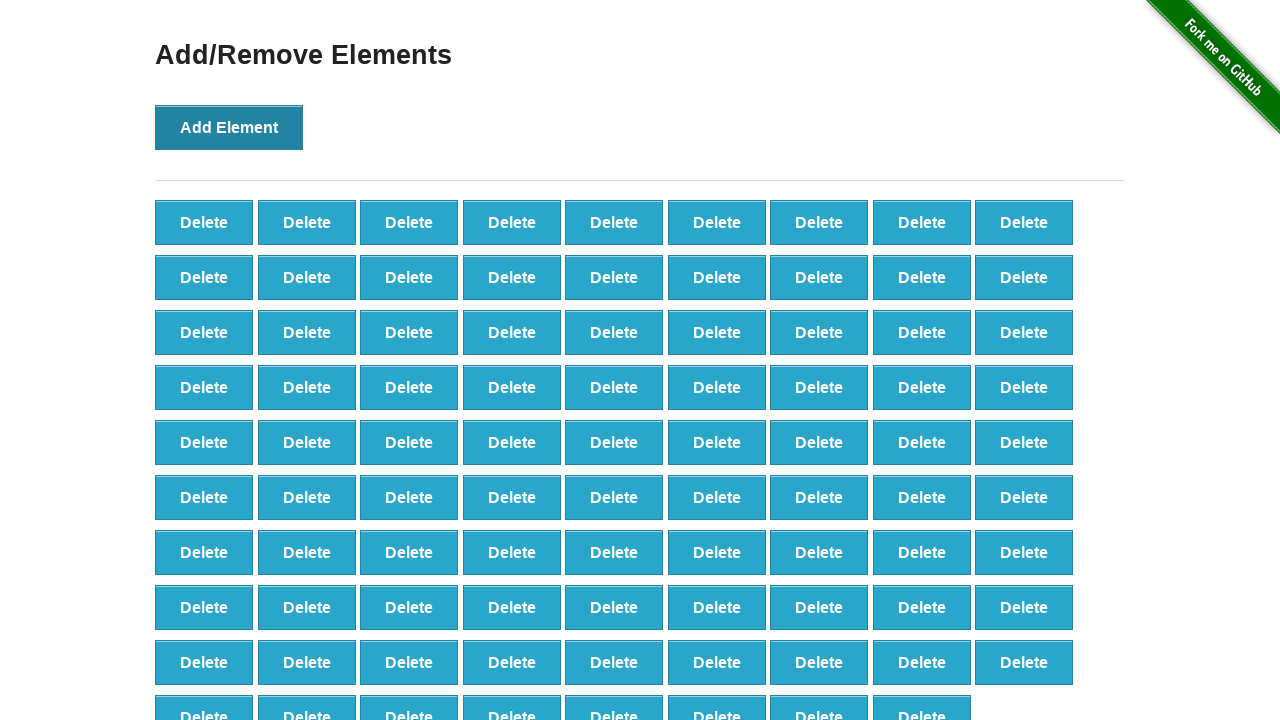

Clicked Add Element button (iteration 90/100) at (229, 127) on button[onclick='addElement()']
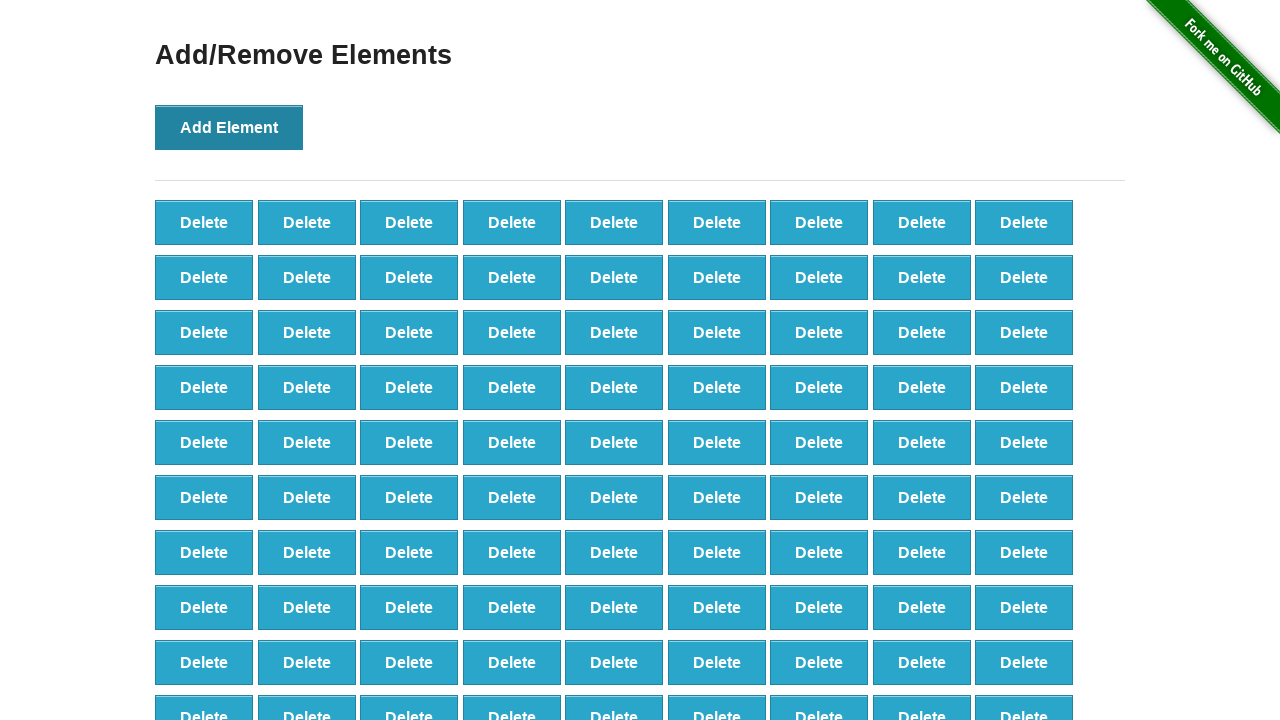

Clicked Add Element button (iteration 91/100) at (229, 127) on button[onclick='addElement()']
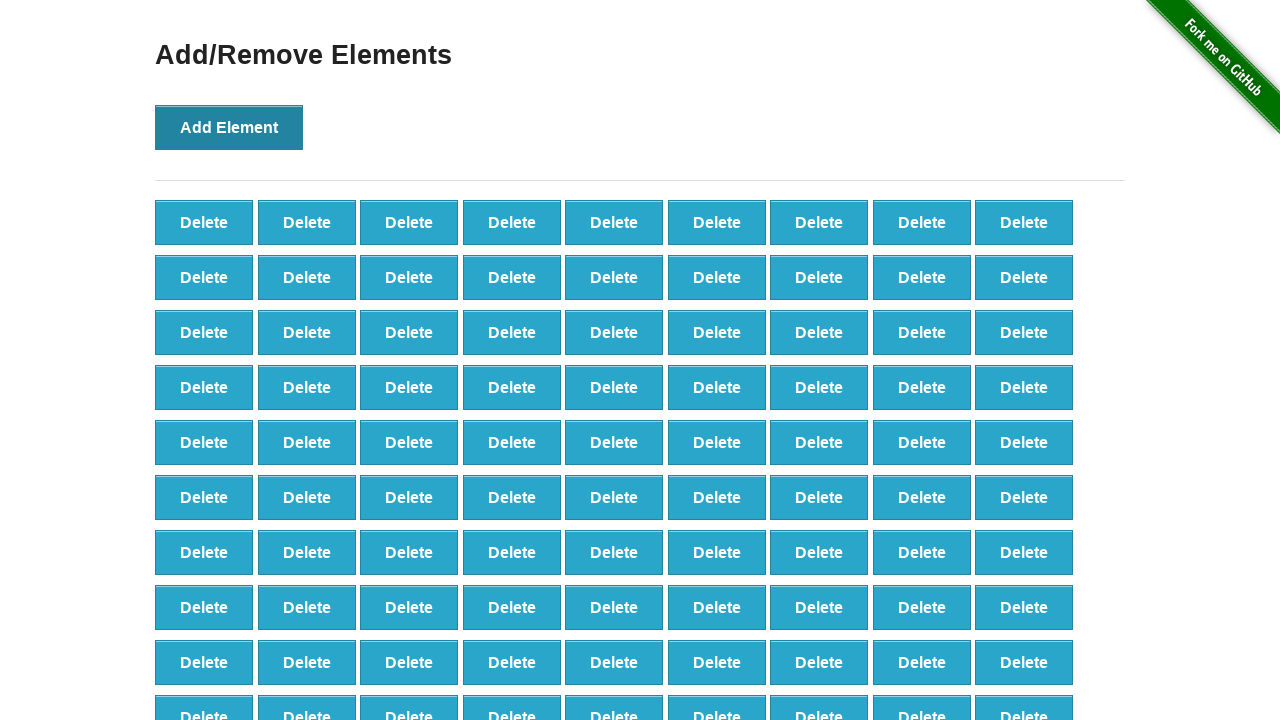

Clicked Add Element button (iteration 92/100) at (229, 127) on button[onclick='addElement()']
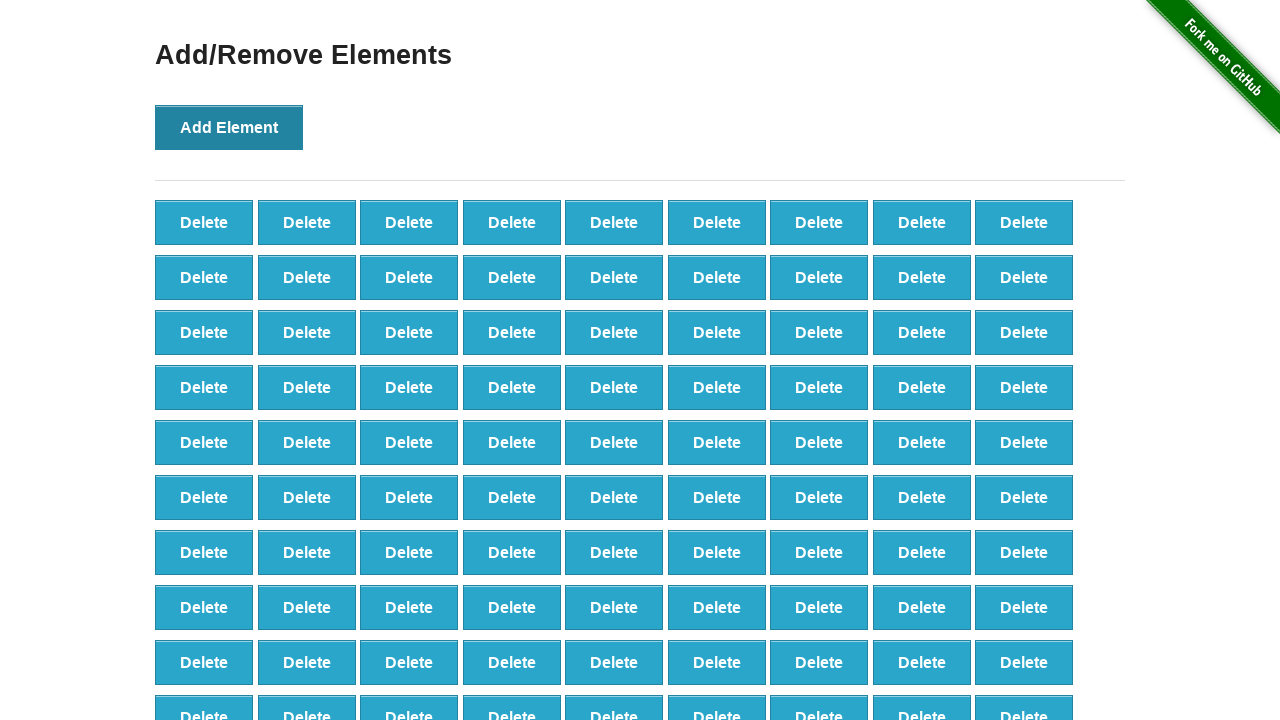

Clicked Add Element button (iteration 93/100) at (229, 127) on button[onclick='addElement()']
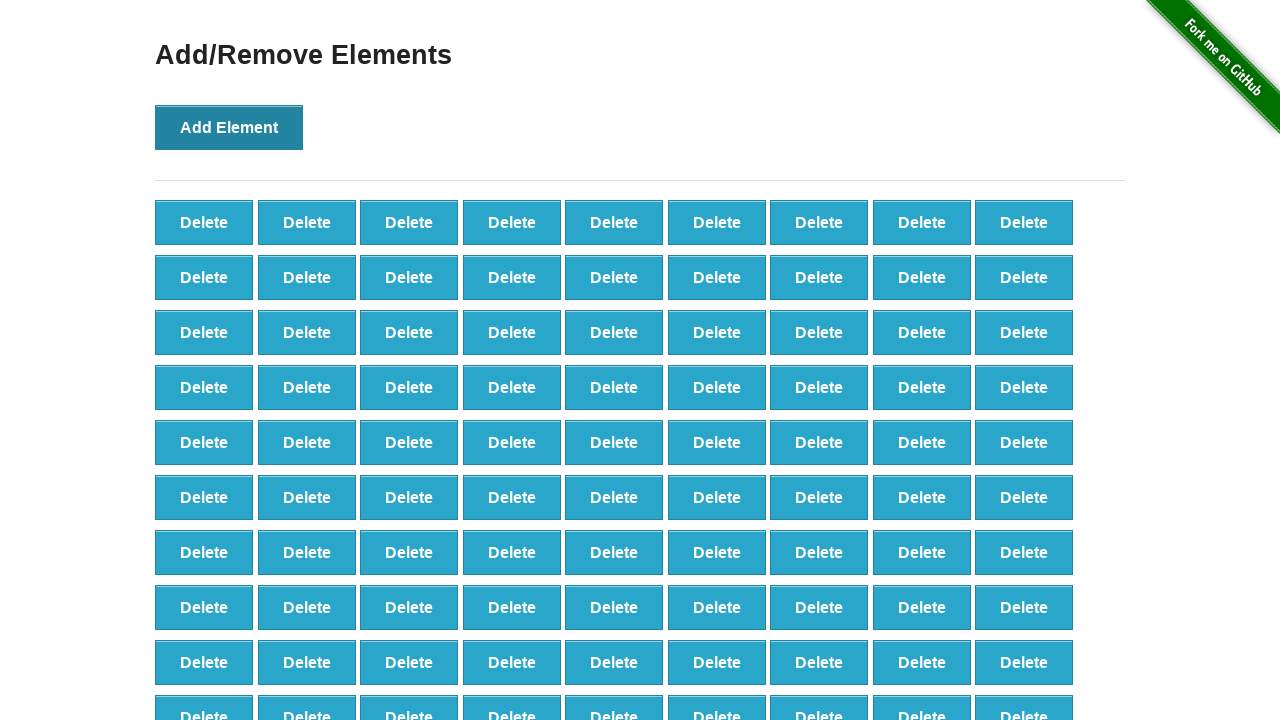

Clicked Add Element button (iteration 94/100) at (229, 127) on button[onclick='addElement()']
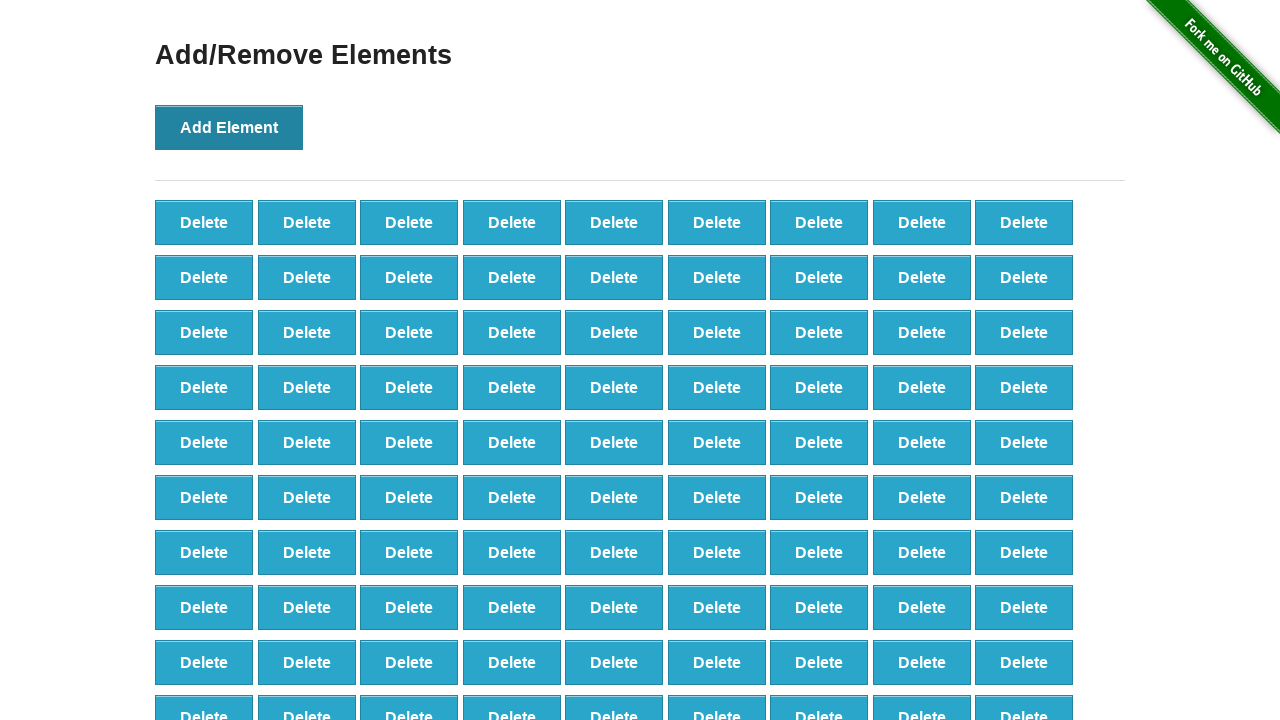

Clicked Add Element button (iteration 95/100) at (229, 127) on button[onclick='addElement()']
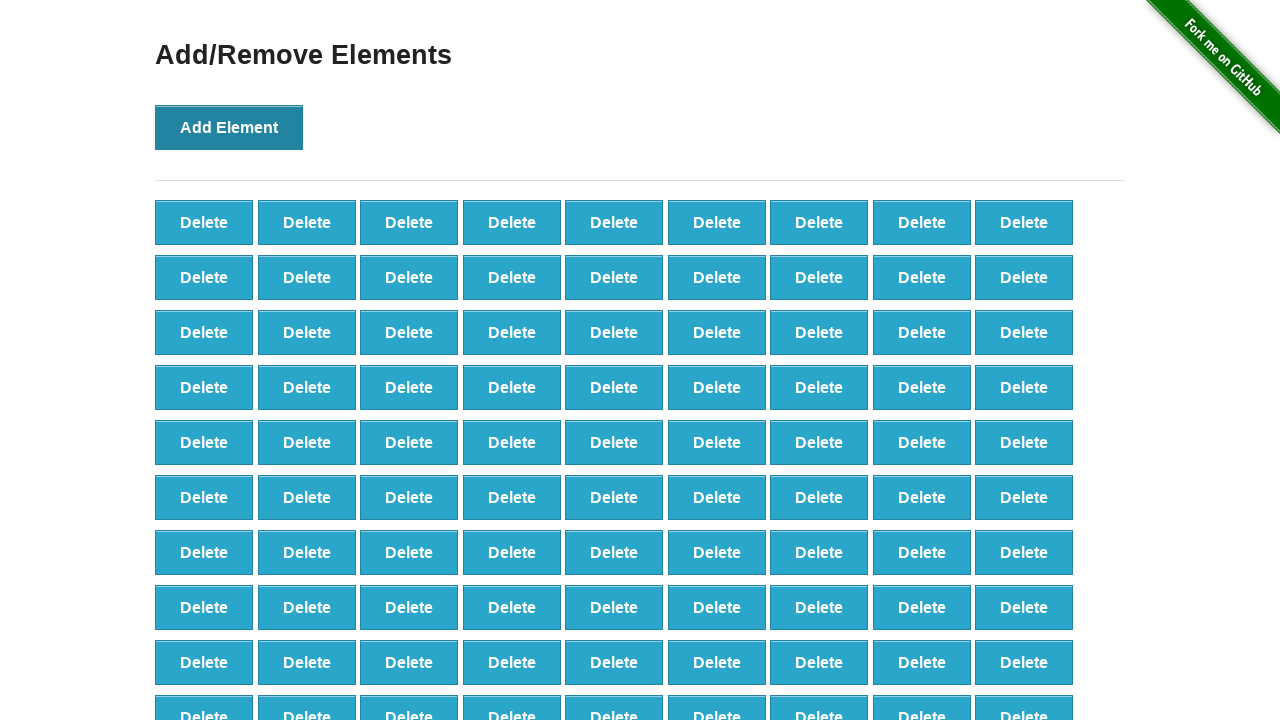

Clicked Add Element button (iteration 96/100) at (229, 127) on button[onclick='addElement()']
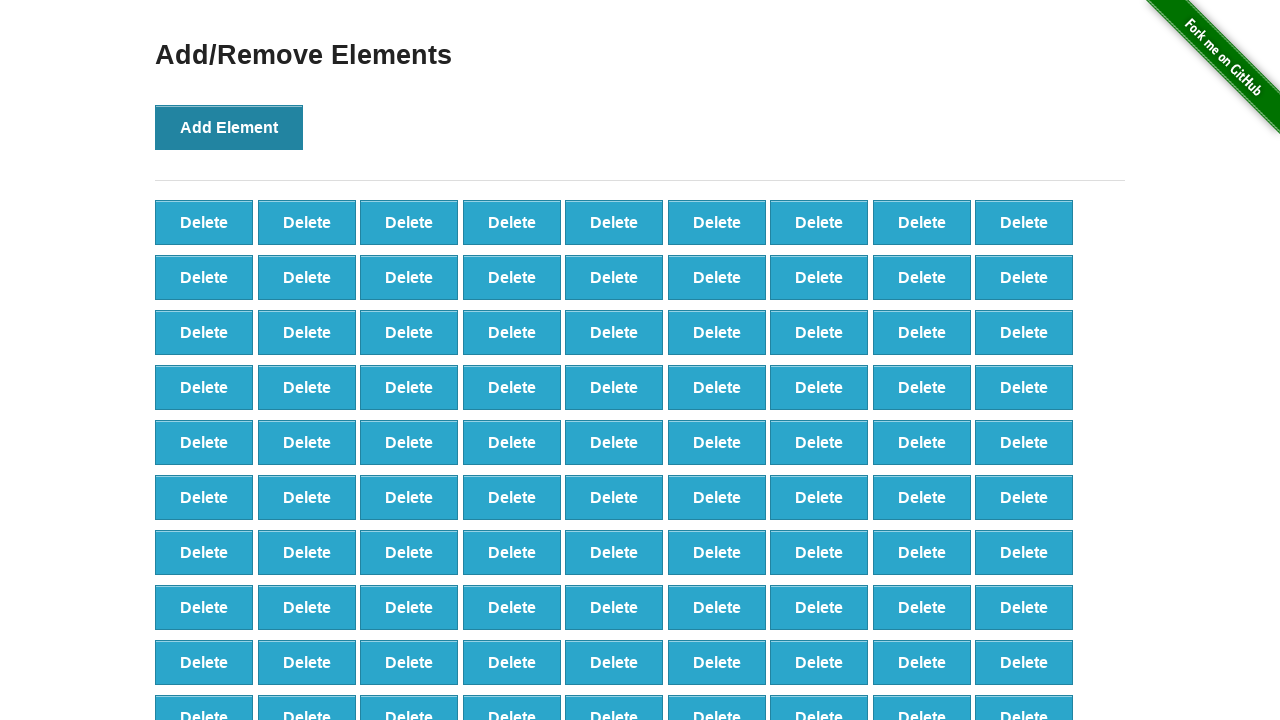

Clicked Add Element button (iteration 97/100) at (229, 127) on button[onclick='addElement()']
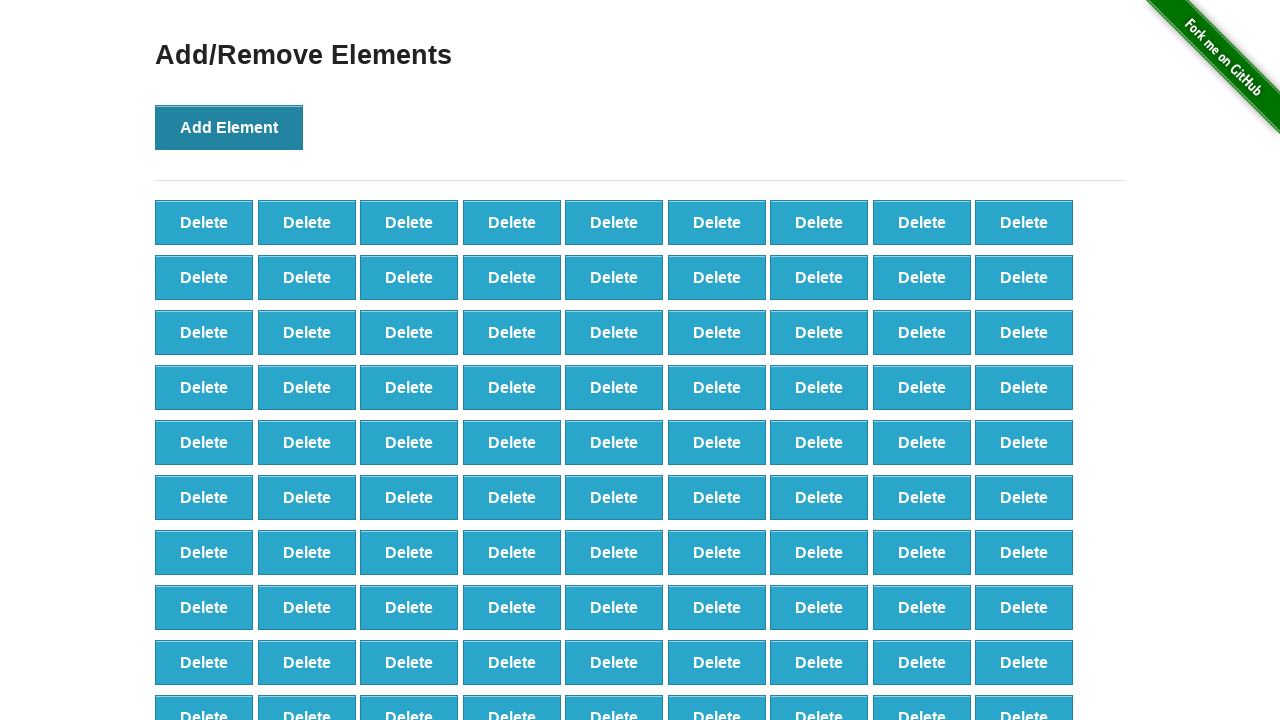

Clicked Add Element button (iteration 98/100) at (229, 127) on button[onclick='addElement()']
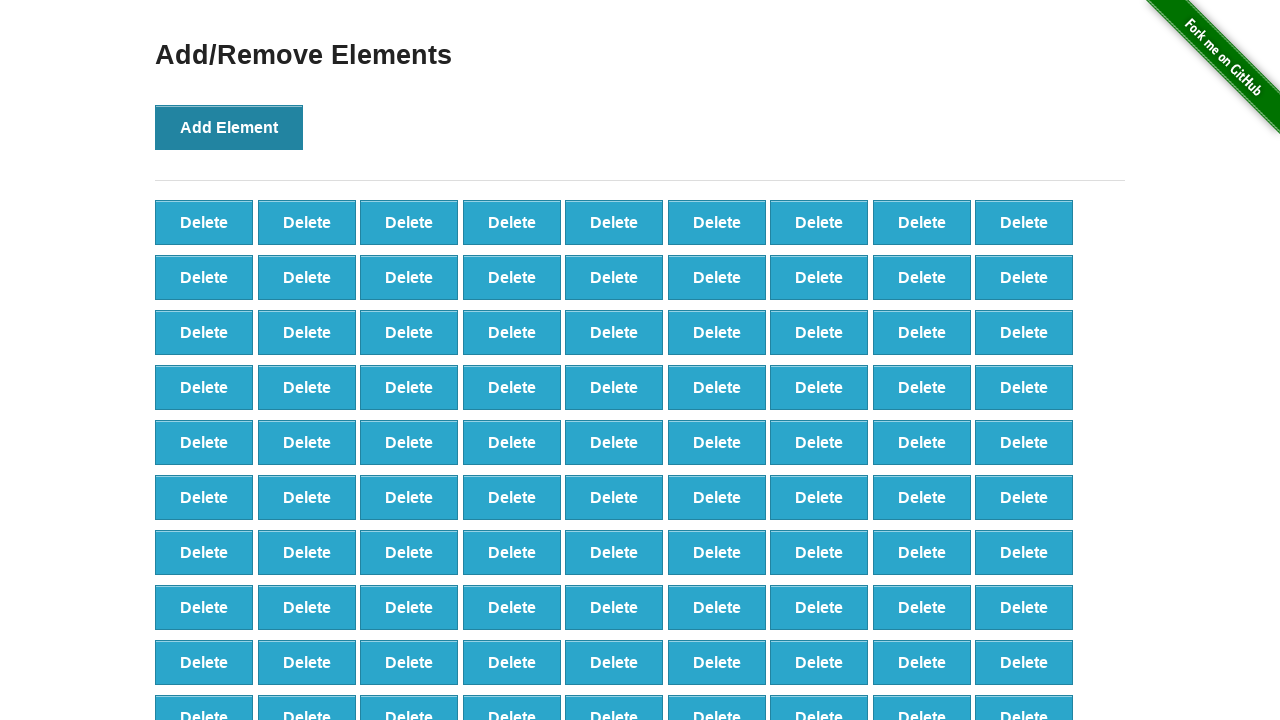

Clicked Add Element button (iteration 99/100) at (229, 127) on button[onclick='addElement()']
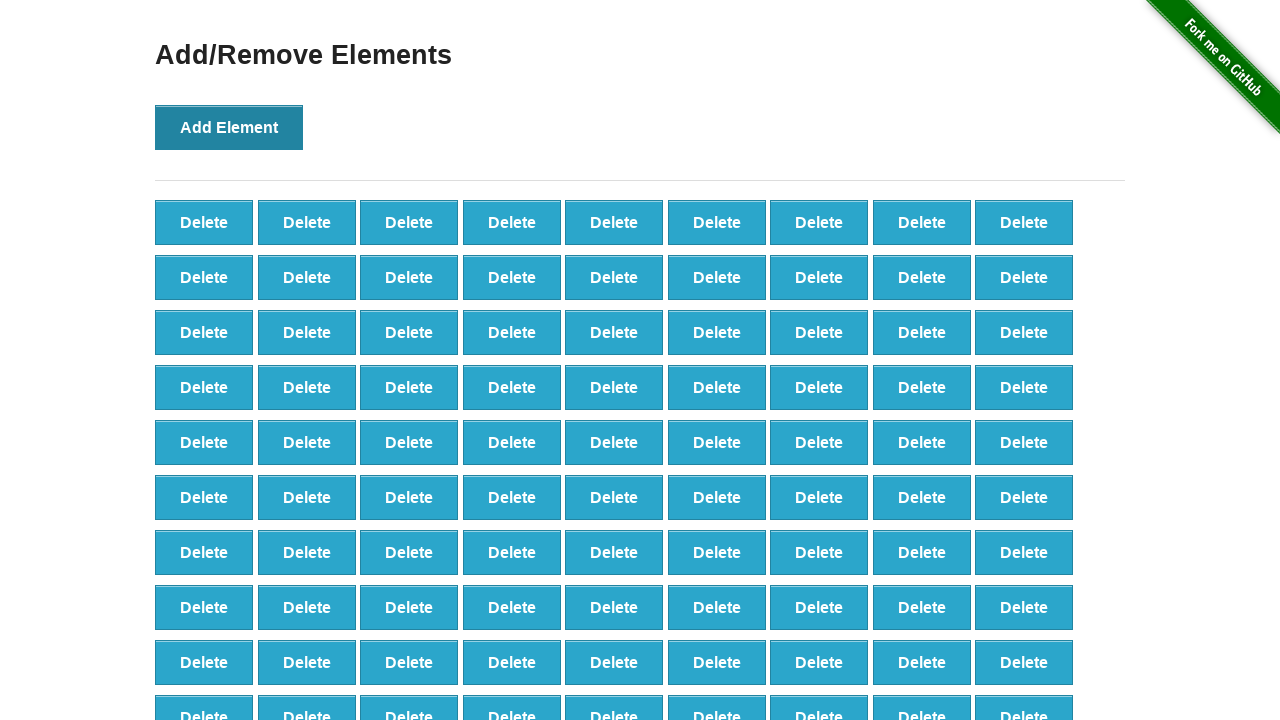

Clicked Add Element button (iteration 100/100) at (229, 127) on button[onclick='addElement()']
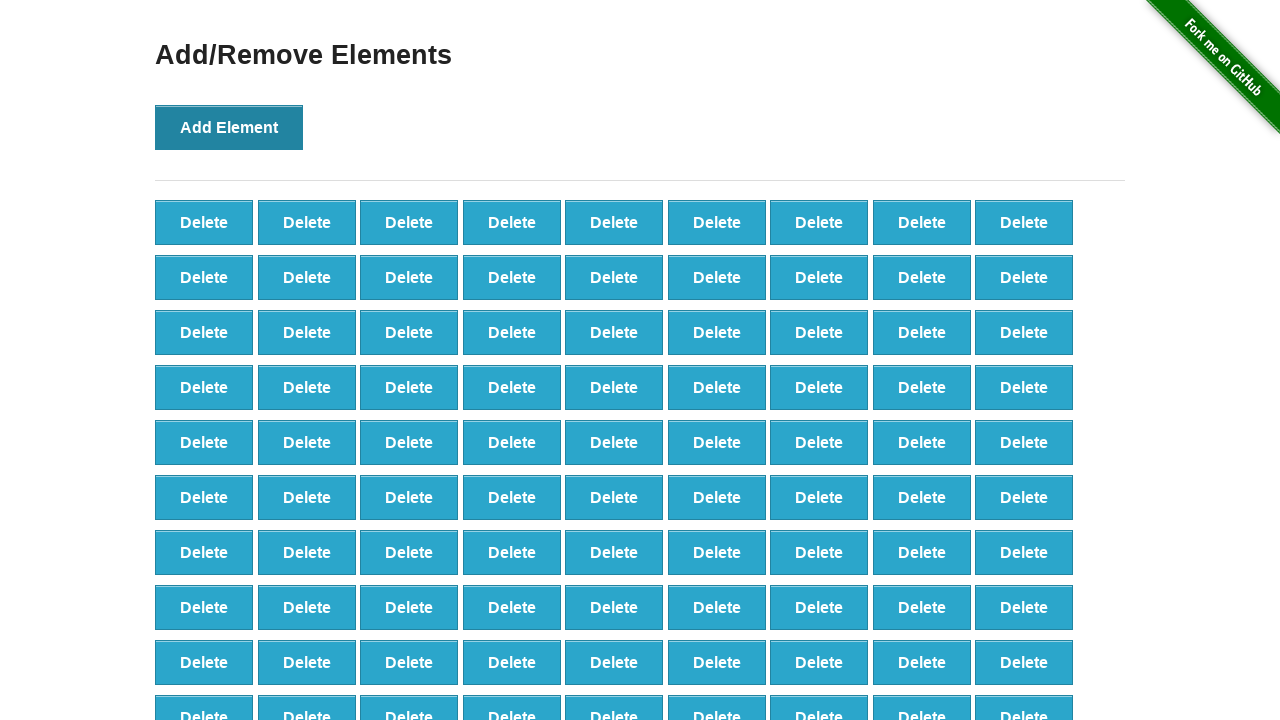

Located all delete buttons to verify count
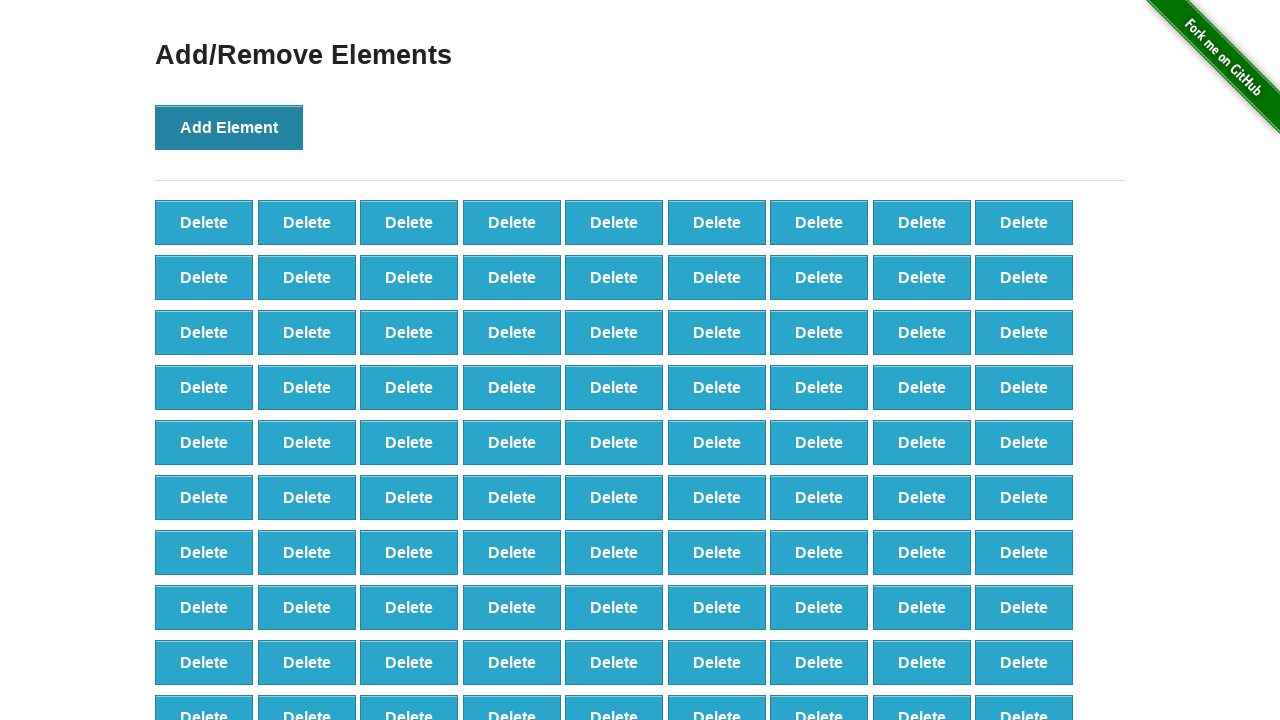

Verified that 100 delete buttons were created
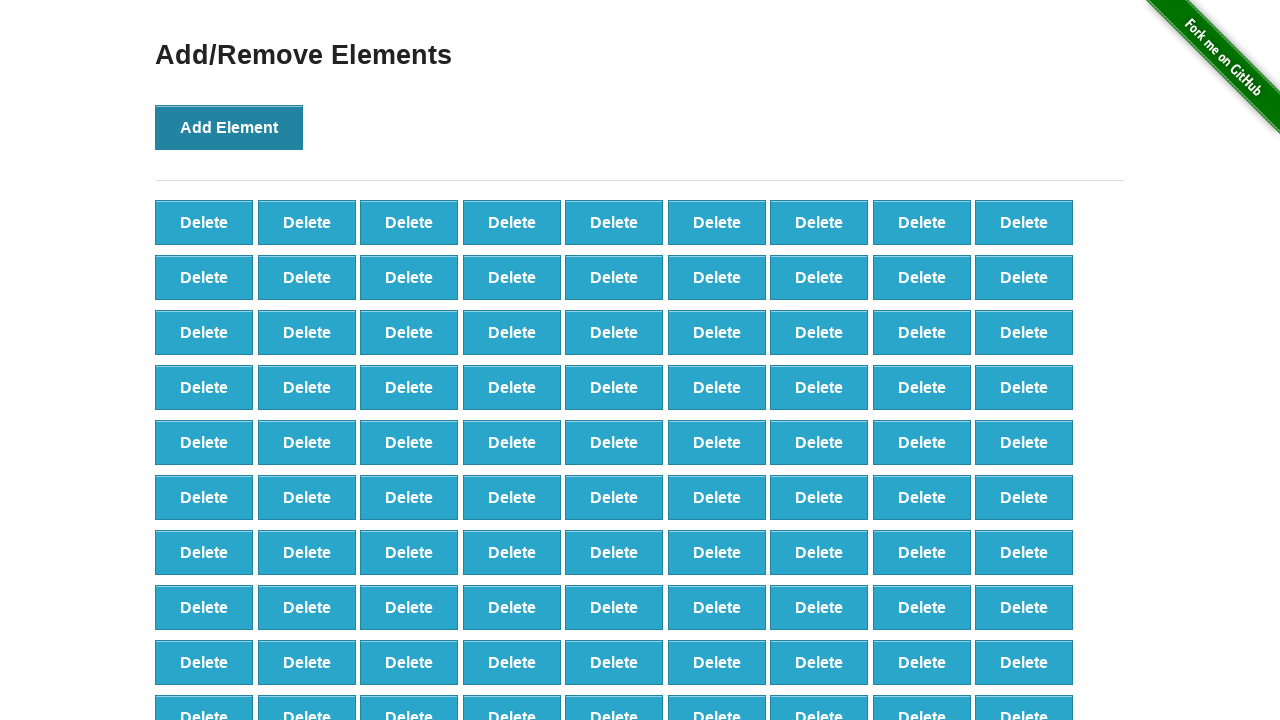

Clicked delete button (iteration 1/90) at (204, 222) on button.added-manually >> nth=0
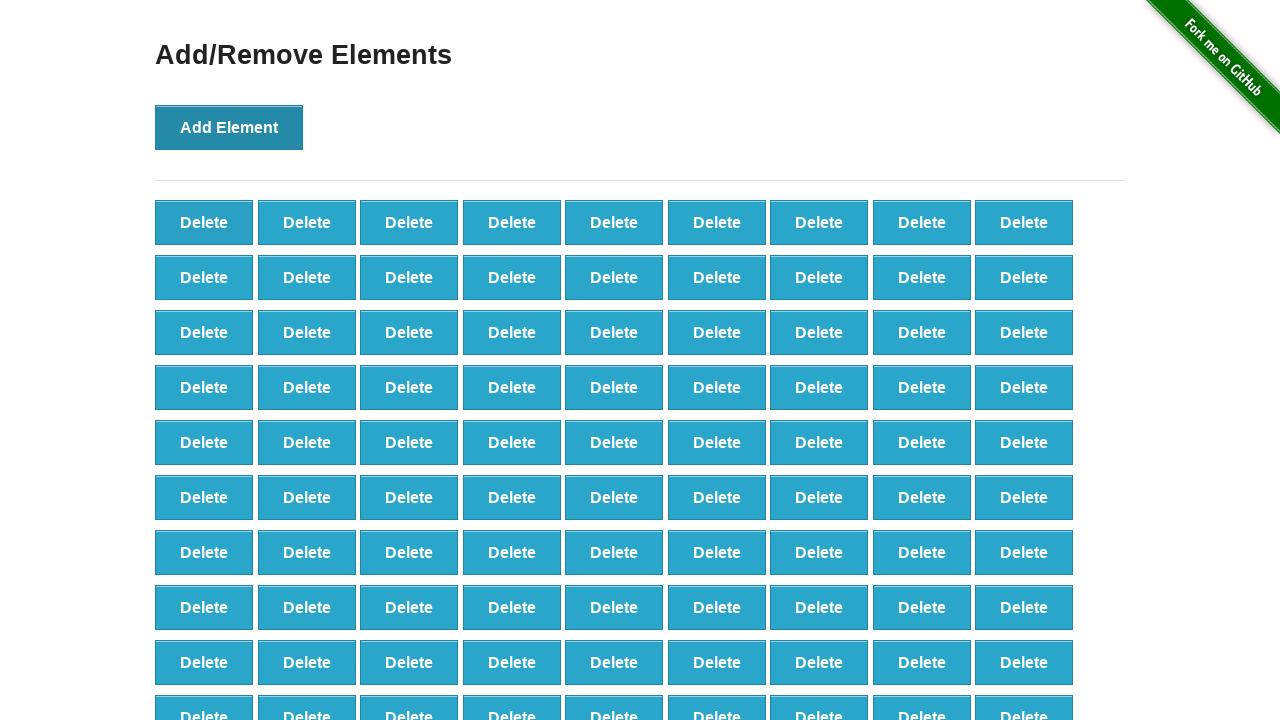

Clicked delete button (iteration 2/90) at (204, 222) on button.added-manually >> nth=0
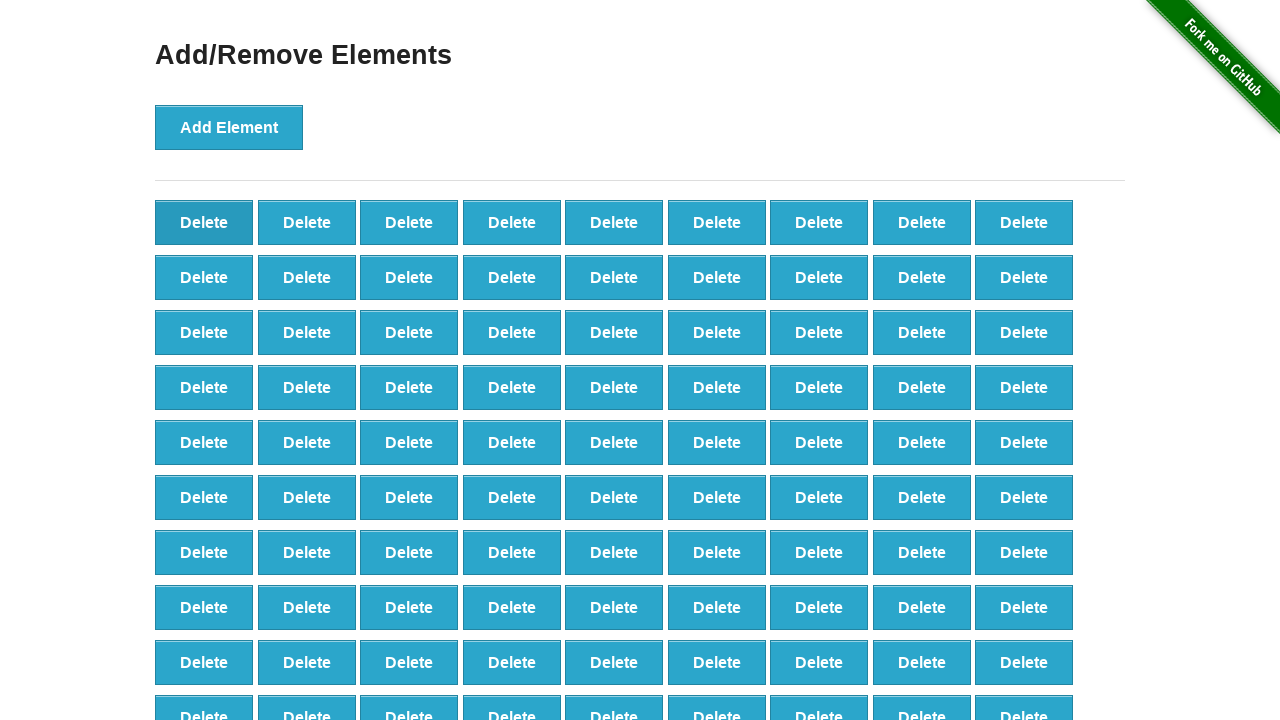

Clicked delete button (iteration 3/90) at (204, 222) on button.added-manually >> nth=0
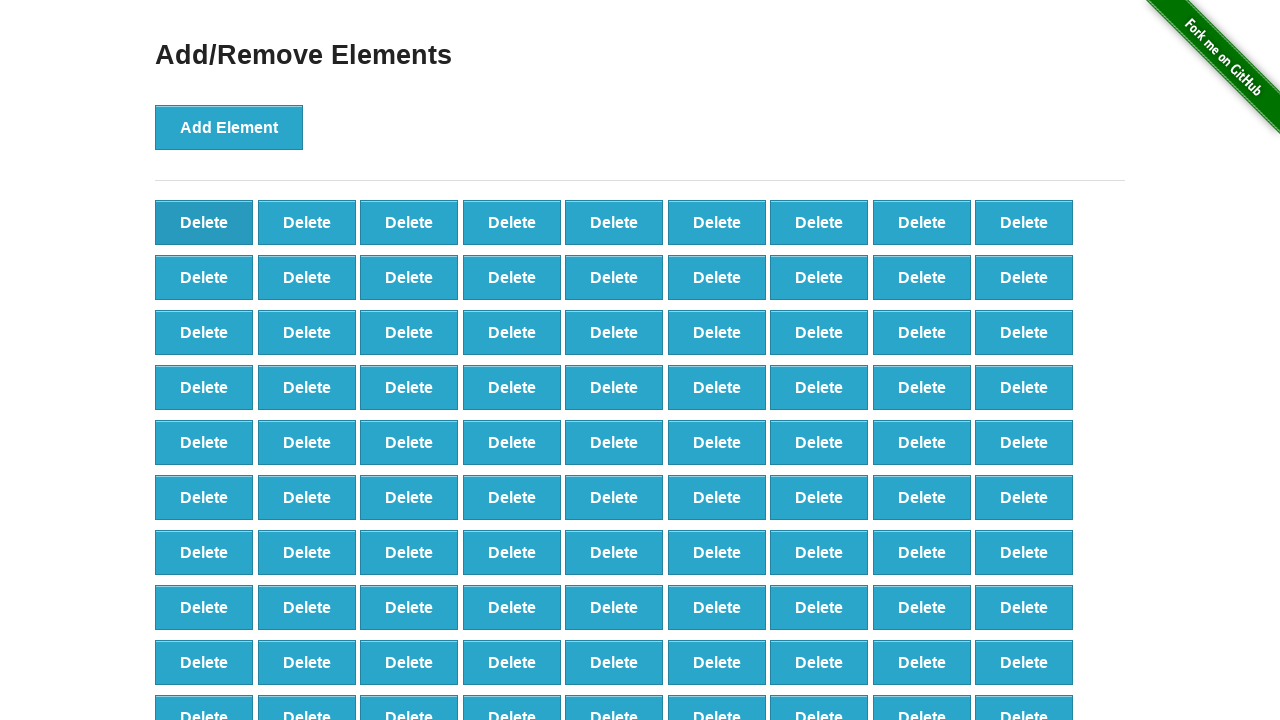

Clicked delete button (iteration 4/90) at (204, 222) on button.added-manually >> nth=0
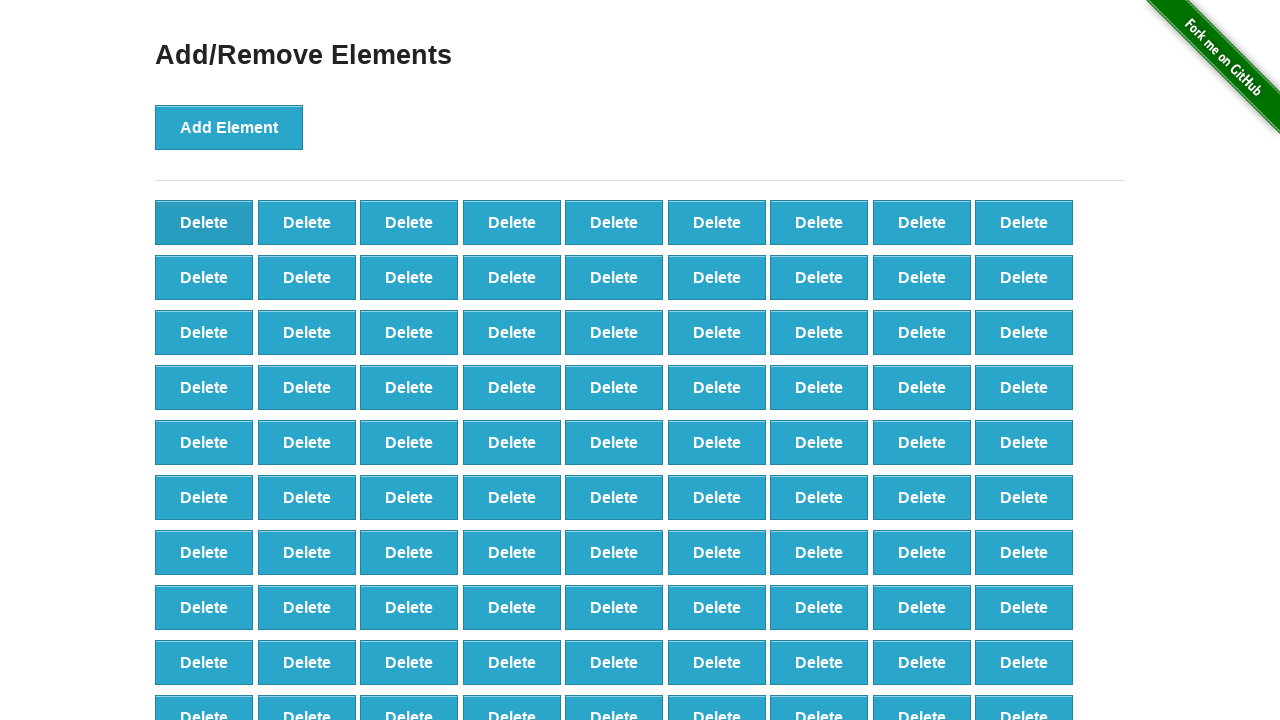

Clicked delete button (iteration 5/90) at (204, 222) on button.added-manually >> nth=0
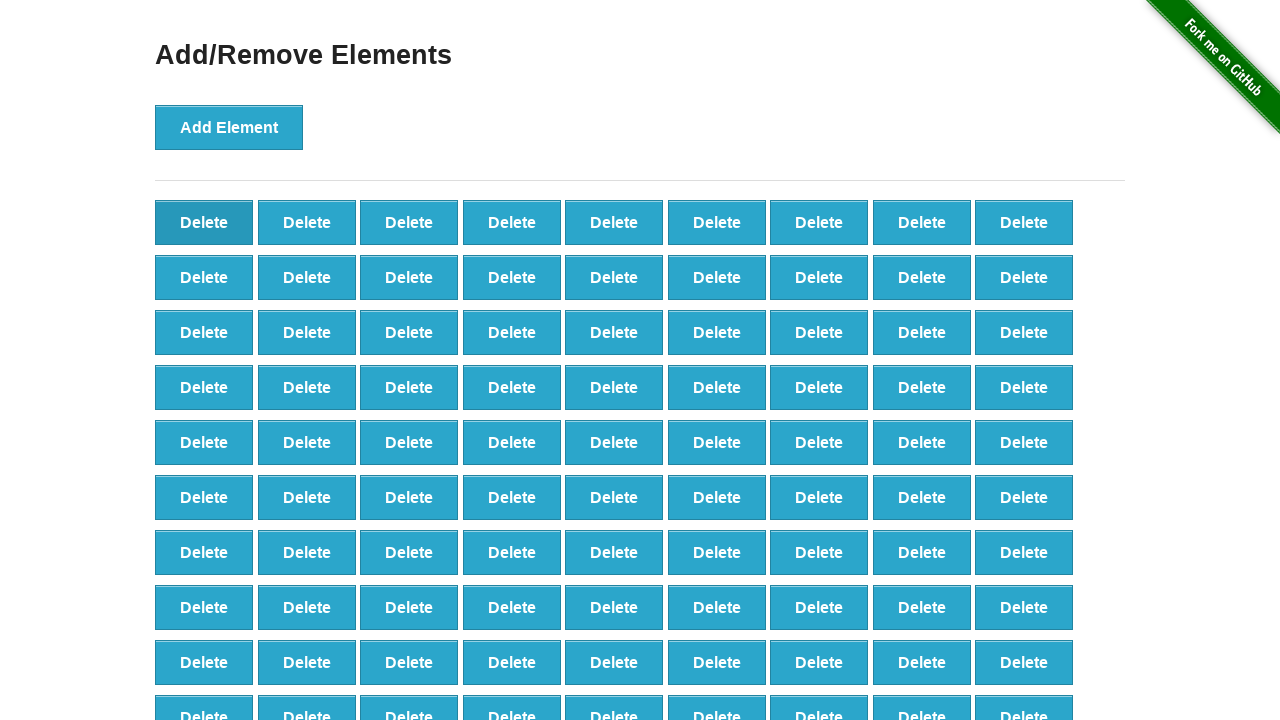

Clicked delete button (iteration 6/90) at (204, 222) on button.added-manually >> nth=0
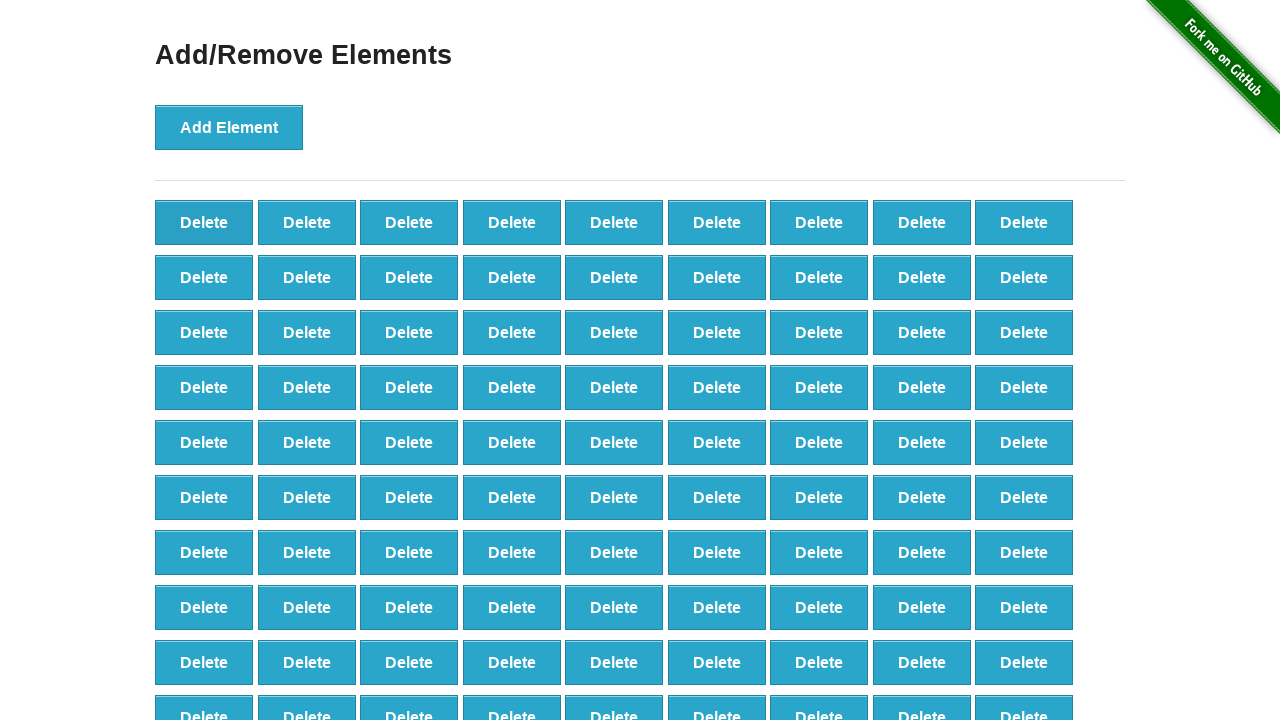

Clicked delete button (iteration 7/90) at (204, 222) on button.added-manually >> nth=0
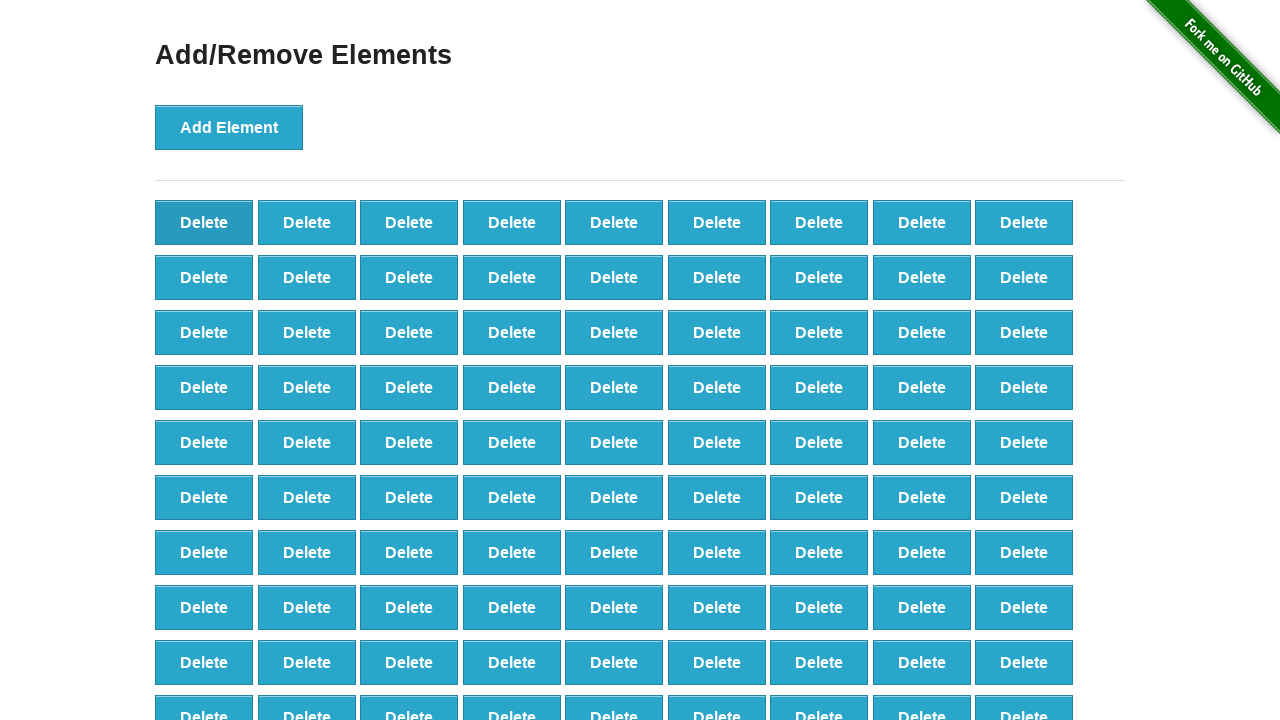

Clicked delete button (iteration 8/90) at (204, 222) on button.added-manually >> nth=0
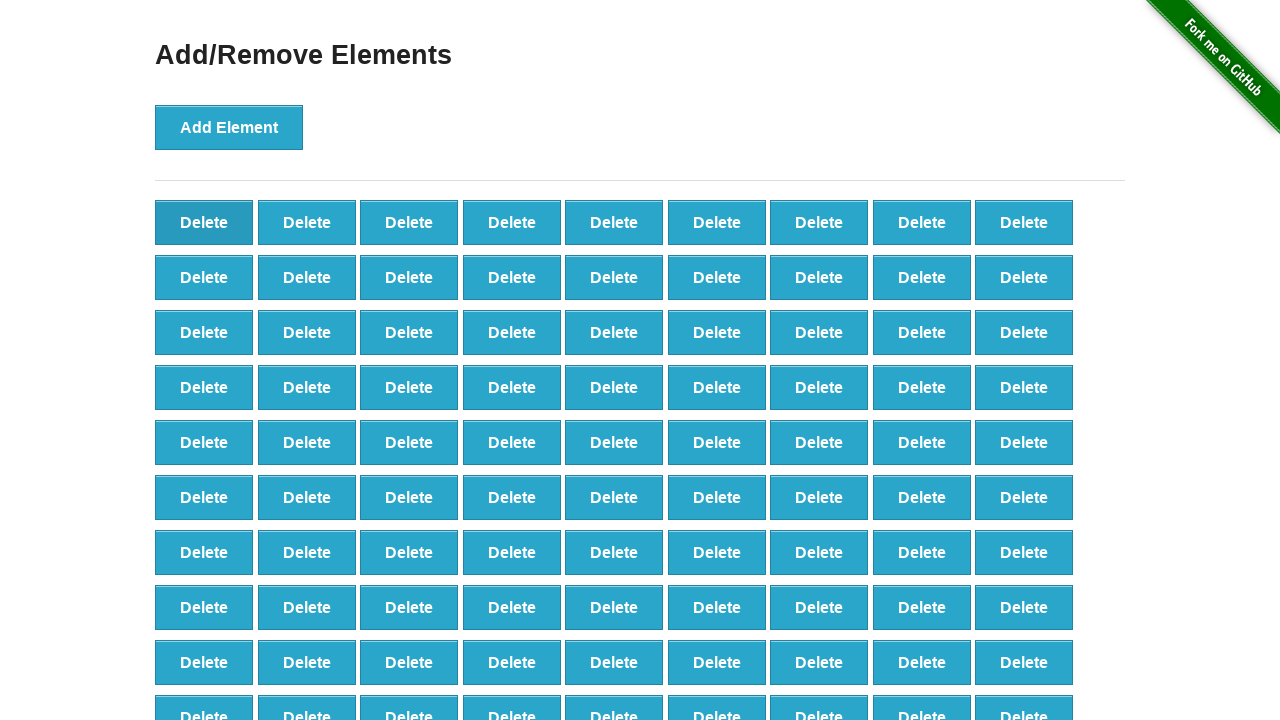

Clicked delete button (iteration 9/90) at (204, 222) on button.added-manually >> nth=0
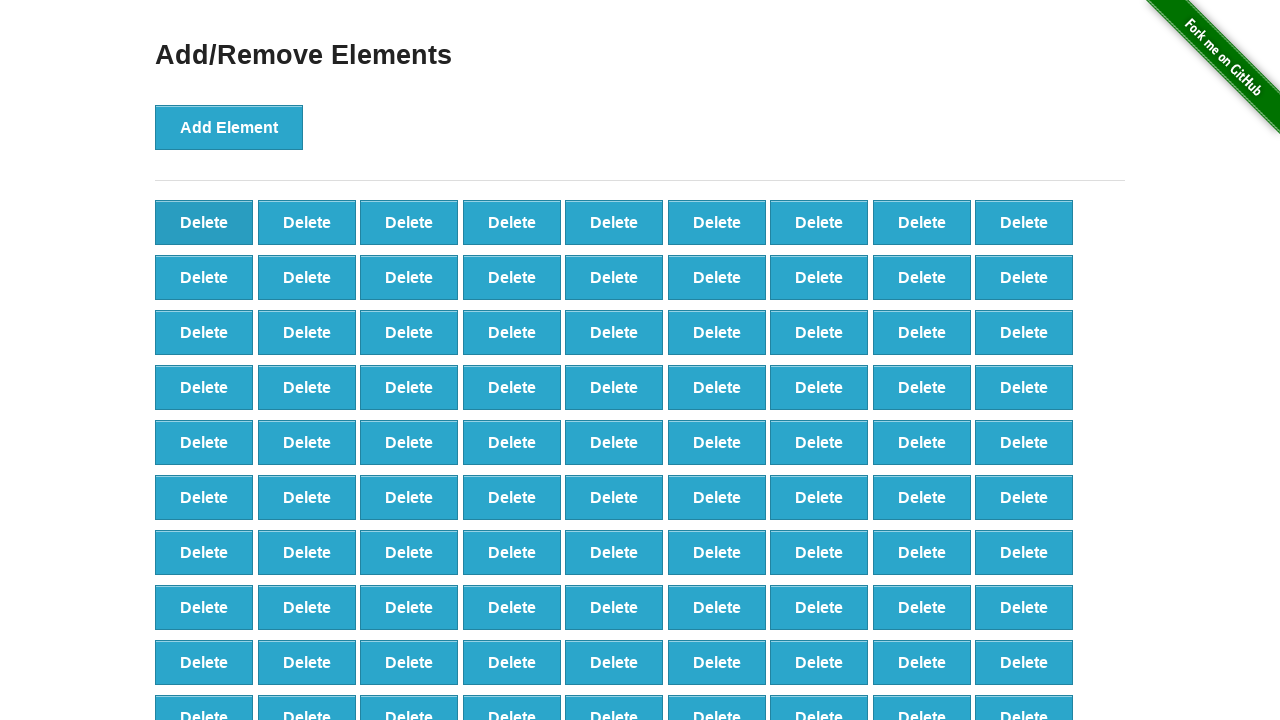

Clicked delete button (iteration 10/90) at (204, 222) on button.added-manually >> nth=0
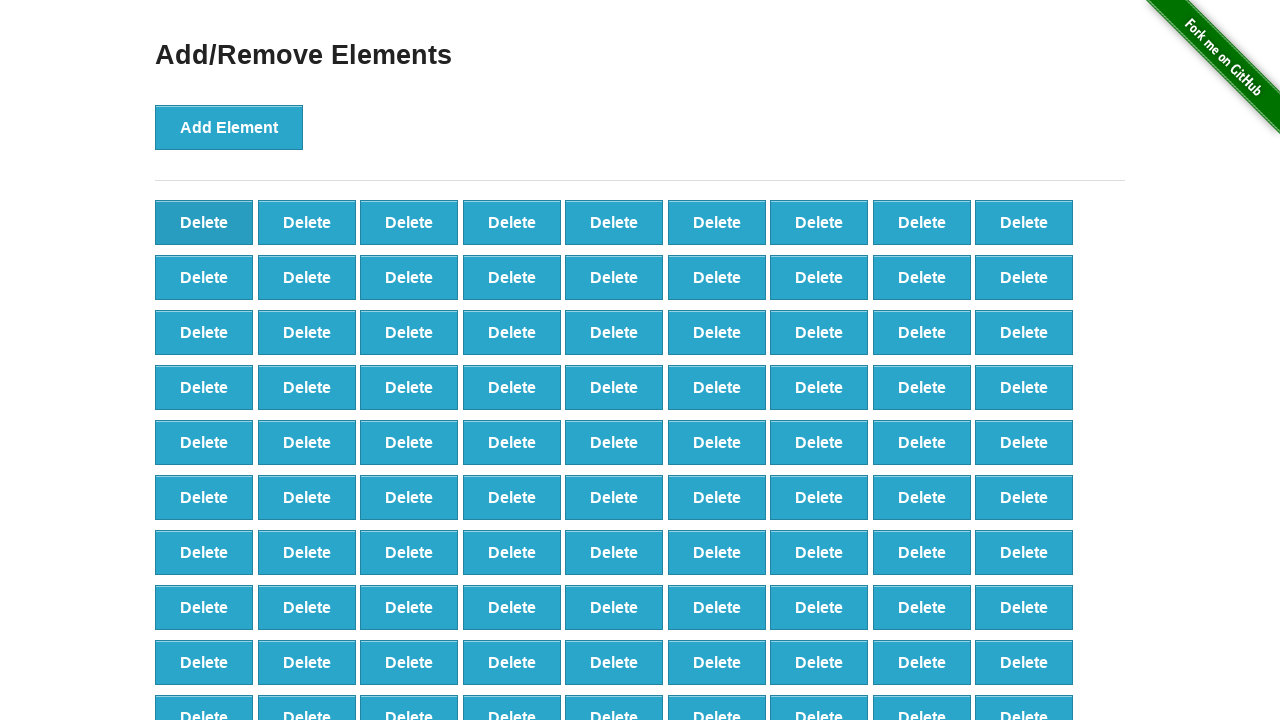

Clicked delete button (iteration 11/90) at (204, 222) on button.added-manually >> nth=0
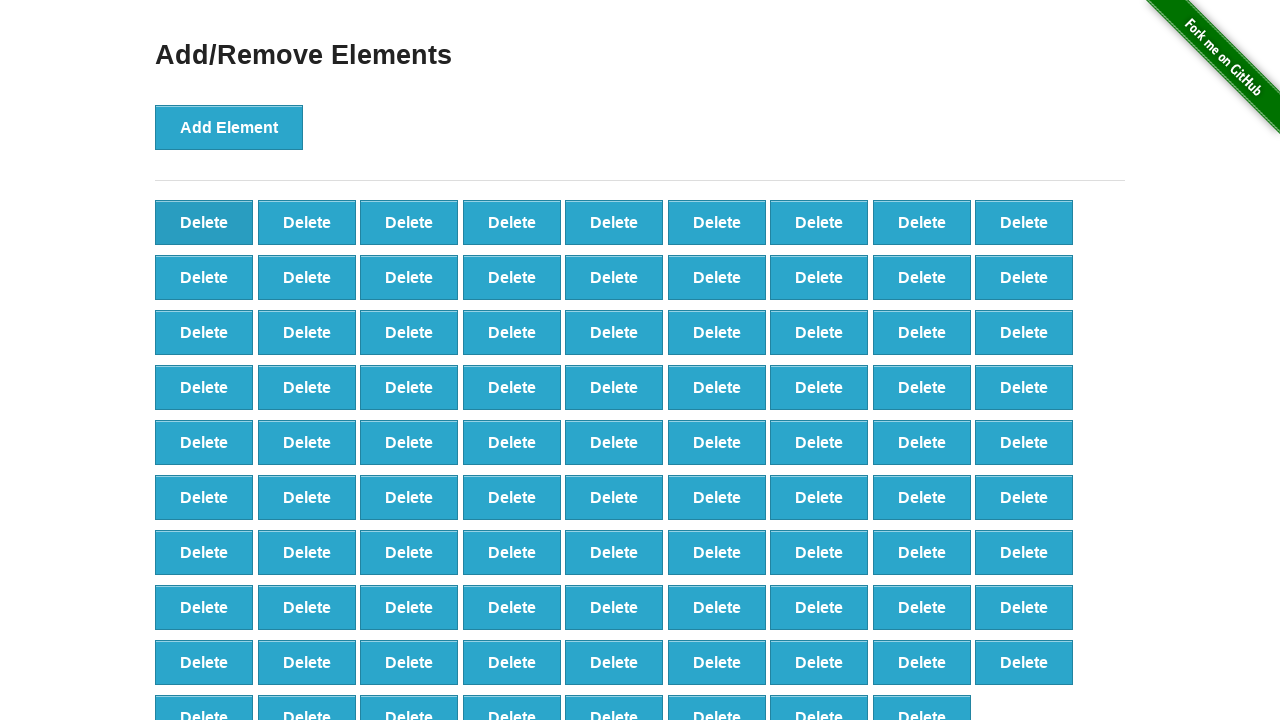

Clicked delete button (iteration 12/90) at (204, 222) on button.added-manually >> nth=0
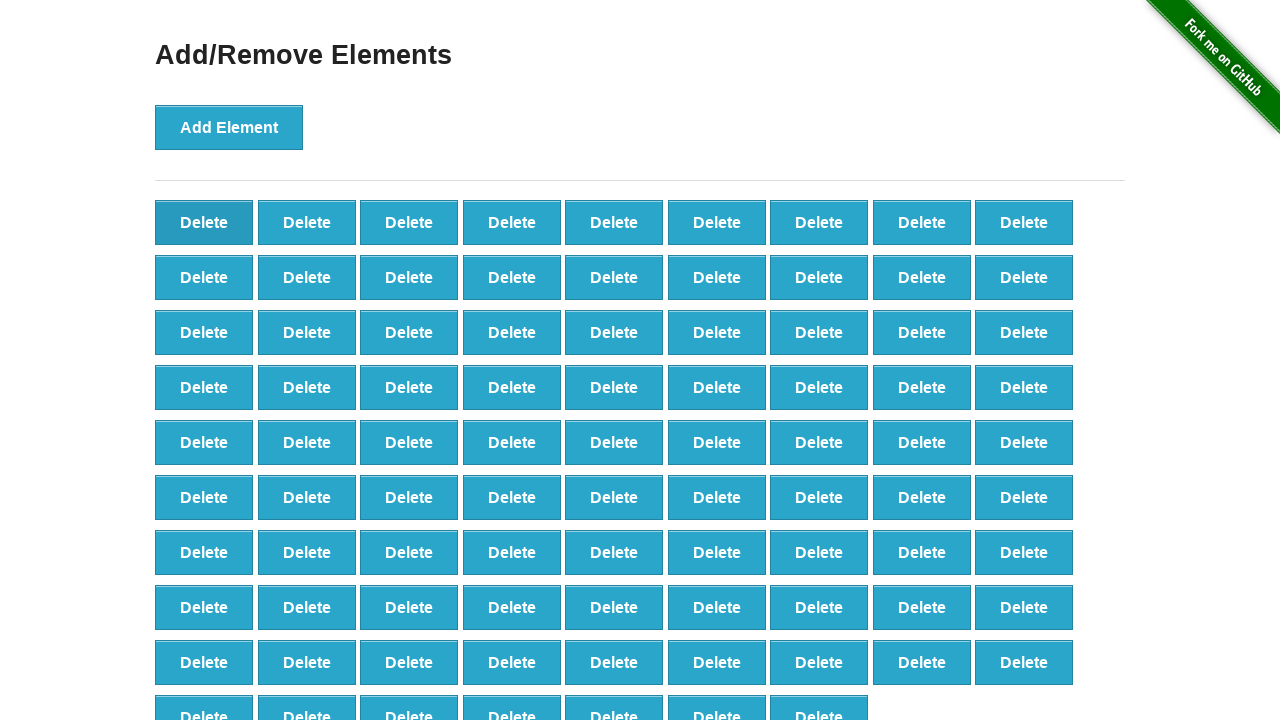

Clicked delete button (iteration 13/90) at (204, 222) on button.added-manually >> nth=0
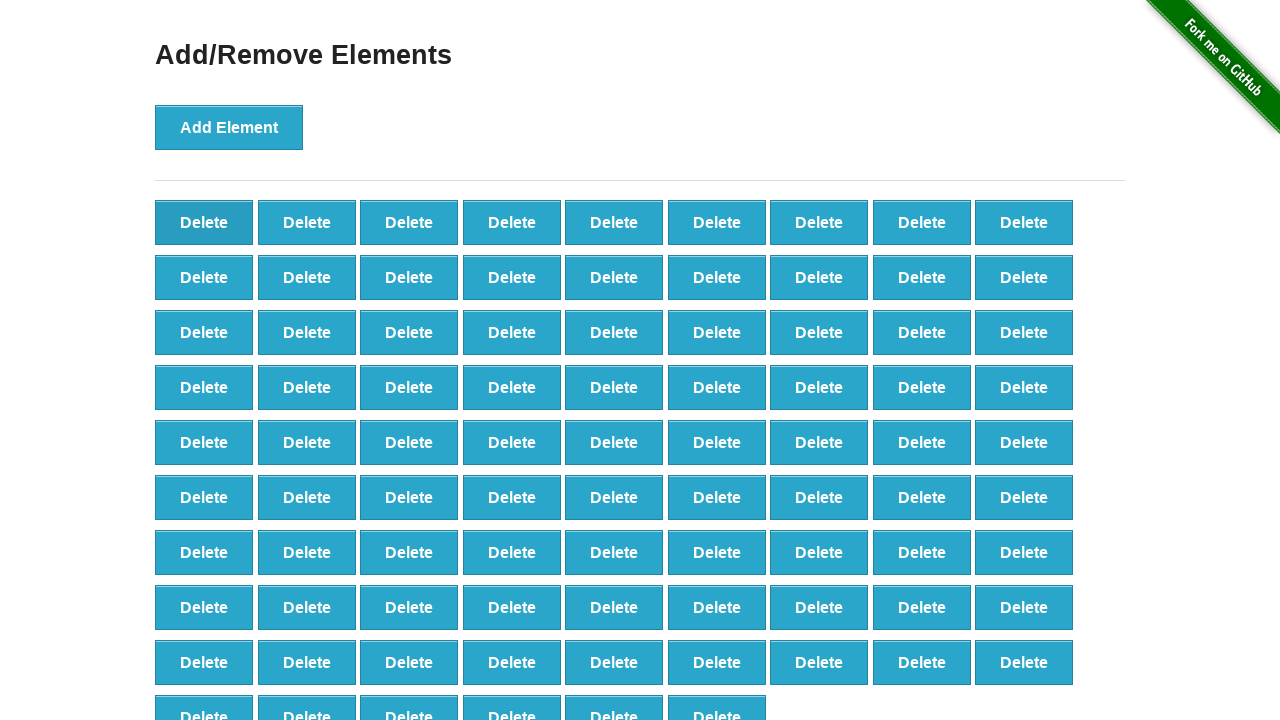

Clicked delete button (iteration 14/90) at (204, 222) on button.added-manually >> nth=0
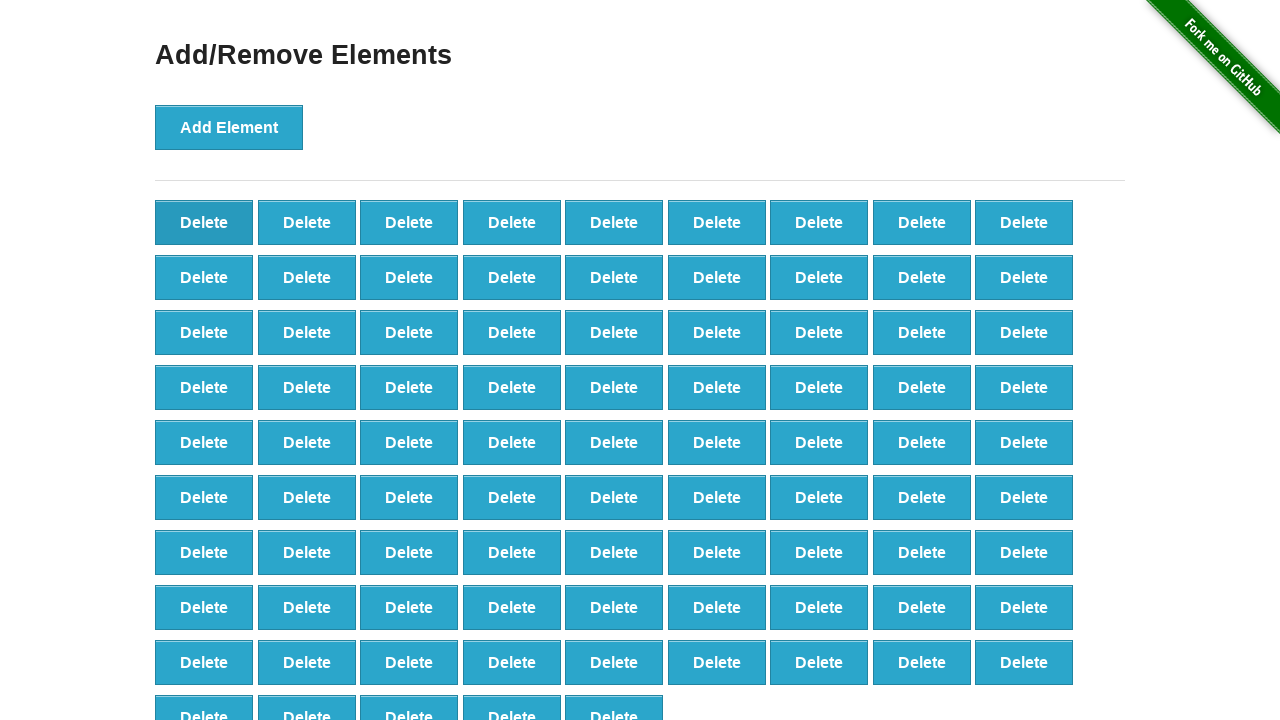

Clicked delete button (iteration 15/90) at (204, 222) on button.added-manually >> nth=0
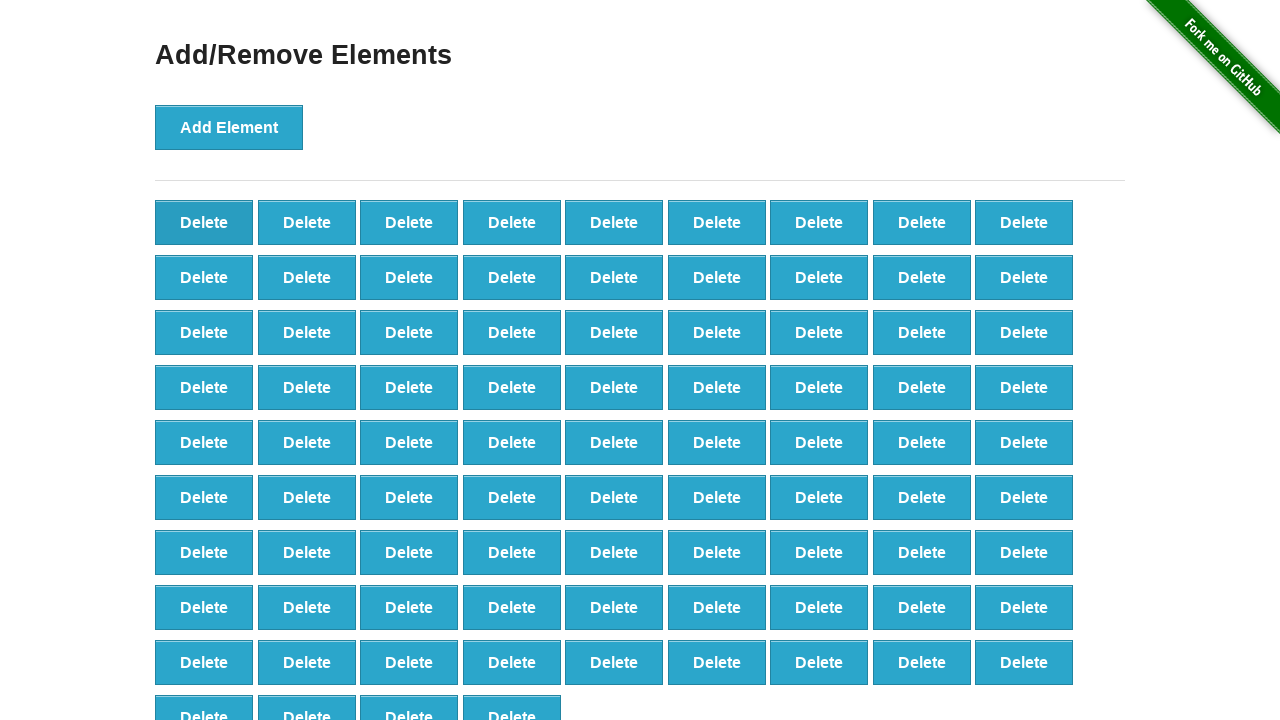

Clicked delete button (iteration 16/90) at (204, 222) on button.added-manually >> nth=0
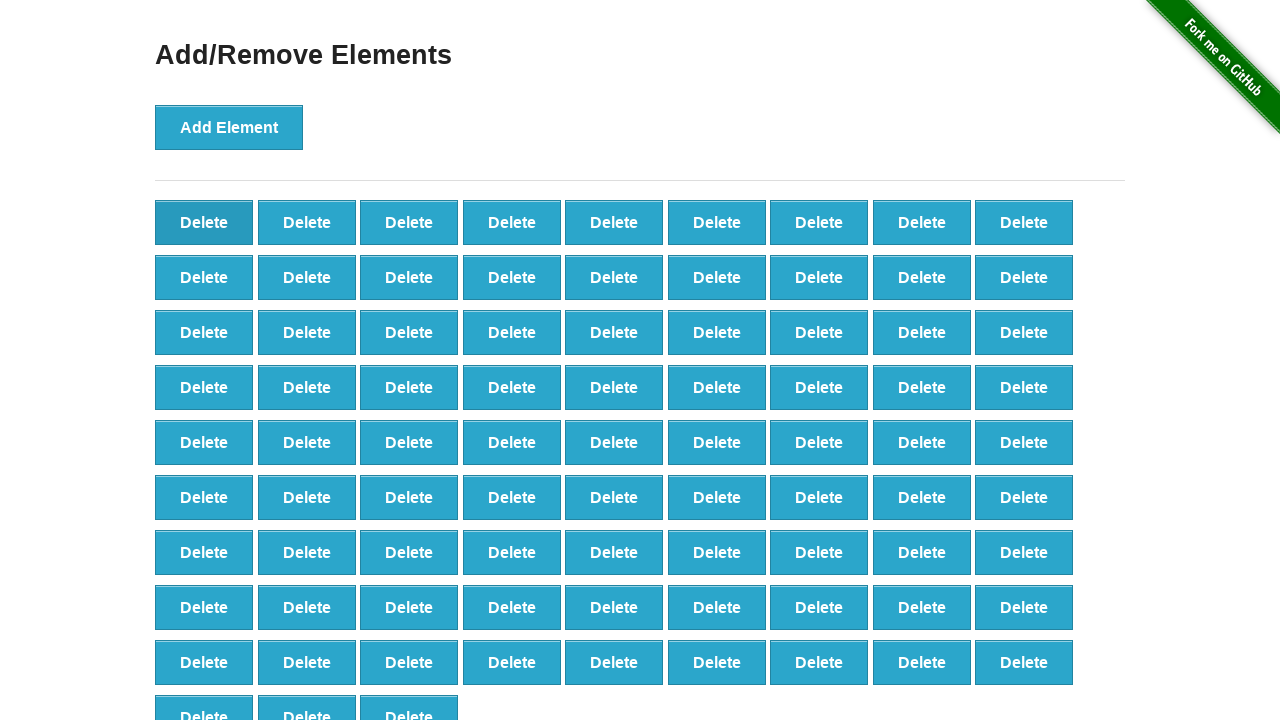

Clicked delete button (iteration 17/90) at (204, 222) on button.added-manually >> nth=0
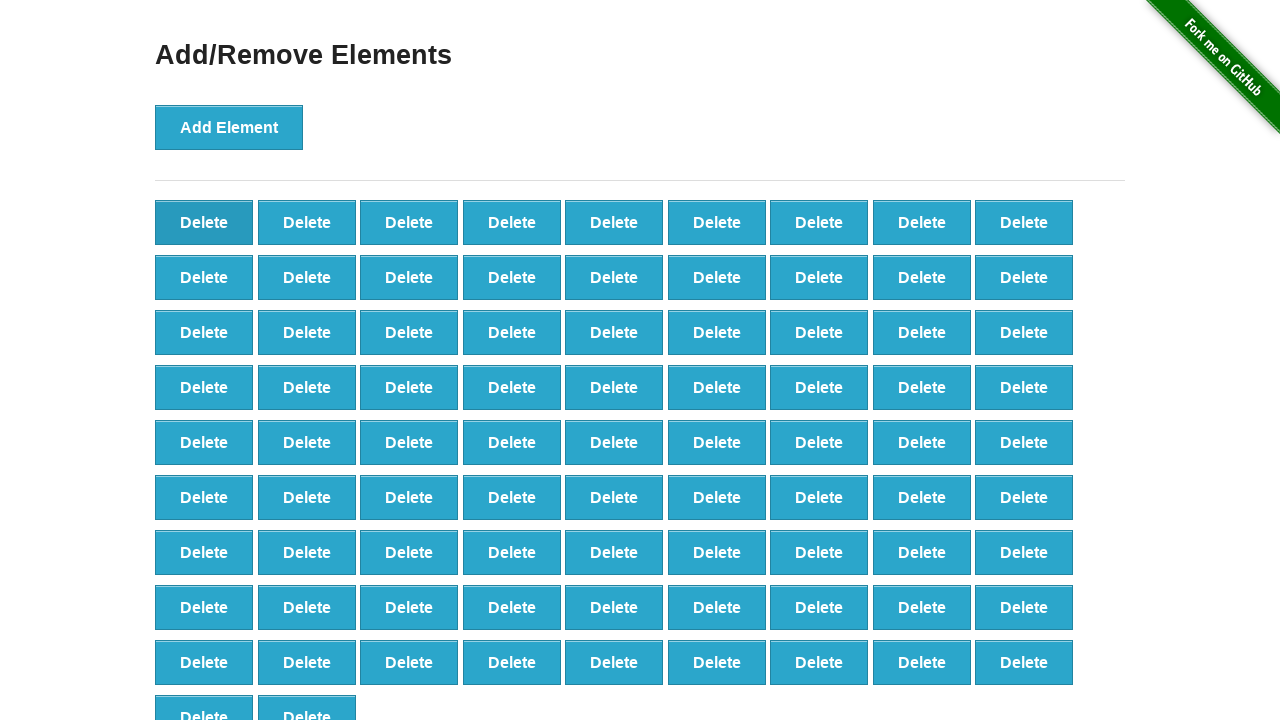

Clicked delete button (iteration 18/90) at (204, 222) on button.added-manually >> nth=0
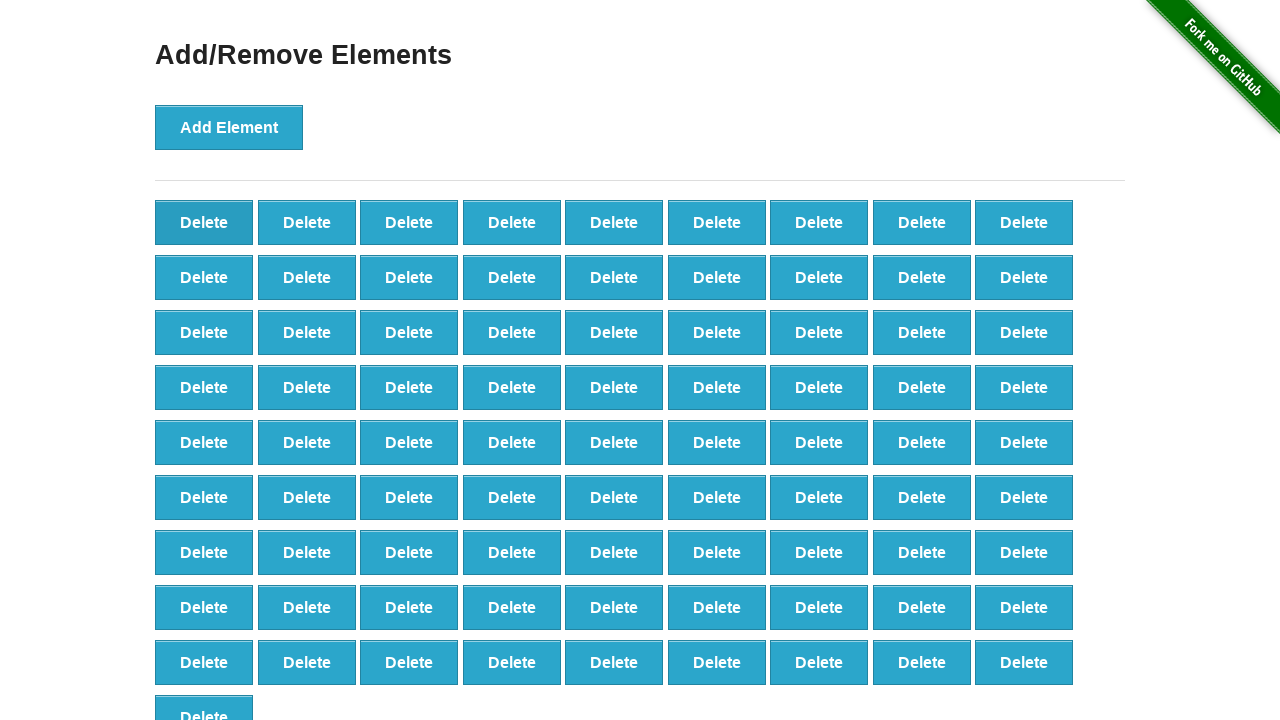

Clicked delete button (iteration 19/90) at (204, 222) on button.added-manually >> nth=0
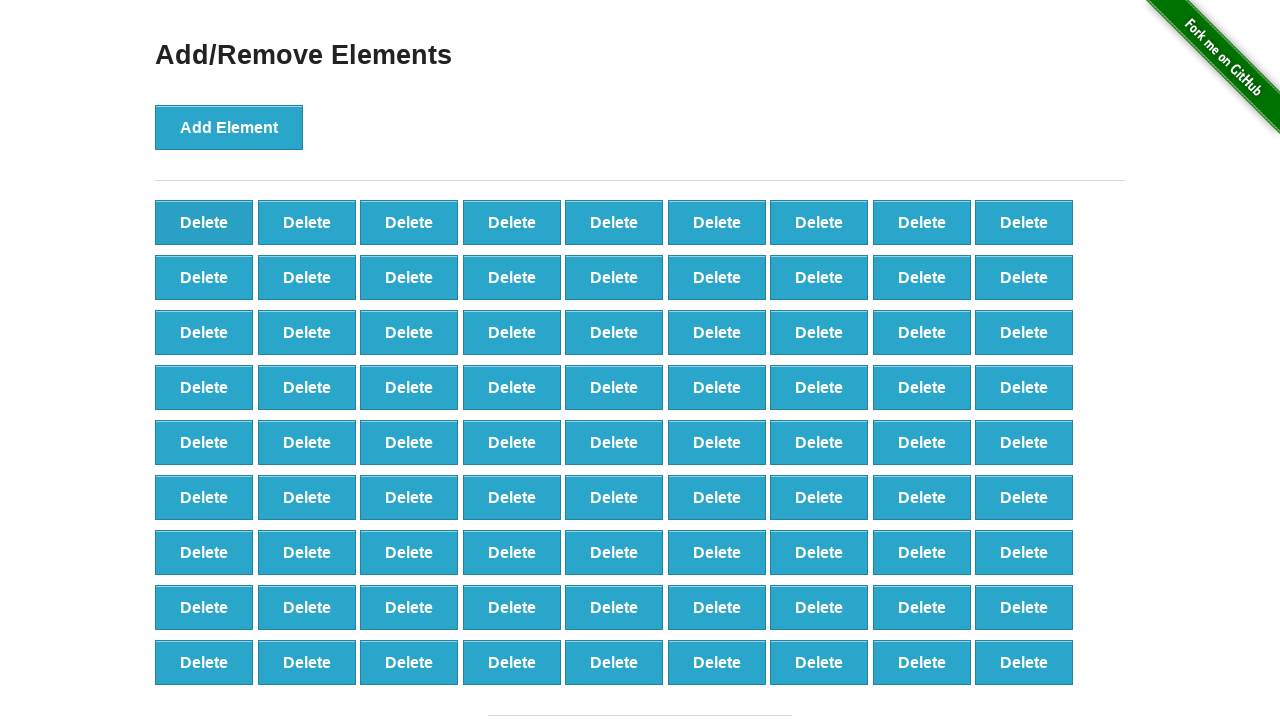

Clicked delete button (iteration 20/90) at (204, 222) on button.added-manually >> nth=0
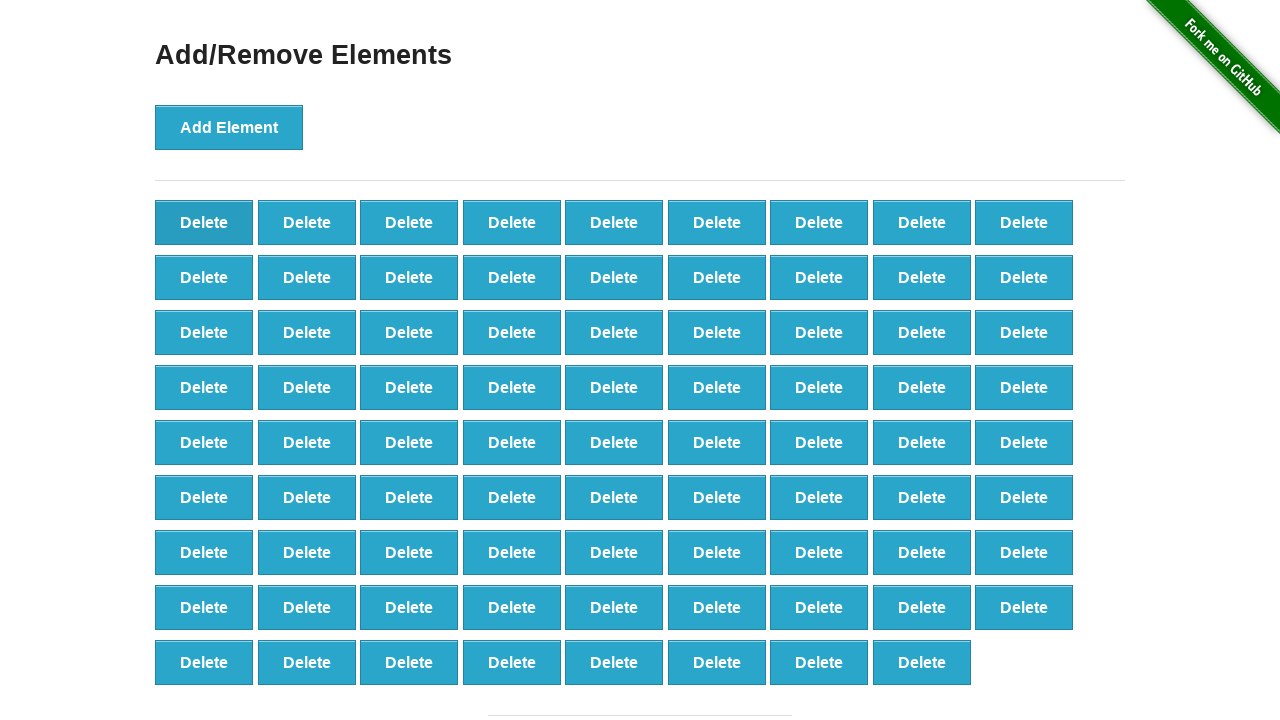

Clicked delete button (iteration 21/90) at (204, 222) on button.added-manually >> nth=0
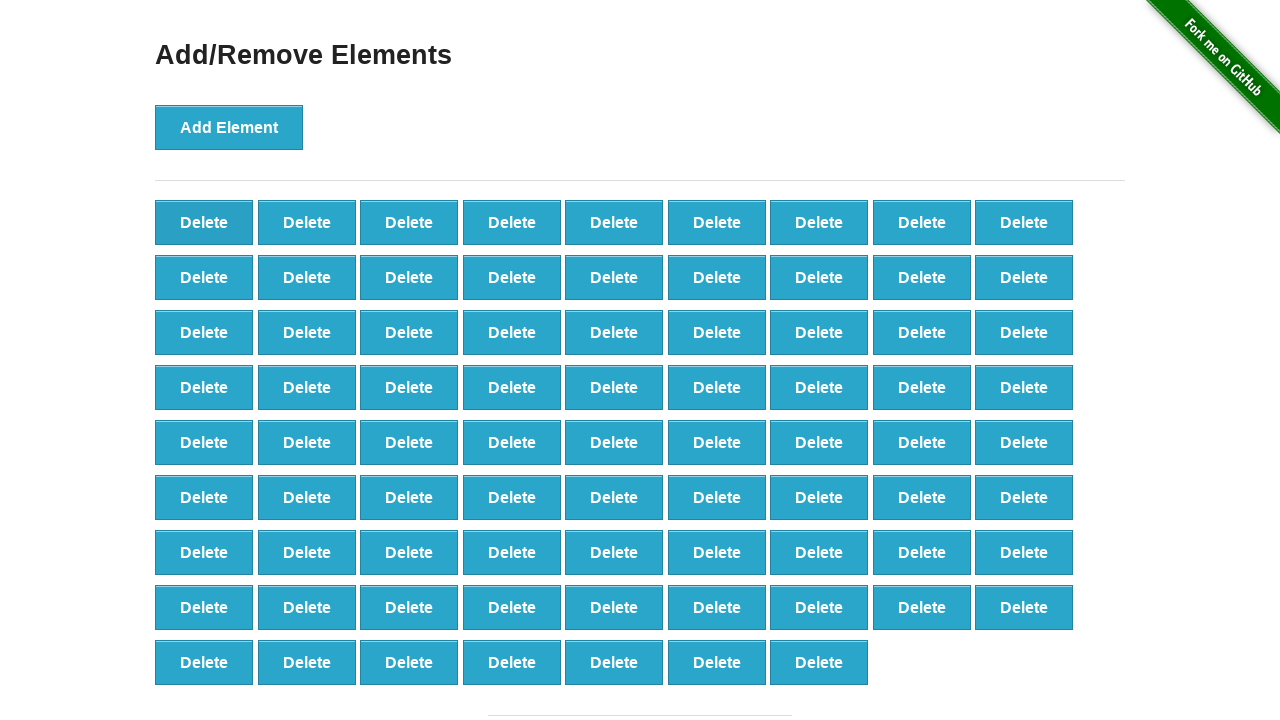

Clicked delete button (iteration 22/90) at (204, 222) on button.added-manually >> nth=0
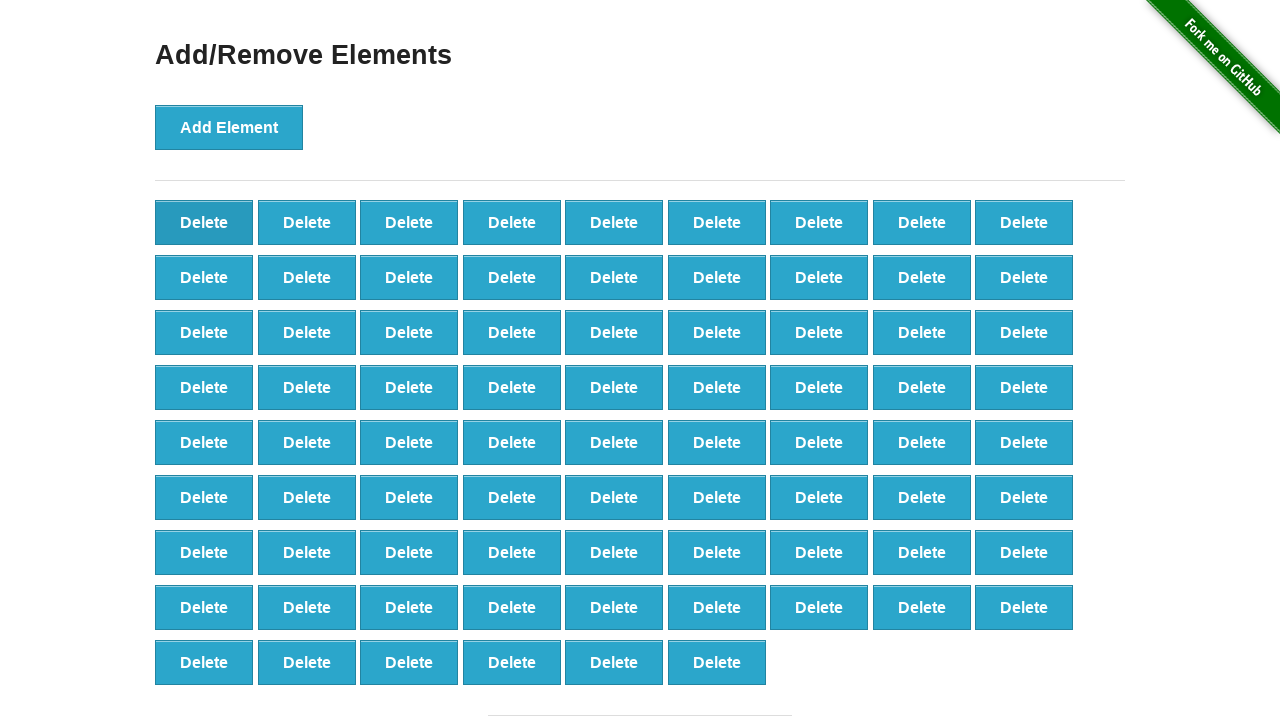

Clicked delete button (iteration 23/90) at (204, 222) on button.added-manually >> nth=0
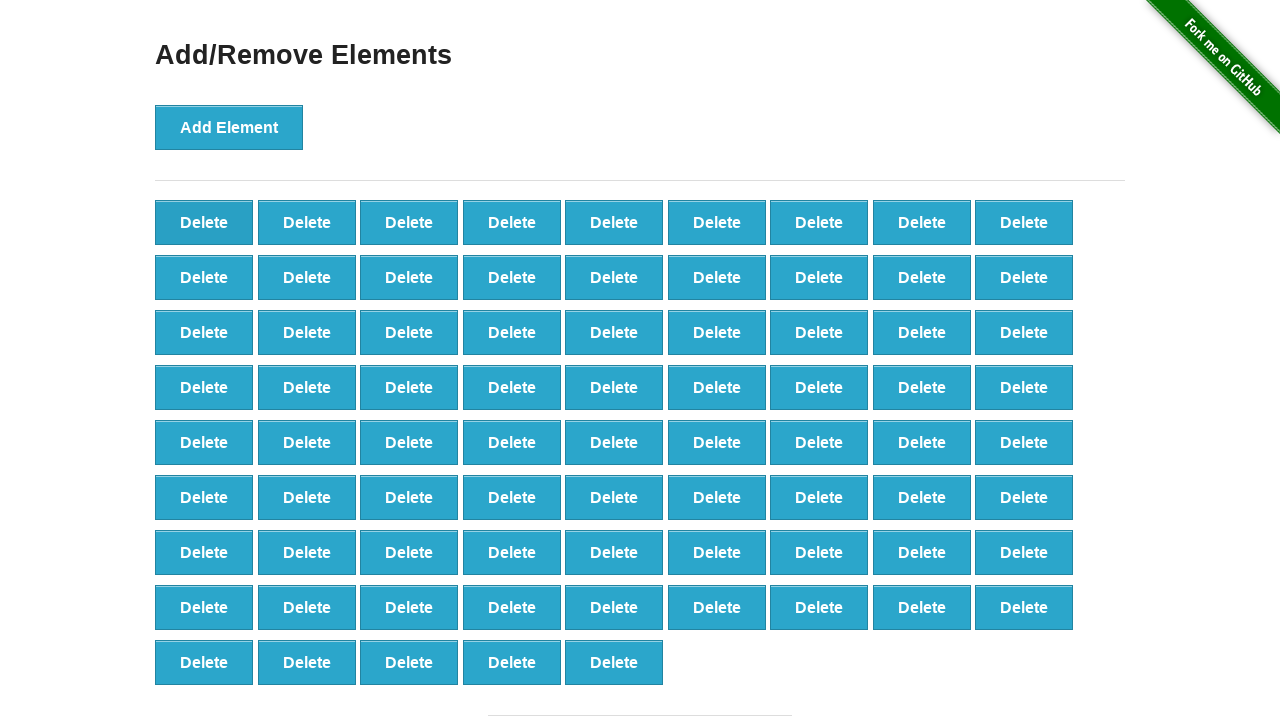

Clicked delete button (iteration 24/90) at (204, 222) on button.added-manually >> nth=0
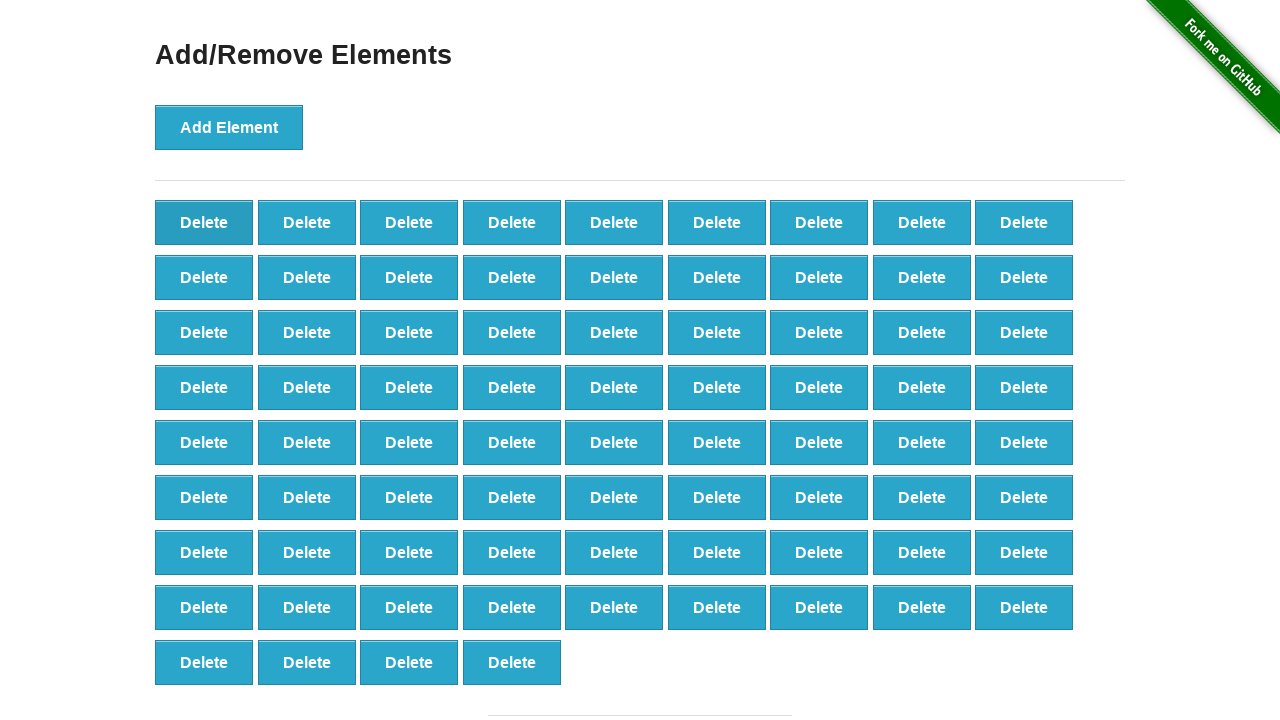

Clicked delete button (iteration 25/90) at (204, 222) on button.added-manually >> nth=0
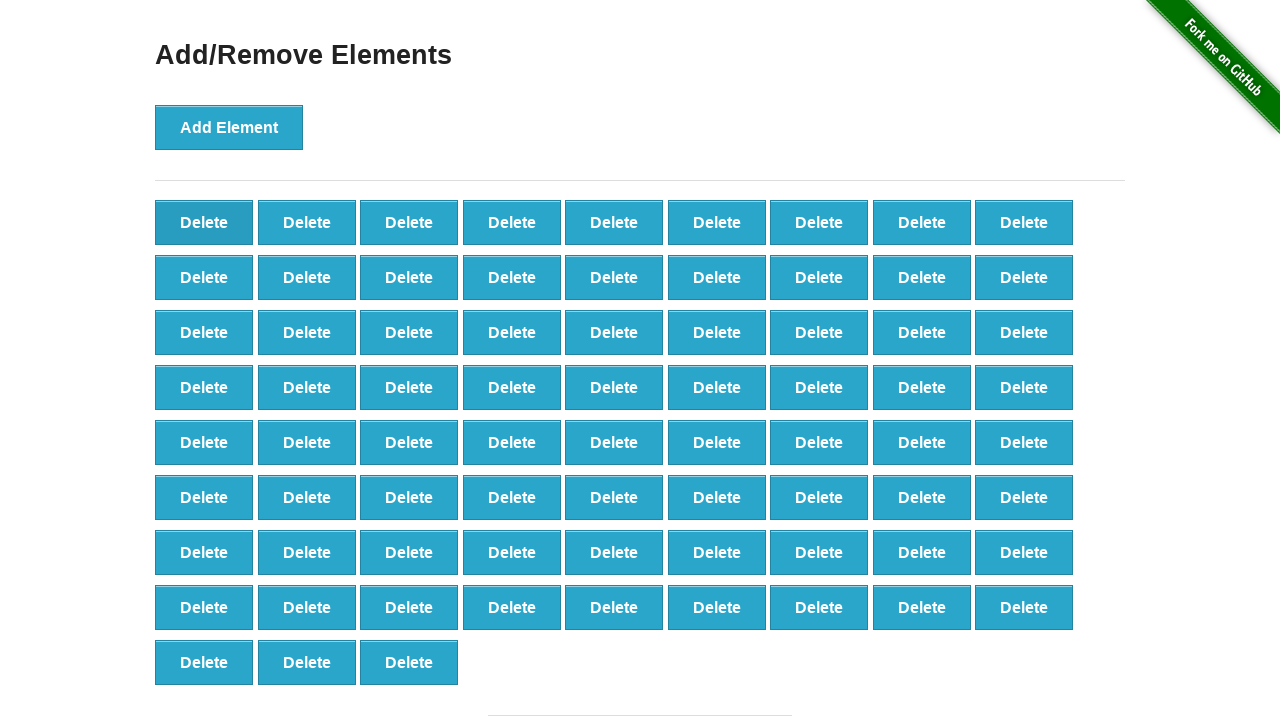

Clicked delete button (iteration 26/90) at (204, 222) on button.added-manually >> nth=0
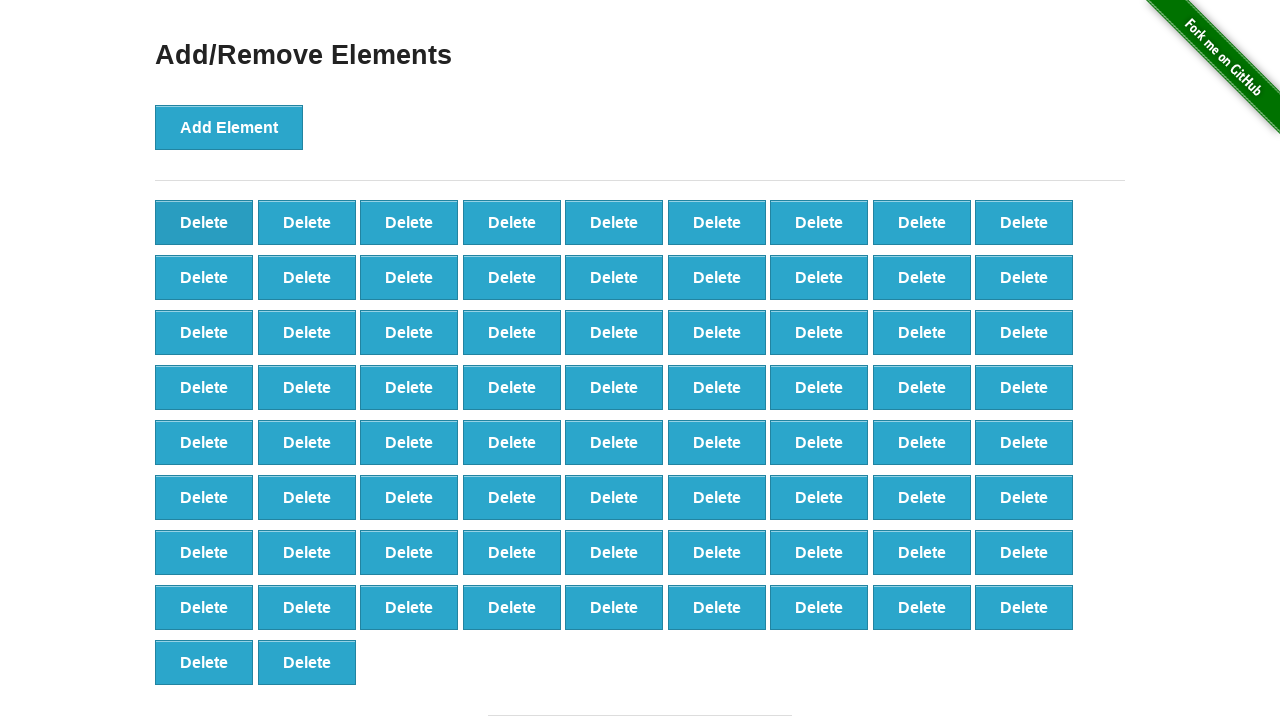

Clicked delete button (iteration 27/90) at (204, 222) on button.added-manually >> nth=0
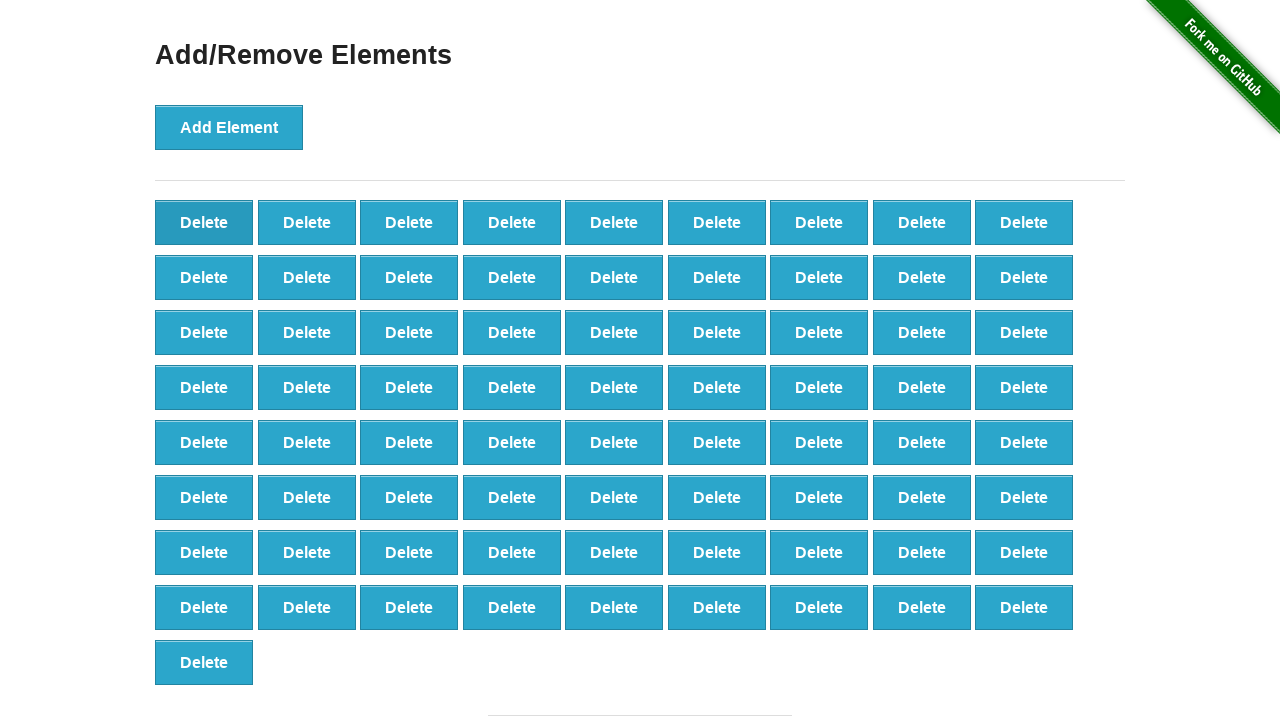

Clicked delete button (iteration 28/90) at (204, 222) on button.added-manually >> nth=0
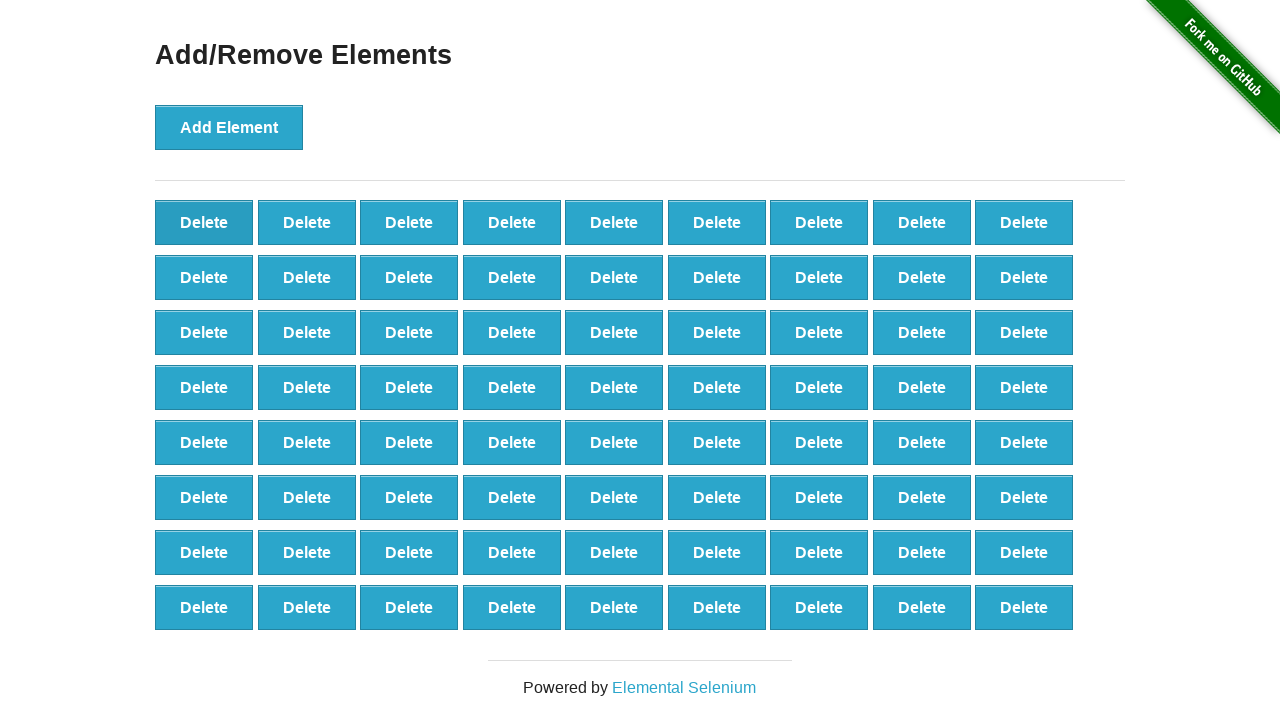

Clicked delete button (iteration 29/90) at (204, 222) on button.added-manually >> nth=0
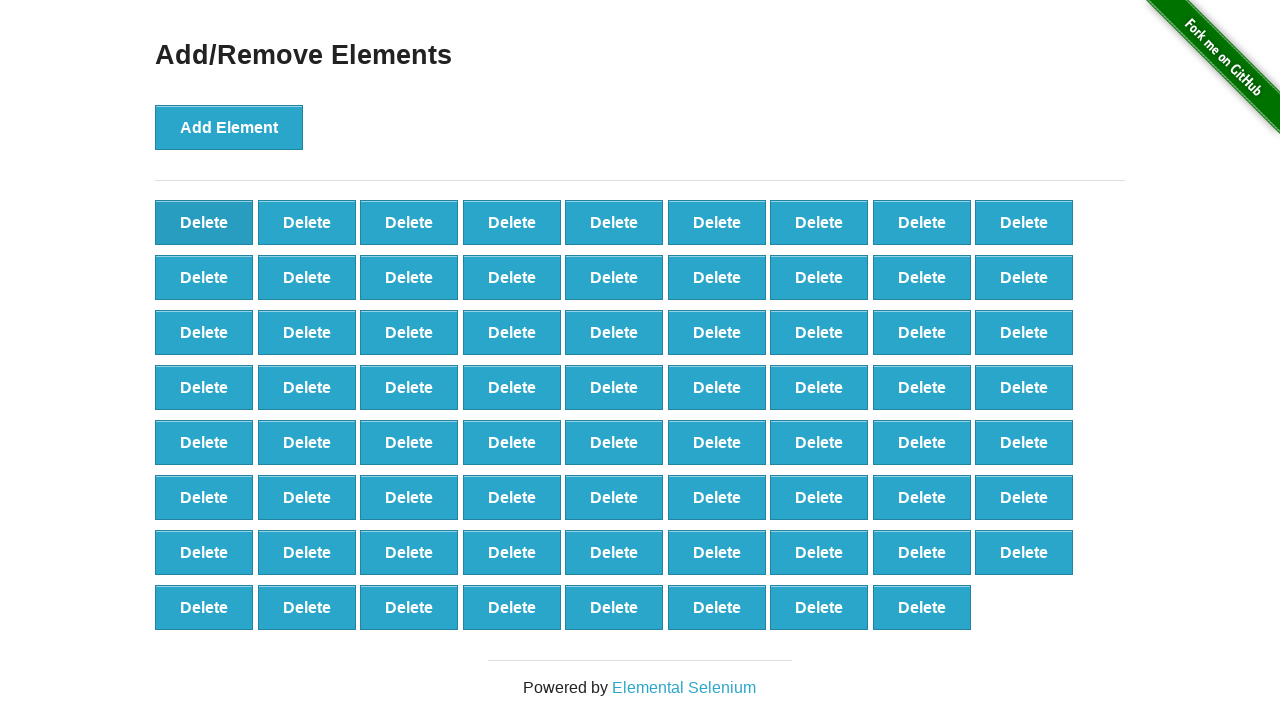

Clicked delete button (iteration 30/90) at (204, 222) on button.added-manually >> nth=0
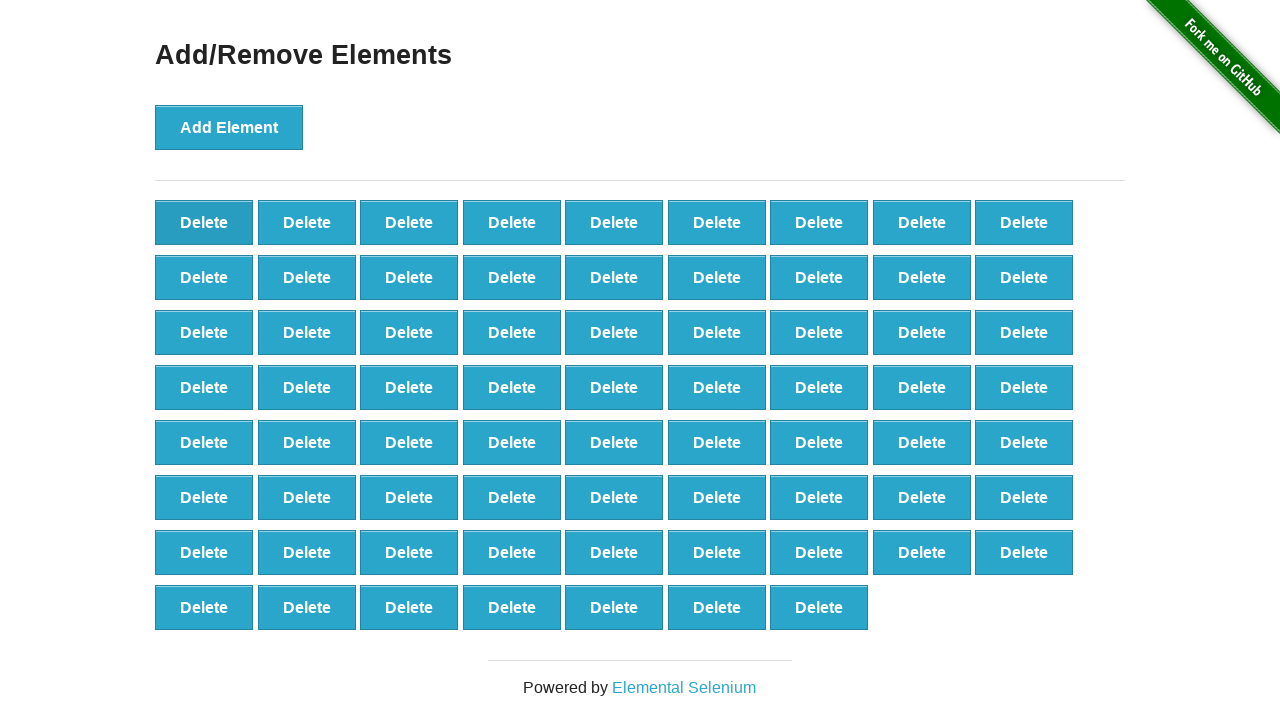

Clicked delete button (iteration 31/90) at (204, 222) on button.added-manually >> nth=0
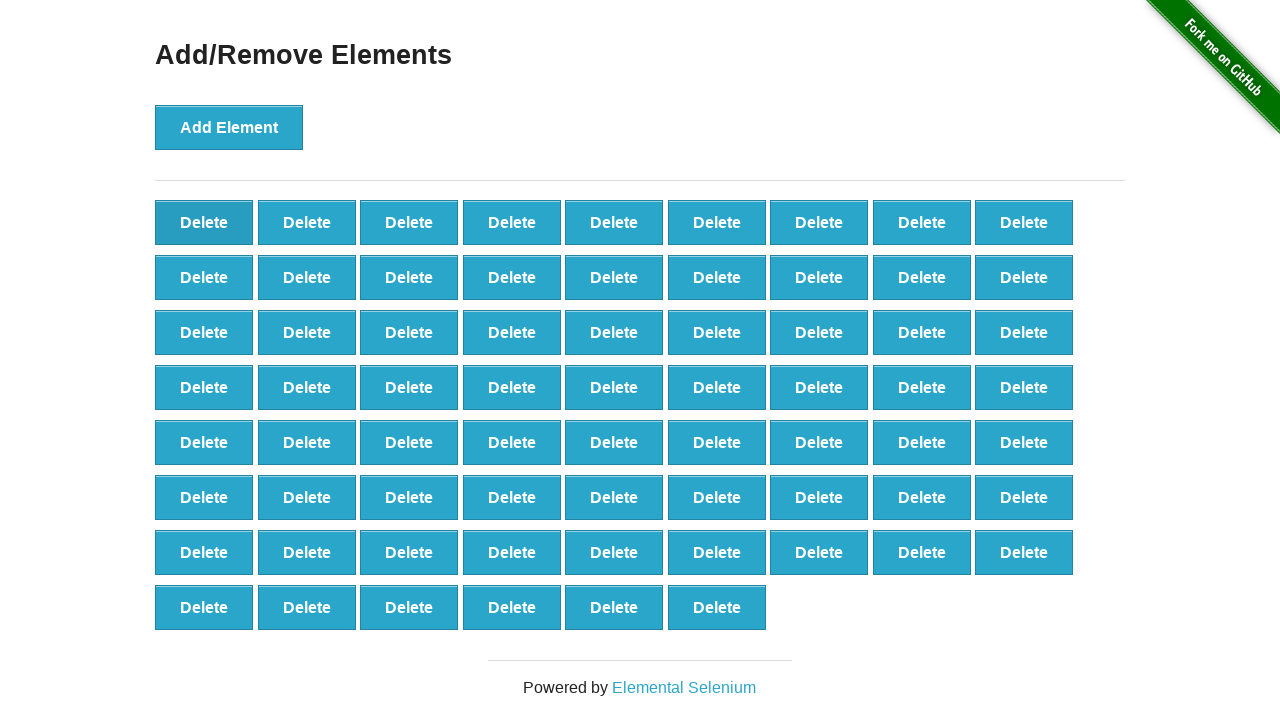

Clicked delete button (iteration 32/90) at (204, 222) on button.added-manually >> nth=0
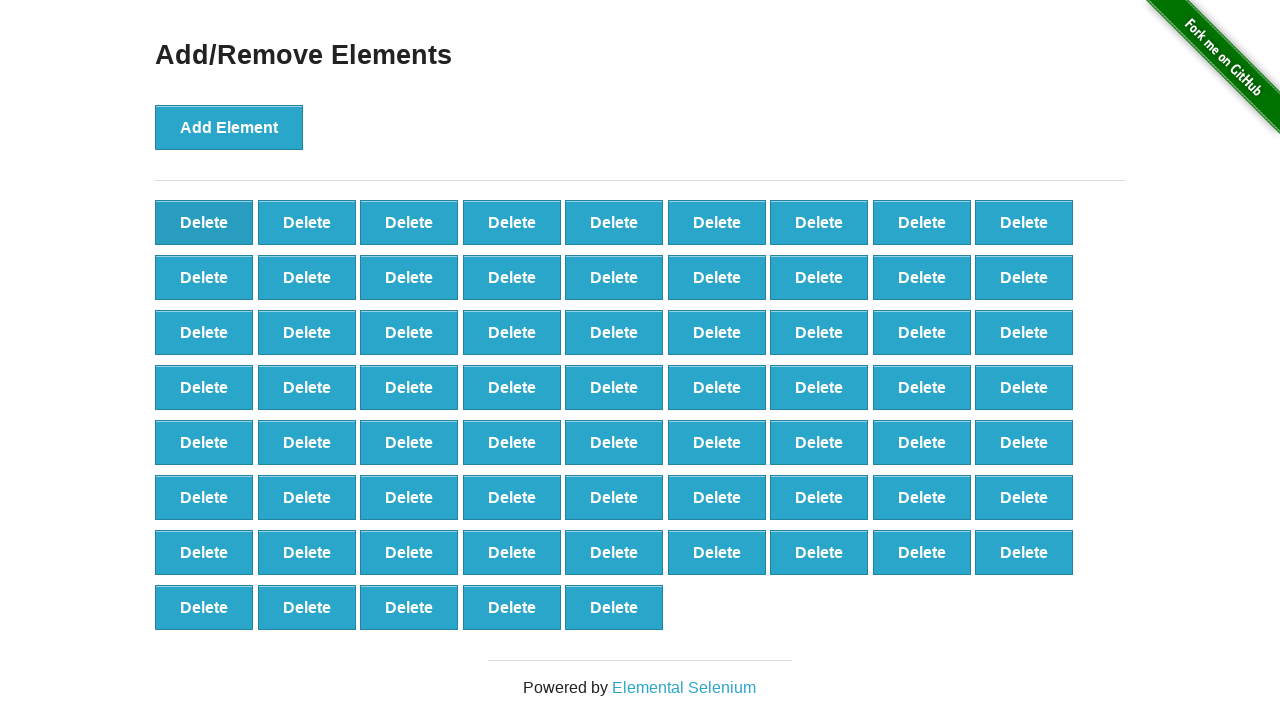

Clicked delete button (iteration 33/90) at (204, 222) on button.added-manually >> nth=0
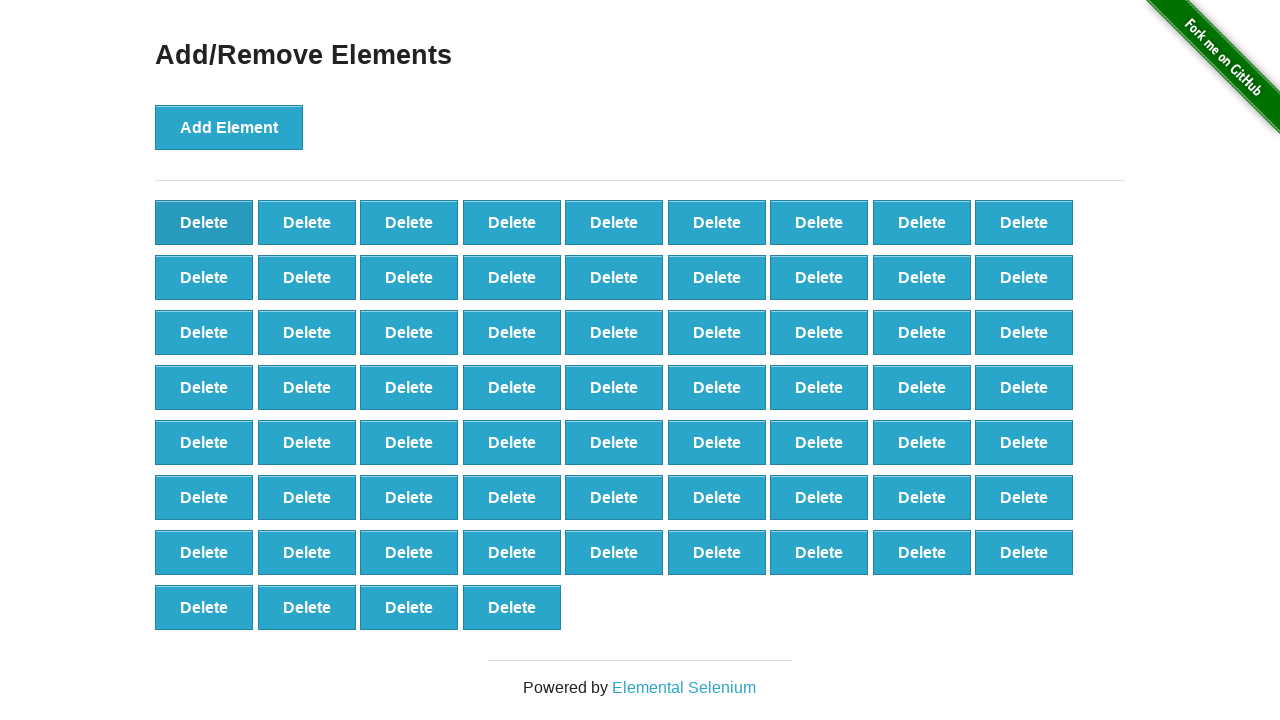

Clicked delete button (iteration 34/90) at (204, 222) on button.added-manually >> nth=0
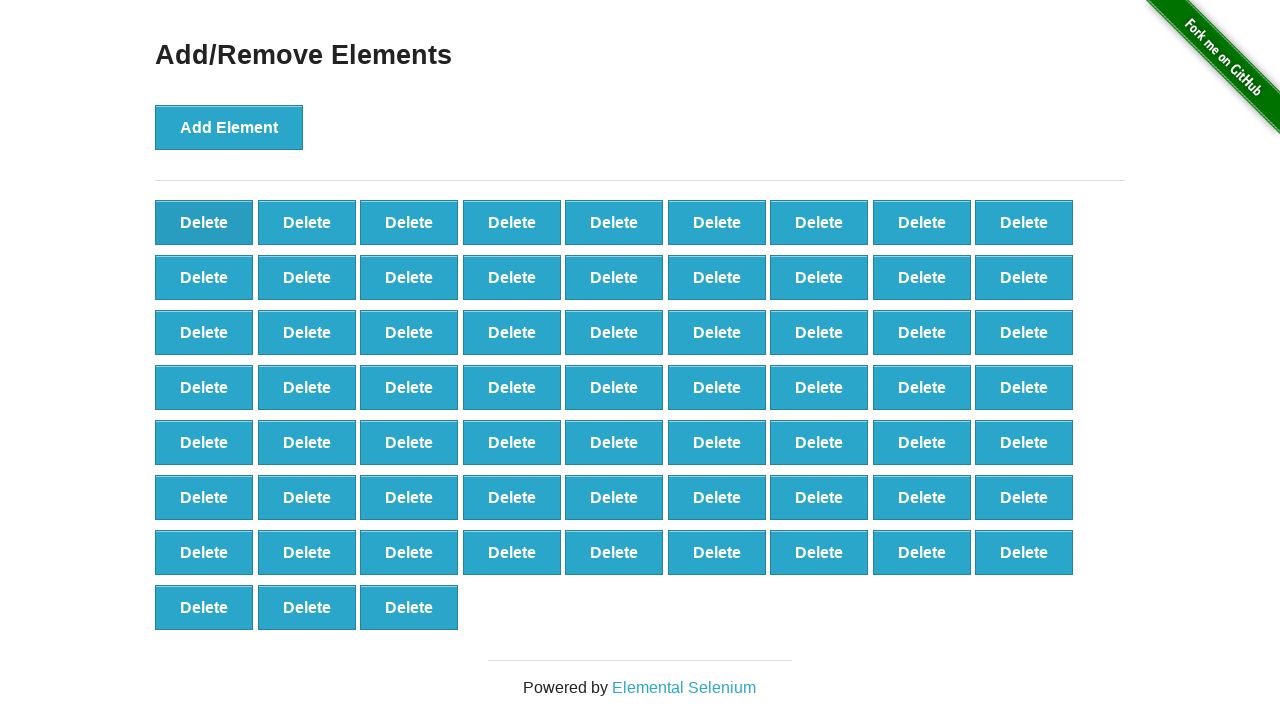

Clicked delete button (iteration 35/90) at (204, 222) on button.added-manually >> nth=0
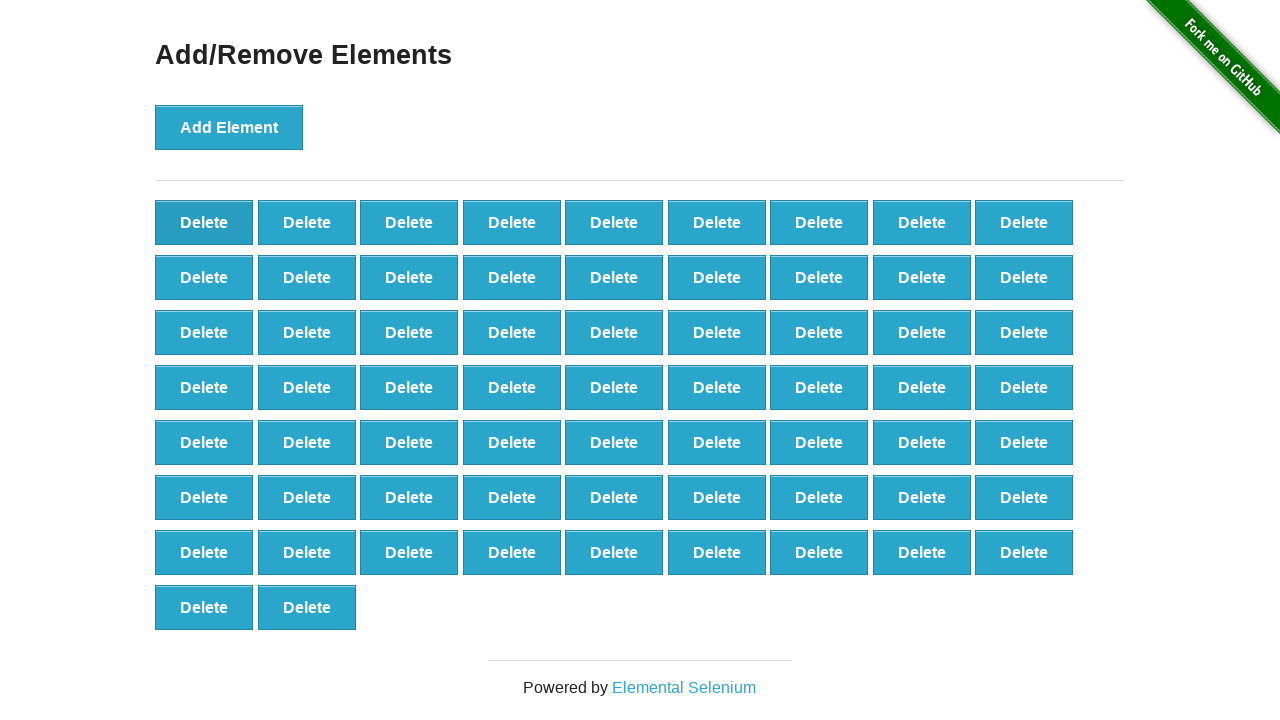

Clicked delete button (iteration 36/90) at (204, 222) on button.added-manually >> nth=0
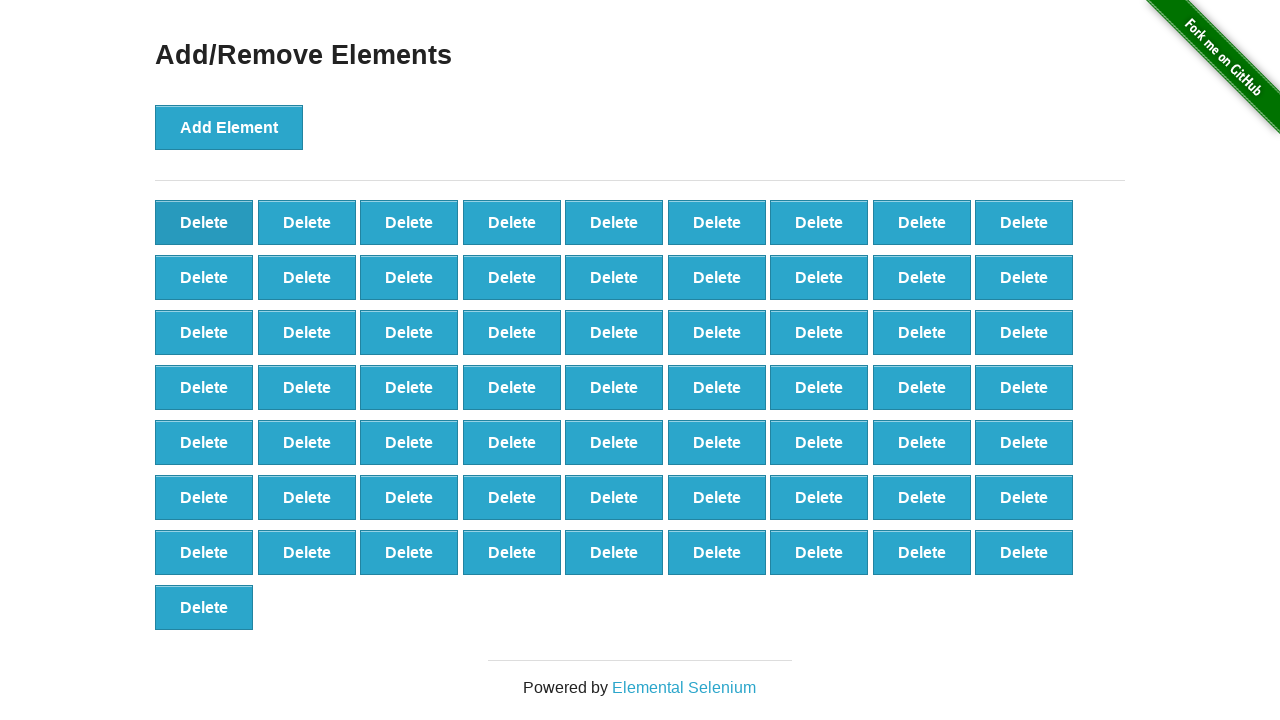

Clicked delete button (iteration 37/90) at (204, 222) on button.added-manually >> nth=0
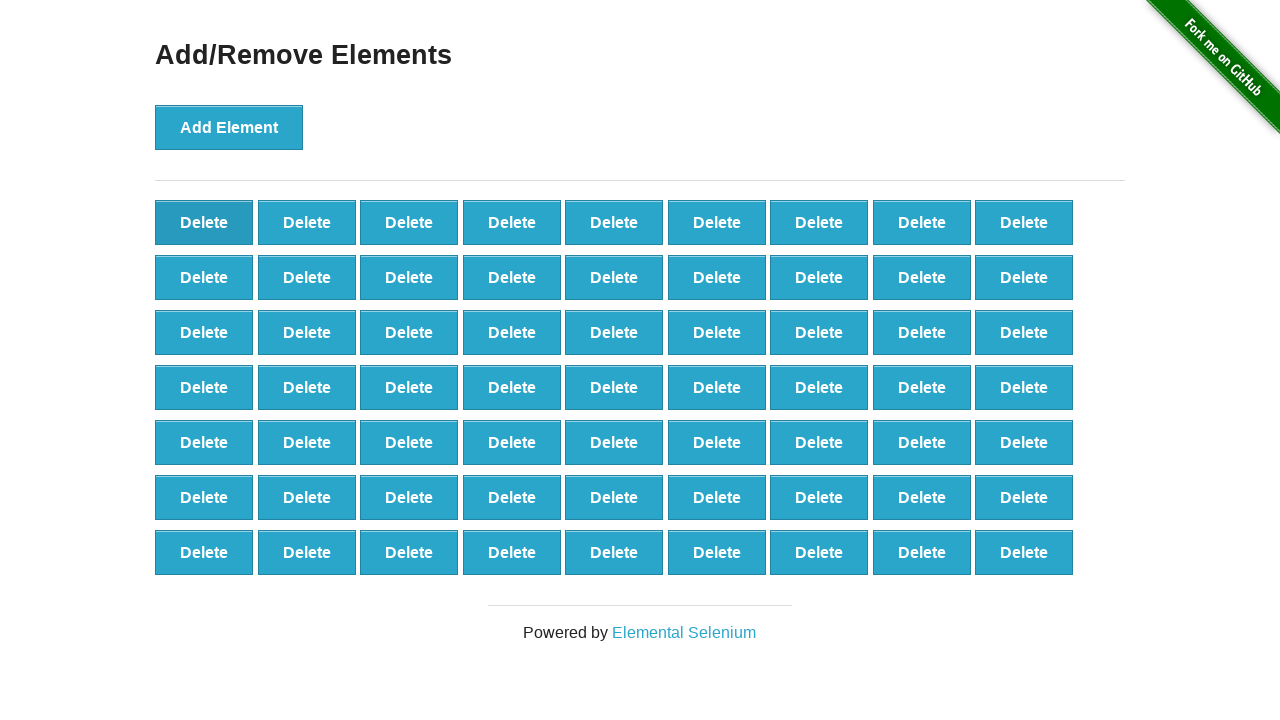

Clicked delete button (iteration 38/90) at (204, 222) on button.added-manually >> nth=0
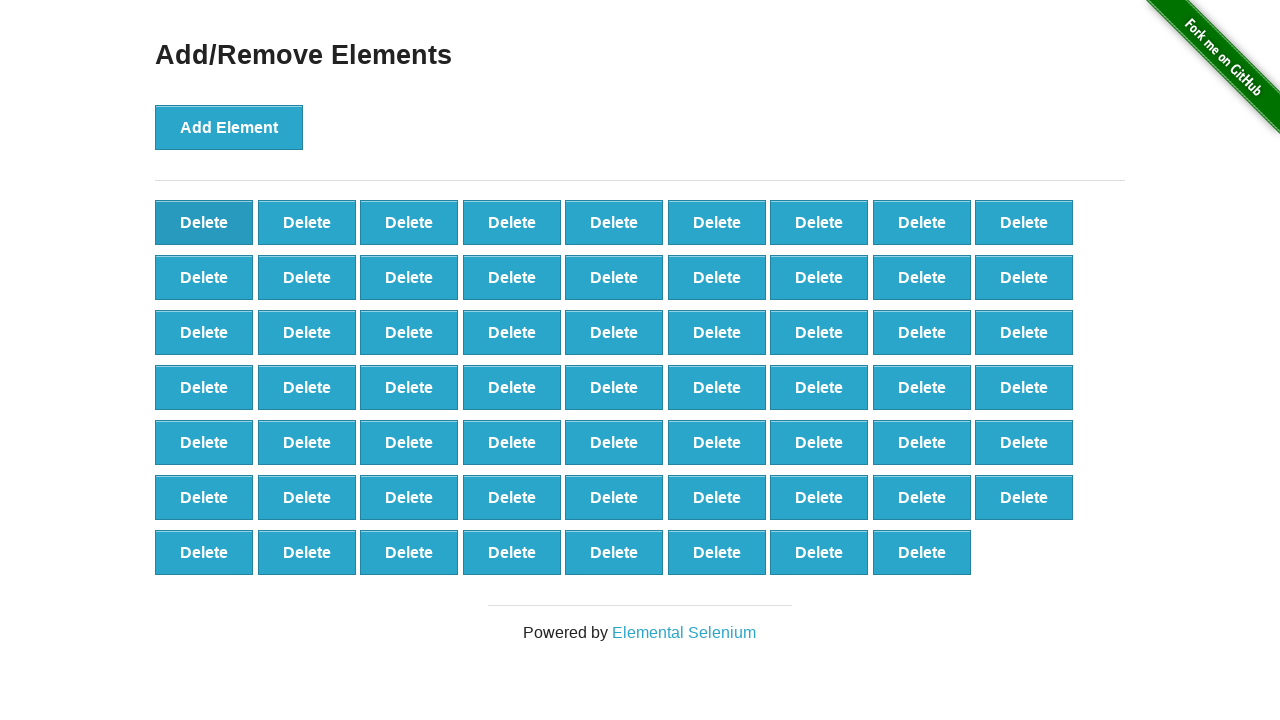

Clicked delete button (iteration 39/90) at (204, 222) on button.added-manually >> nth=0
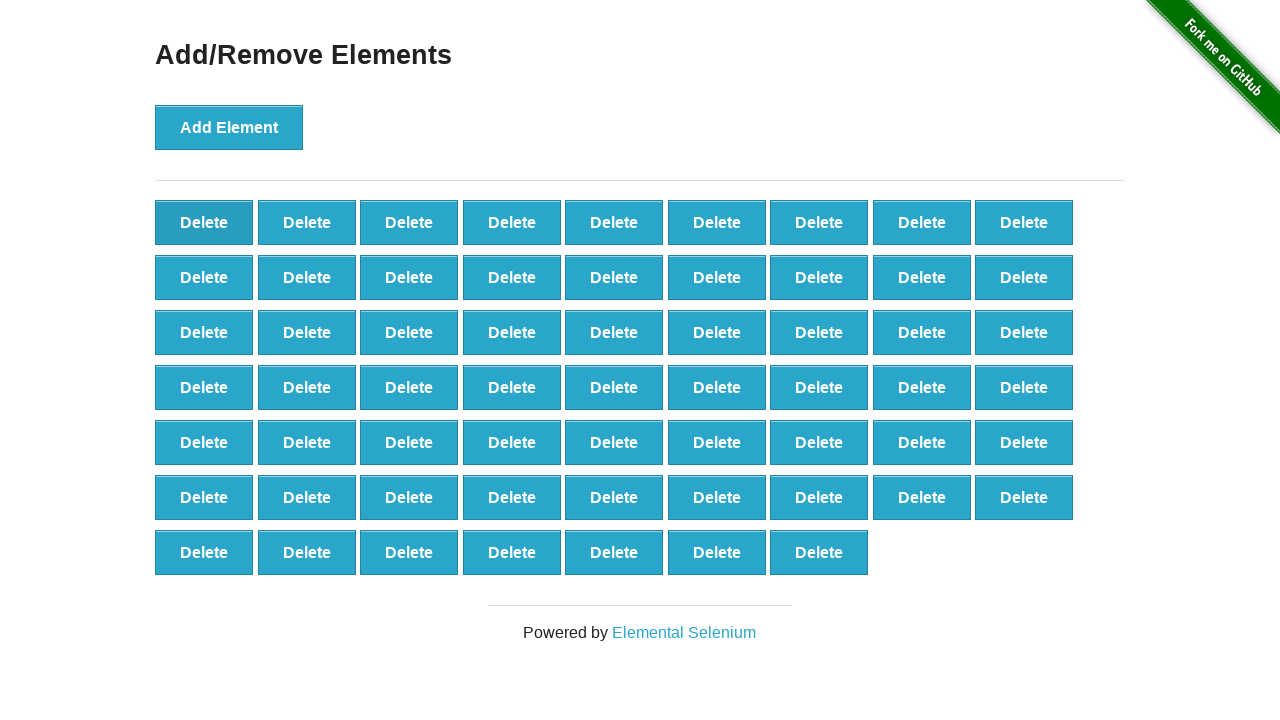

Clicked delete button (iteration 40/90) at (204, 222) on button.added-manually >> nth=0
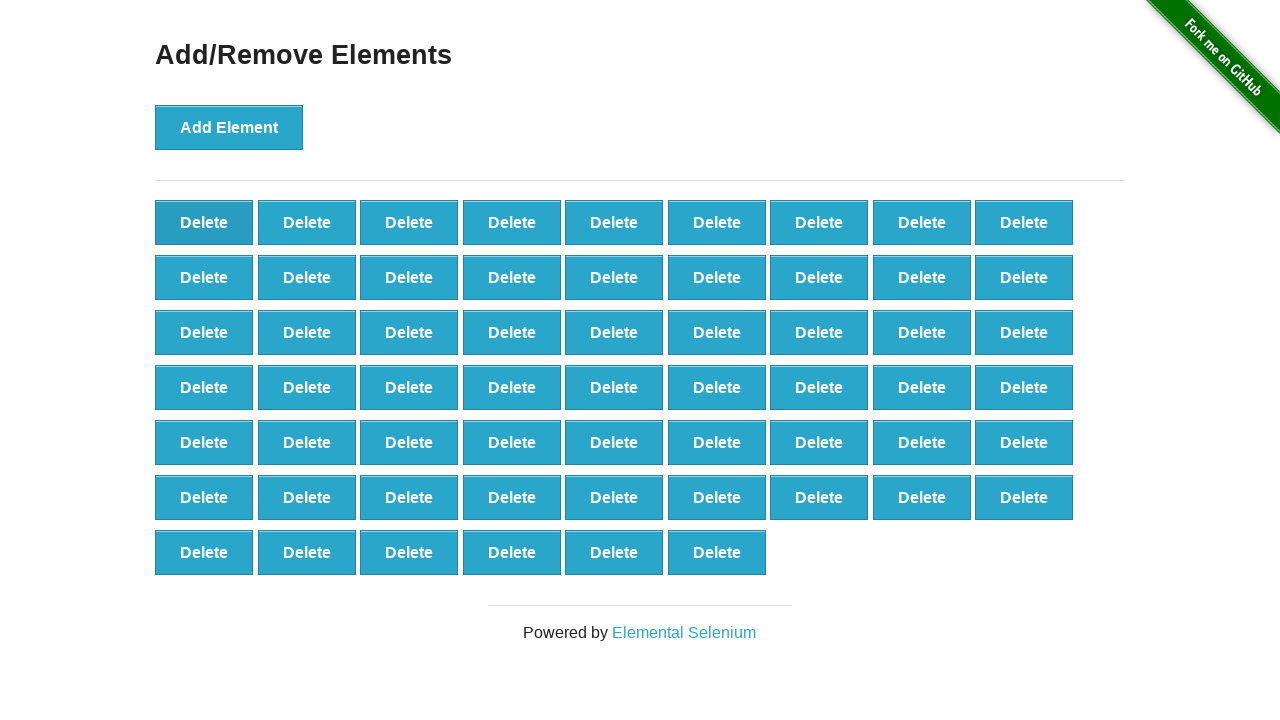

Clicked delete button (iteration 41/90) at (204, 222) on button.added-manually >> nth=0
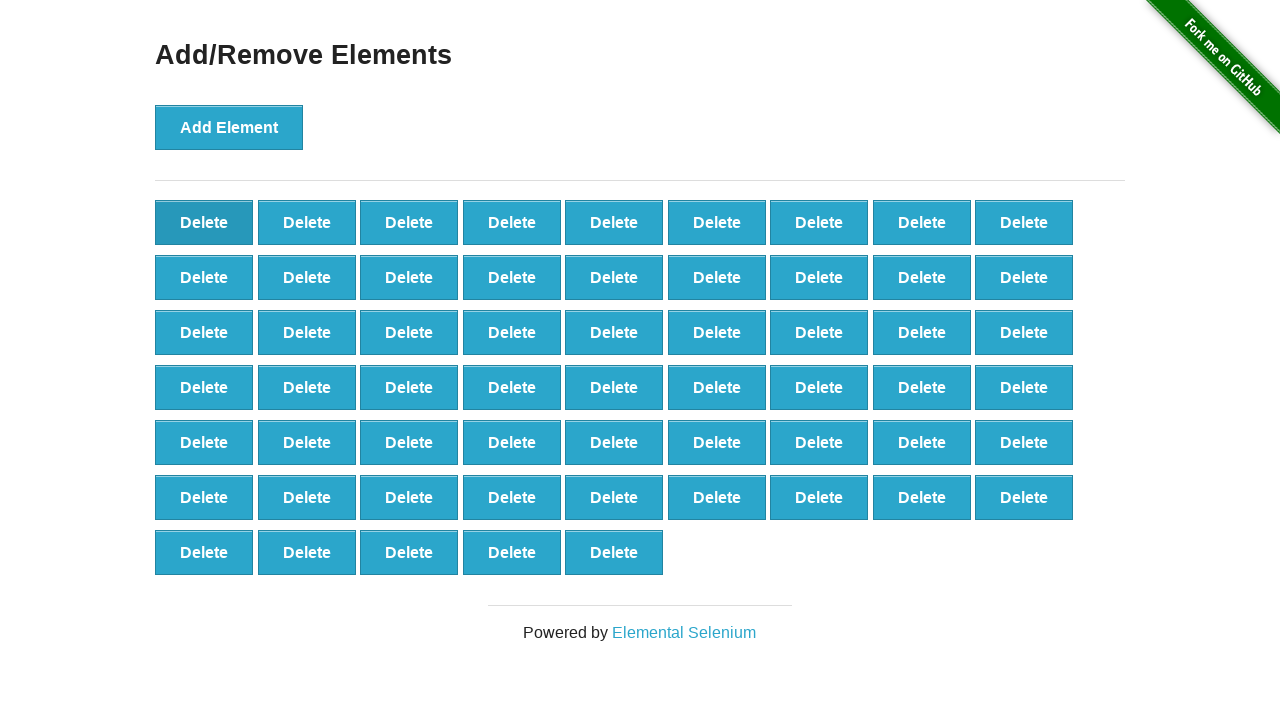

Clicked delete button (iteration 42/90) at (204, 222) on button.added-manually >> nth=0
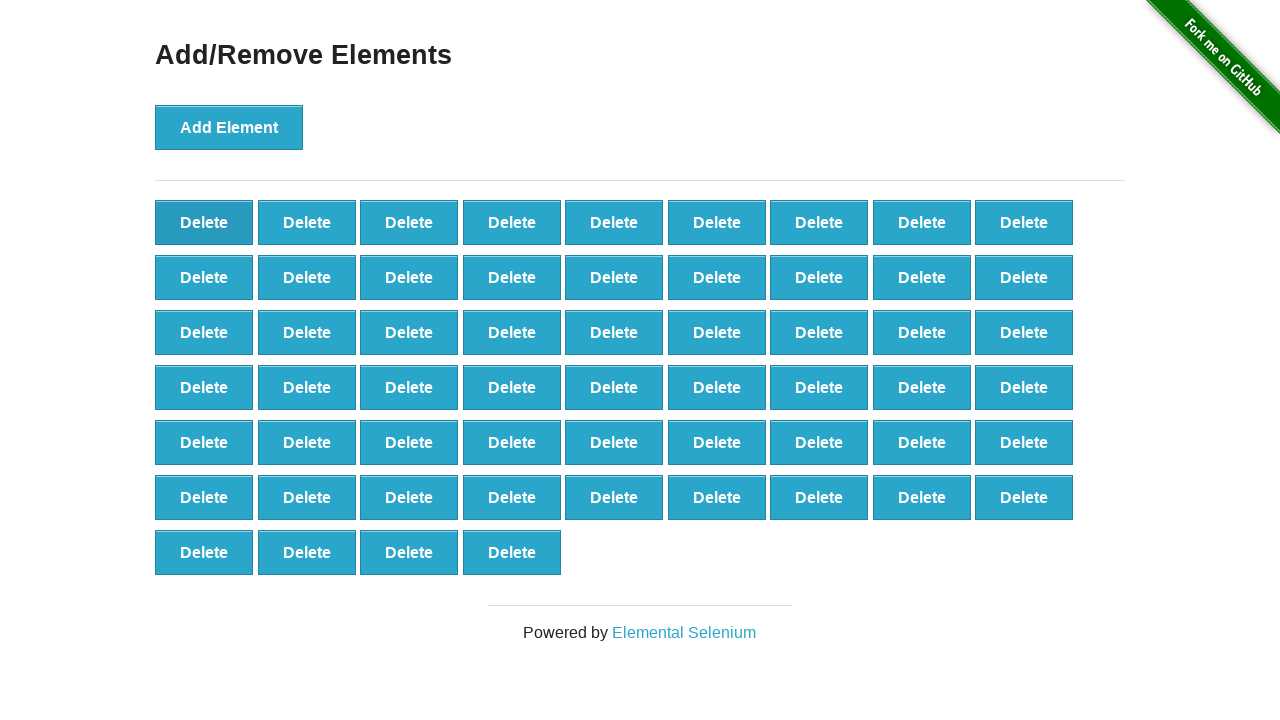

Clicked delete button (iteration 43/90) at (204, 222) on button.added-manually >> nth=0
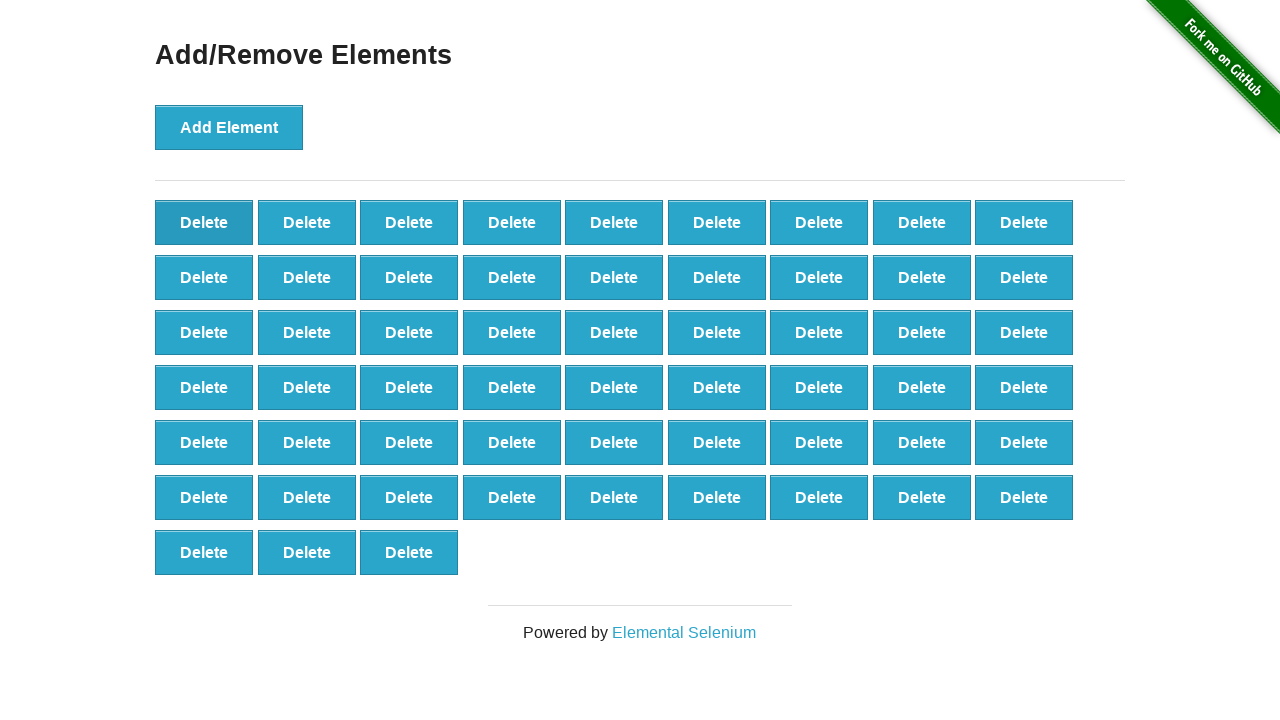

Clicked delete button (iteration 44/90) at (204, 222) on button.added-manually >> nth=0
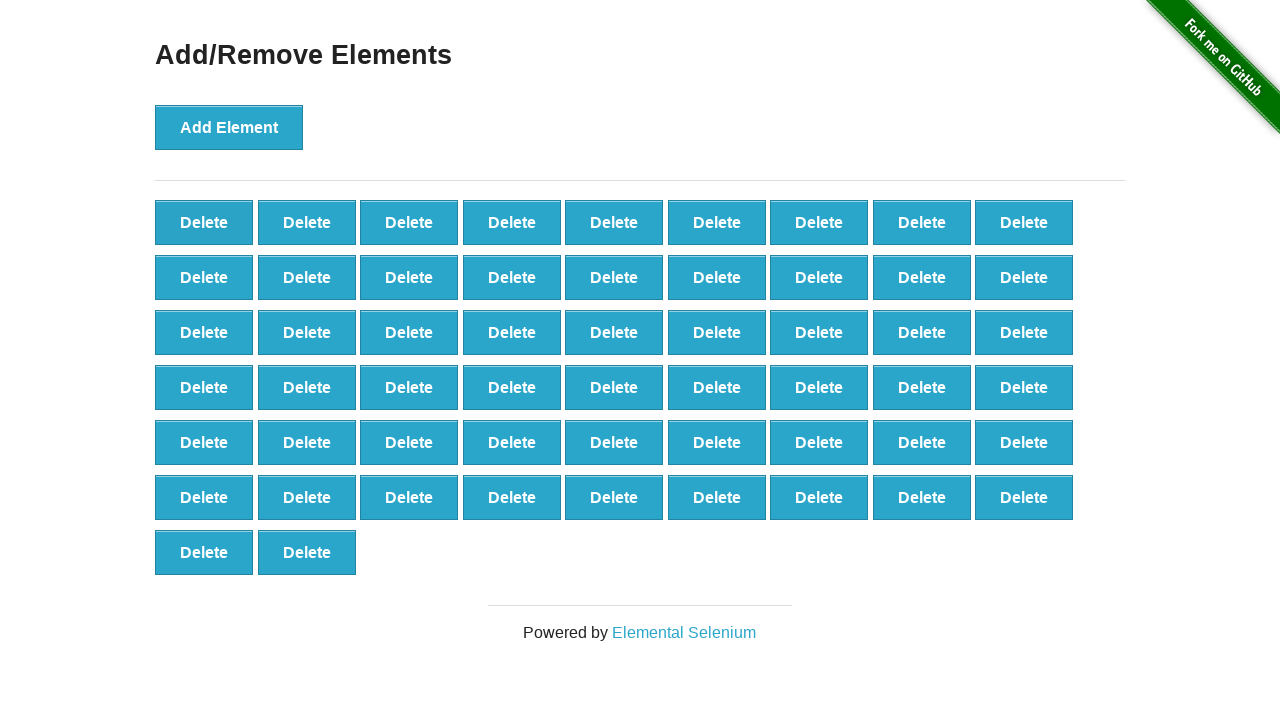

Clicked delete button (iteration 45/90) at (204, 222) on button.added-manually >> nth=0
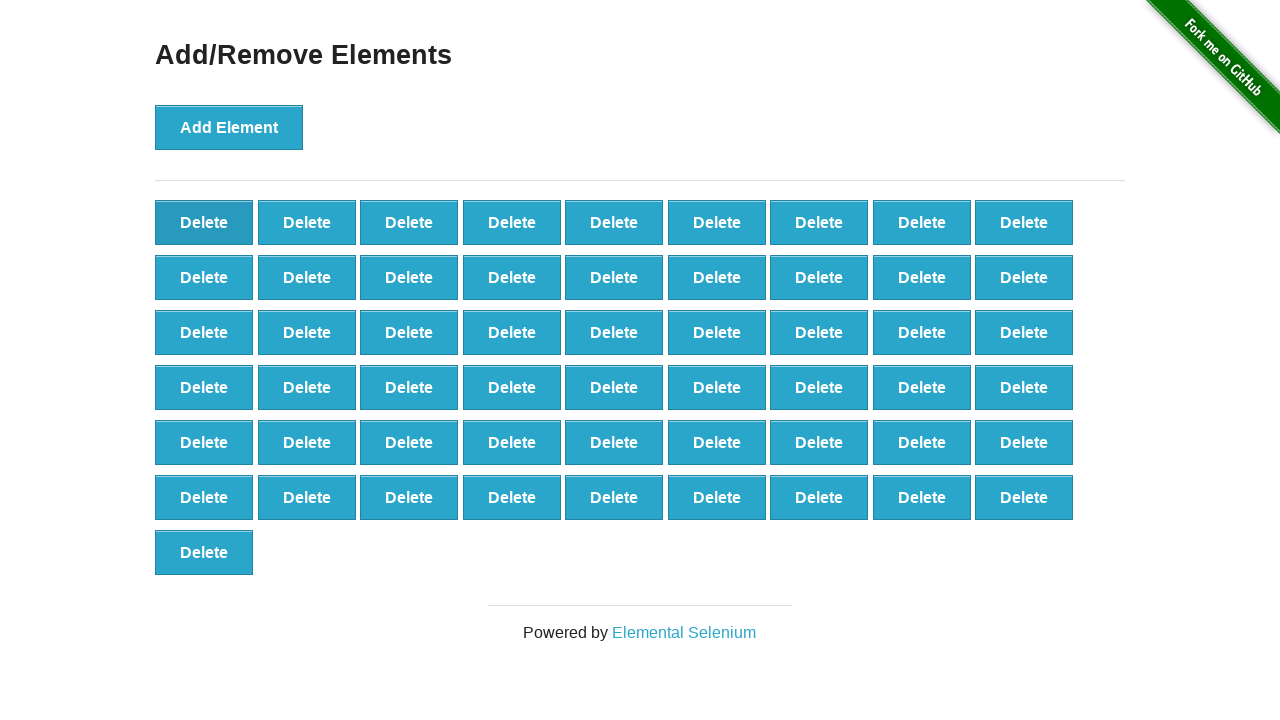

Clicked delete button (iteration 46/90) at (204, 222) on button.added-manually >> nth=0
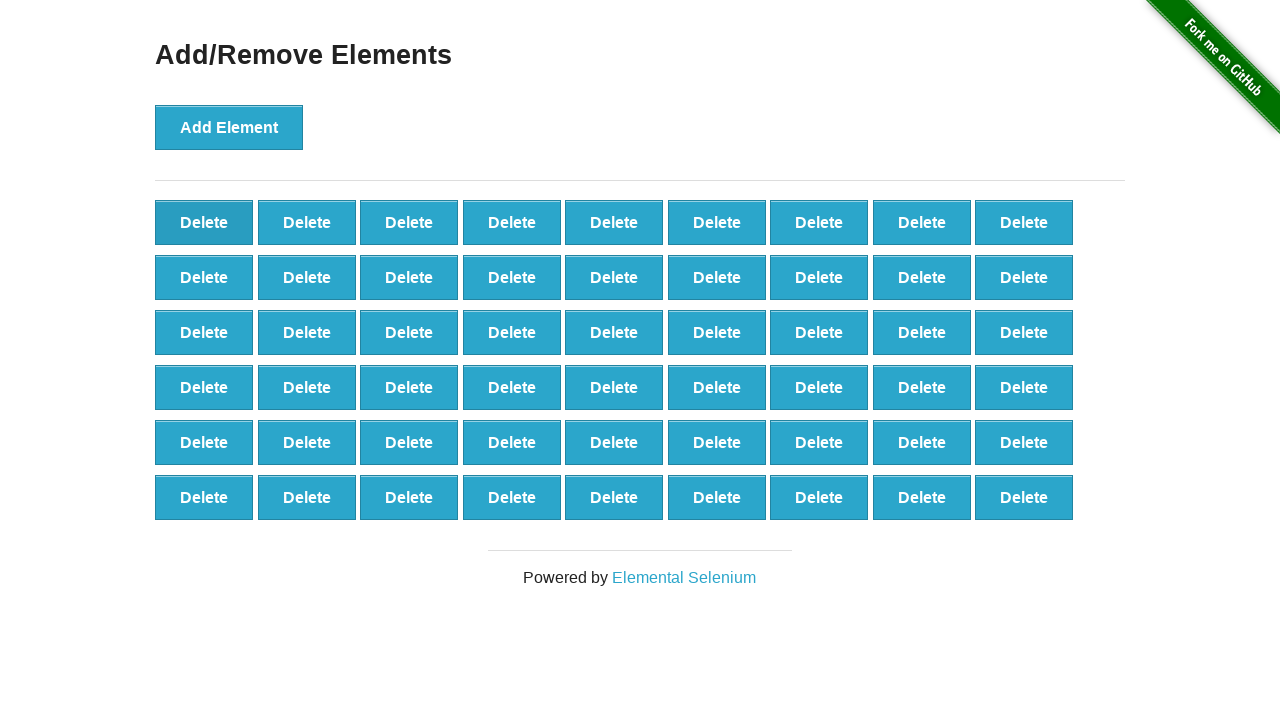

Clicked delete button (iteration 47/90) at (204, 222) on button.added-manually >> nth=0
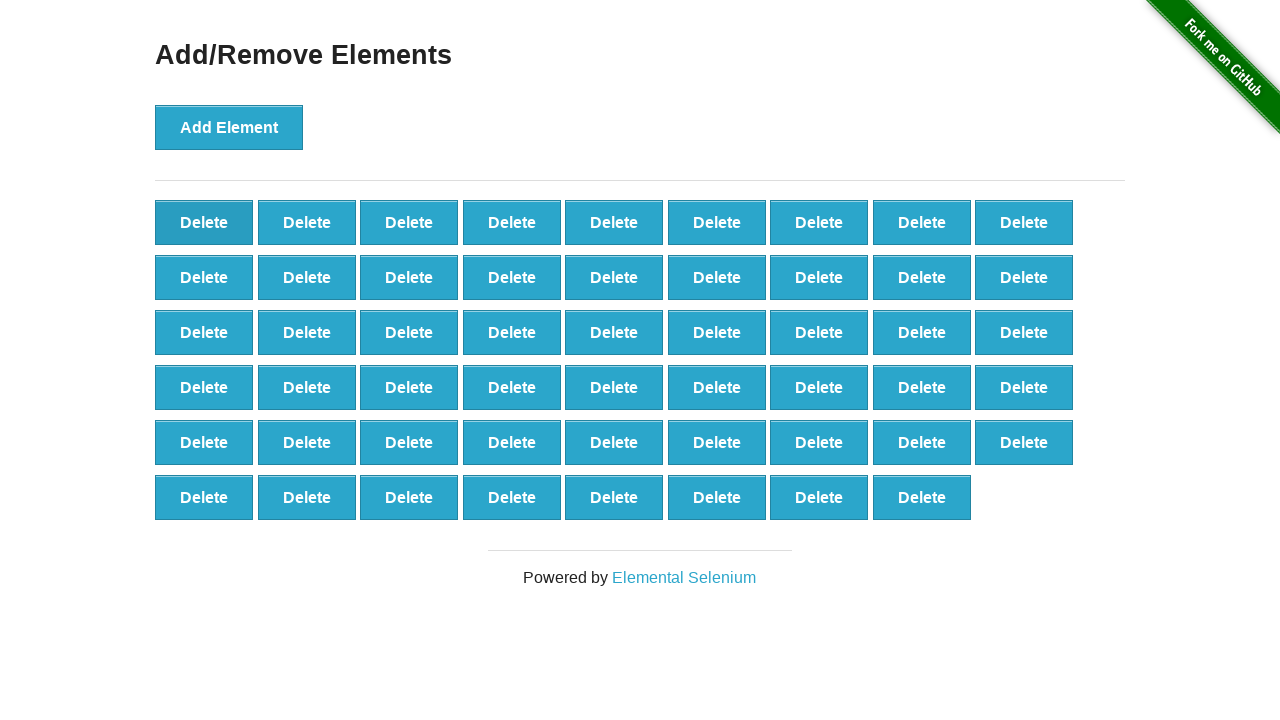

Clicked delete button (iteration 48/90) at (204, 222) on button.added-manually >> nth=0
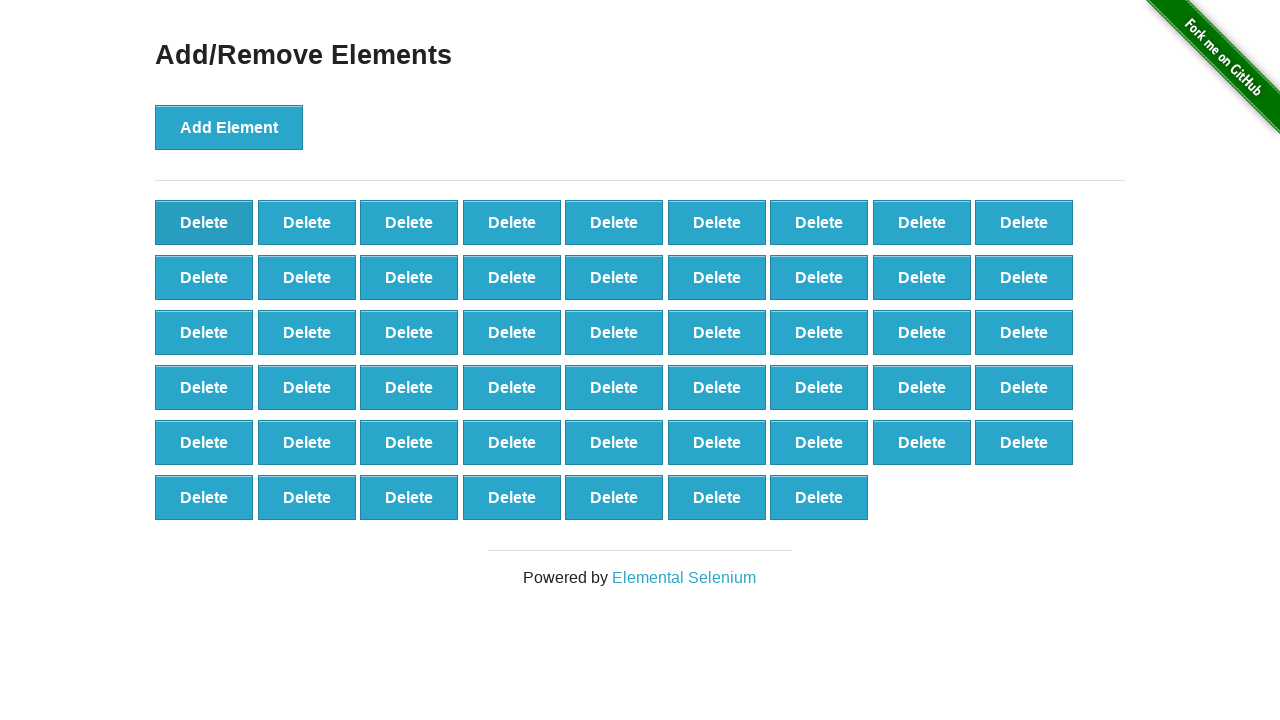

Clicked delete button (iteration 49/90) at (204, 222) on button.added-manually >> nth=0
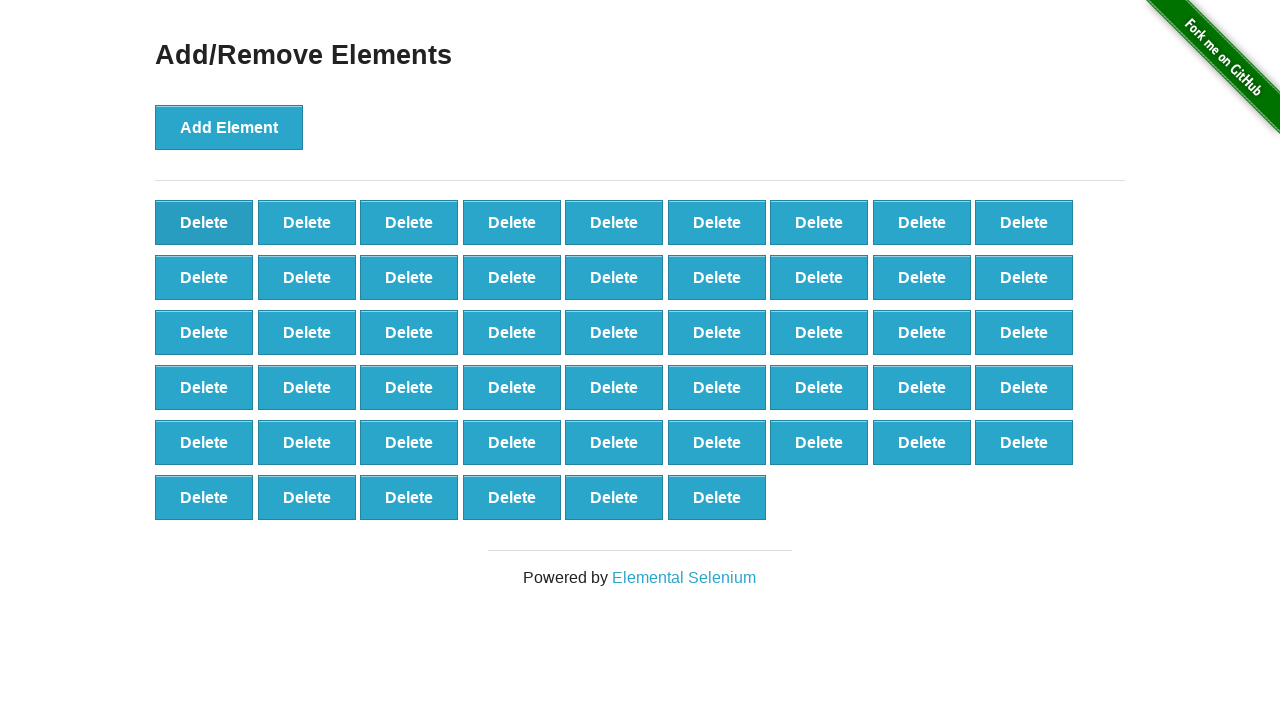

Clicked delete button (iteration 50/90) at (204, 222) on button.added-manually >> nth=0
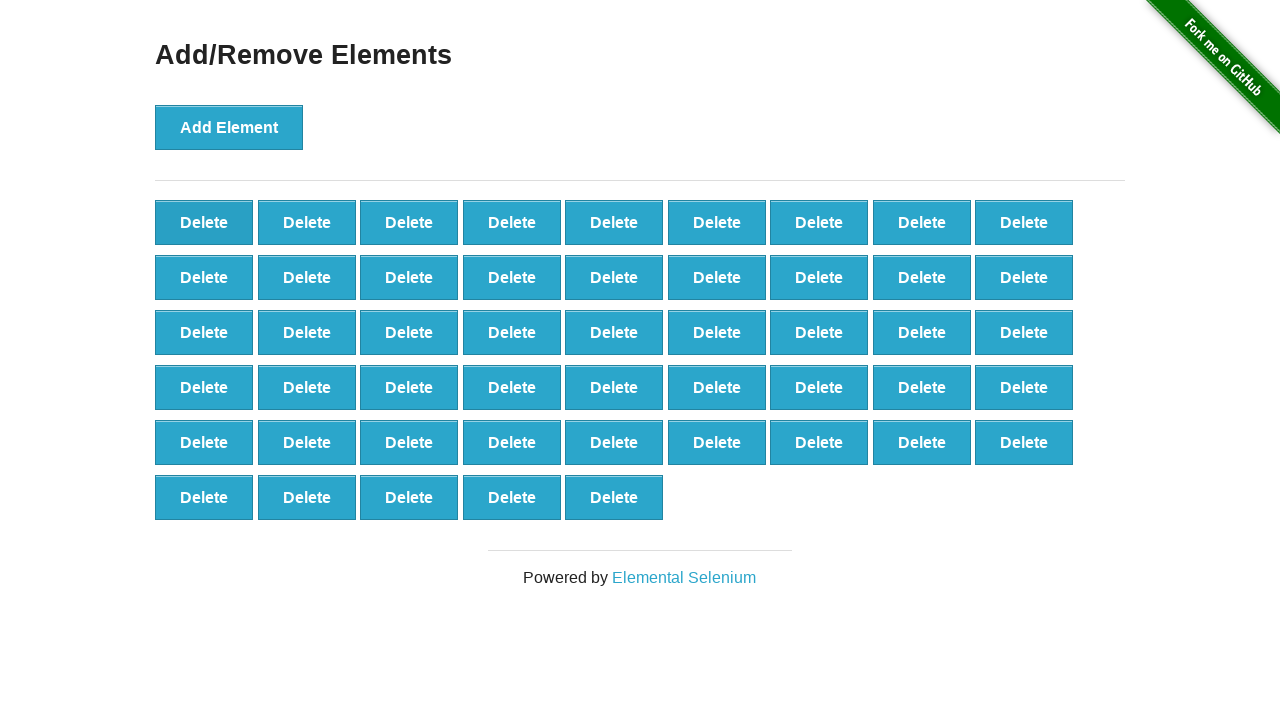

Clicked delete button (iteration 51/90) at (204, 222) on button.added-manually >> nth=0
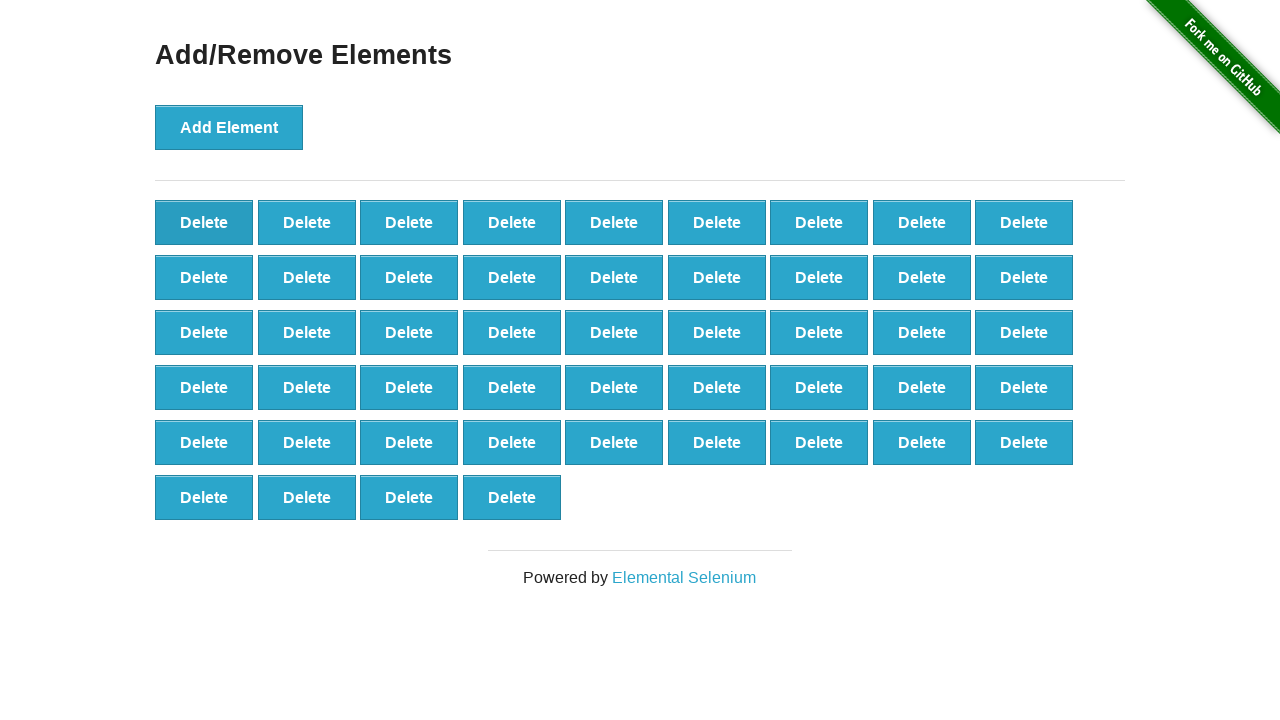

Clicked delete button (iteration 52/90) at (204, 222) on button.added-manually >> nth=0
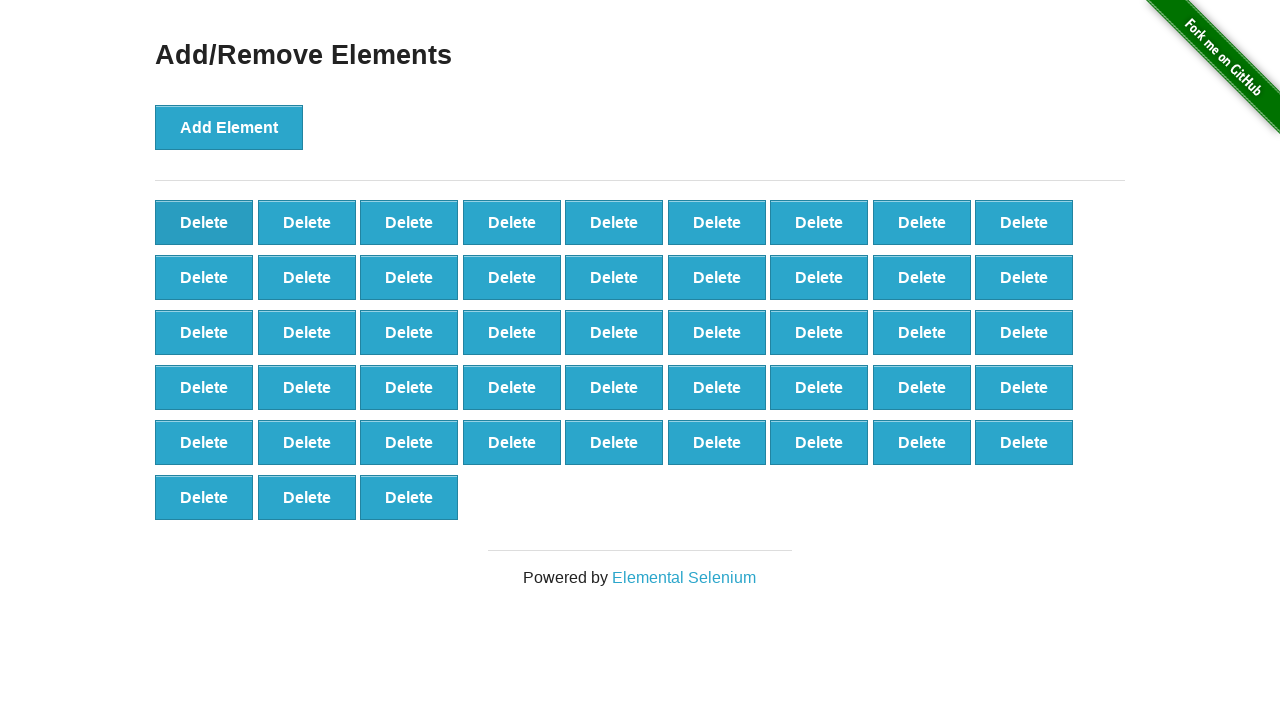

Clicked delete button (iteration 53/90) at (204, 222) on button.added-manually >> nth=0
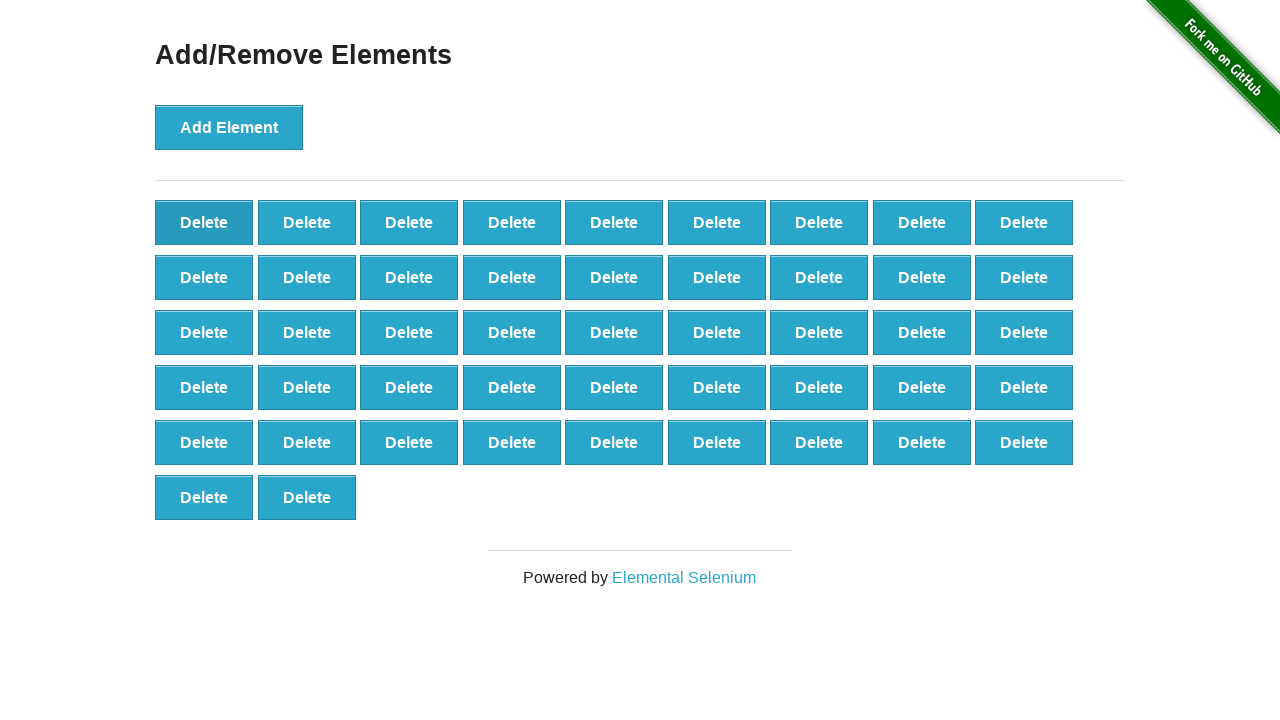

Clicked delete button (iteration 54/90) at (204, 222) on button.added-manually >> nth=0
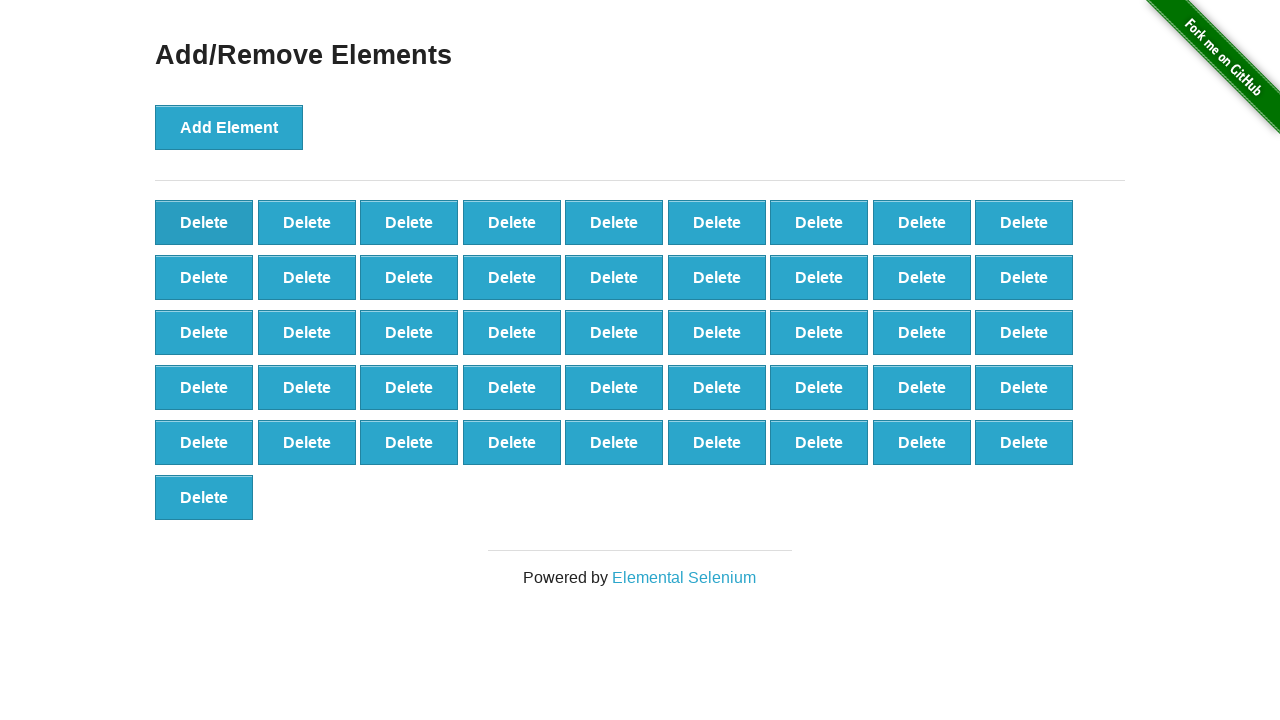

Clicked delete button (iteration 55/90) at (204, 222) on button.added-manually >> nth=0
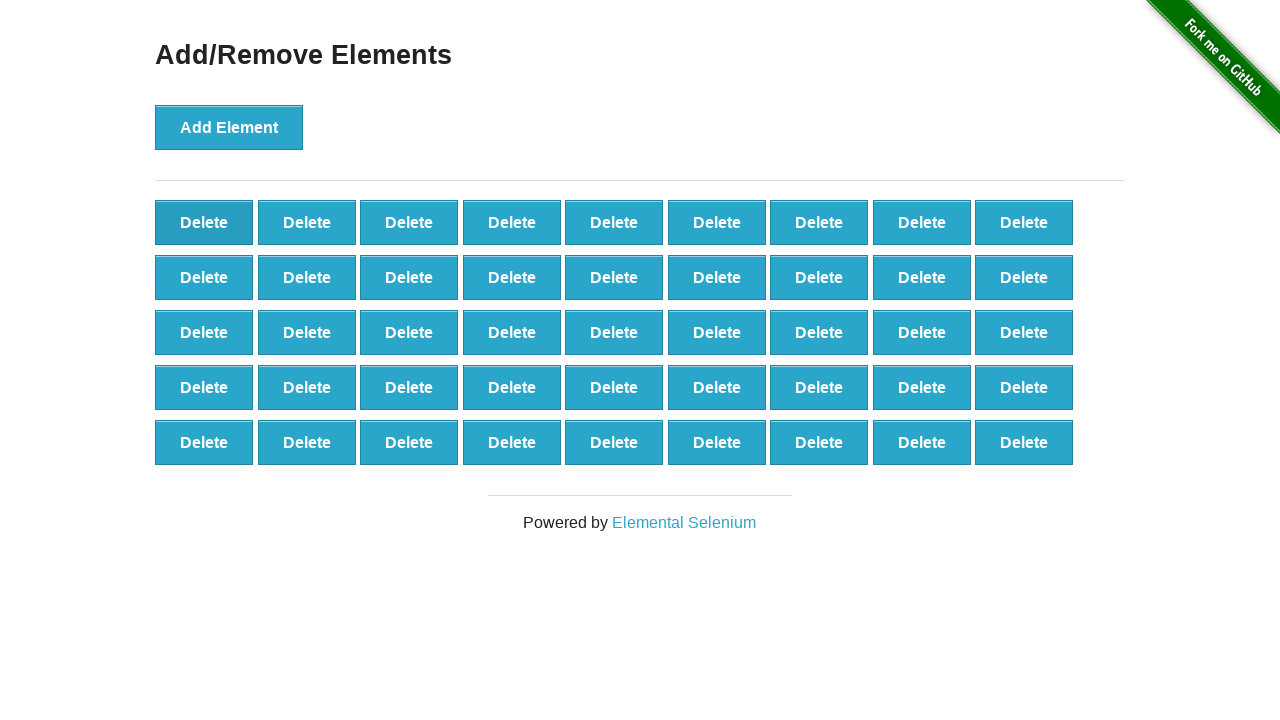

Clicked delete button (iteration 56/90) at (204, 222) on button.added-manually >> nth=0
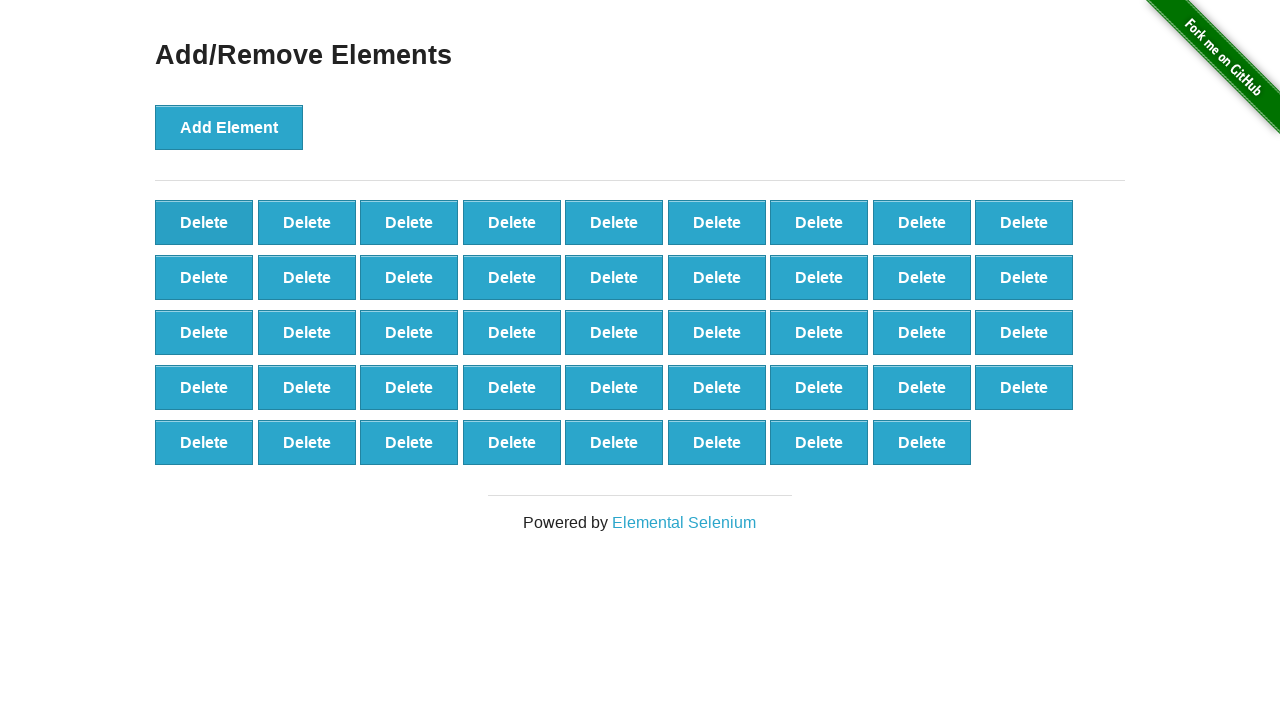

Clicked delete button (iteration 57/90) at (204, 222) on button.added-manually >> nth=0
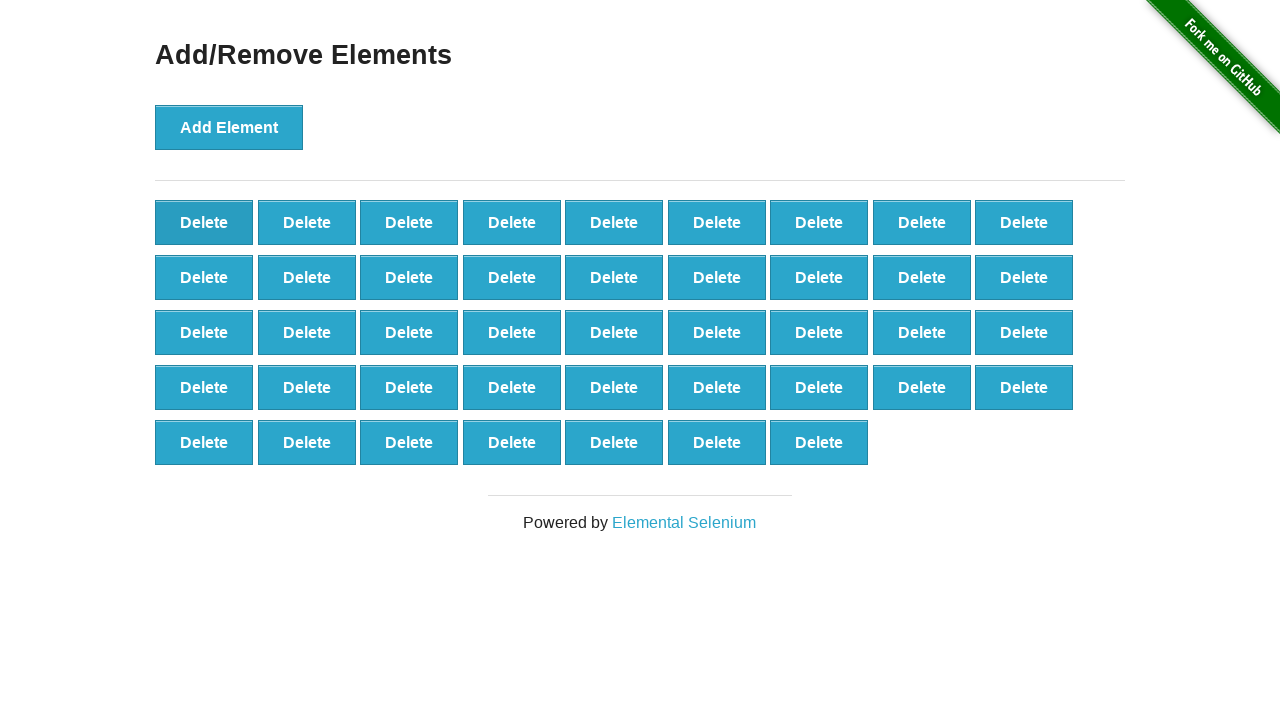

Clicked delete button (iteration 58/90) at (204, 222) on button.added-manually >> nth=0
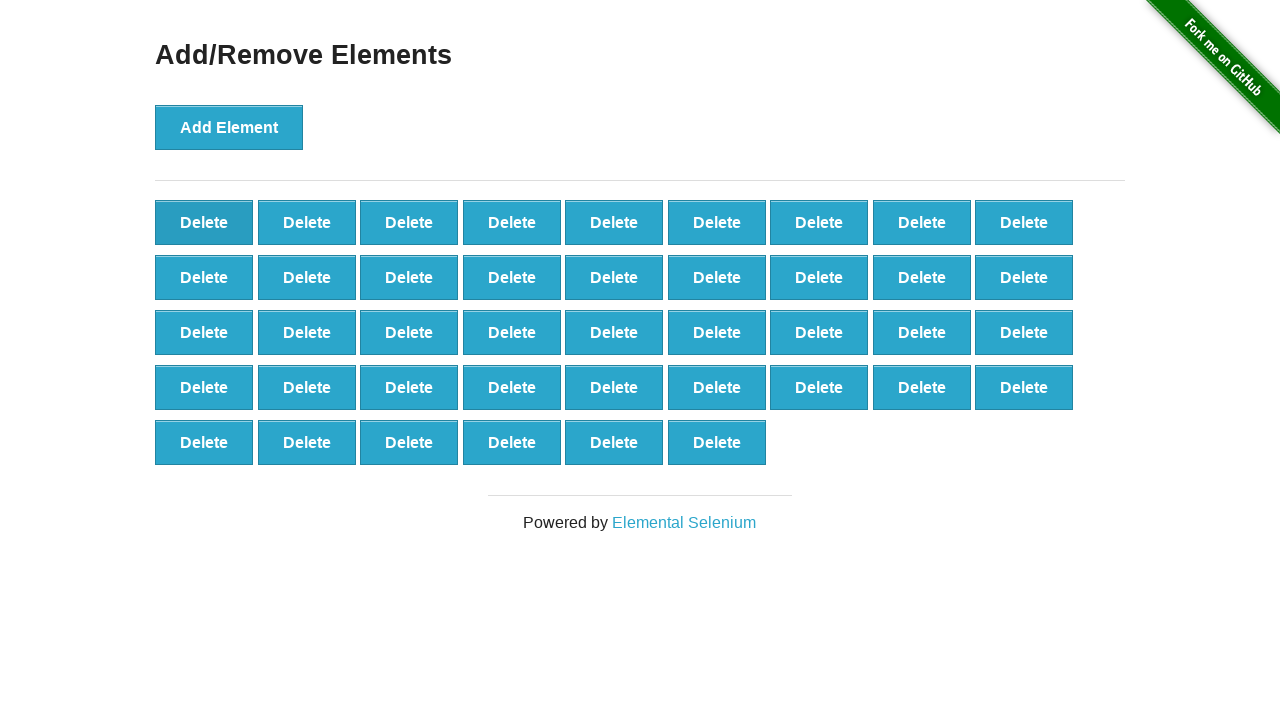

Clicked delete button (iteration 59/90) at (204, 222) on button.added-manually >> nth=0
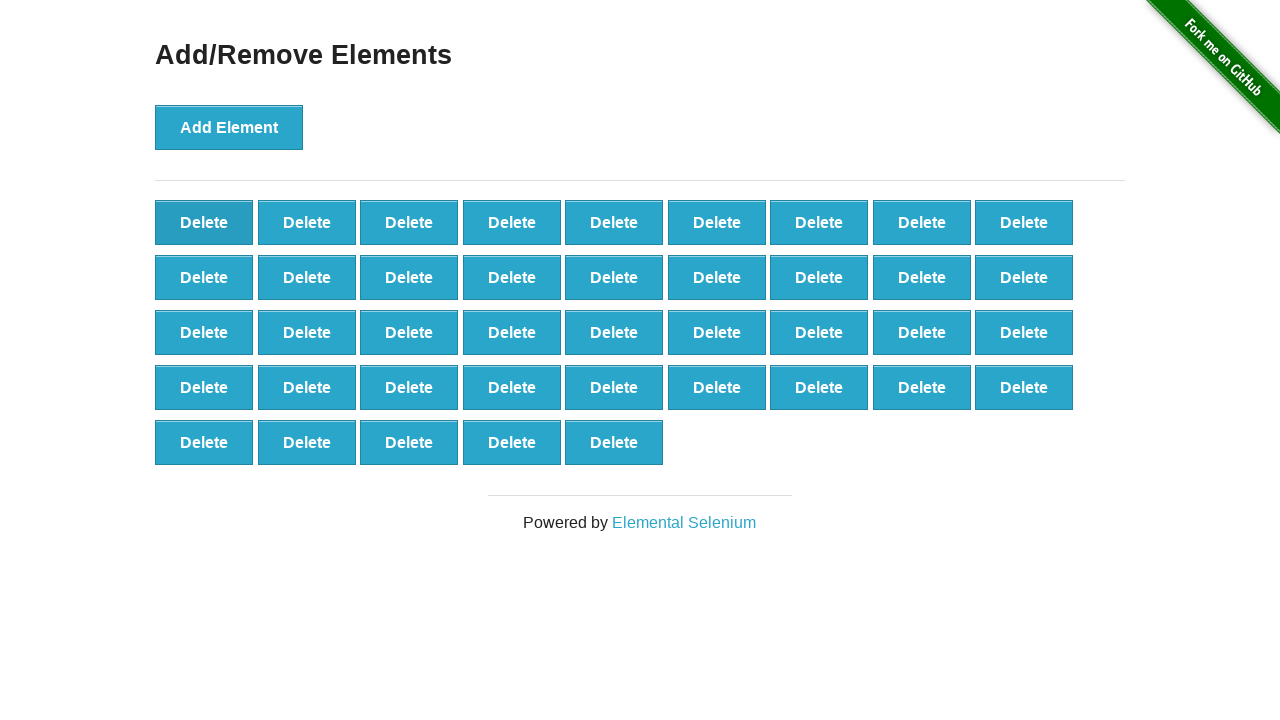

Clicked delete button (iteration 60/90) at (204, 222) on button.added-manually >> nth=0
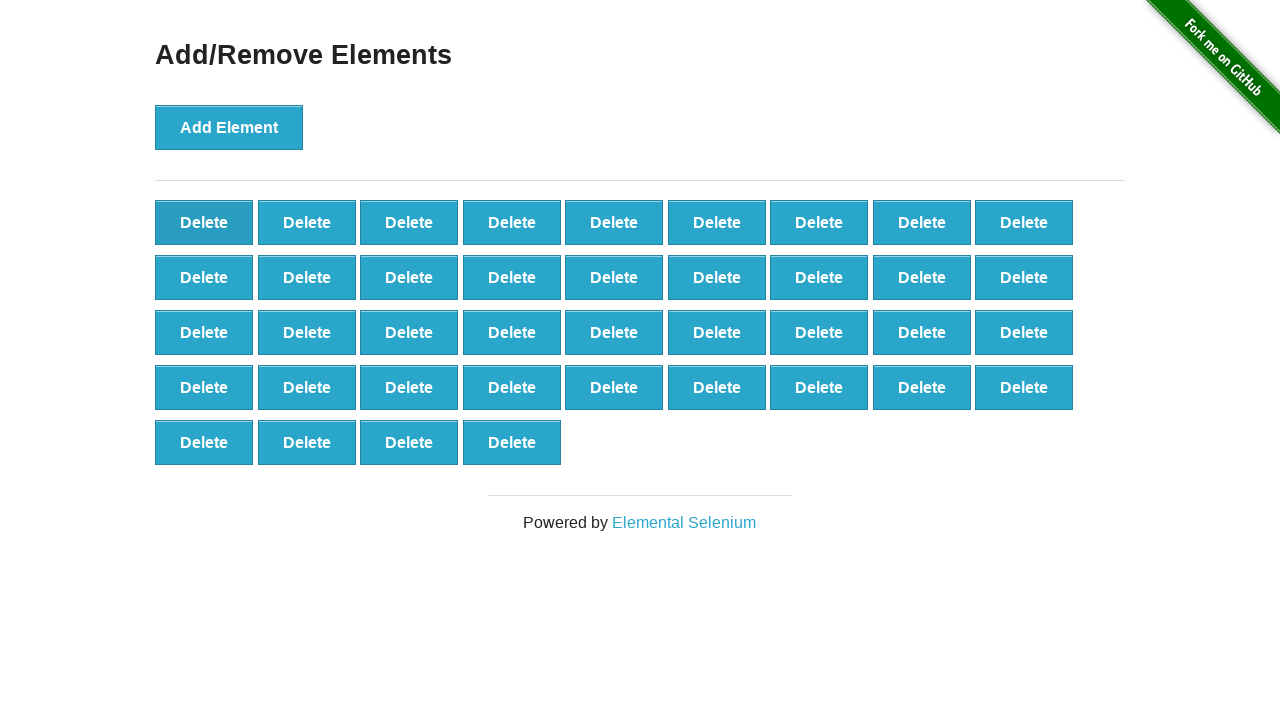

Clicked delete button (iteration 61/90) at (204, 222) on button.added-manually >> nth=0
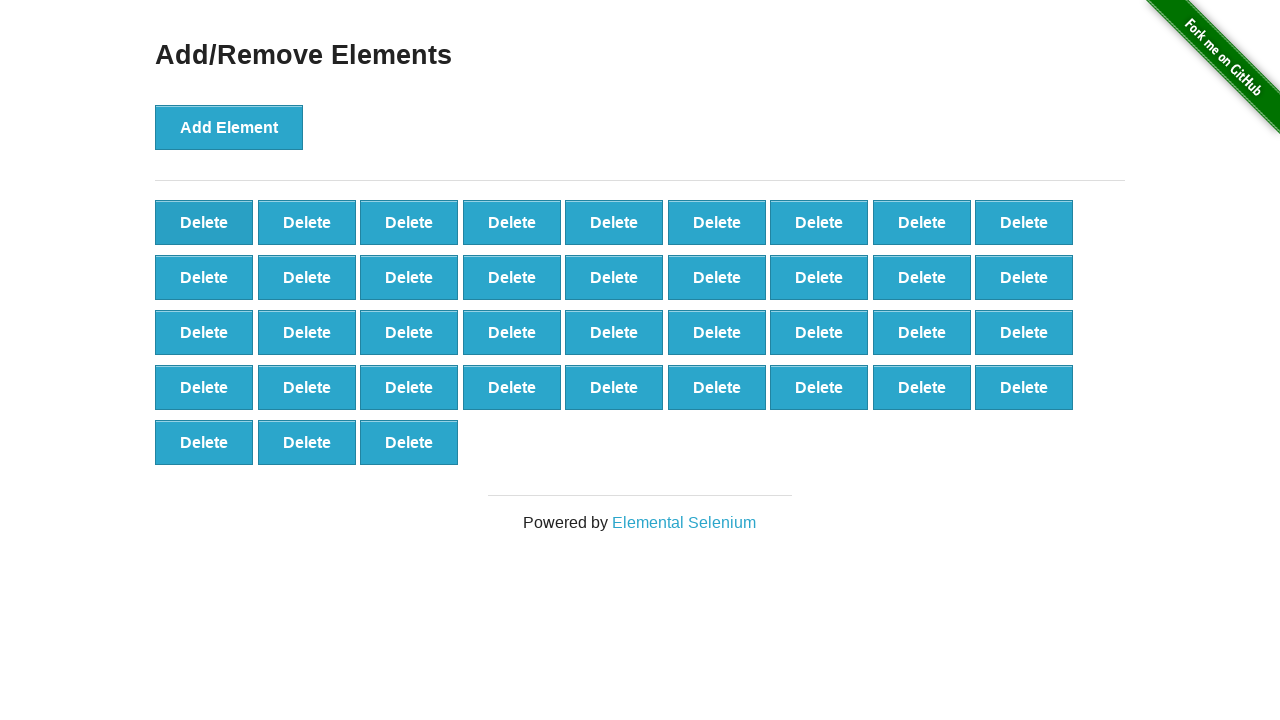

Clicked delete button (iteration 62/90) at (204, 222) on button.added-manually >> nth=0
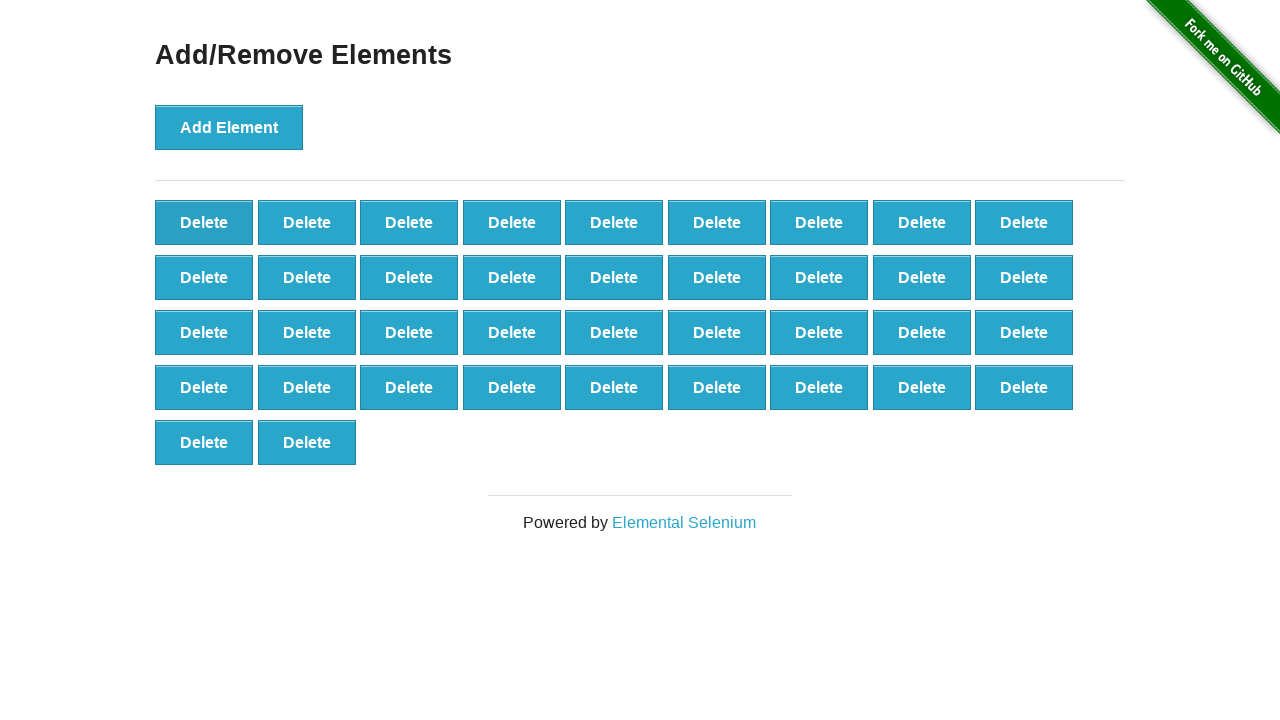

Clicked delete button (iteration 63/90) at (204, 222) on button.added-manually >> nth=0
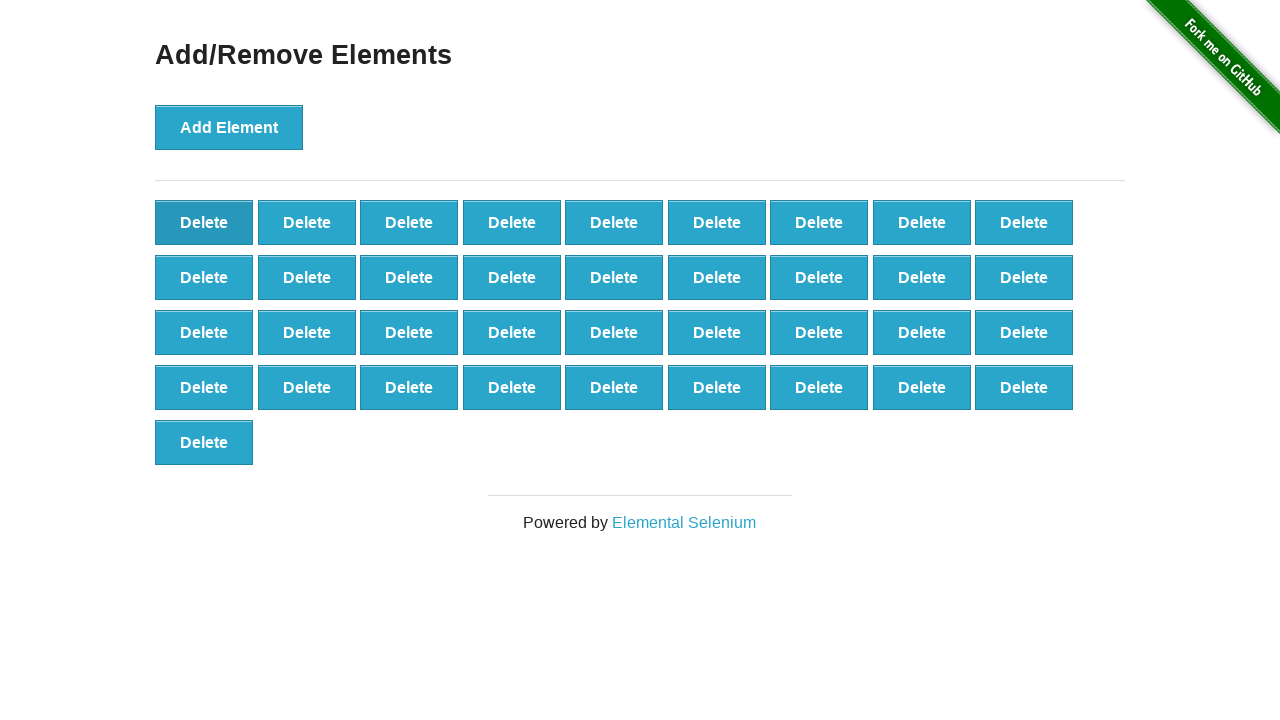

Clicked delete button (iteration 64/90) at (204, 222) on button.added-manually >> nth=0
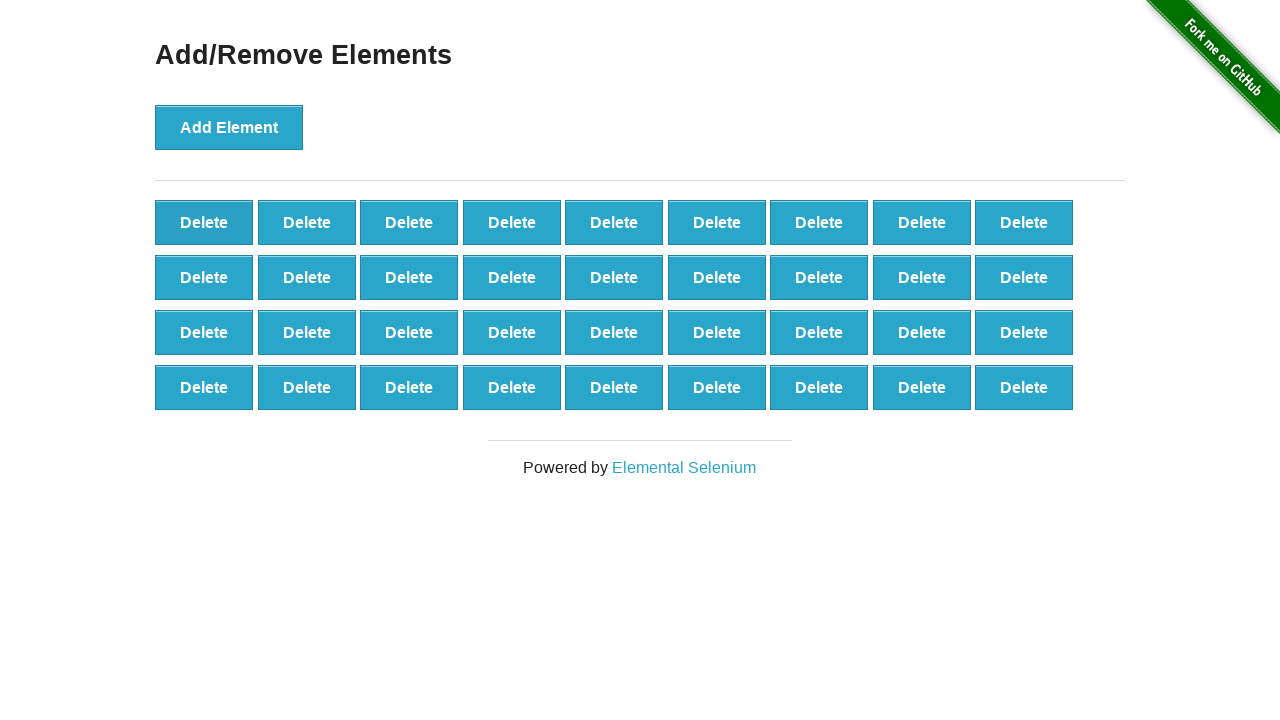

Clicked delete button (iteration 65/90) at (204, 222) on button.added-manually >> nth=0
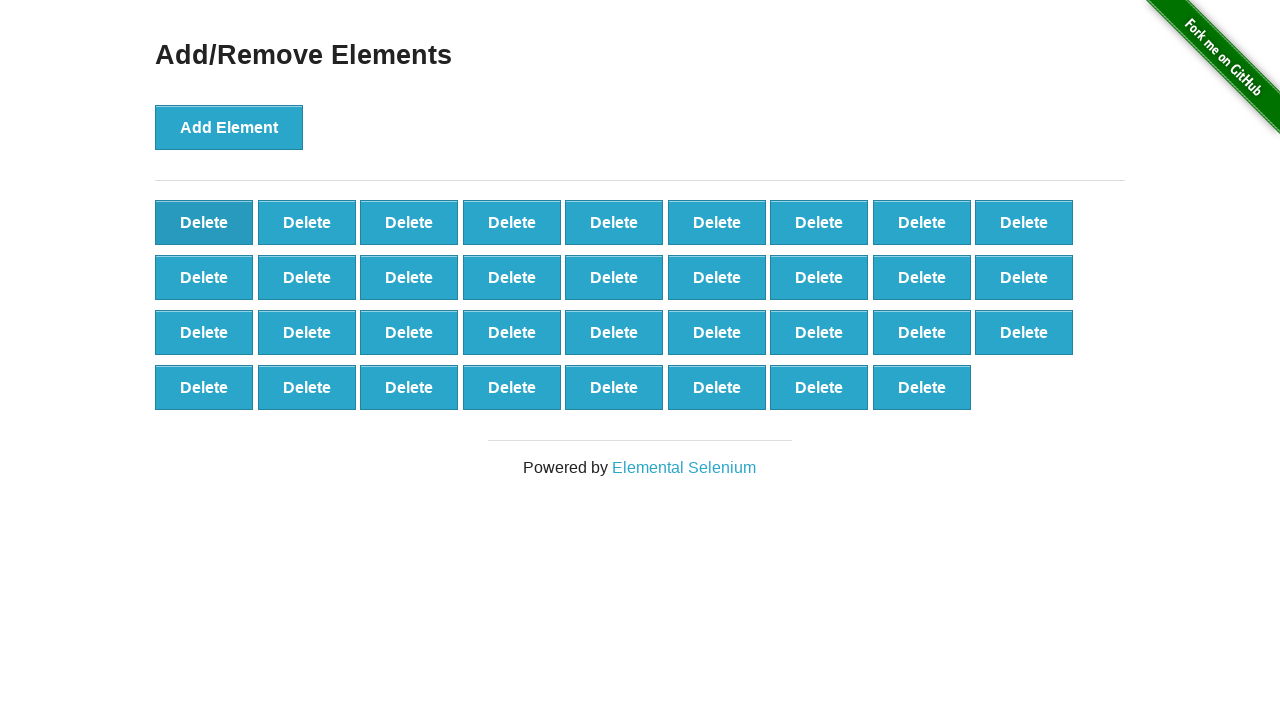

Clicked delete button (iteration 66/90) at (204, 222) on button.added-manually >> nth=0
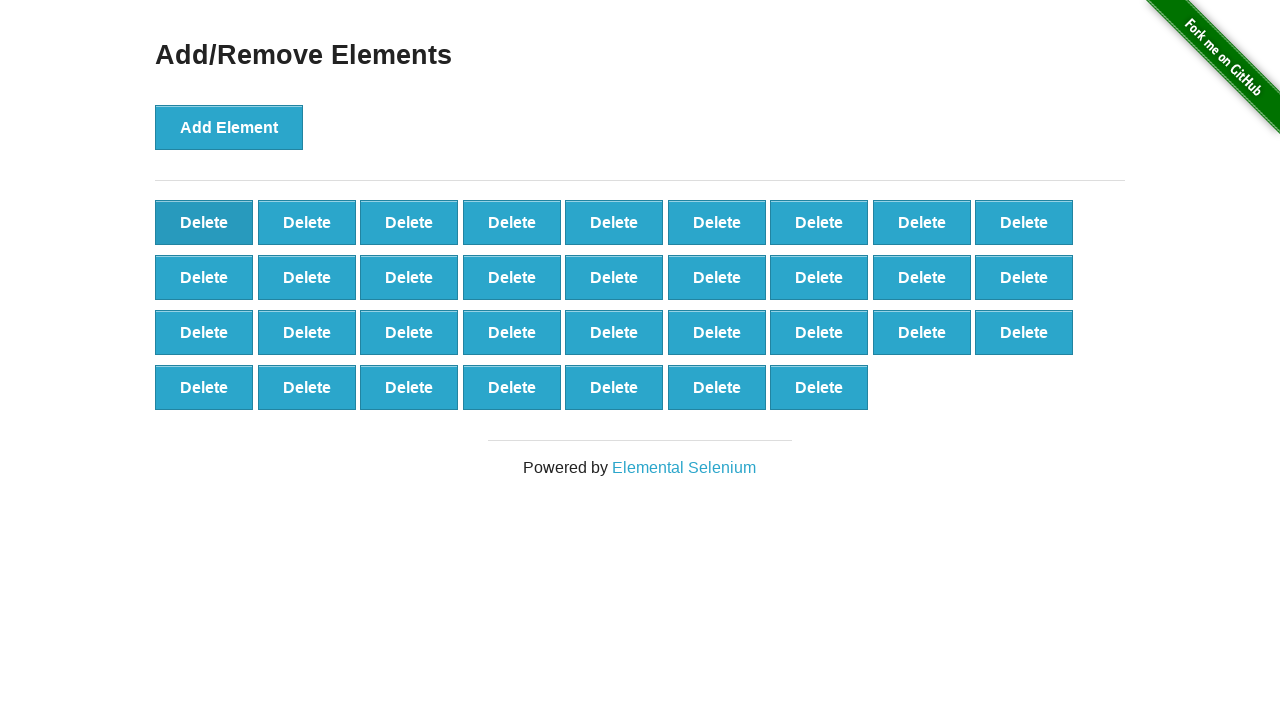

Clicked delete button (iteration 67/90) at (204, 222) on button.added-manually >> nth=0
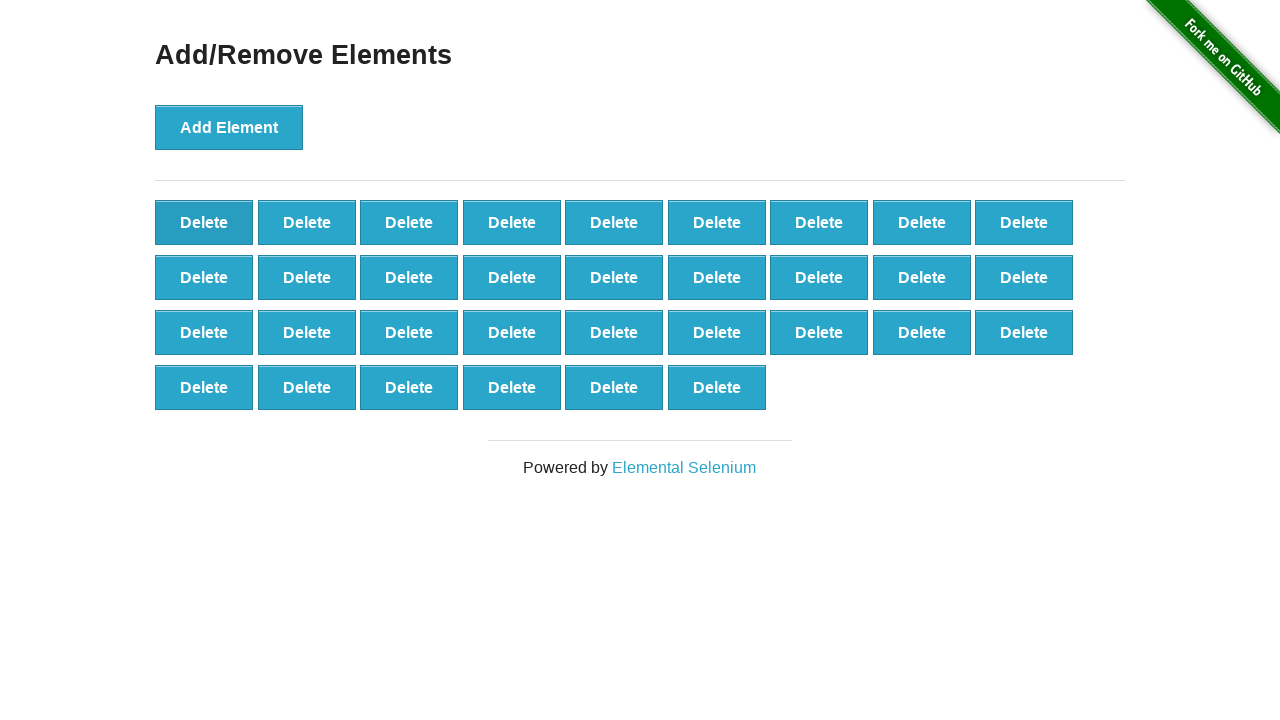

Clicked delete button (iteration 68/90) at (204, 222) on button.added-manually >> nth=0
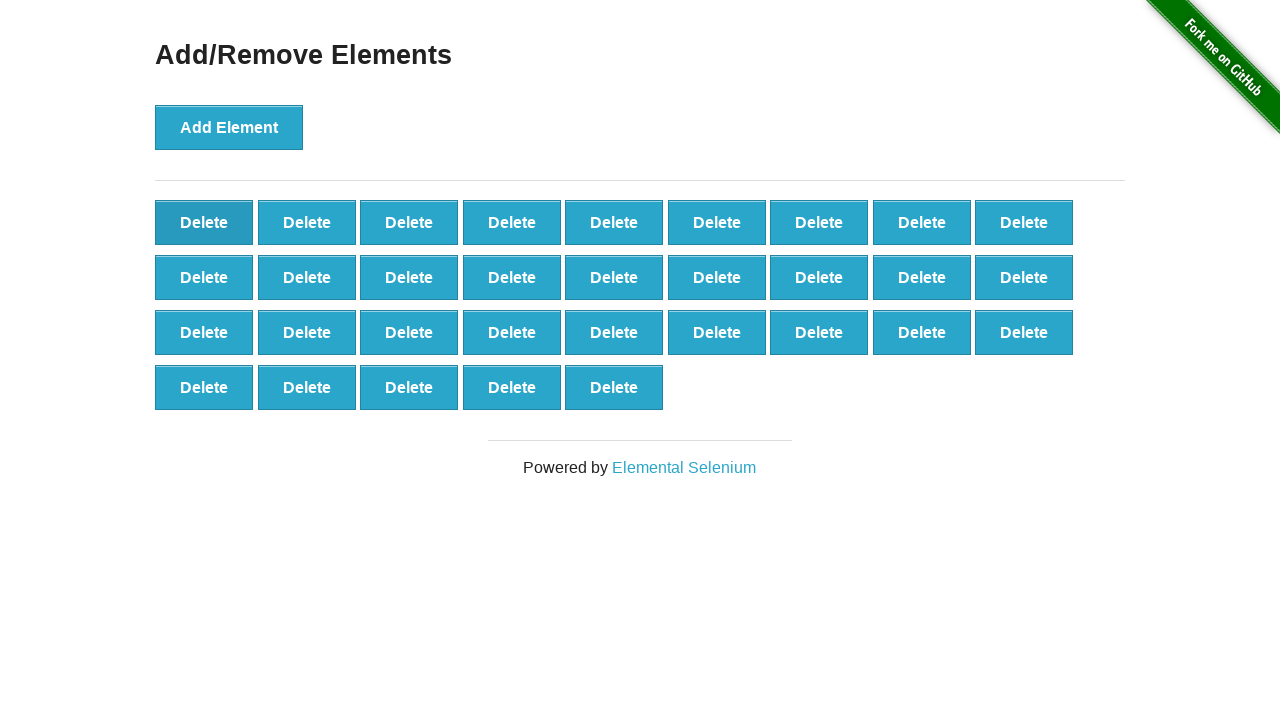

Clicked delete button (iteration 69/90) at (204, 222) on button.added-manually >> nth=0
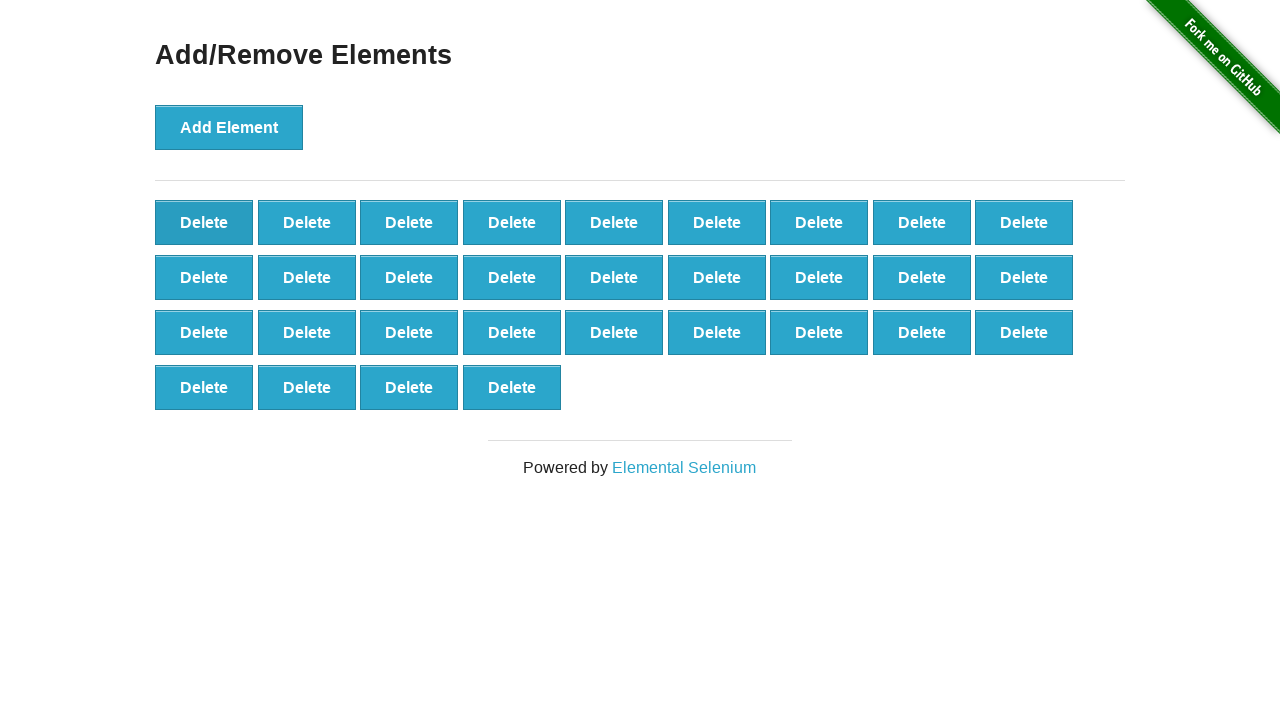

Clicked delete button (iteration 70/90) at (204, 222) on button.added-manually >> nth=0
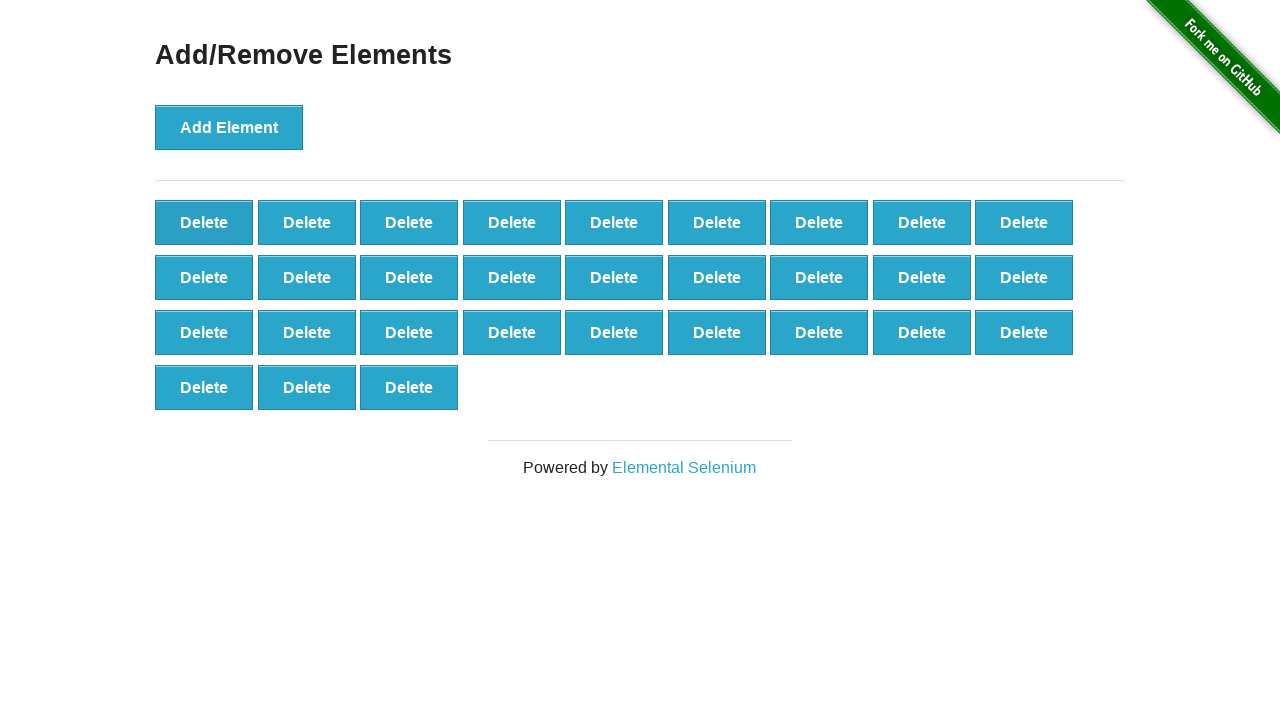

Clicked delete button (iteration 71/90) at (204, 222) on button.added-manually >> nth=0
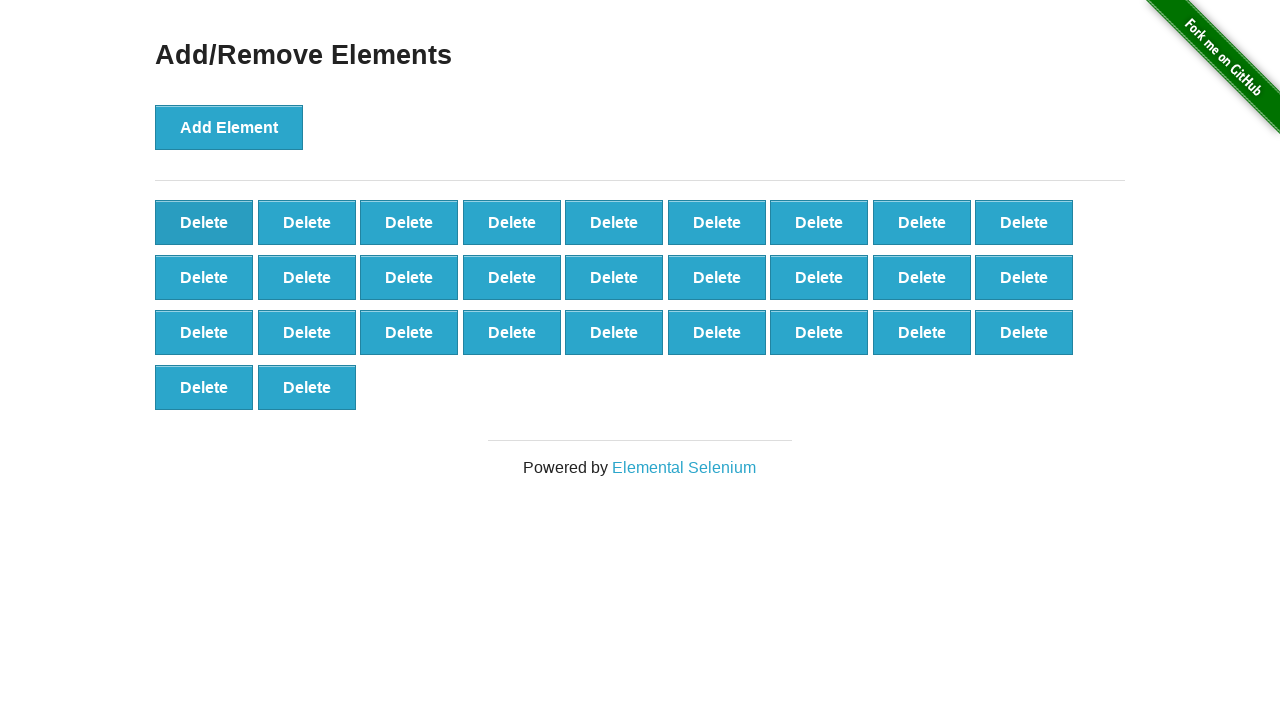

Clicked delete button (iteration 72/90) at (204, 222) on button.added-manually >> nth=0
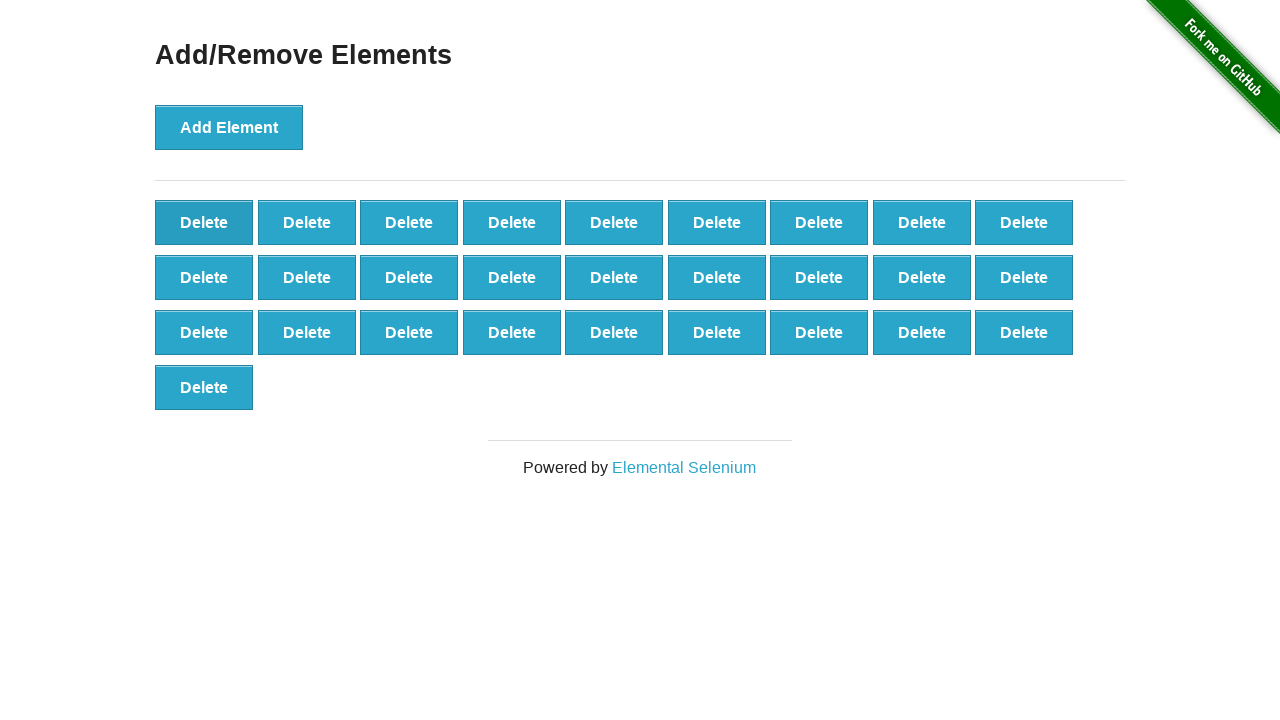

Clicked delete button (iteration 73/90) at (204, 222) on button.added-manually >> nth=0
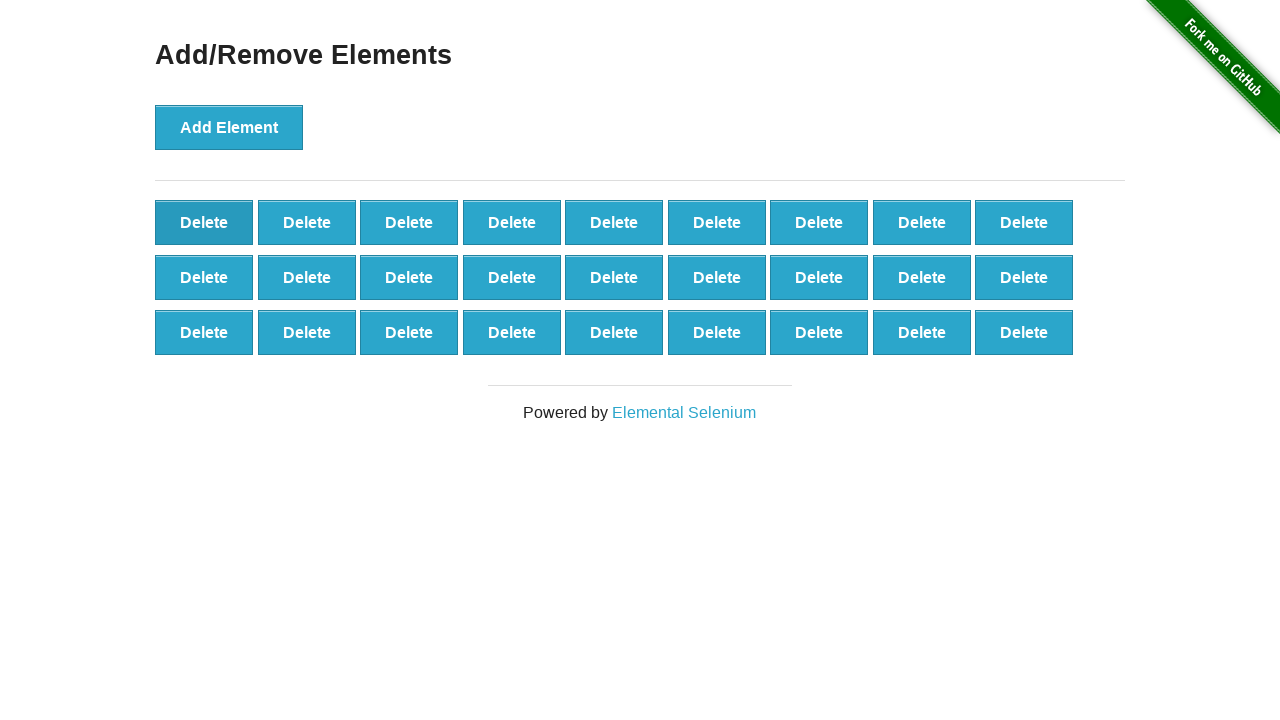

Clicked delete button (iteration 74/90) at (204, 222) on button.added-manually >> nth=0
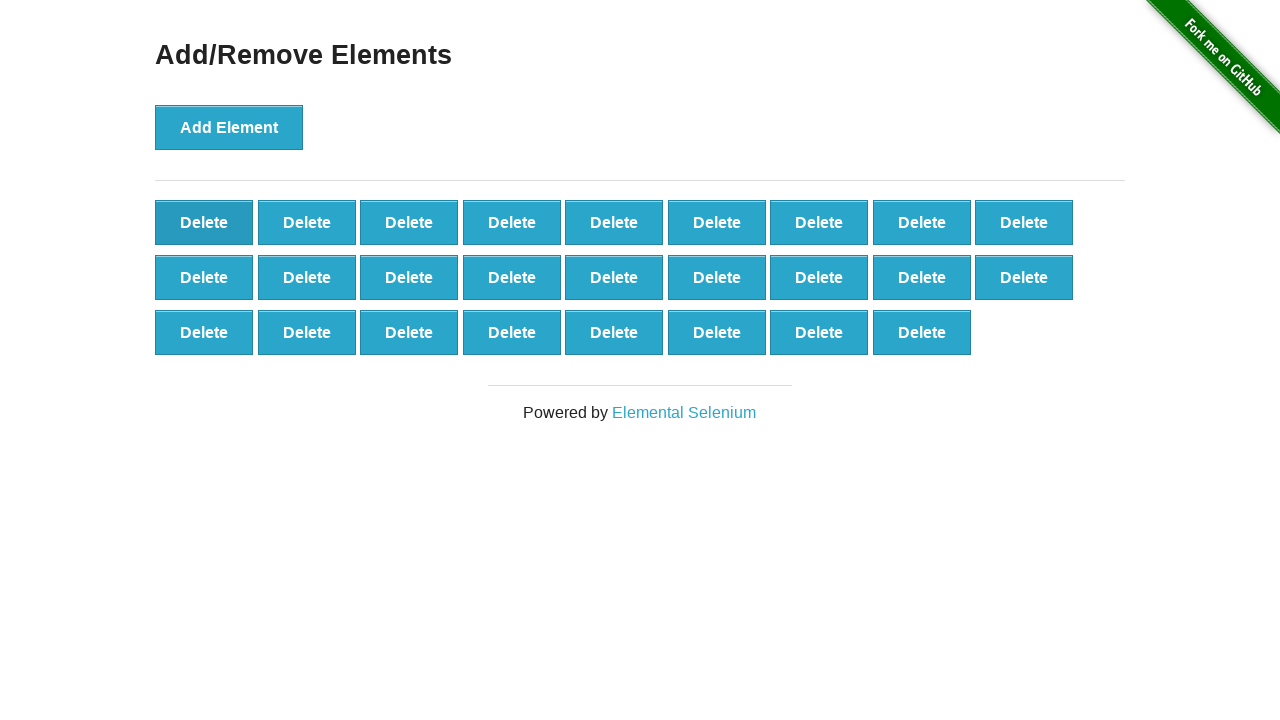

Clicked delete button (iteration 75/90) at (204, 222) on button.added-manually >> nth=0
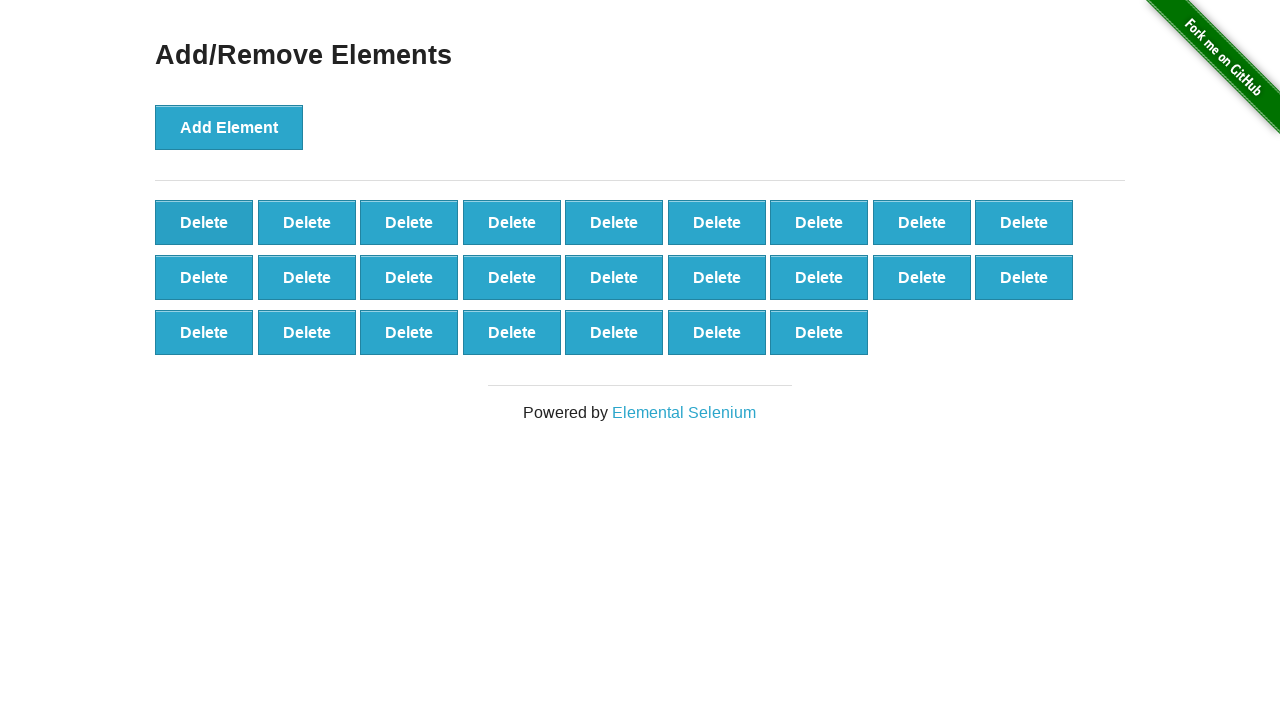

Clicked delete button (iteration 76/90) at (204, 222) on button.added-manually >> nth=0
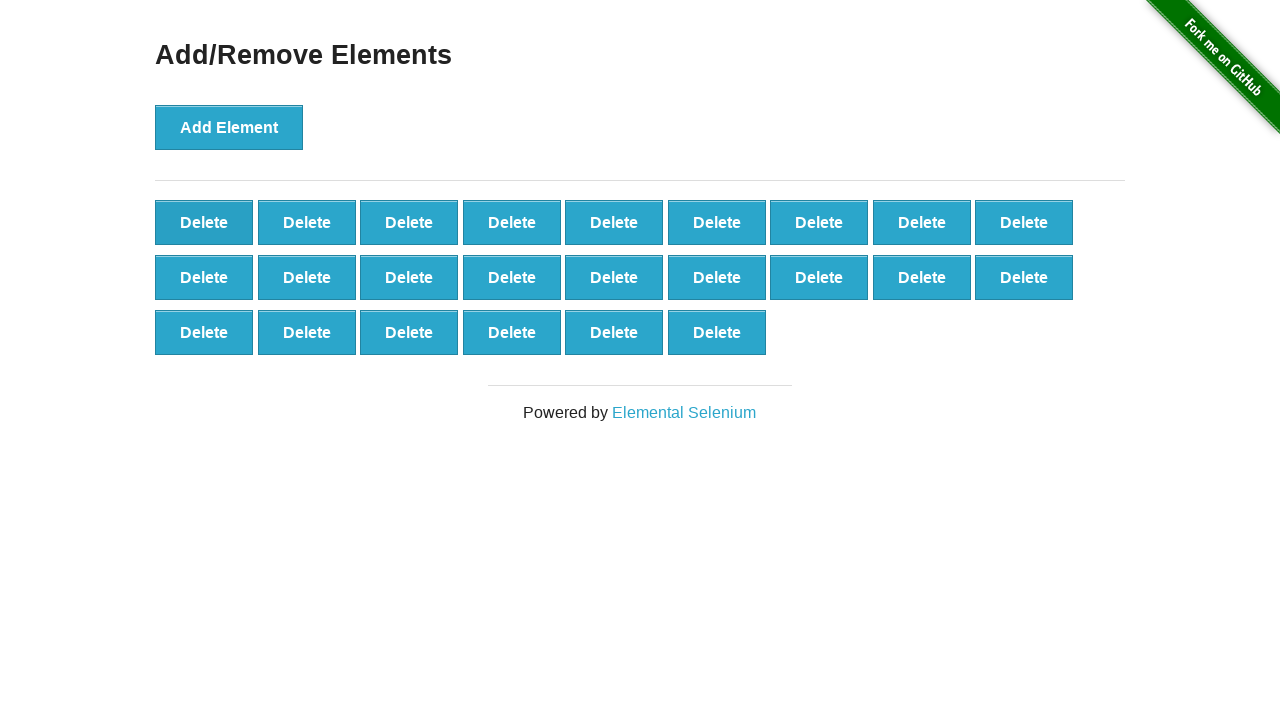

Clicked delete button (iteration 77/90) at (204, 222) on button.added-manually >> nth=0
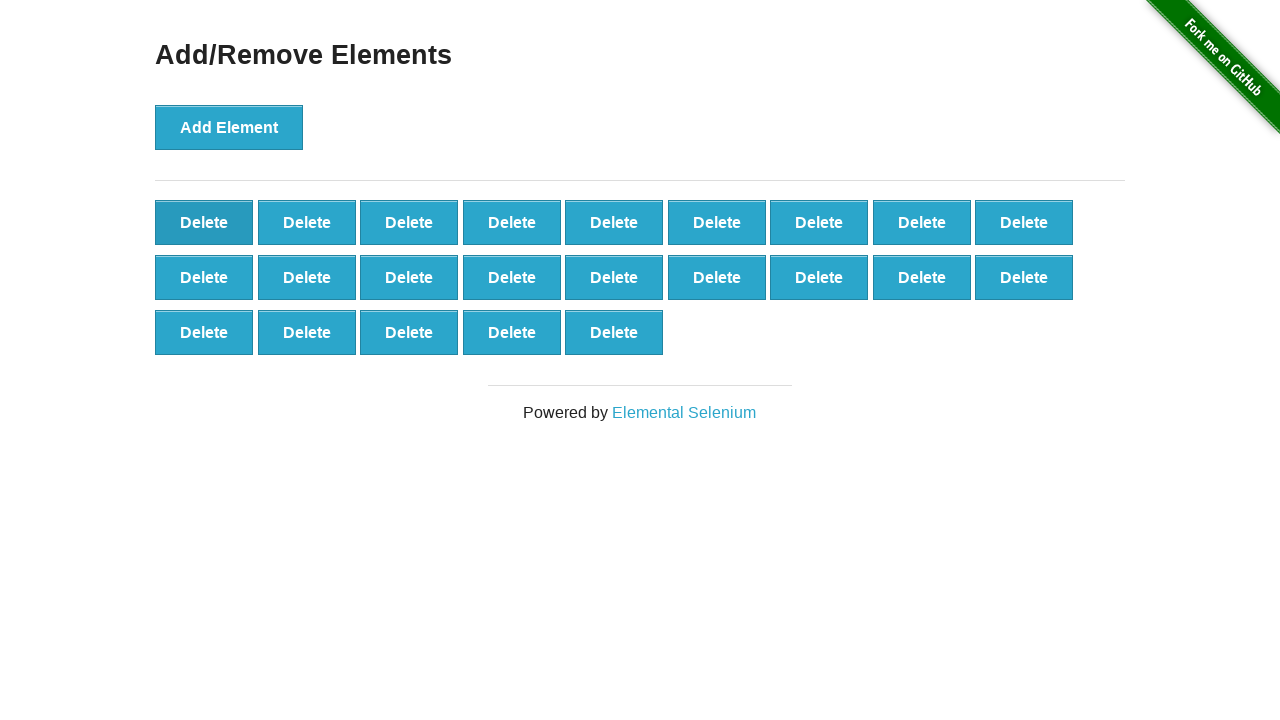

Clicked delete button (iteration 78/90) at (204, 222) on button.added-manually >> nth=0
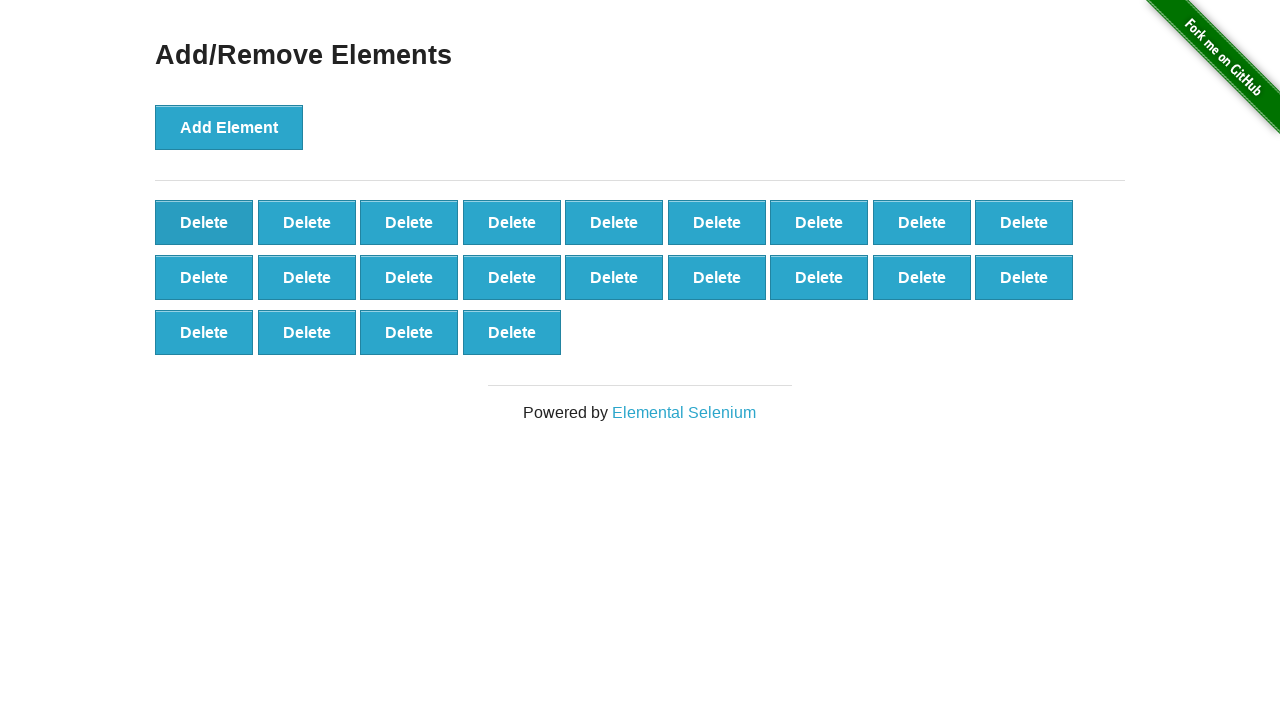

Clicked delete button (iteration 79/90) at (204, 222) on button.added-manually >> nth=0
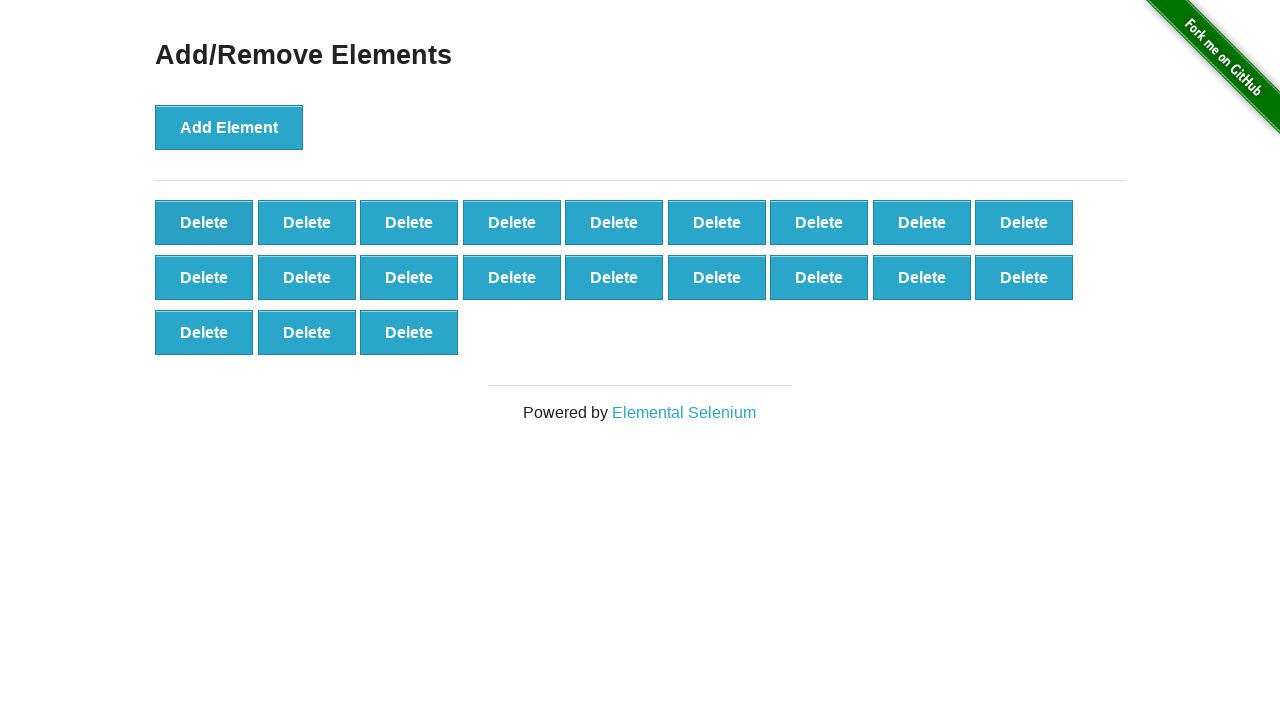

Clicked delete button (iteration 80/90) at (204, 222) on button.added-manually >> nth=0
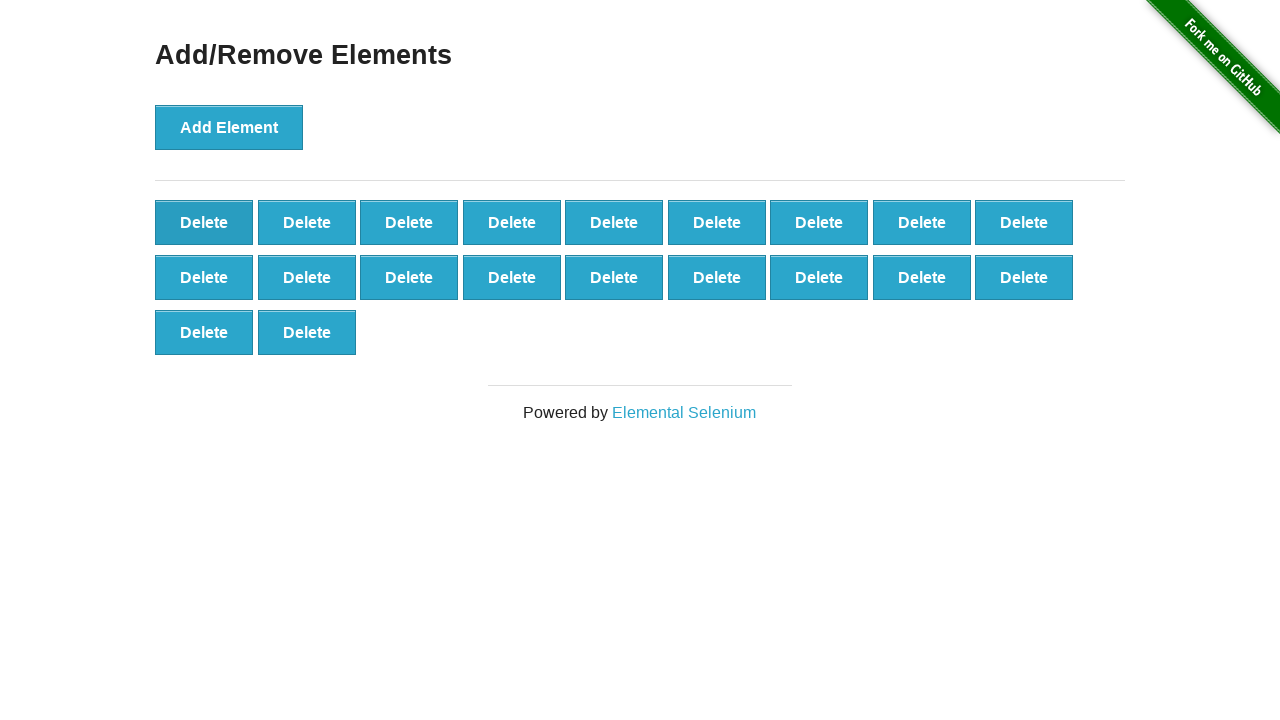

Clicked delete button (iteration 81/90) at (204, 222) on button.added-manually >> nth=0
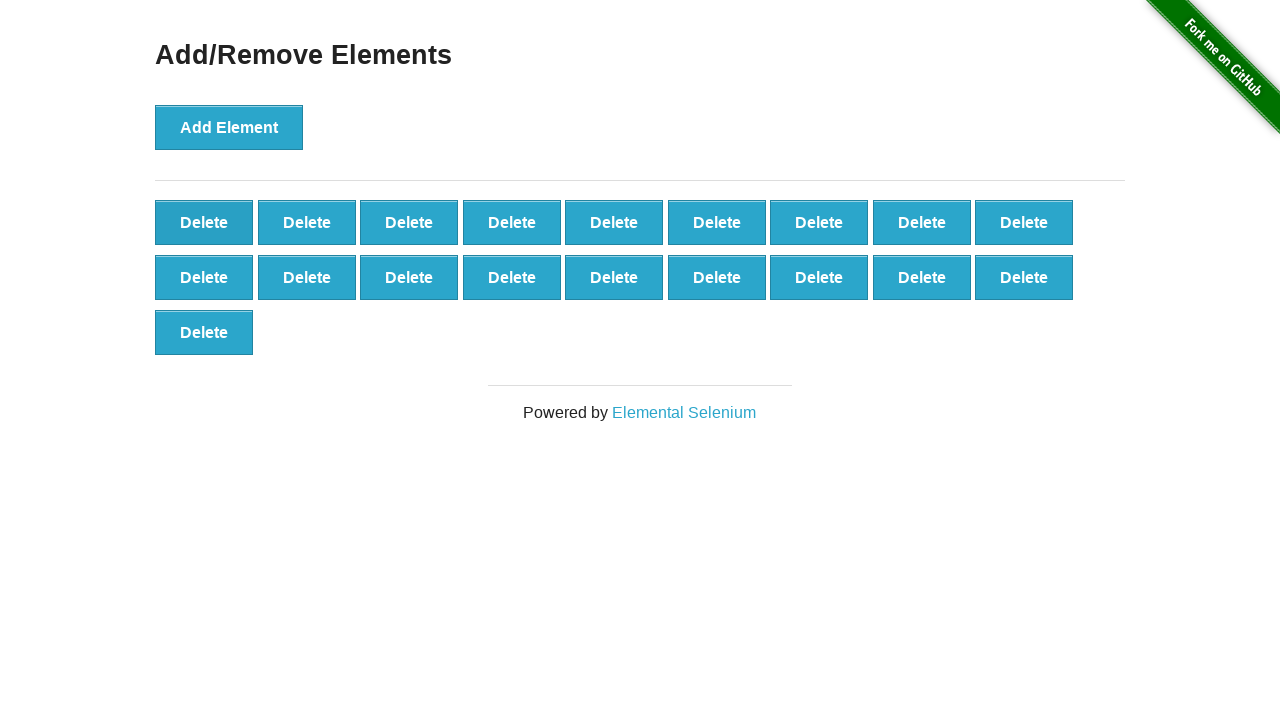

Clicked delete button (iteration 82/90) at (204, 222) on button.added-manually >> nth=0
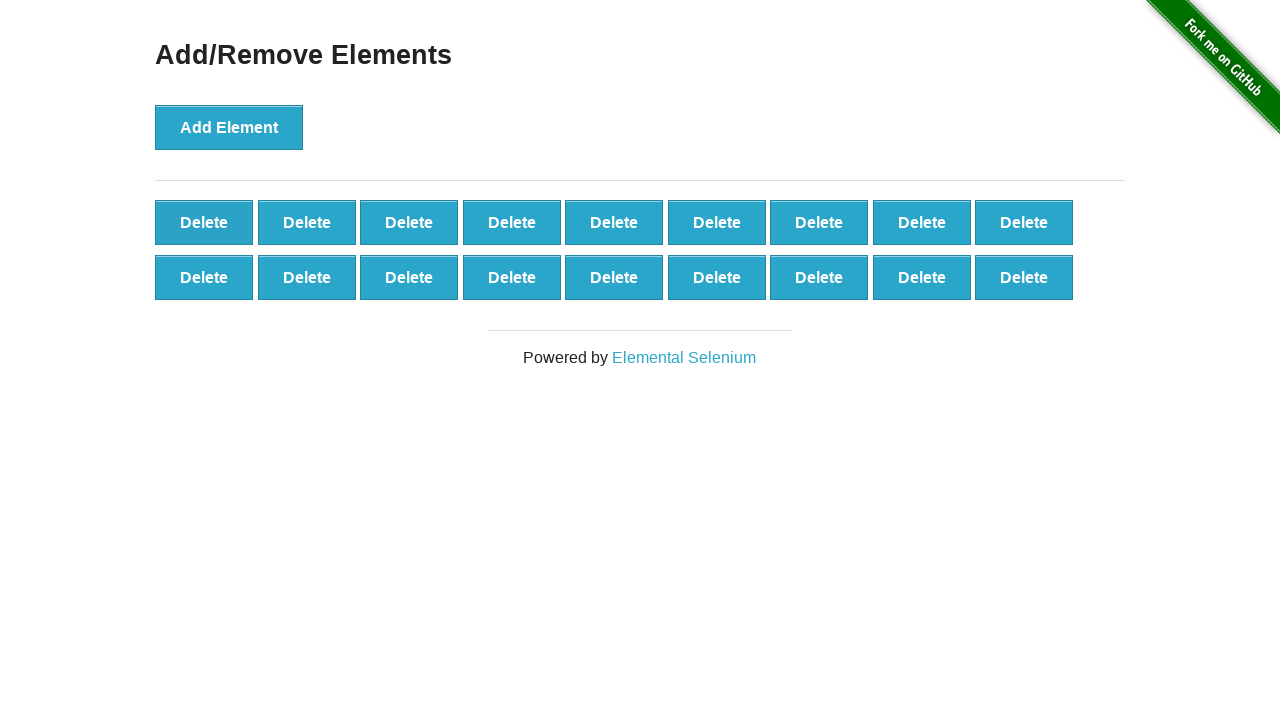

Clicked delete button (iteration 83/90) at (204, 222) on button.added-manually >> nth=0
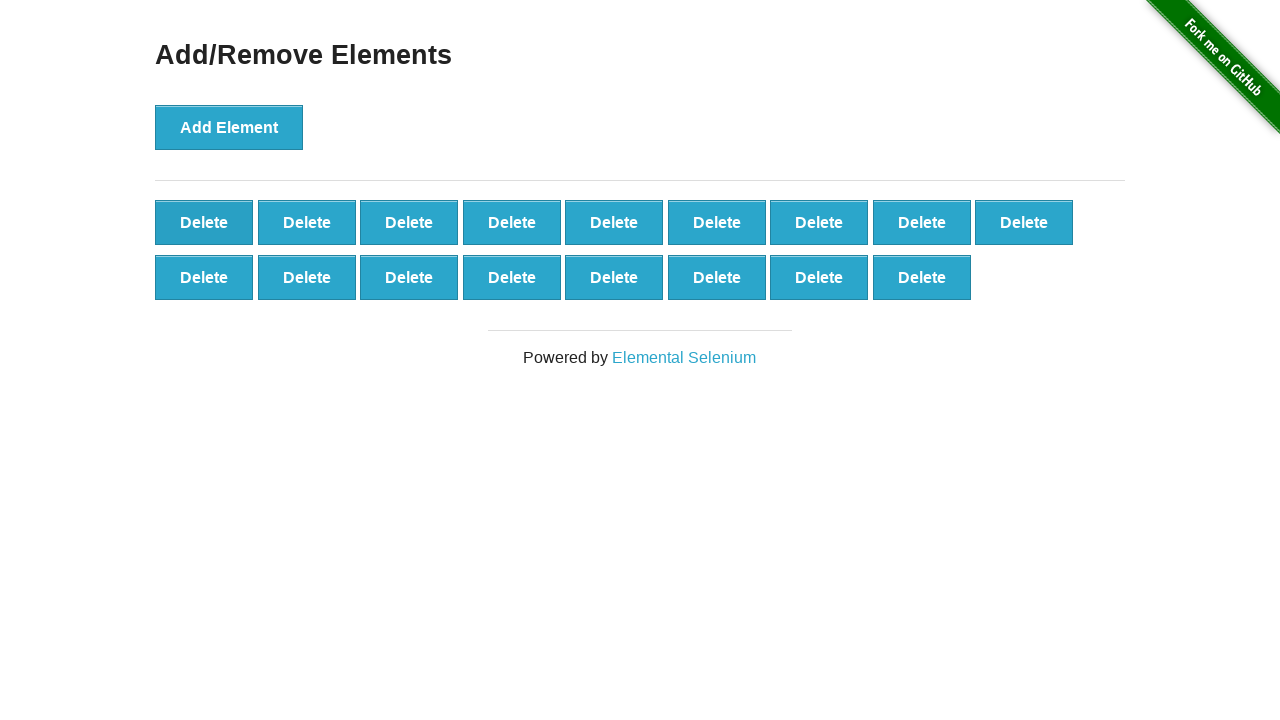

Clicked delete button (iteration 84/90) at (204, 222) on button.added-manually >> nth=0
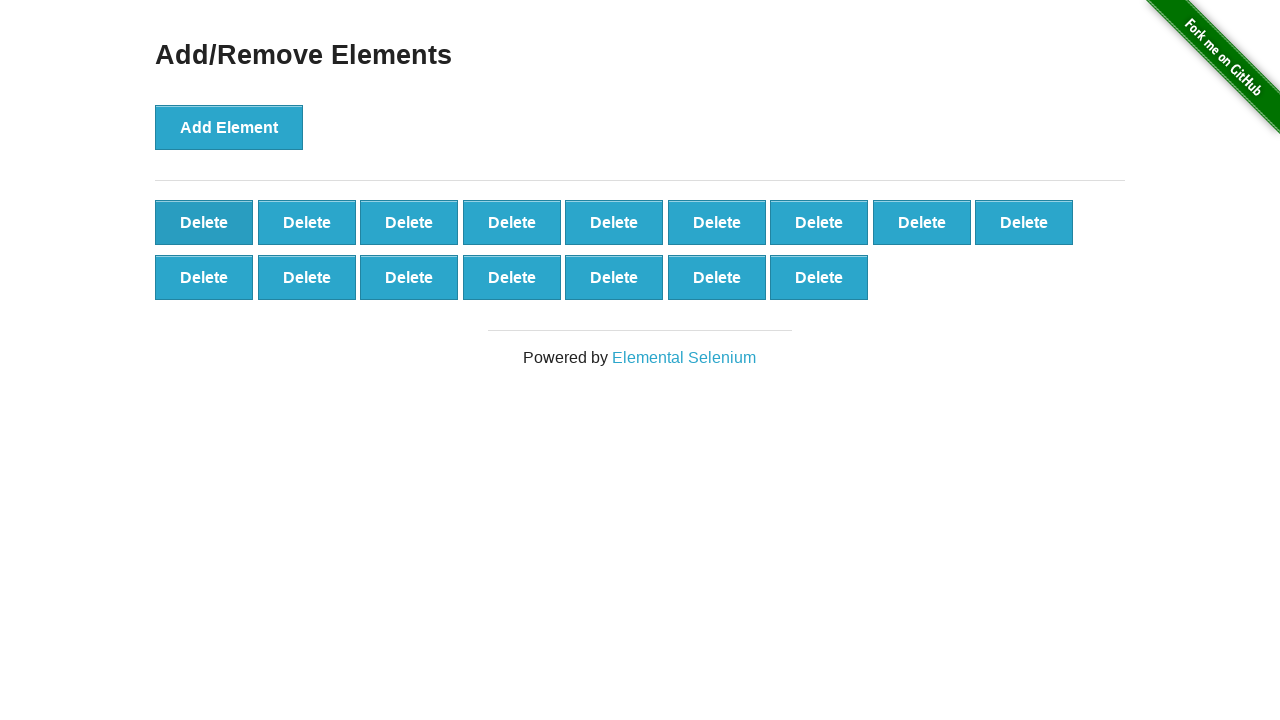

Clicked delete button (iteration 85/90) at (204, 222) on button.added-manually >> nth=0
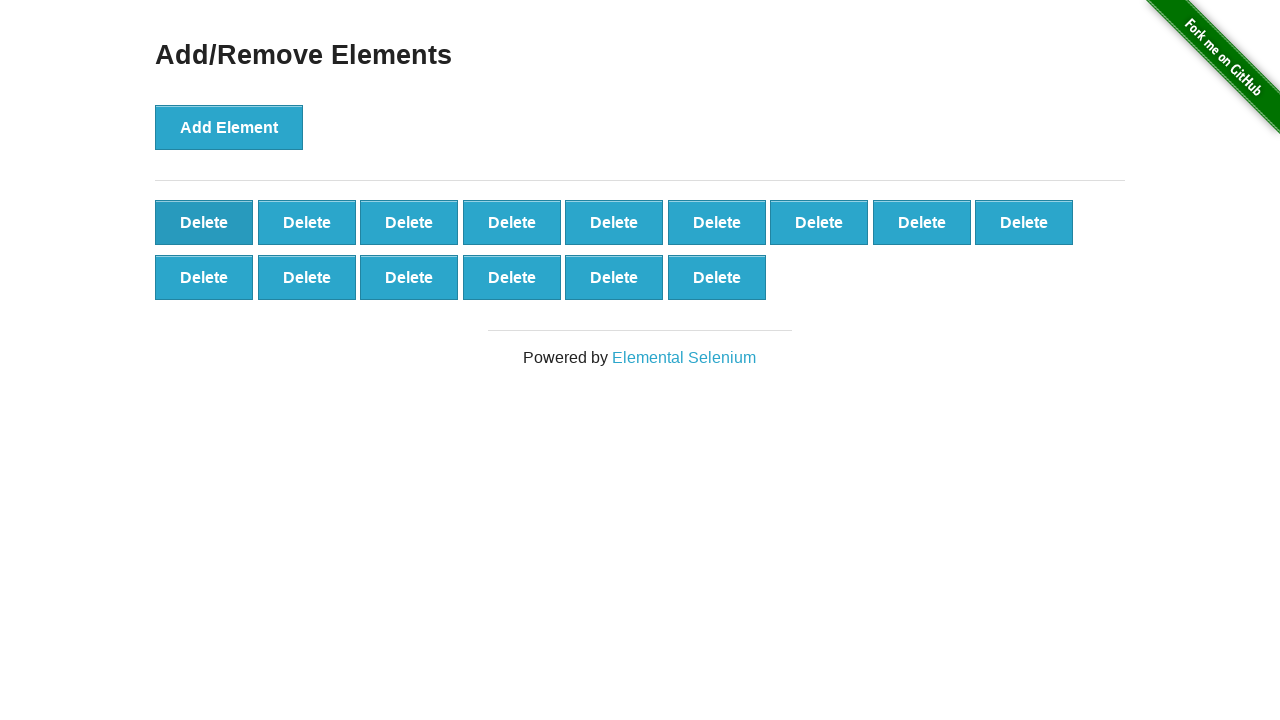

Clicked delete button (iteration 86/90) at (204, 222) on button.added-manually >> nth=0
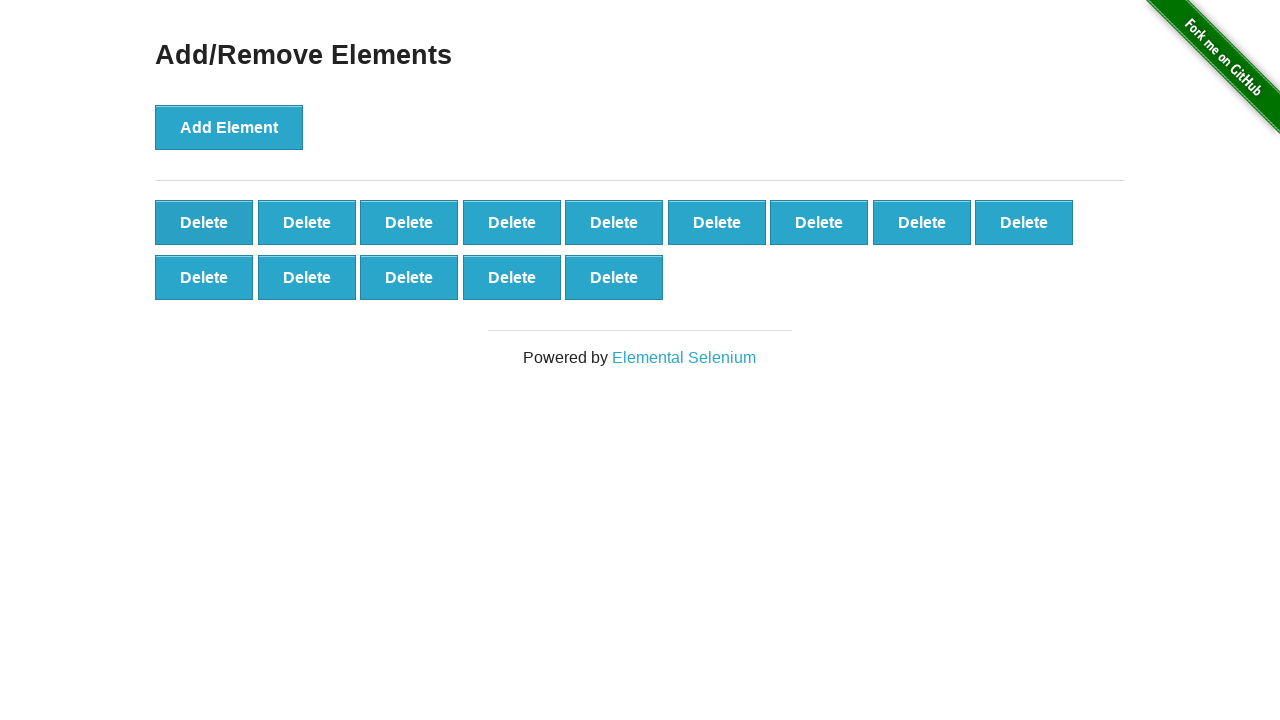

Clicked delete button (iteration 87/90) at (204, 222) on button.added-manually >> nth=0
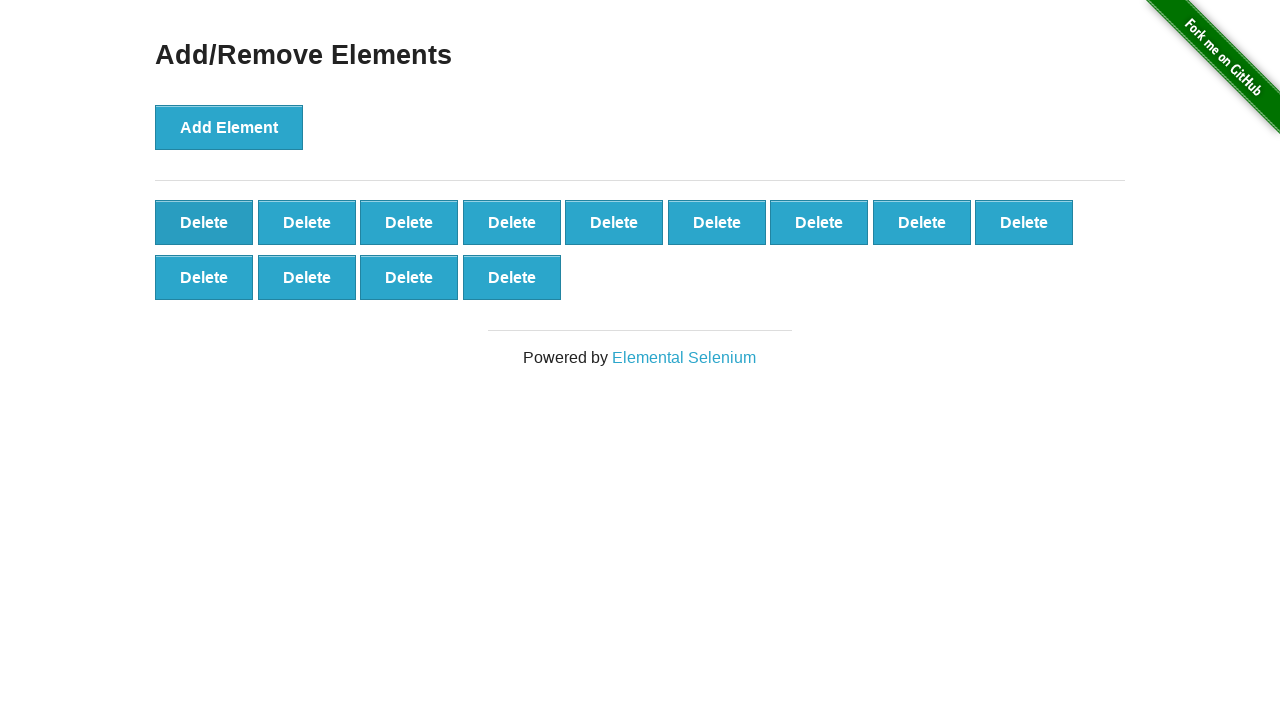

Clicked delete button (iteration 88/90) at (204, 222) on button.added-manually >> nth=0
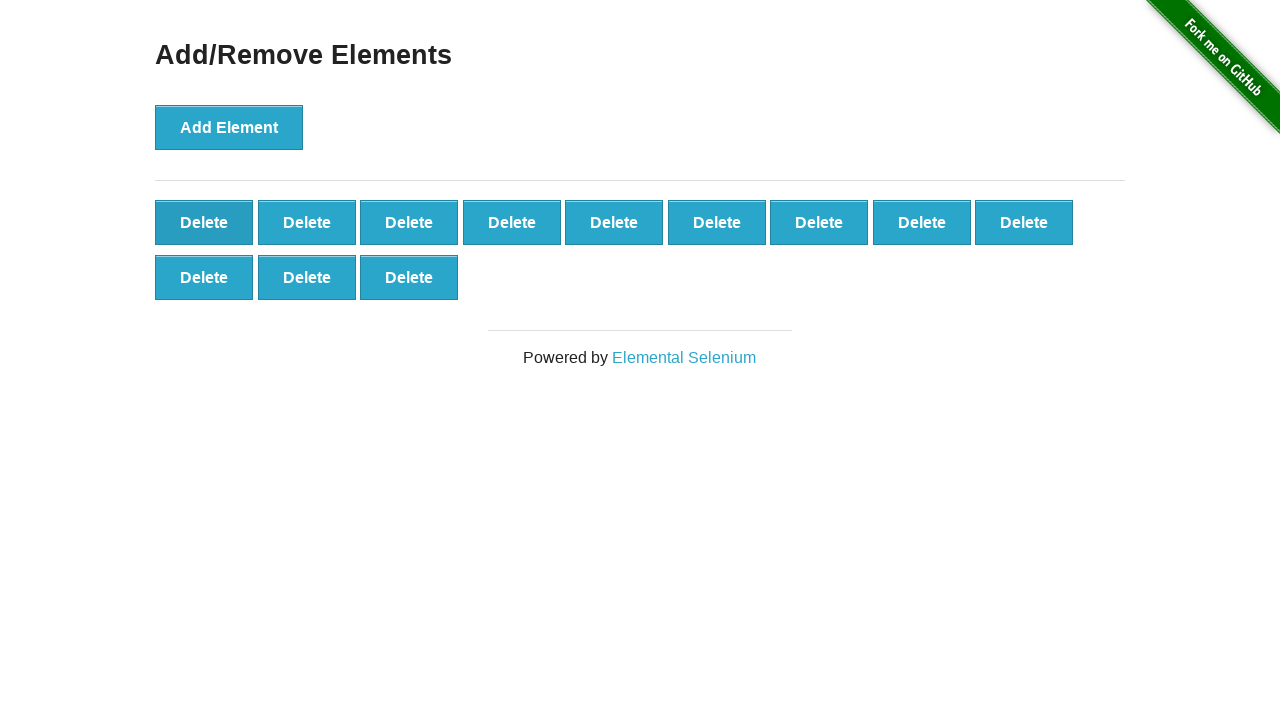

Clicked delete button (iteration 89/90) at (204, 222) on button.added-manually >> nth=0
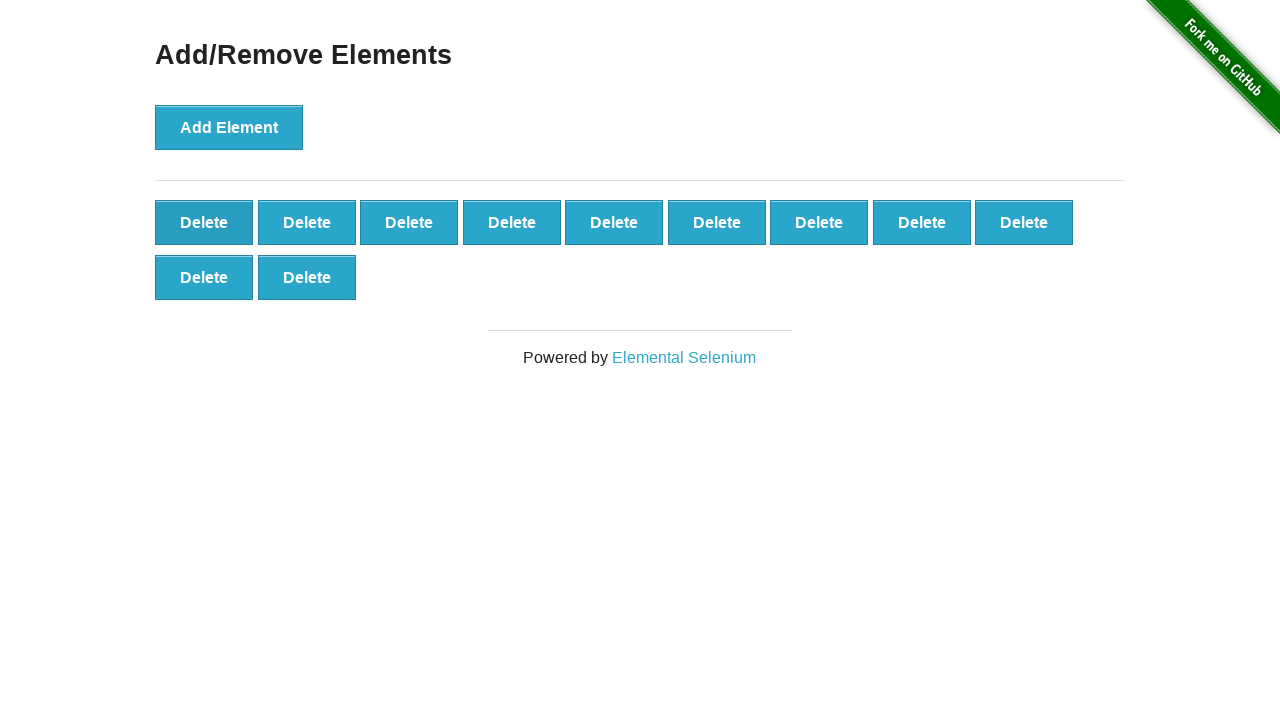

Clicked delete button (iteration 90/90) at (204, 222) on button.added-manually >> nth=0
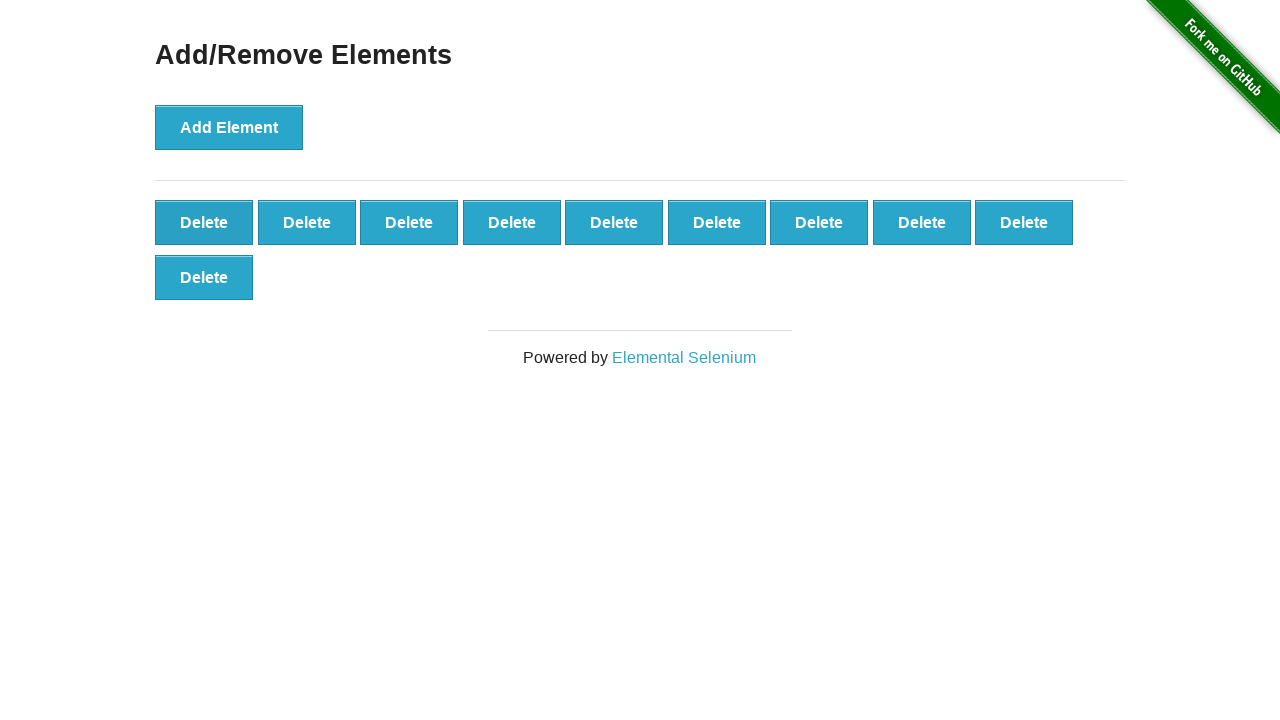

Located remaining delete buttons to verify count
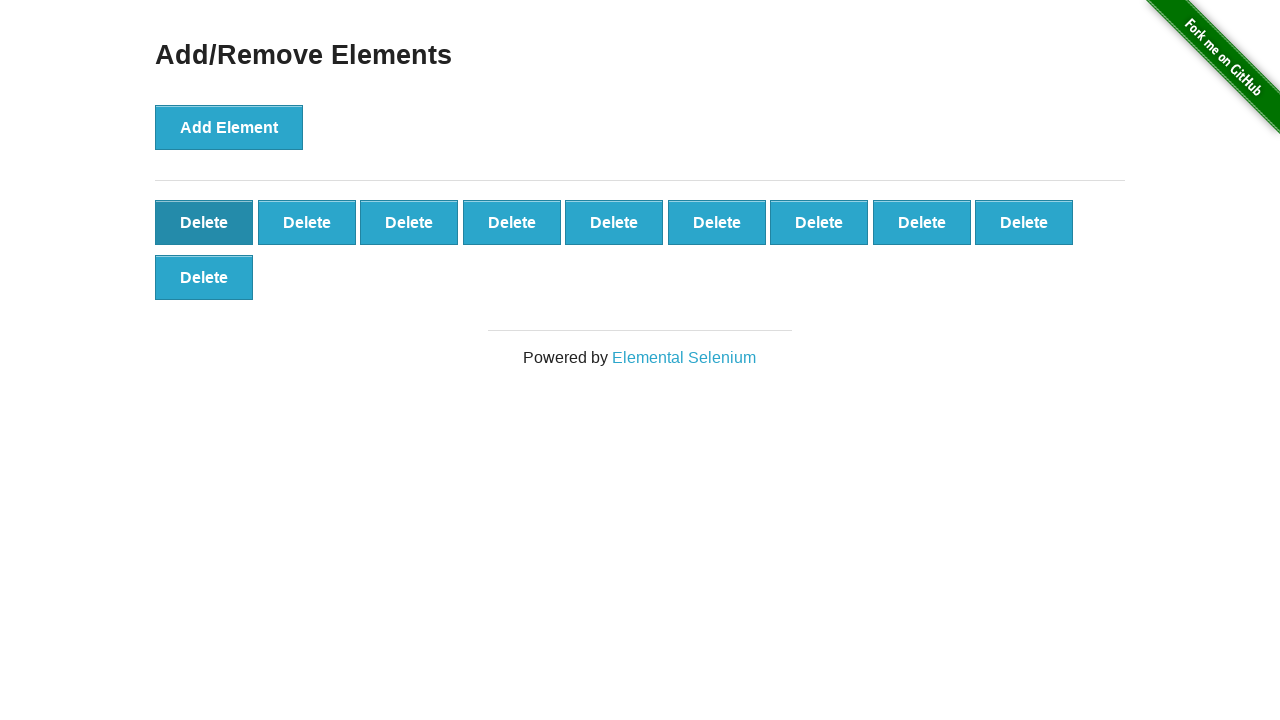

Verified that 10 delete buttons remain after removing 90 elements
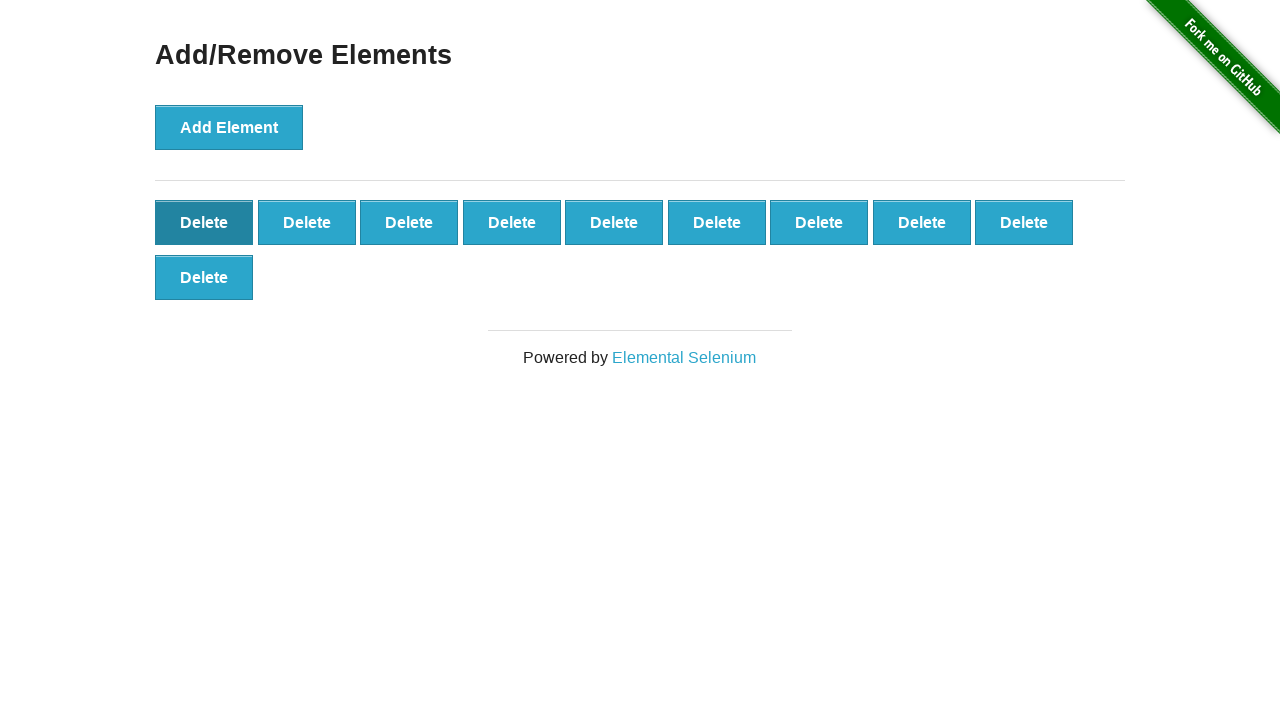

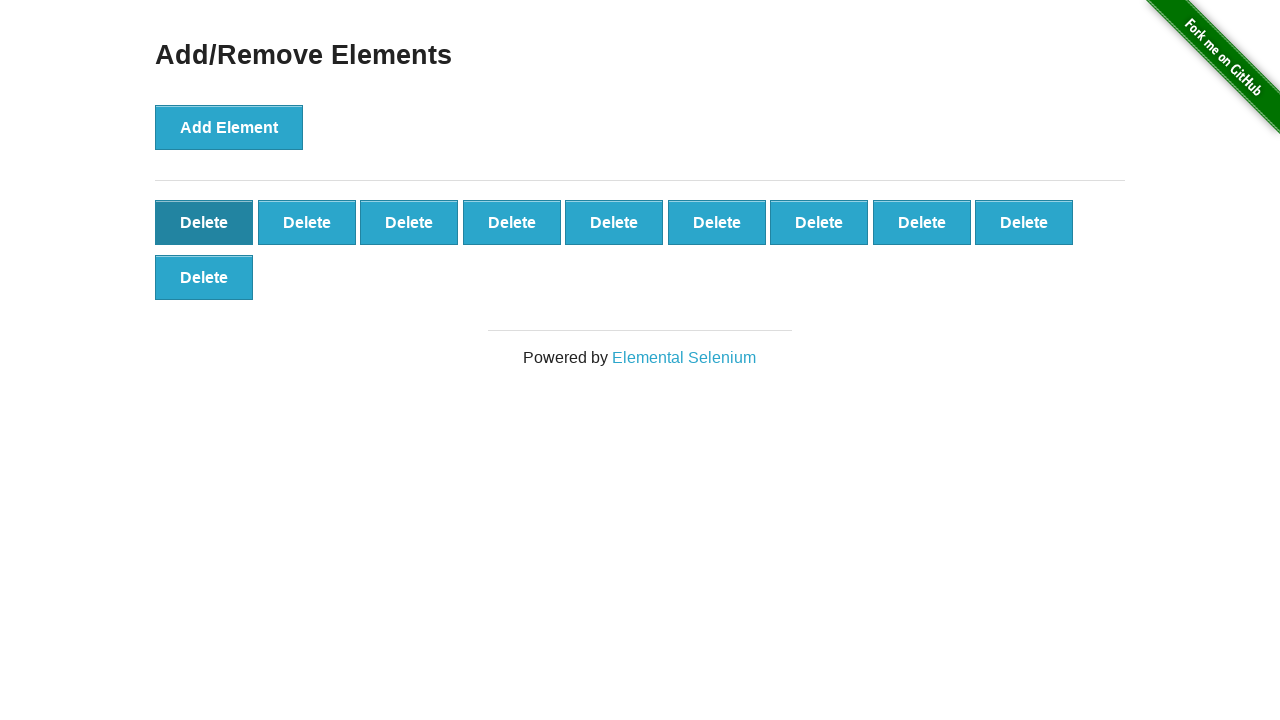